Tests a registration form by submitting various combinations of name, year, email, and password inputs to validate form field validation behavior and form submission results.

Starting URL: https://bealomes.github.io/cadastroWebTesteSelene/

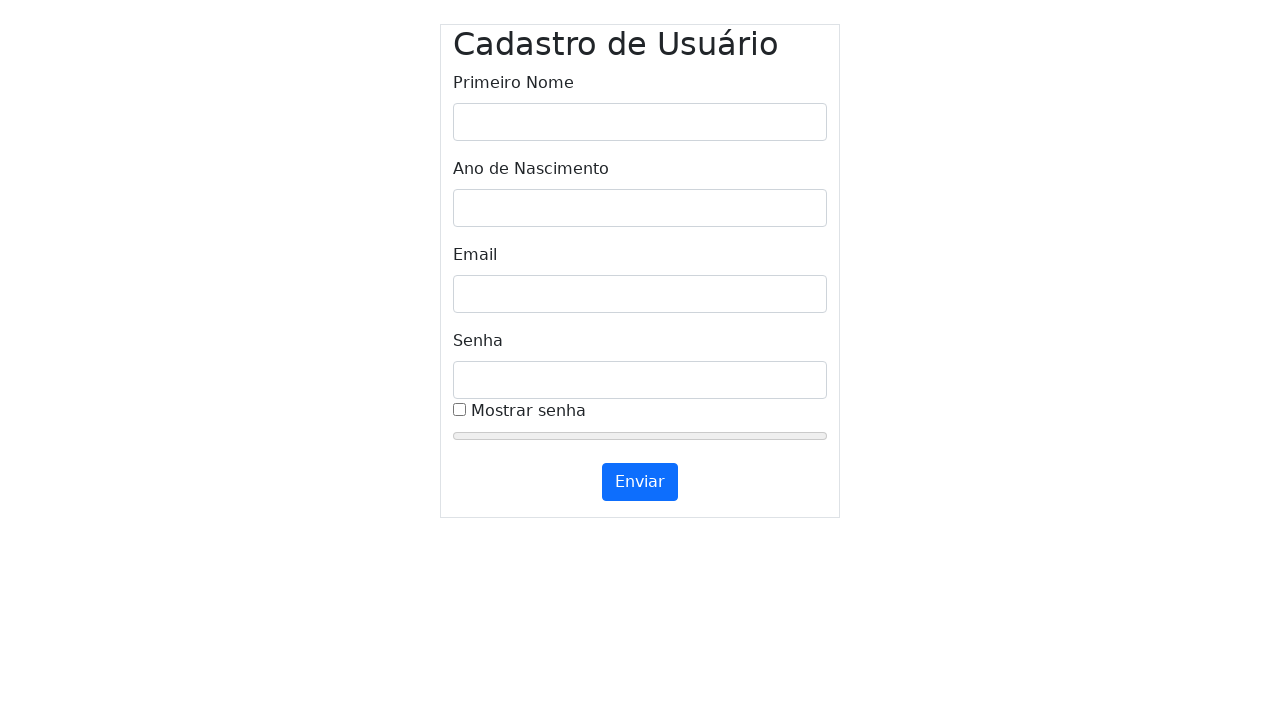

Cleared name field on #inputName
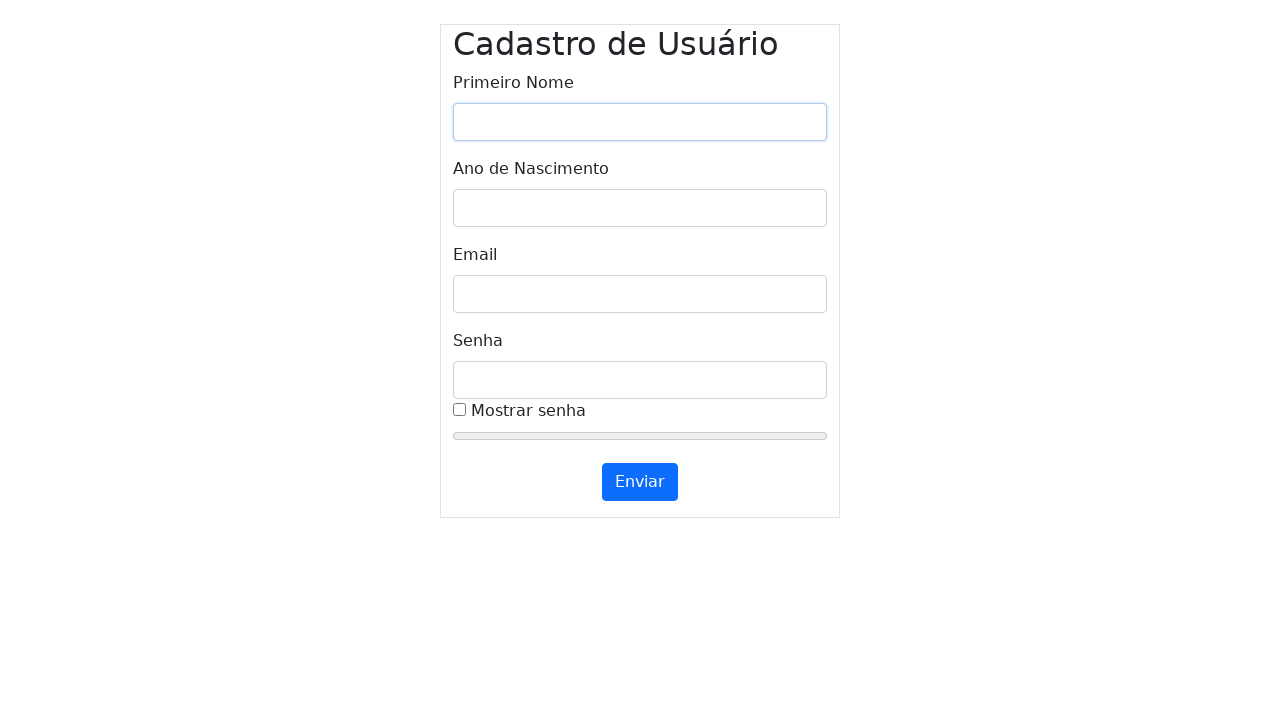

Filled name field with 'Gus' on #inputName
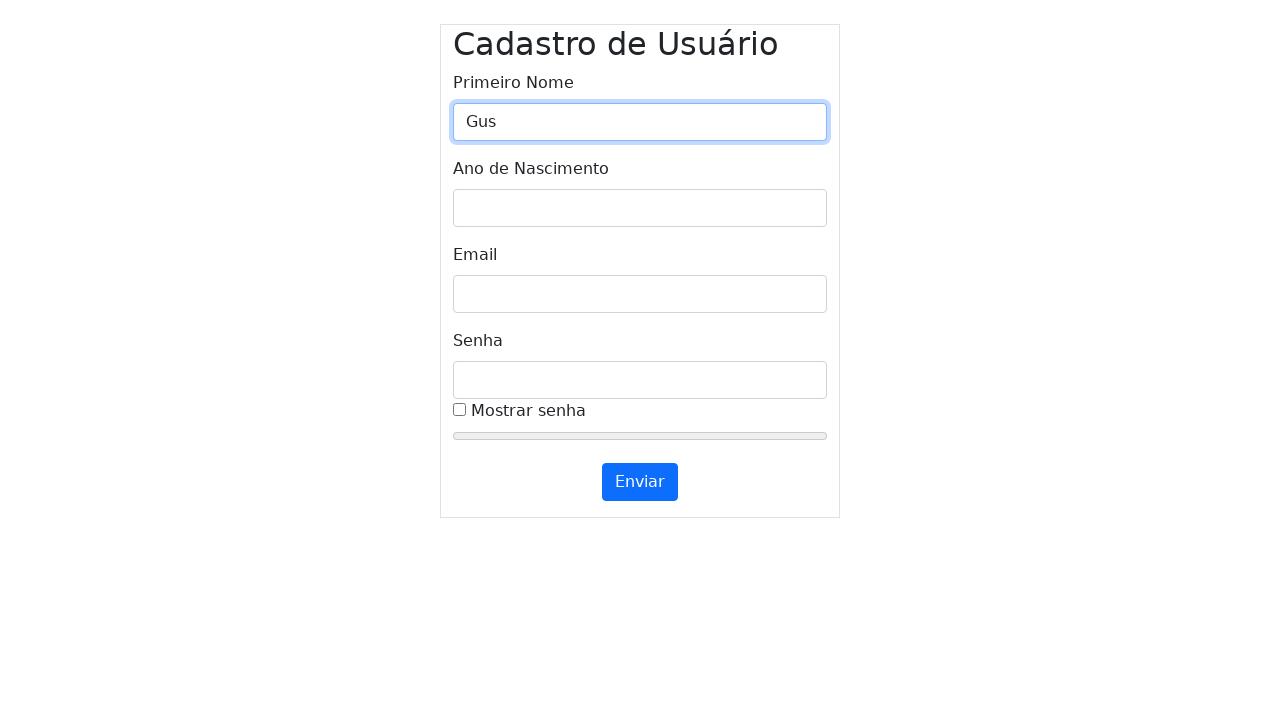

Cleared year field on #inputYear
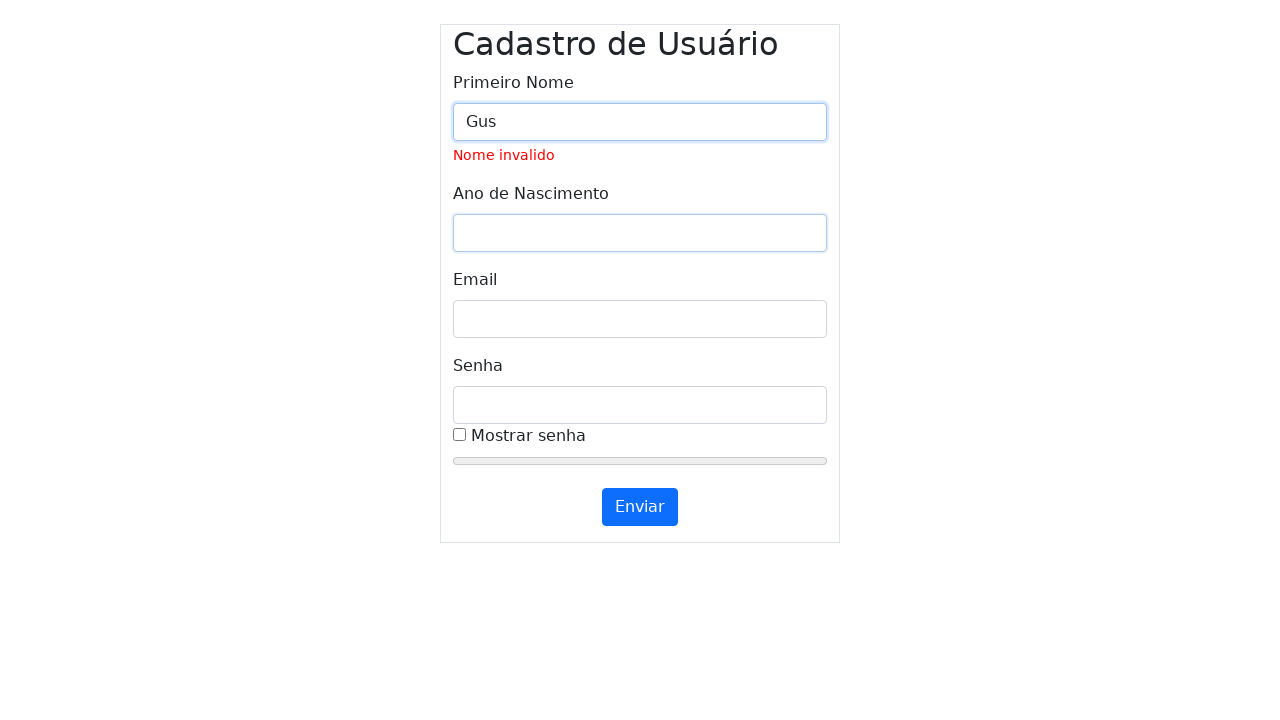

Filled year field with '1999' on #inputYear
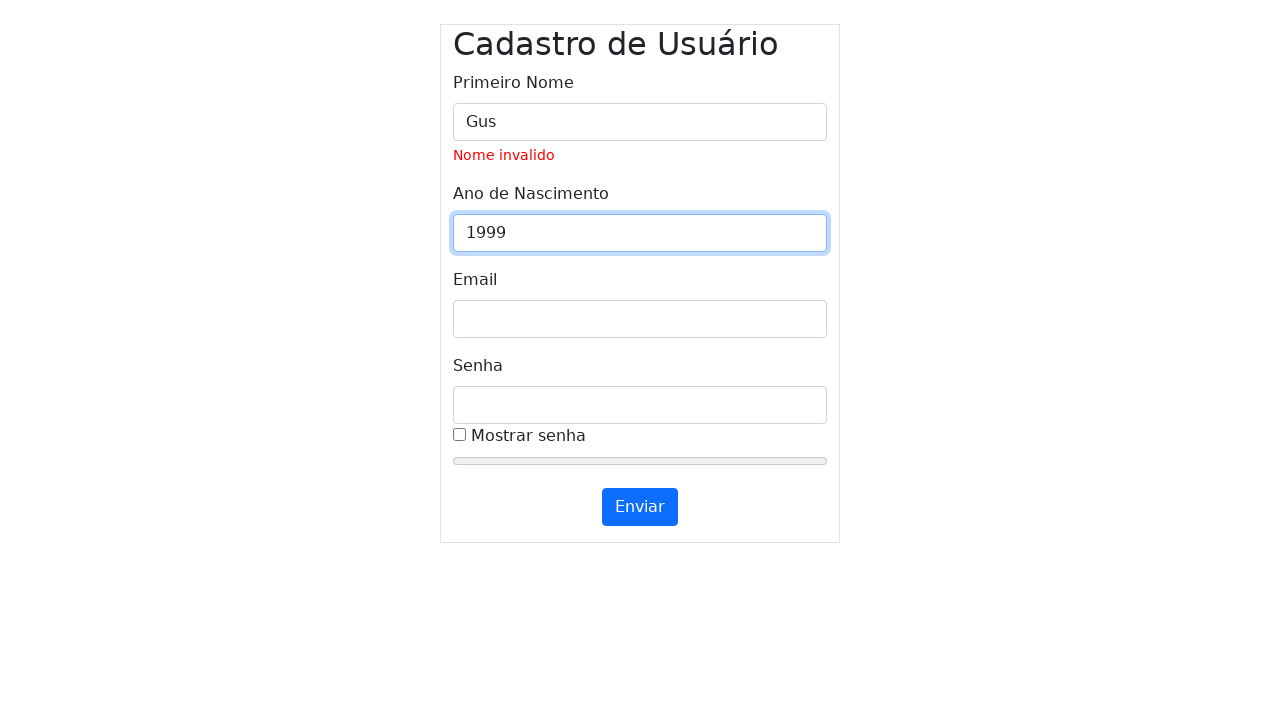

Cleared email field on #inputEmail
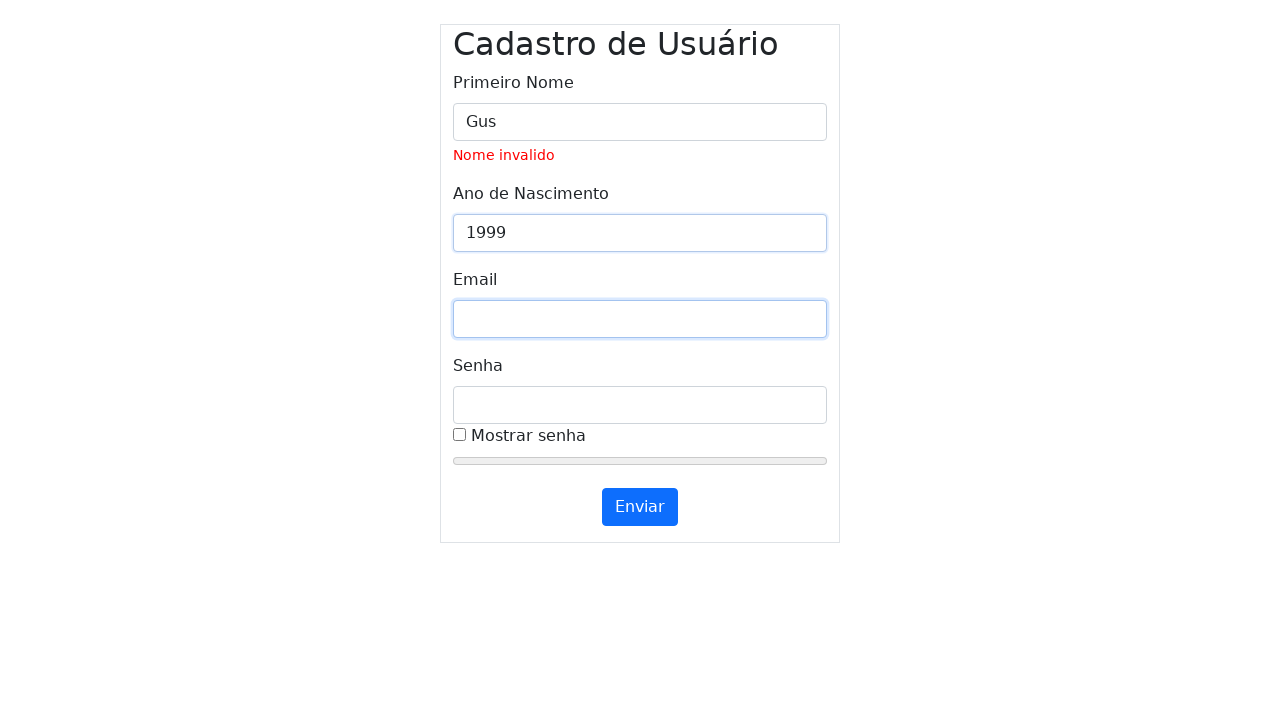

Filled email field with 'gustavoscarenci@usp.br' on #inputEmail
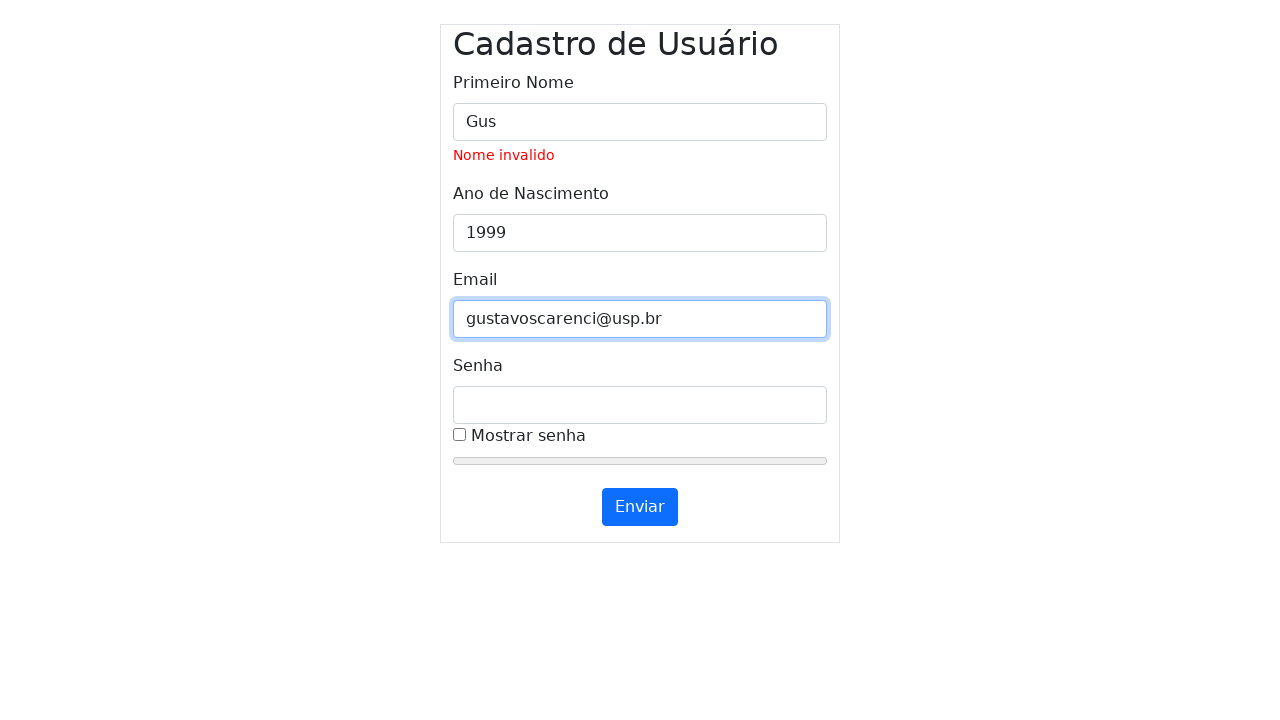

Cleared password field on #inputPassword
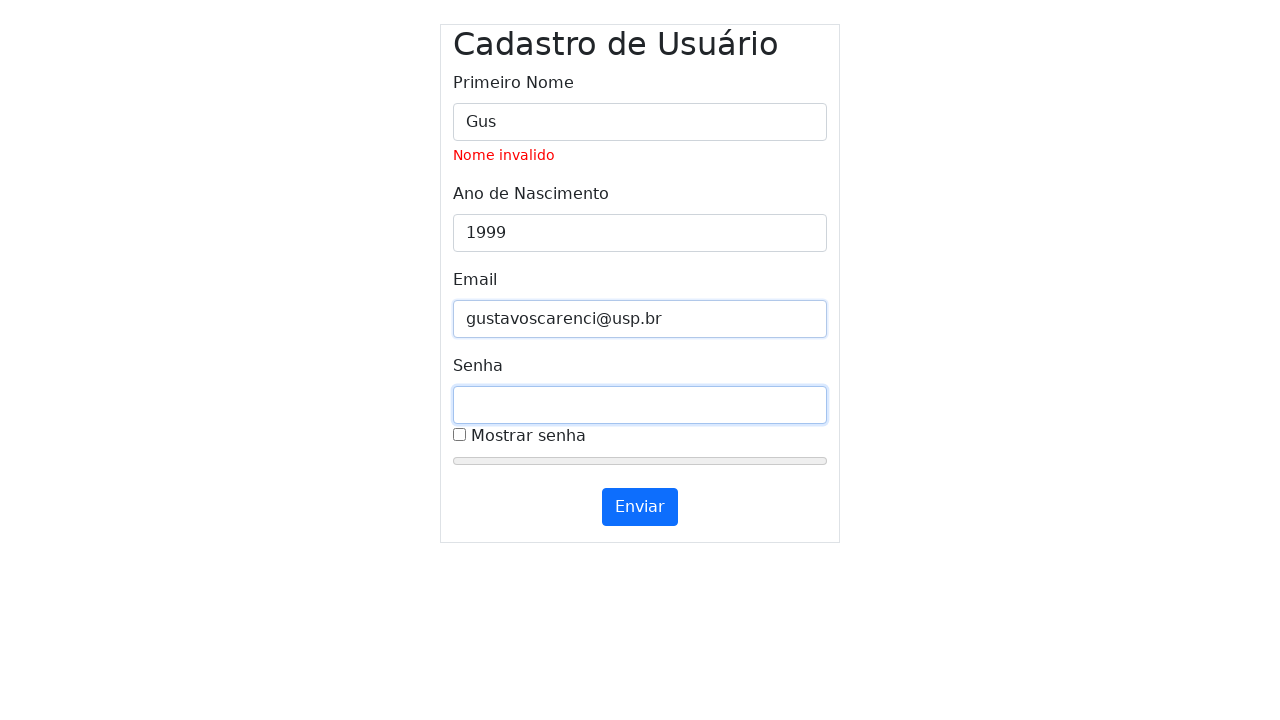

Filled password field with '3uAm@Pud1m99' on #inputPassword
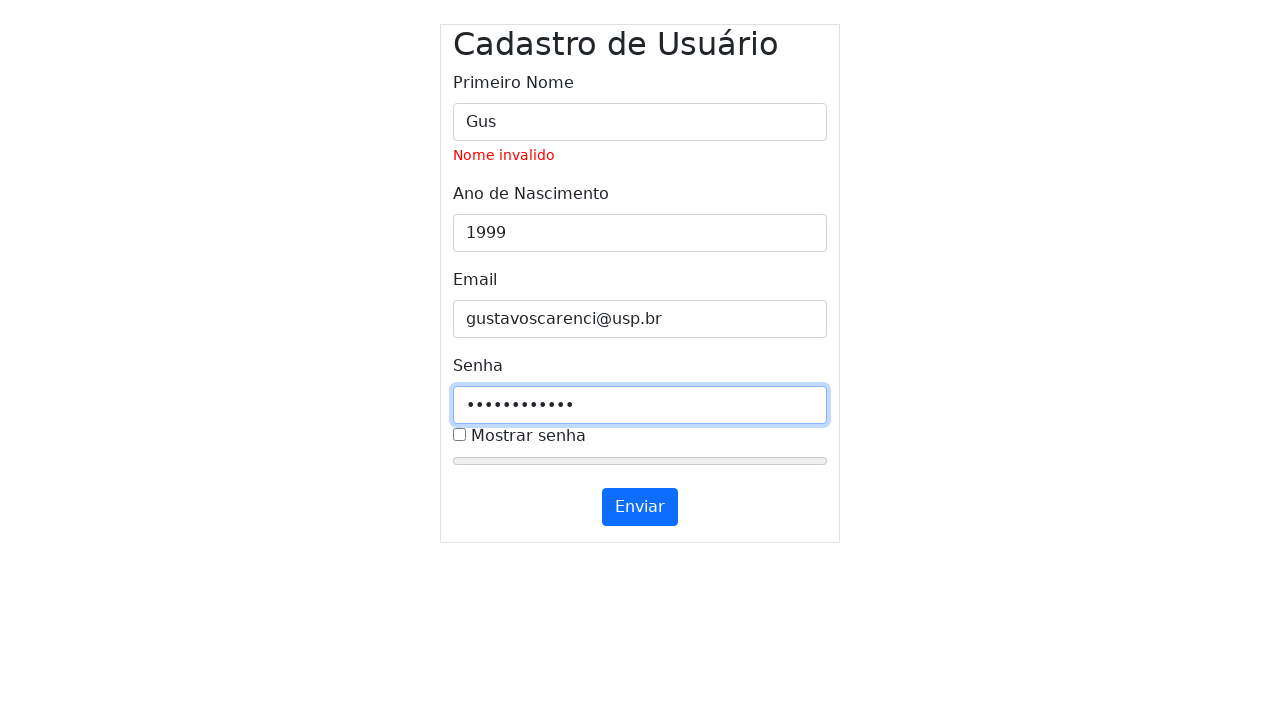

Clicked submit button (first click) at (640, 507) on #submitButton
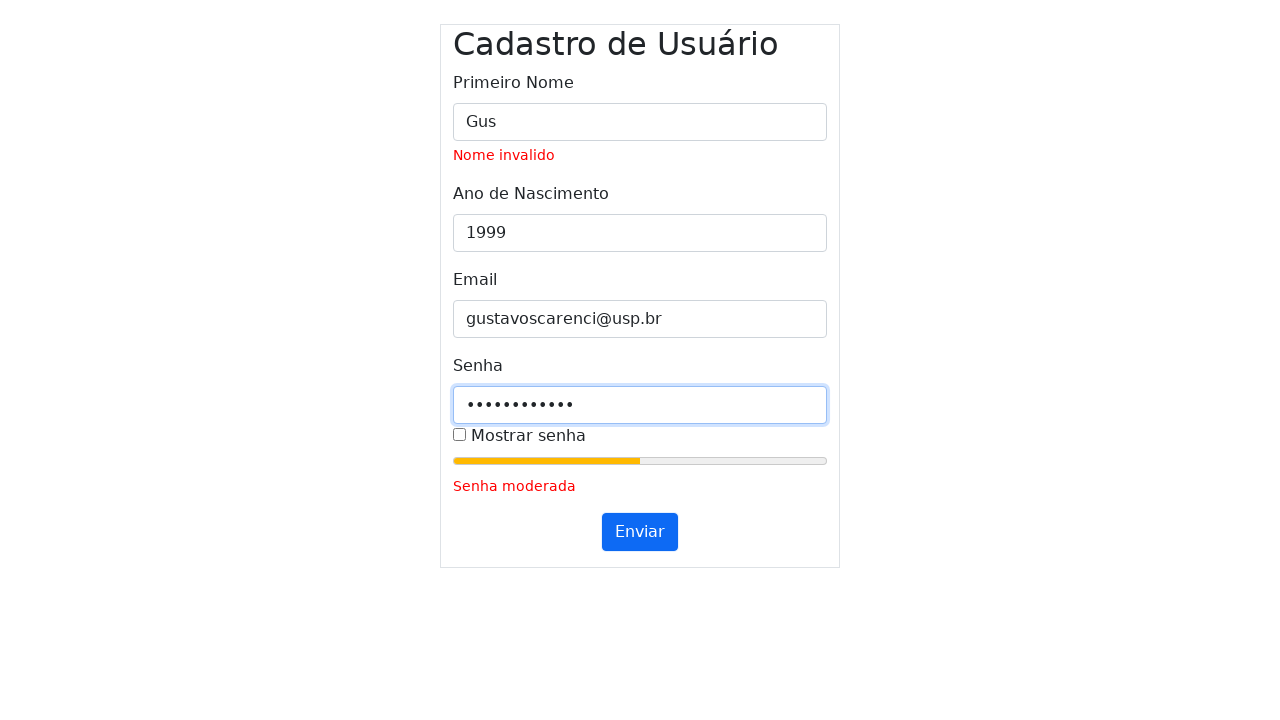

Clicked submit button (second click) at (640, 532) on #submitButton
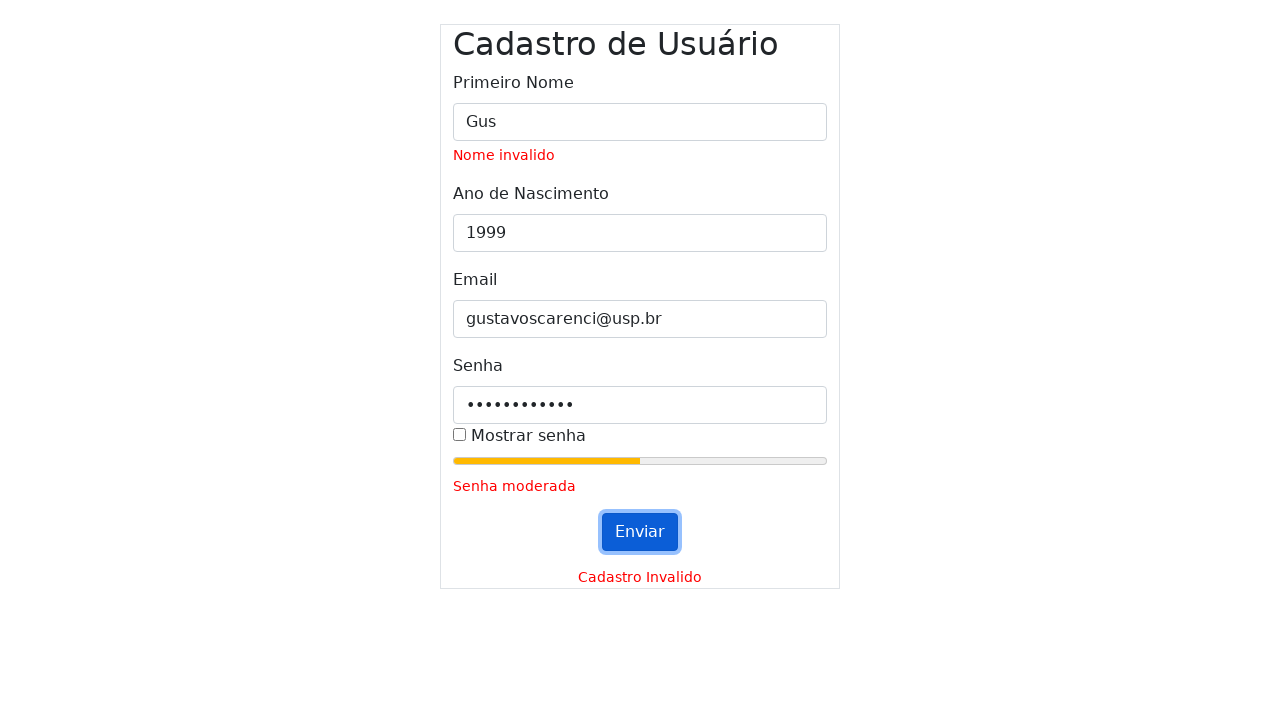

Waited for validation messages to appear
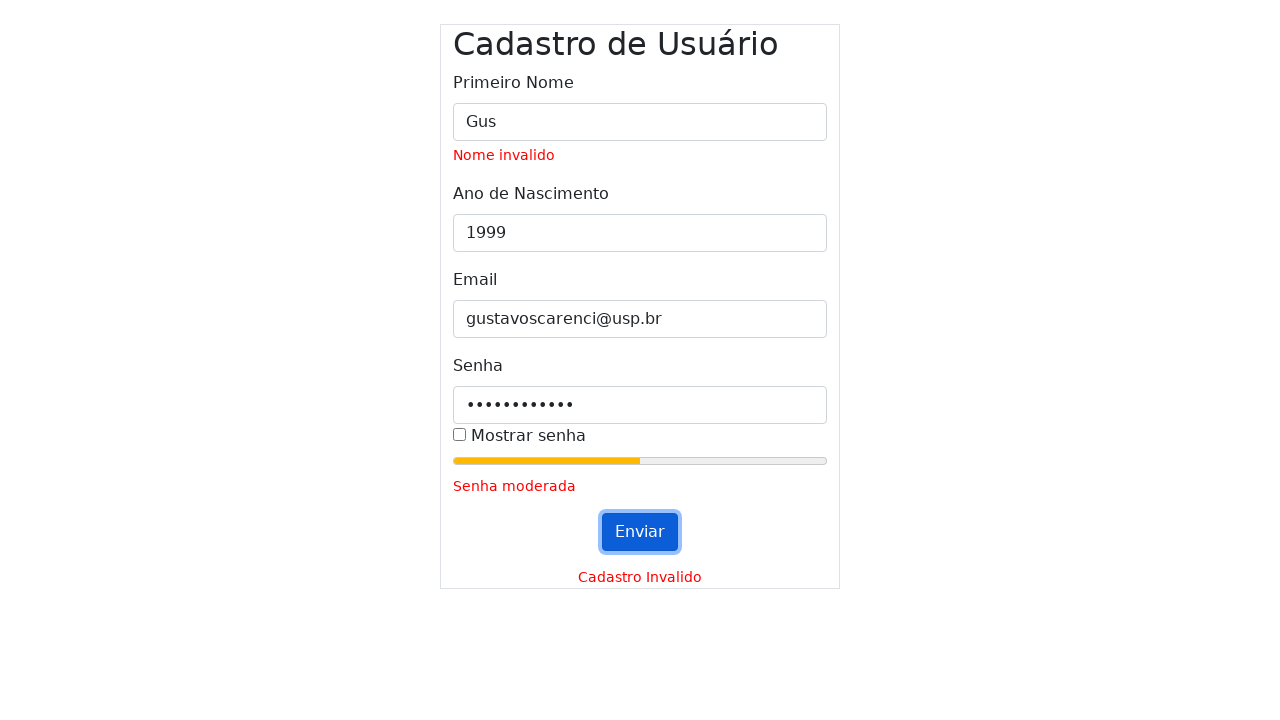

Cleared name field on #inputName
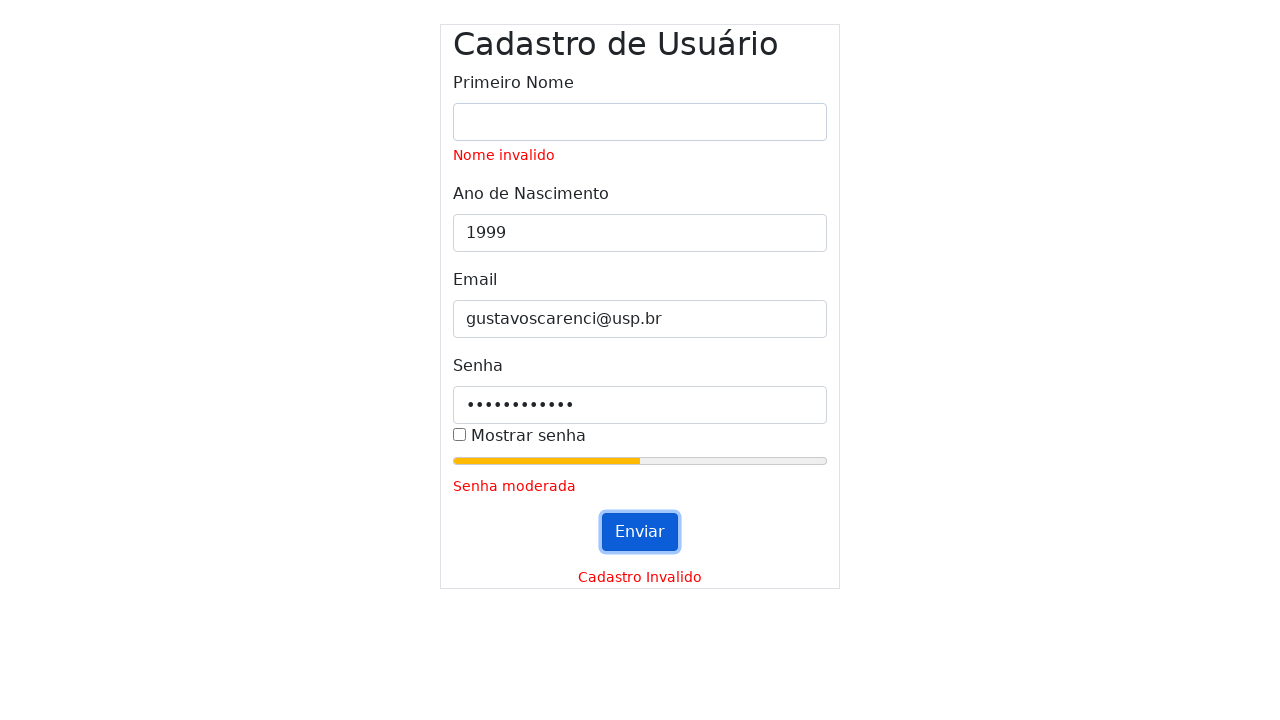

Filled name field with 'Gus' on #inputName
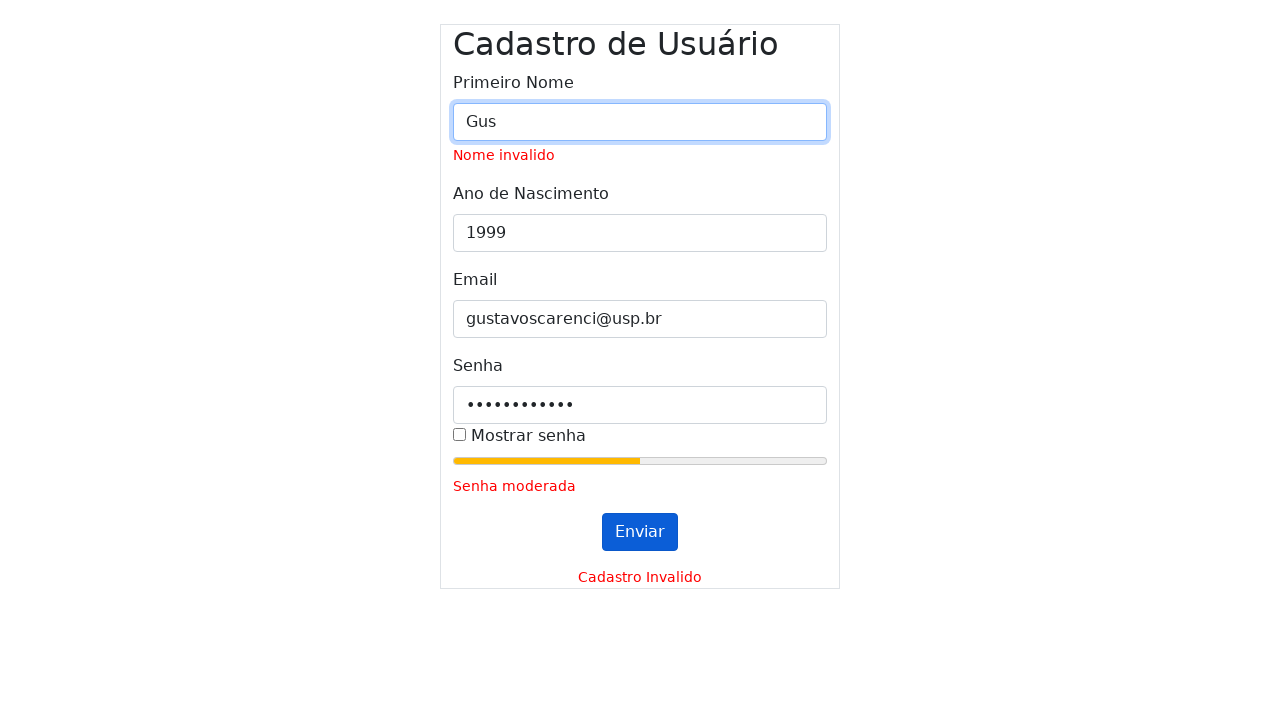

Cleared year field on #inputYear
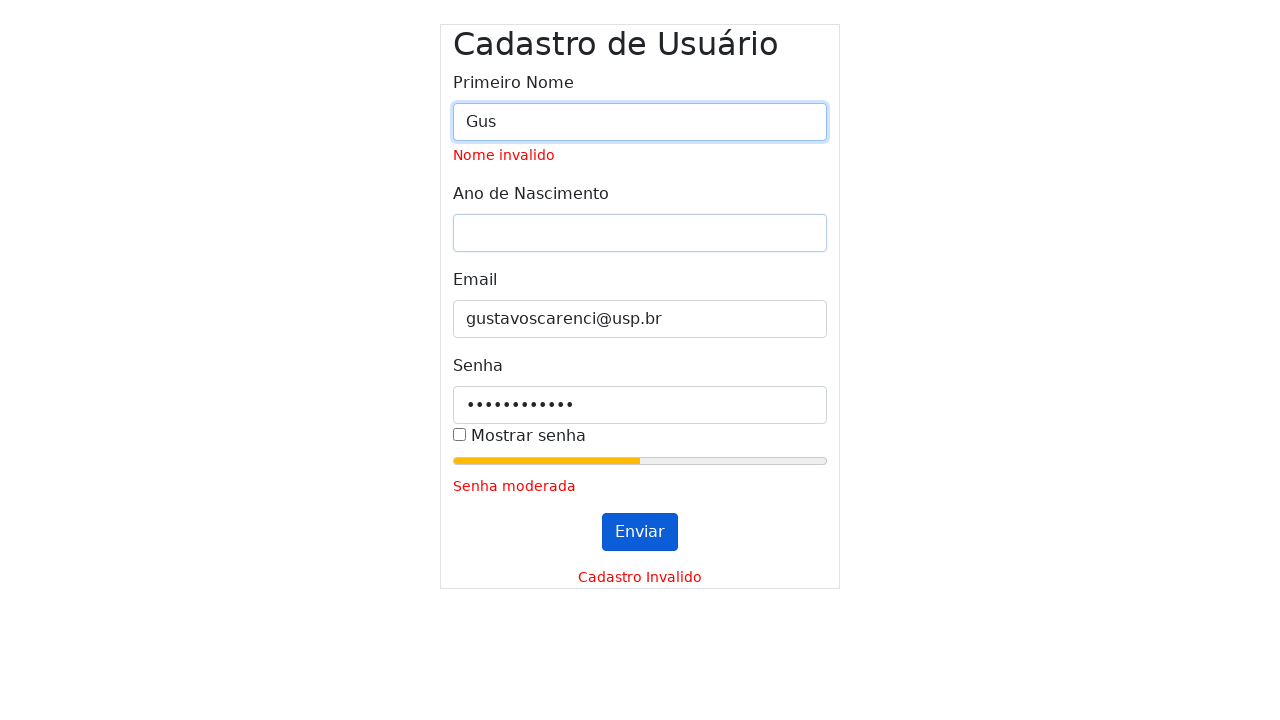

Filled year field with '1999' on #inputYear
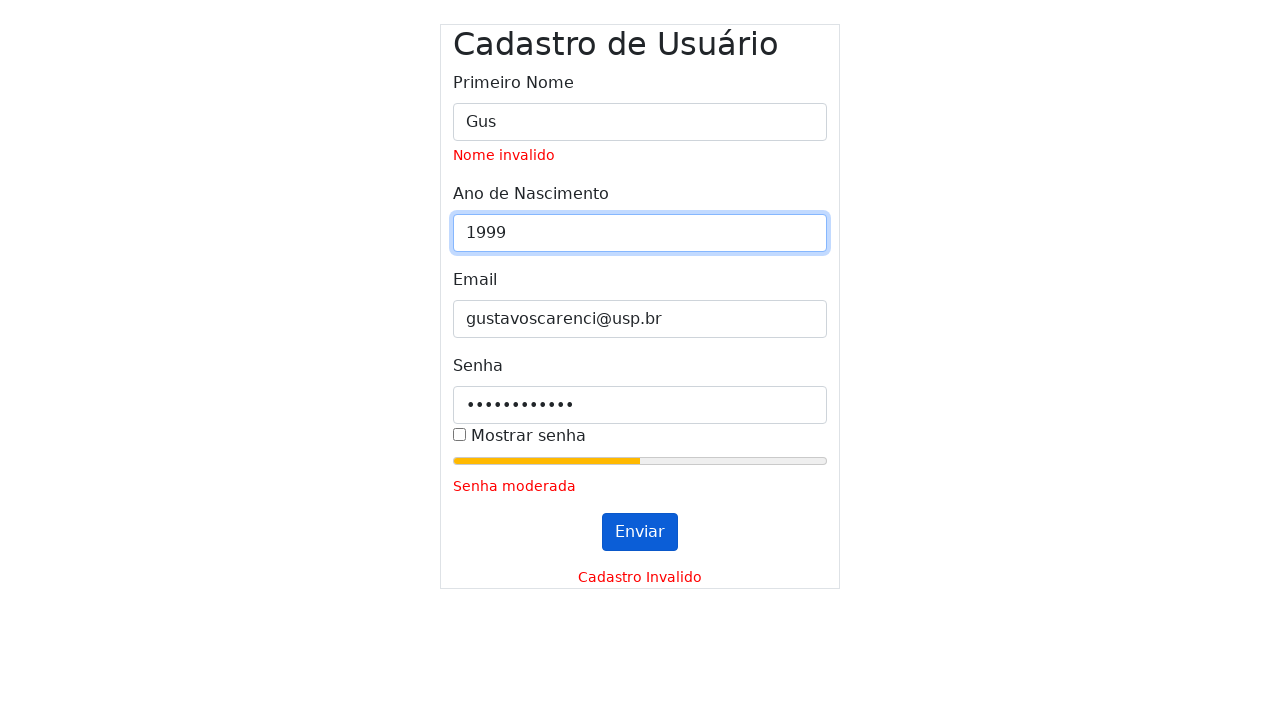

Cleared email field on #inputEmail
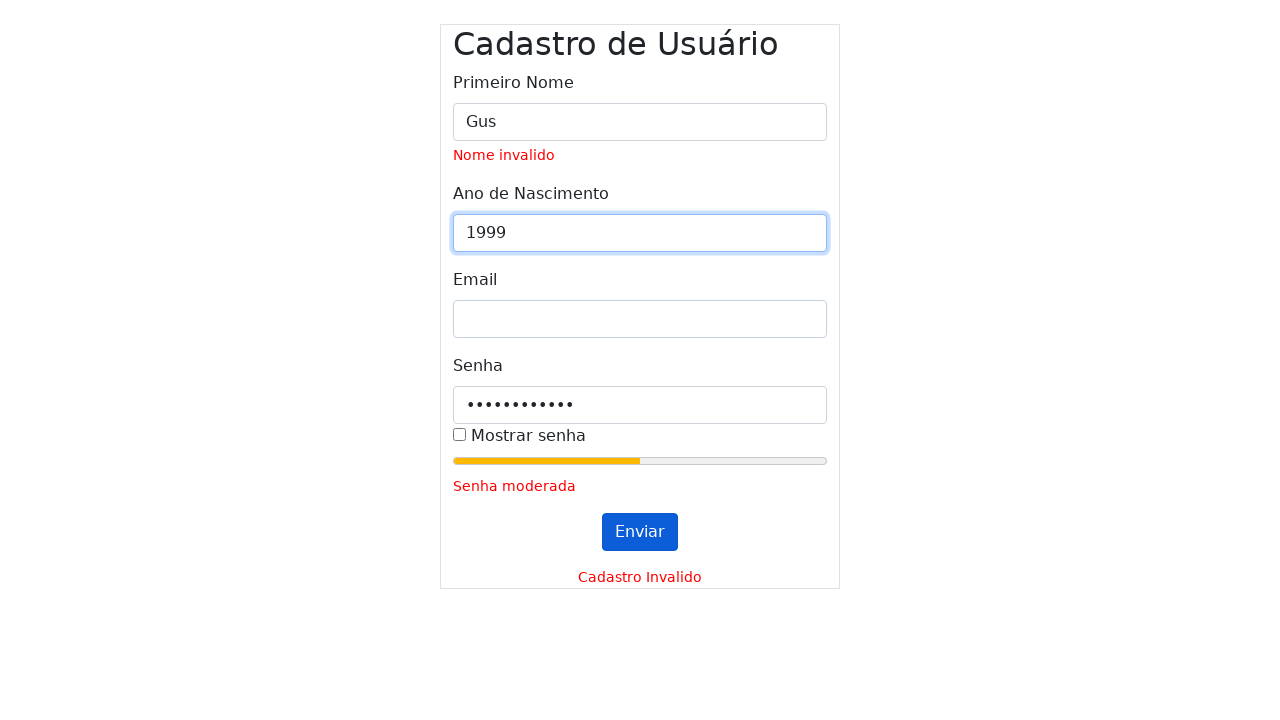

Filled email field with 'gustavoscarenci@usp.br' on #inputEmail
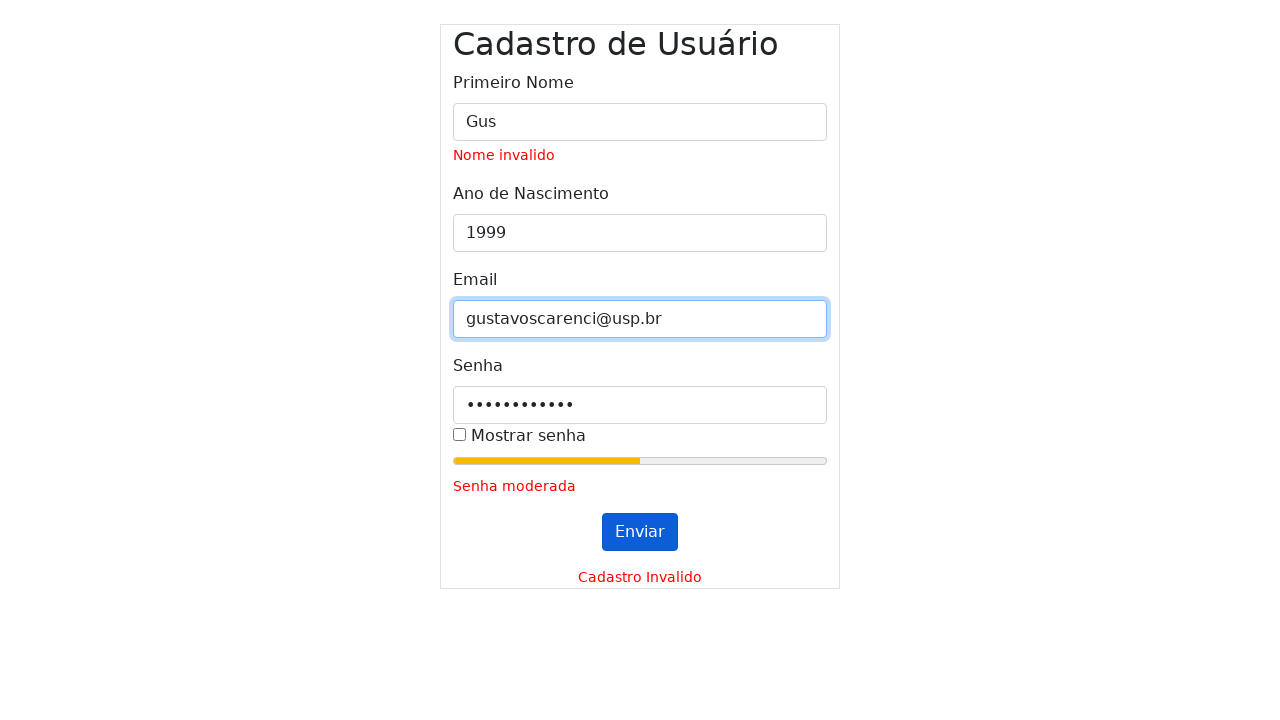

Cleared password field on #inputPassword
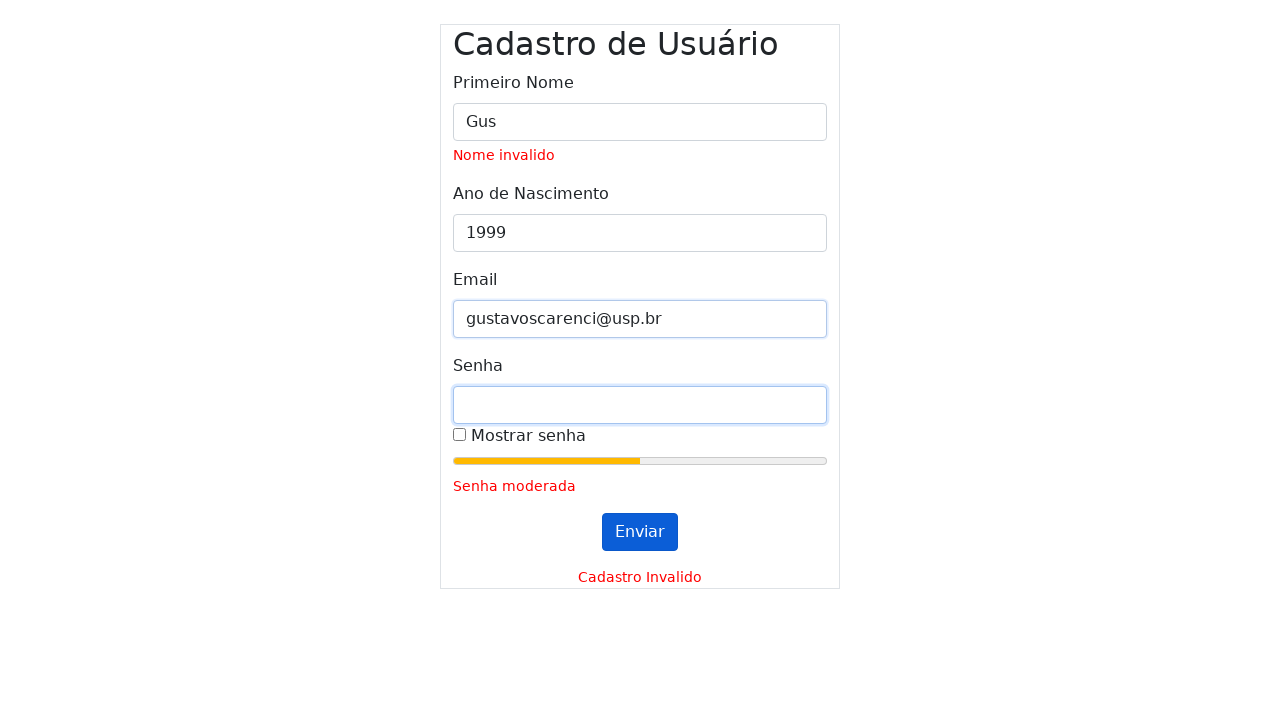

Filled password field with '' on #inputPassword
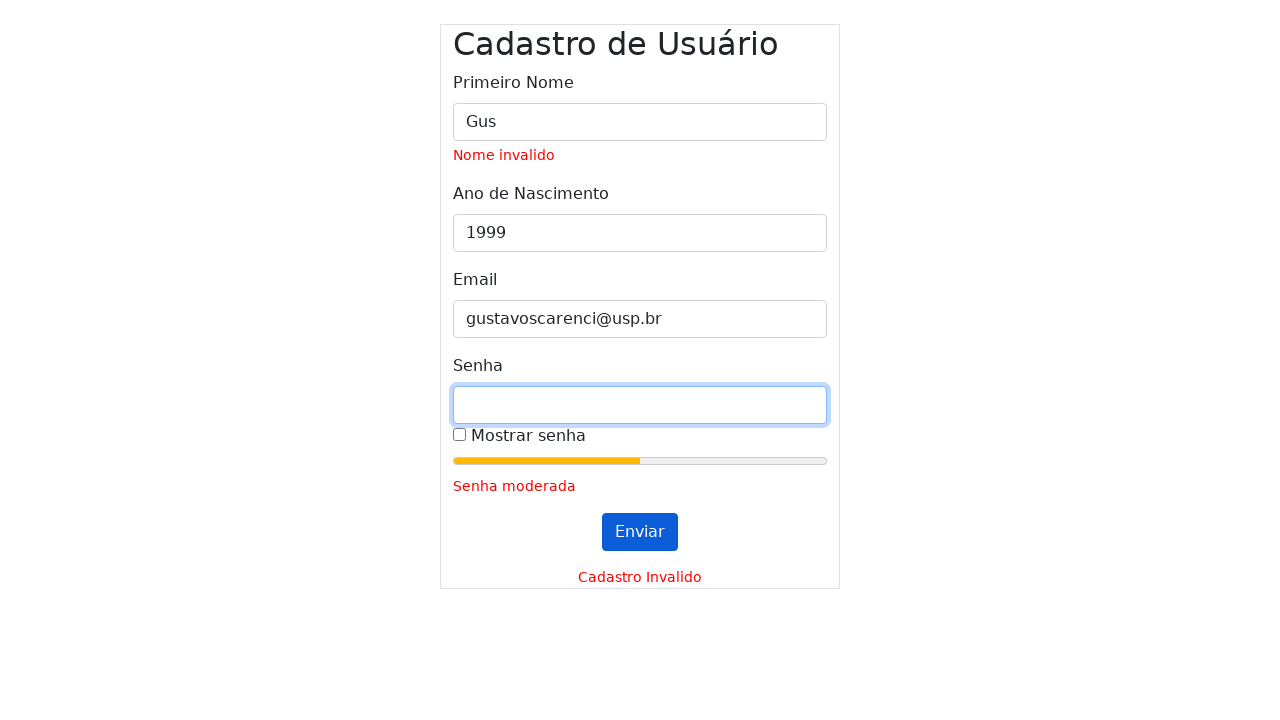

Clicked submit button (first click) at (640, 532) on #submitButton
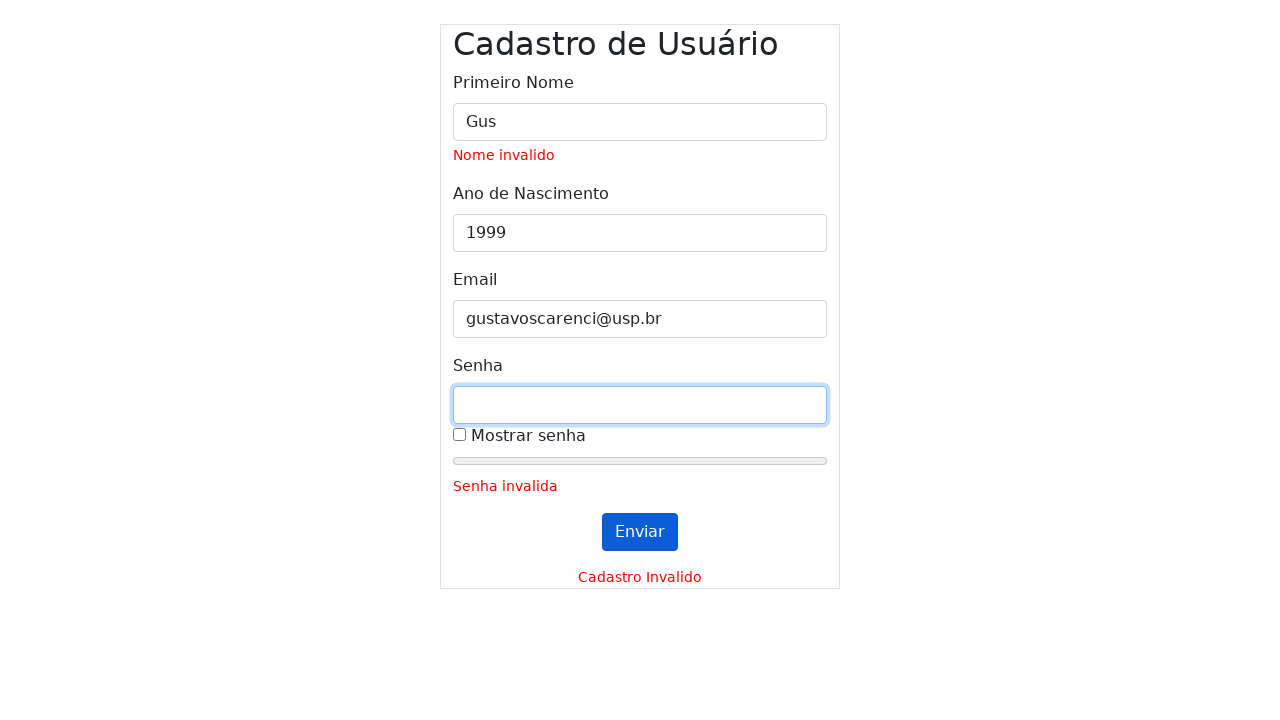

Clicked submit button (second click) at (640, 532) on #submitButton
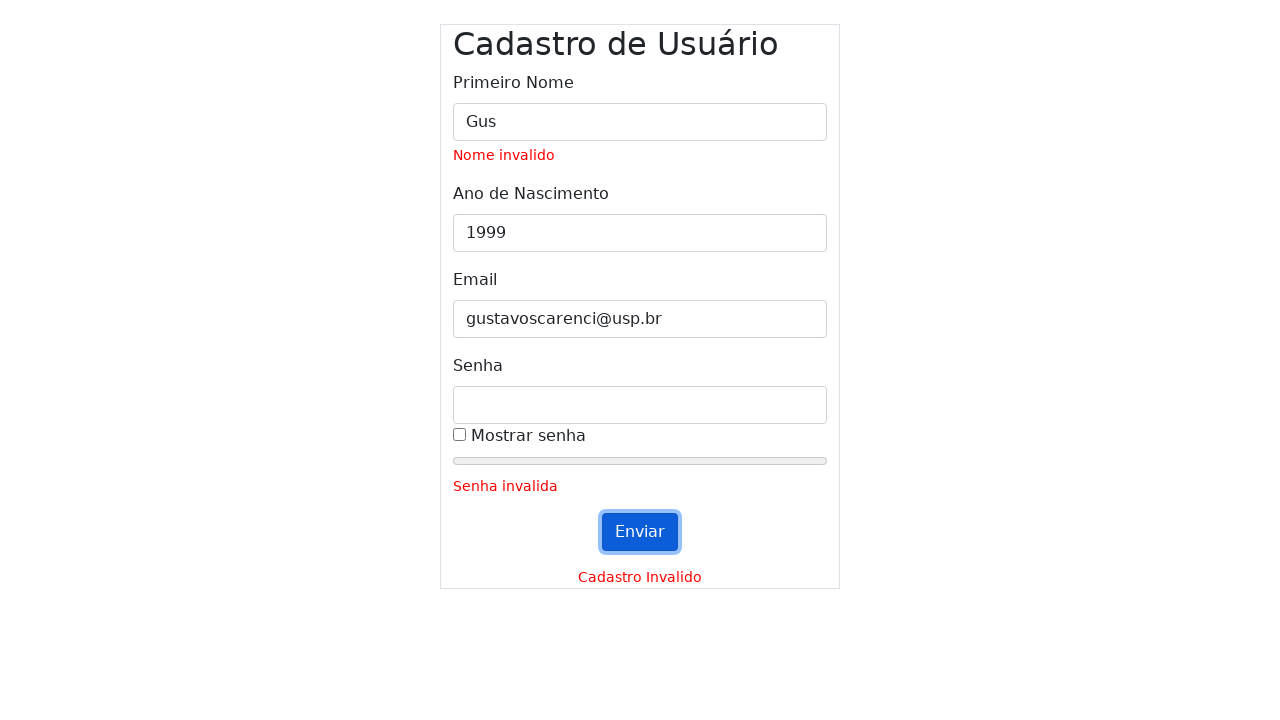

Waited for validation messages to appear
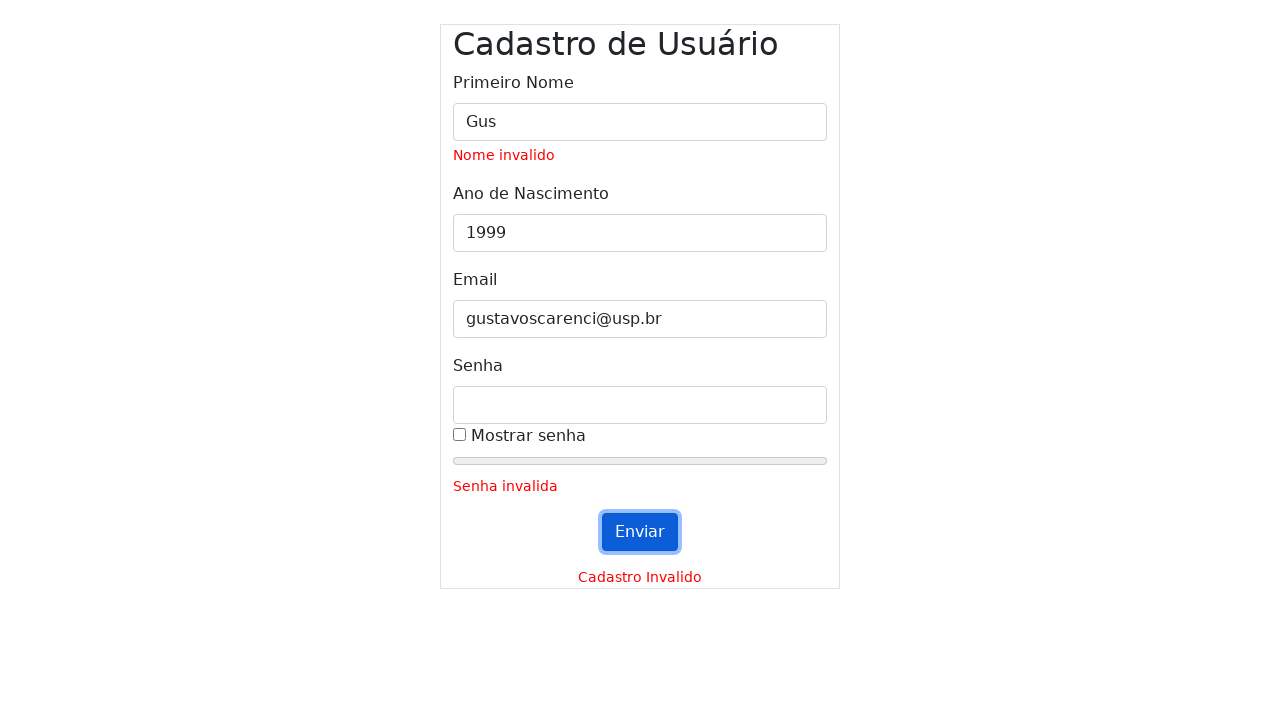

Cleared name field on #inputName
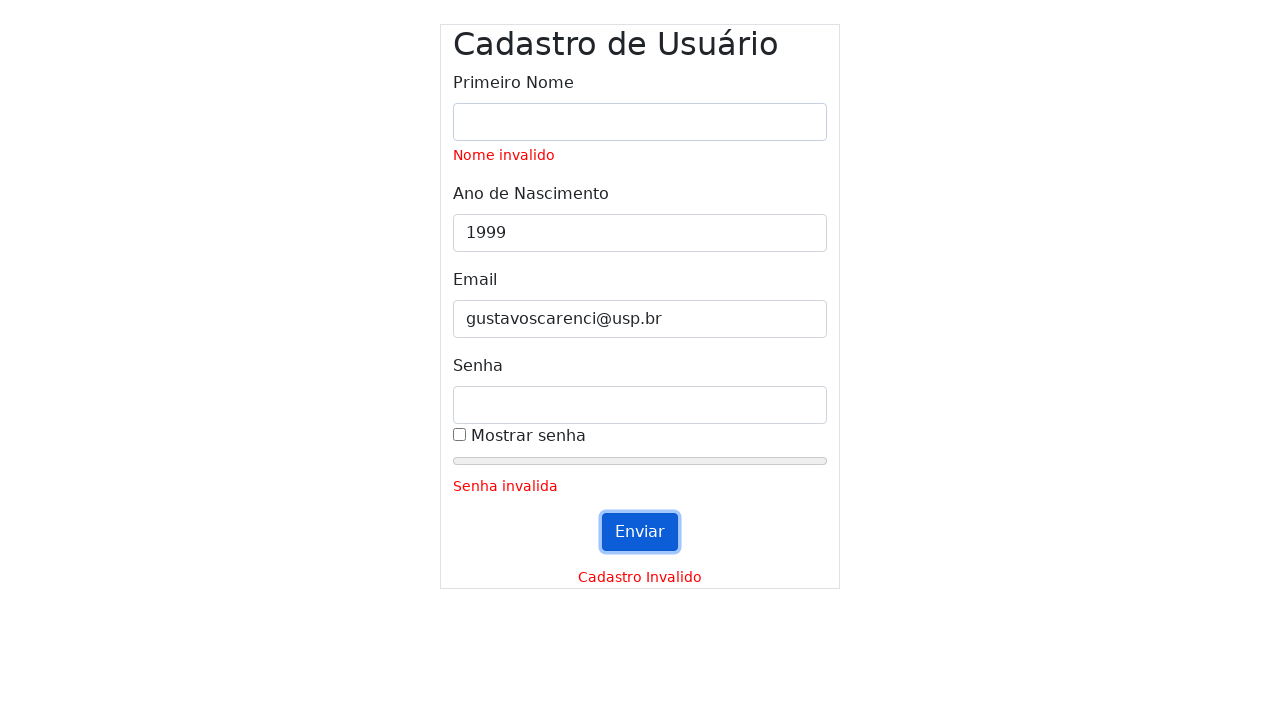

Filled name field with 'Gus' on #inputName
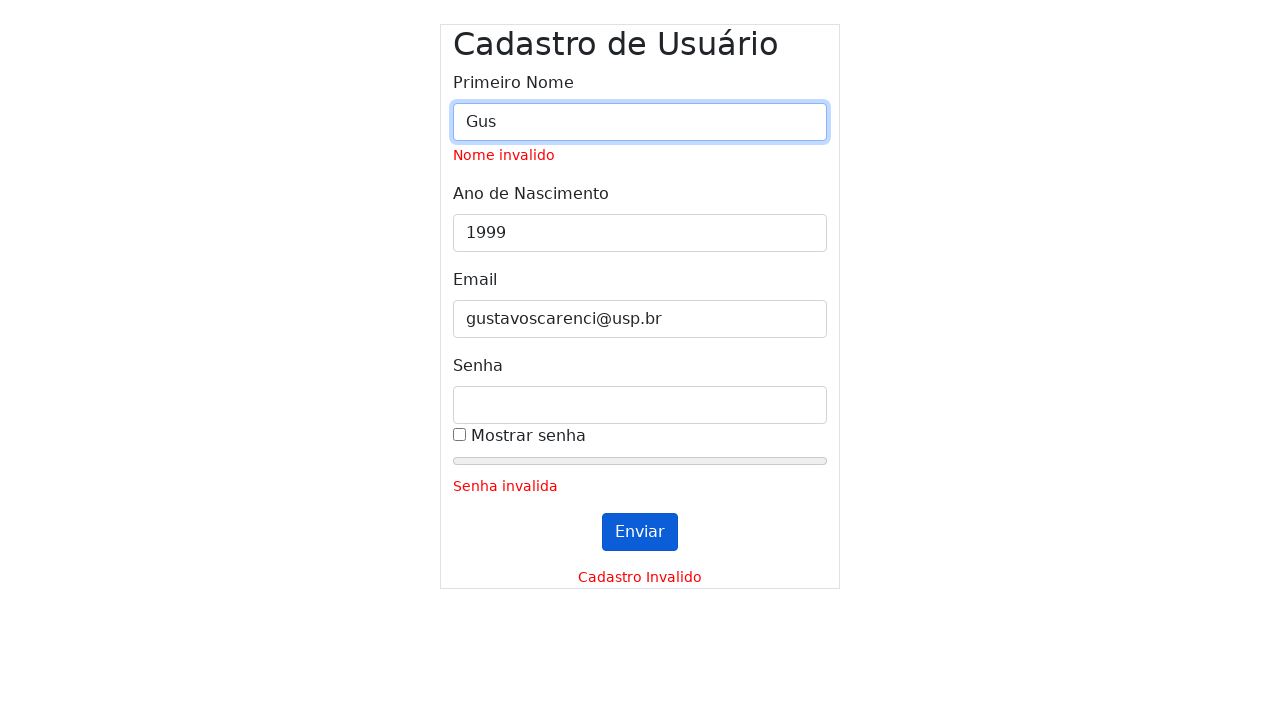

Cleared year field on #inputYear
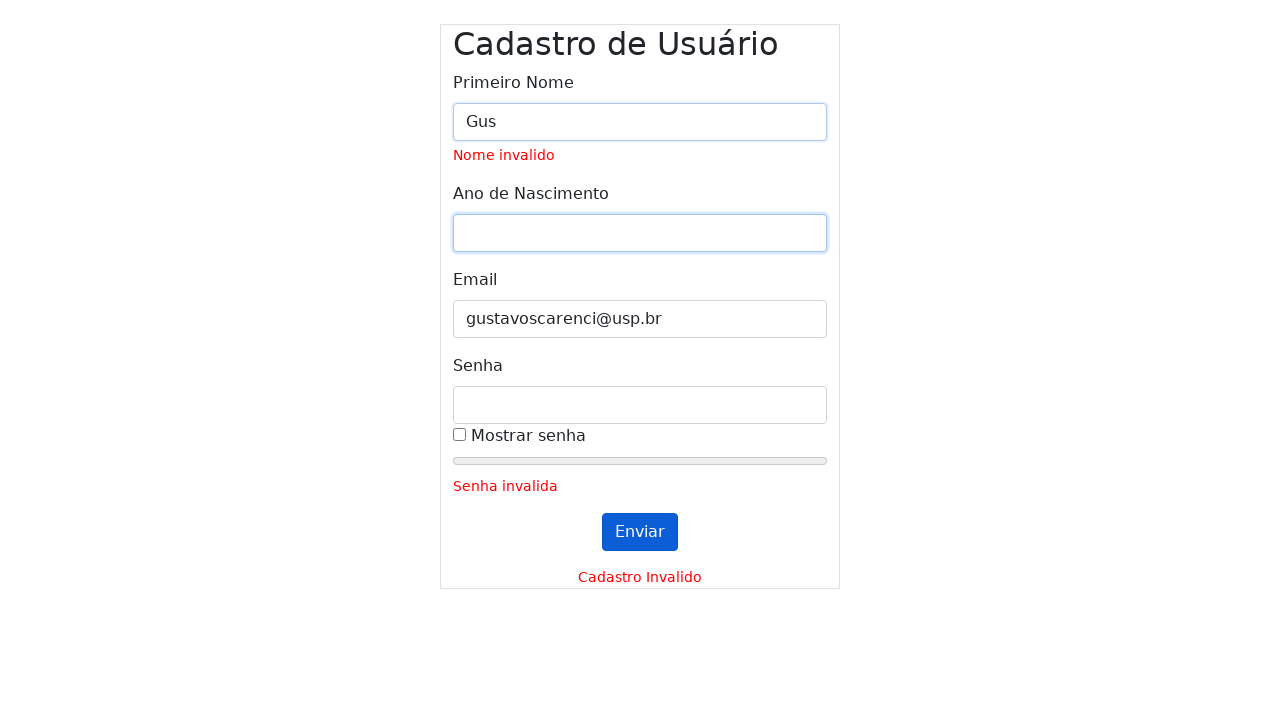

Filled year field with '1999' on #inputYear
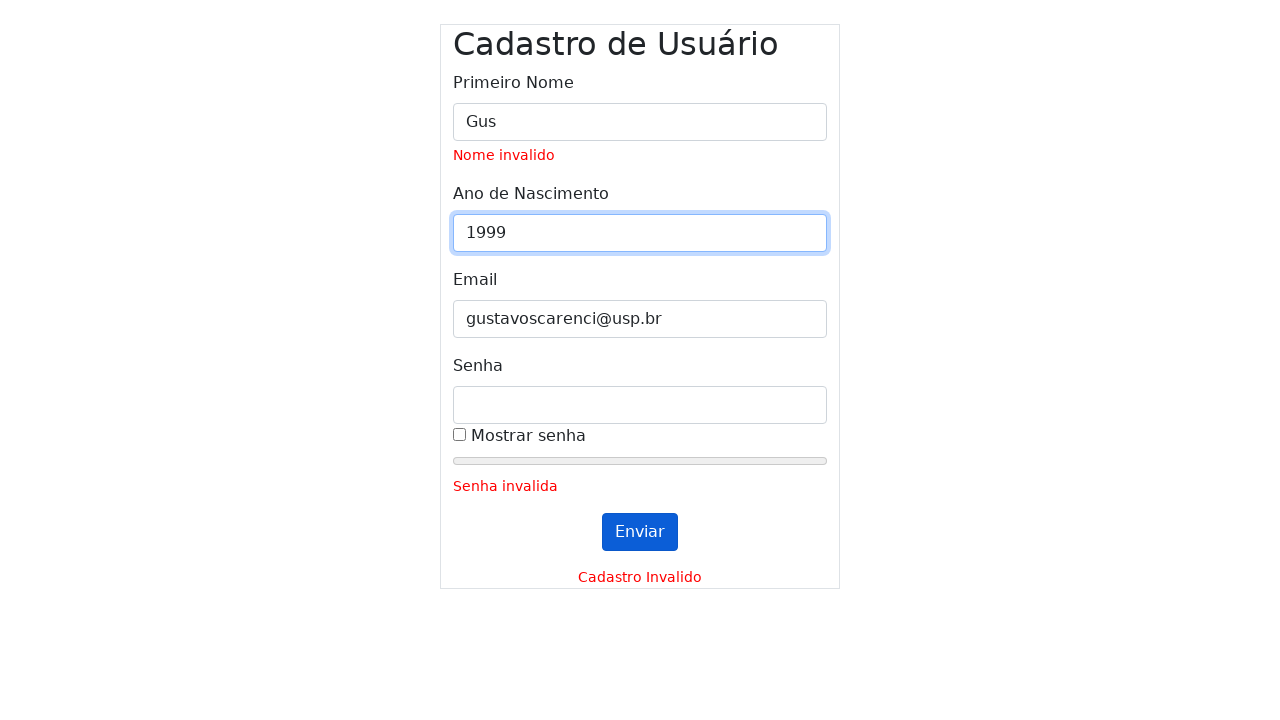

Cleared email field on #inputEmail
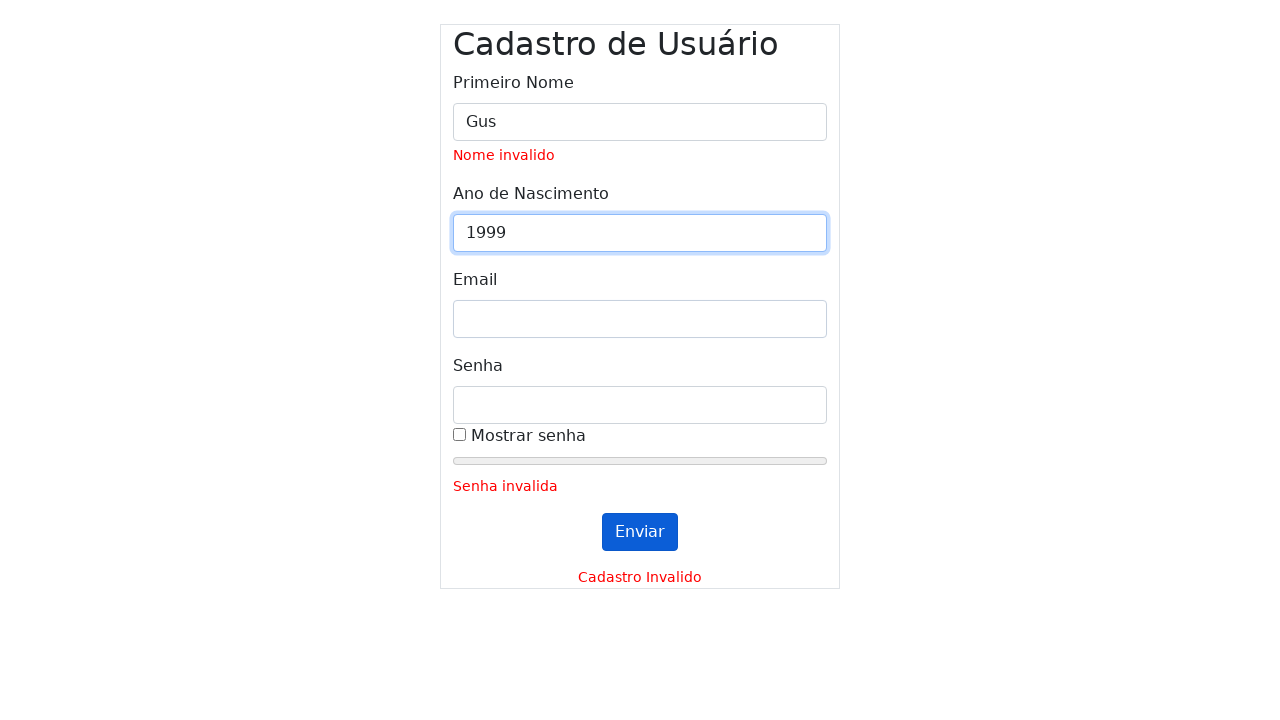

Filled email field with '' on #inputEmail
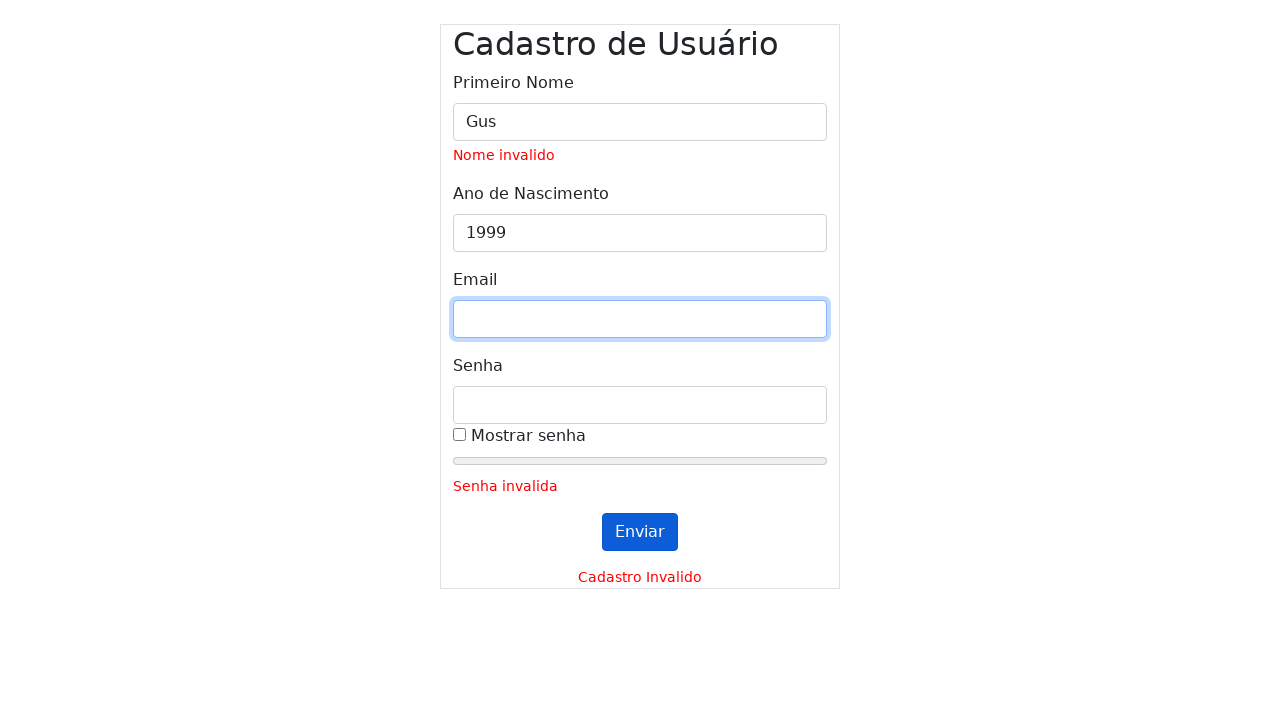

Cleared password field on #inputPassword
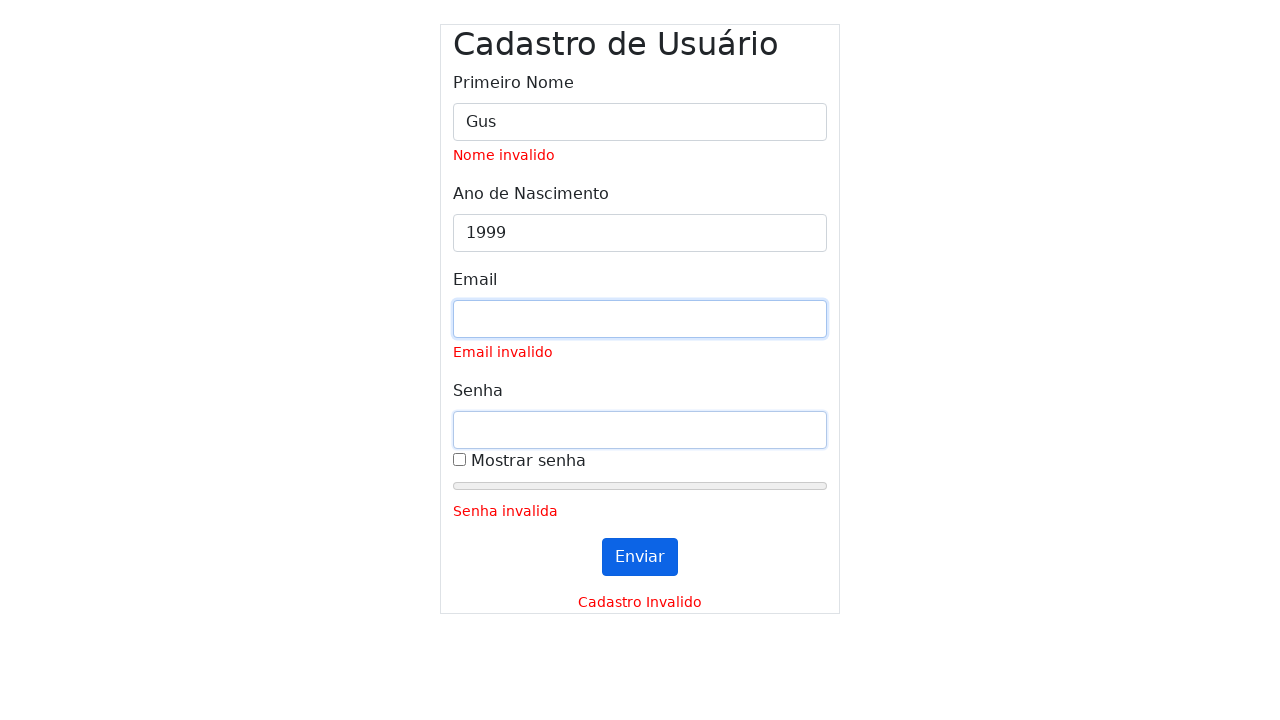

Filled password field with '3uAm@Pud1m99' on #inputPassword
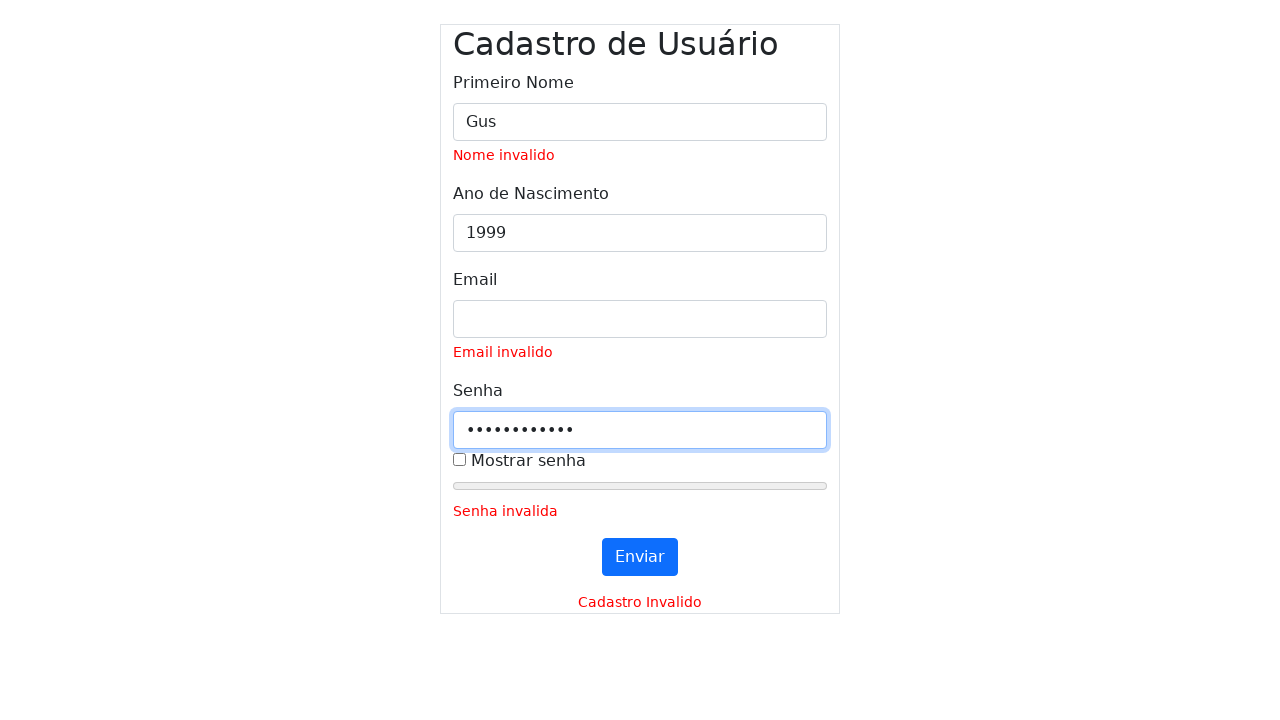

Clicked submit button (first click) at (640, 557) on #submitButton
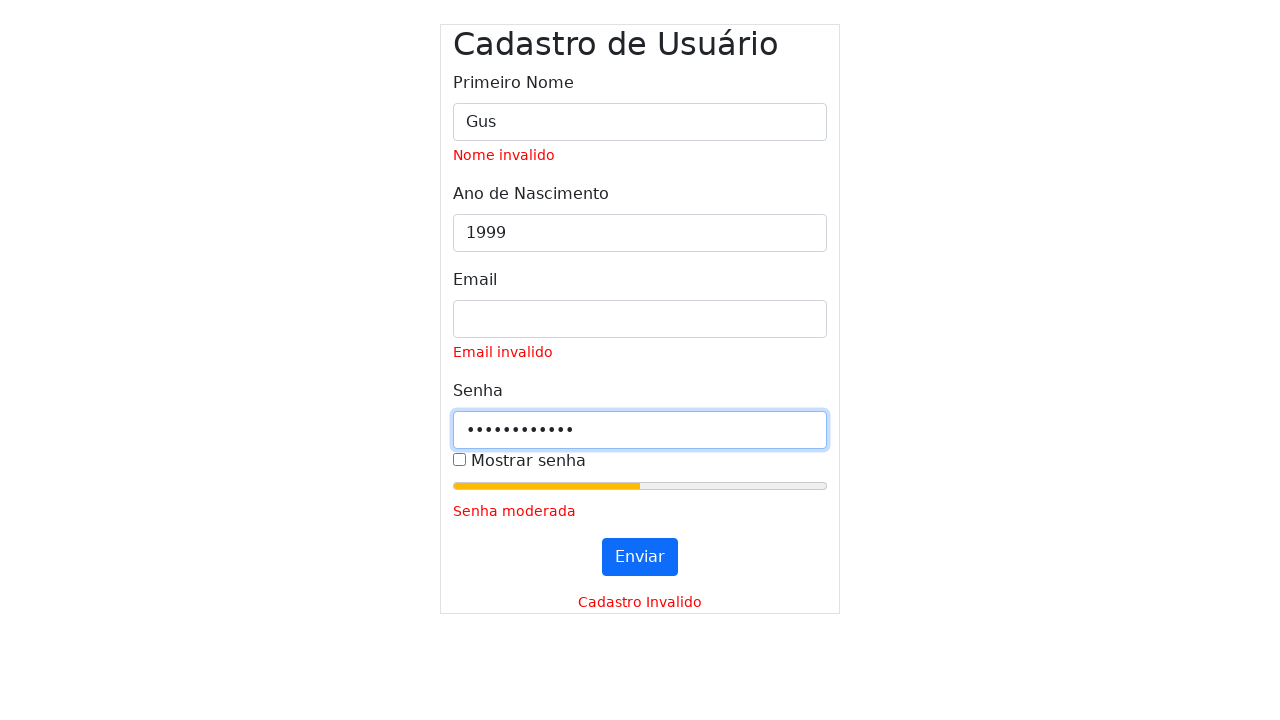

Clicked submit button (second click) at (640, 557) on #submitButton
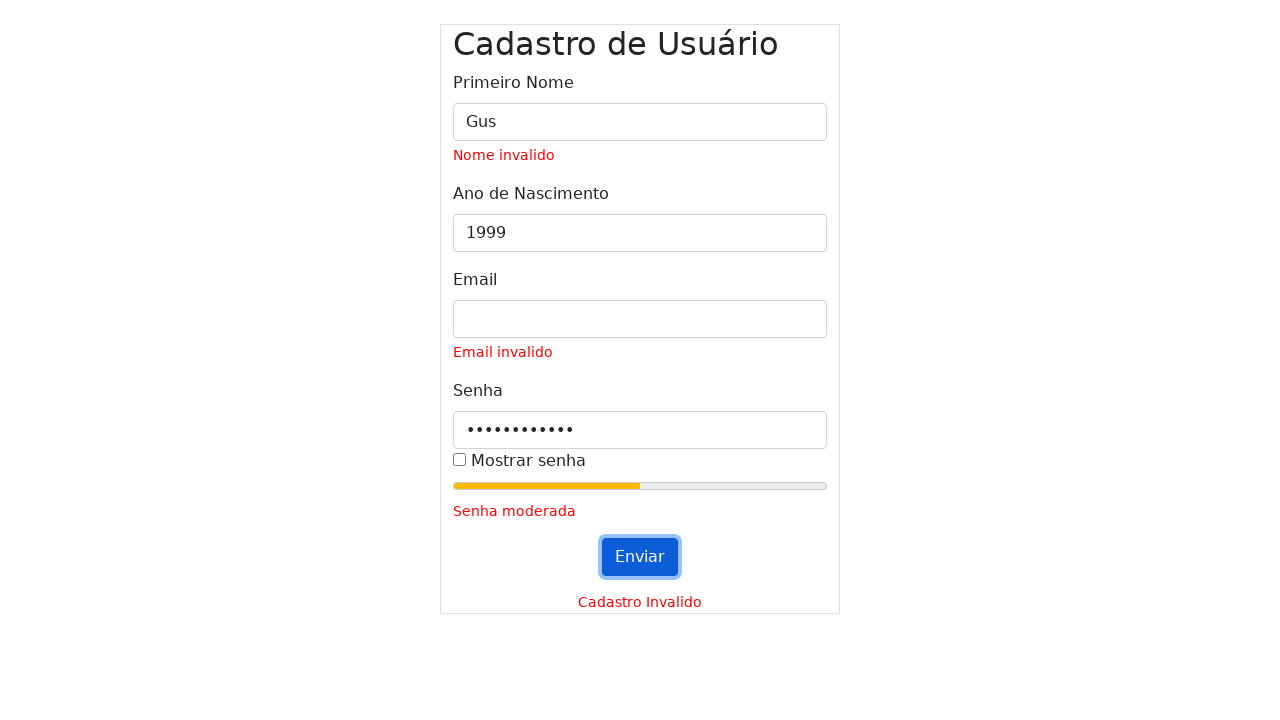

Waited for validation messages to appear
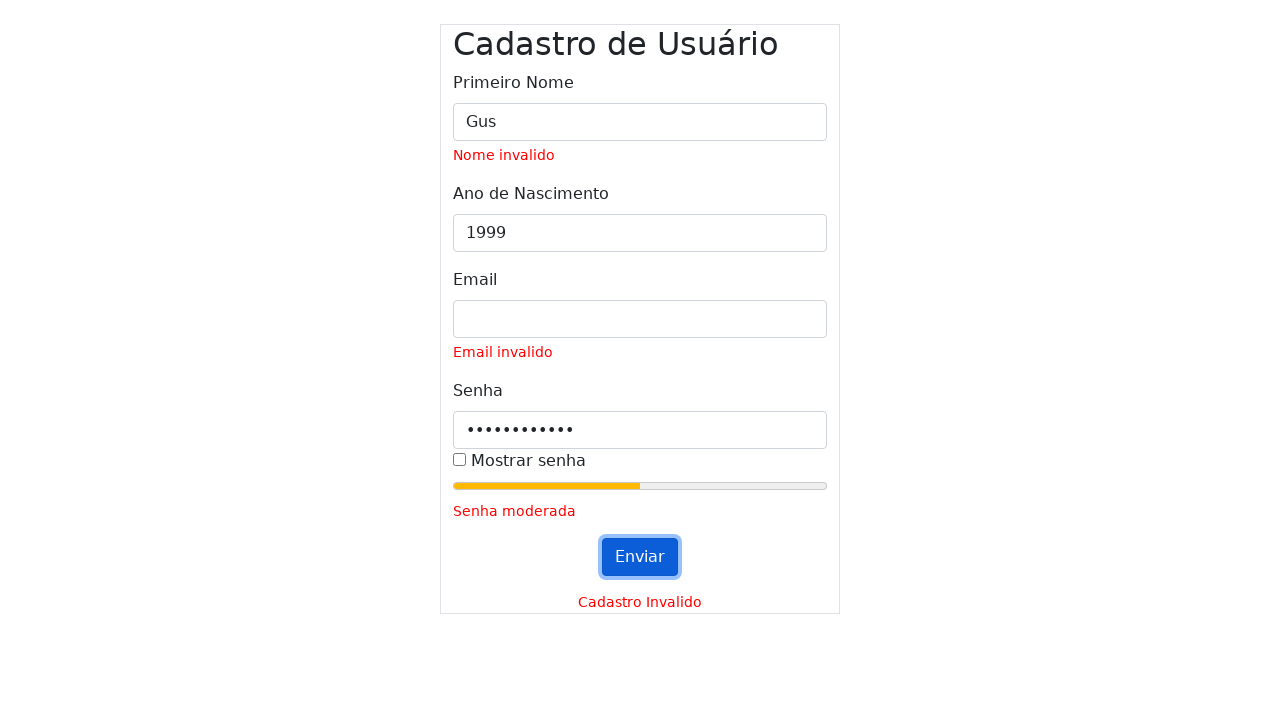

Cleared name field on #inputName
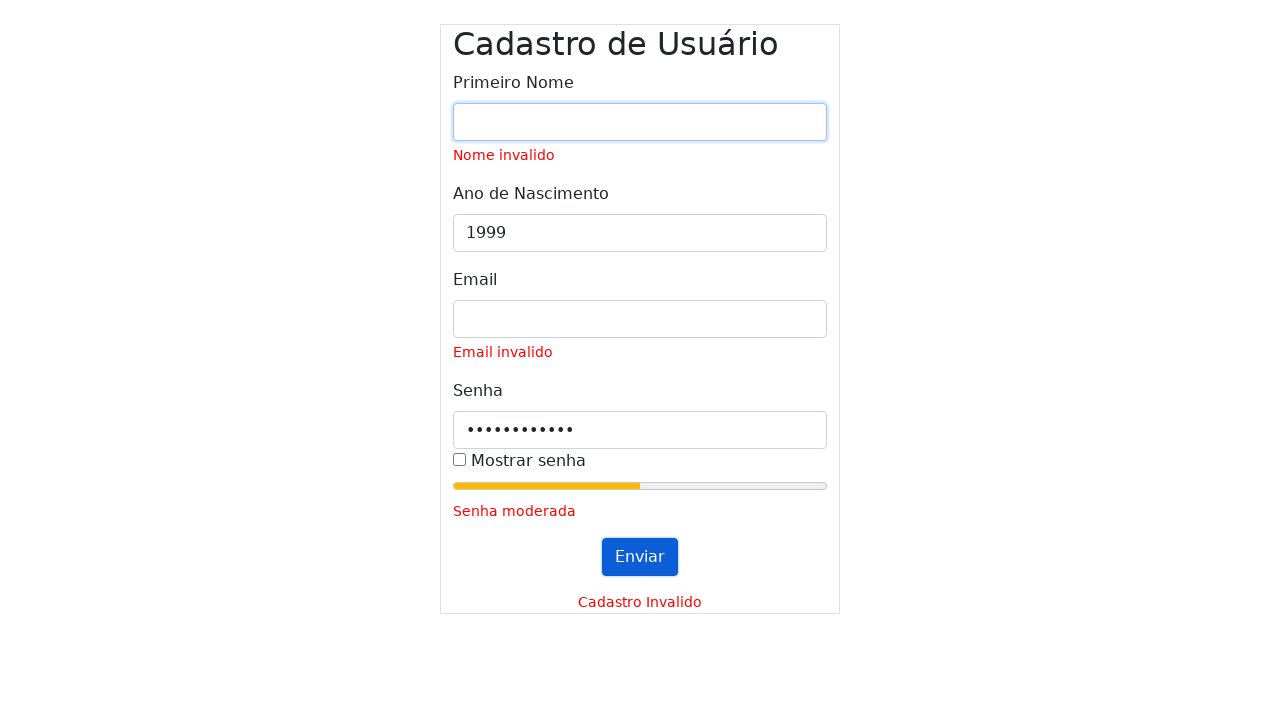

Filled name field with 'Gus' on #inputName
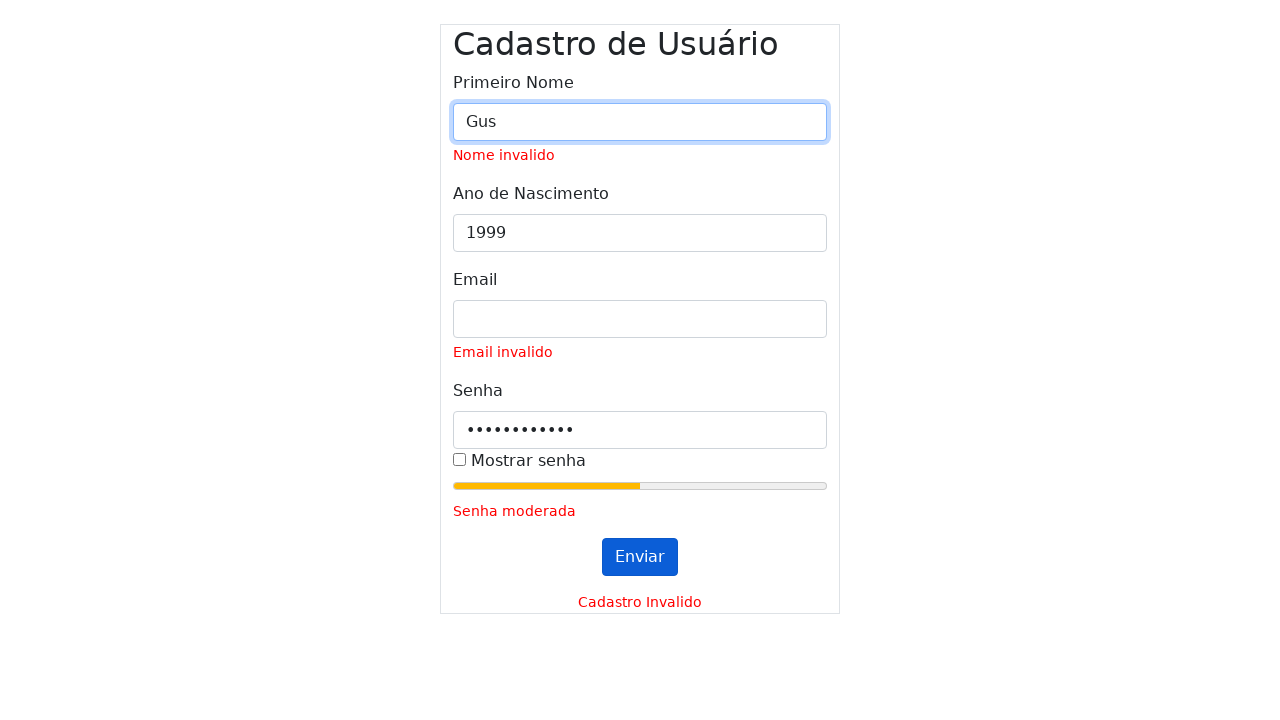

Cleared year field on #inputYear
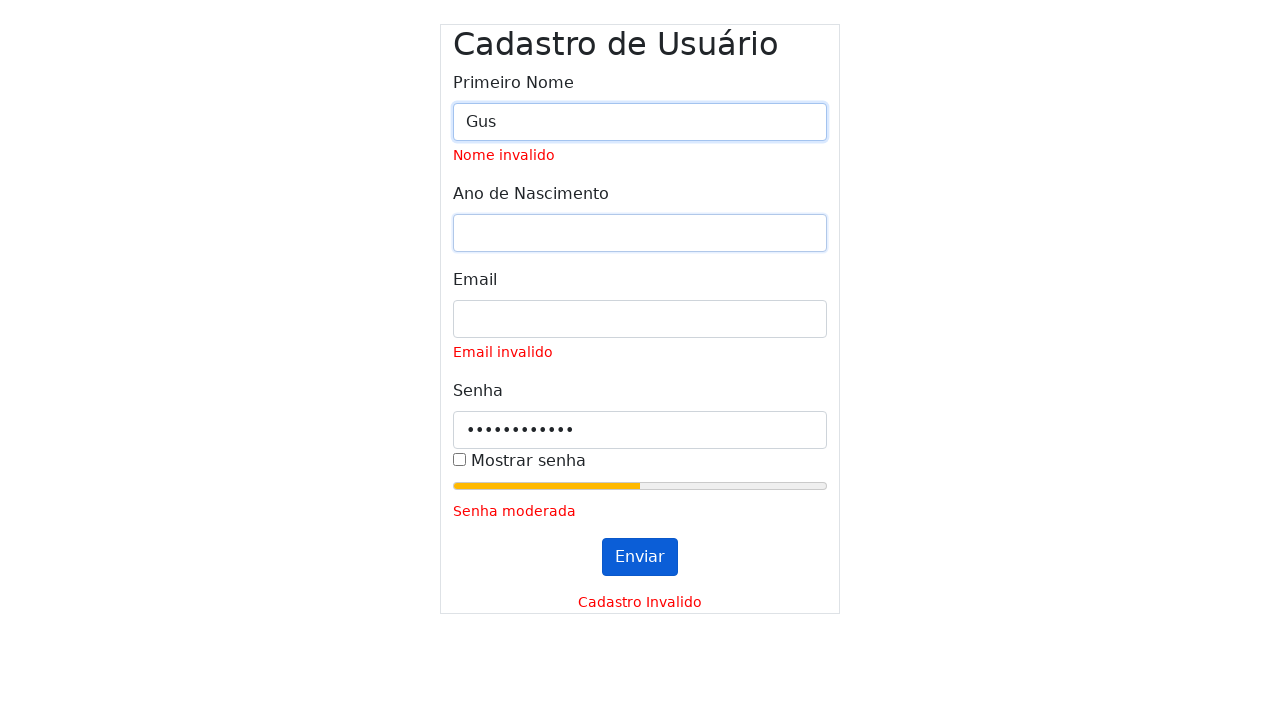

Filled year field with '1999' on #inputYear
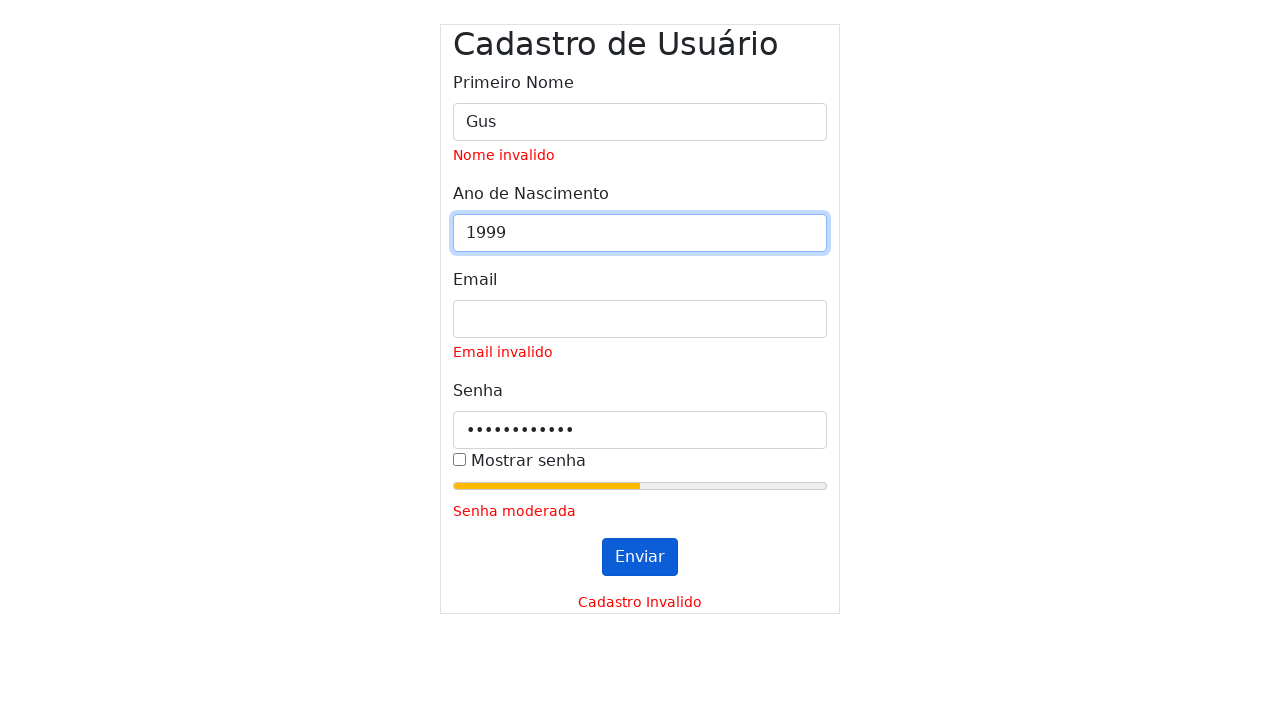

Cleared email field on #inputEmail
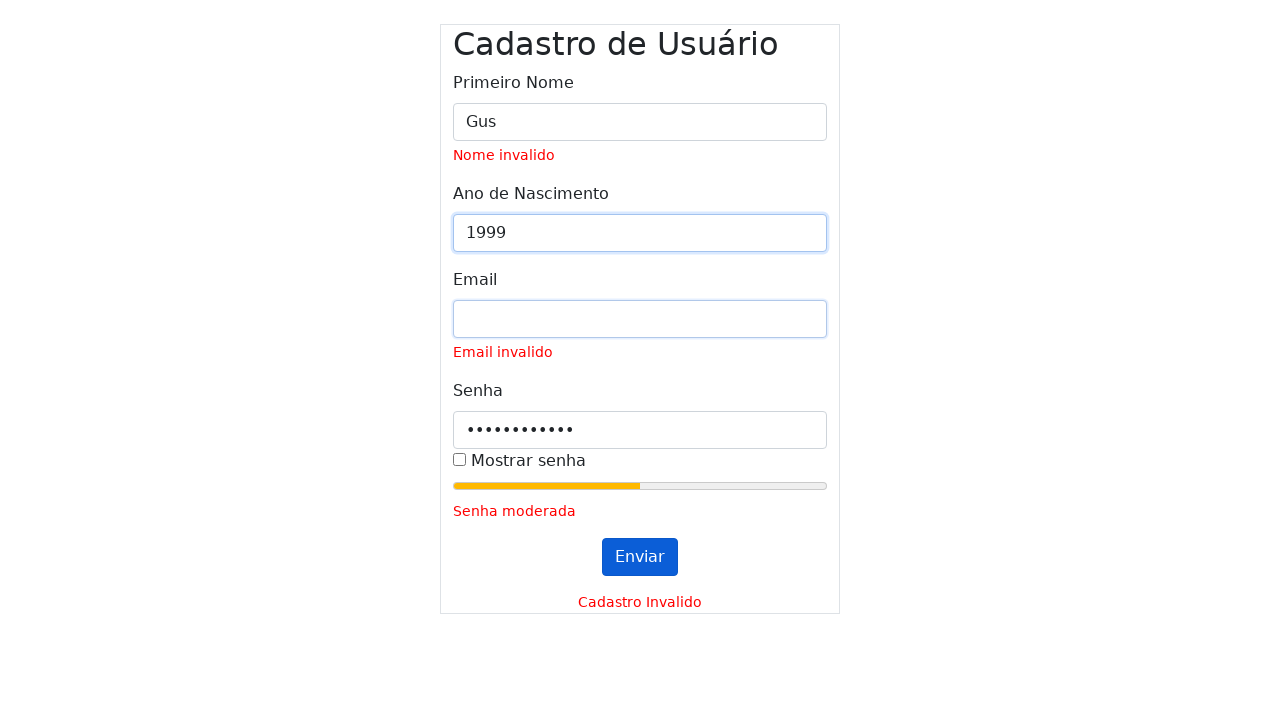

Filled email field with '' on #inputEmail
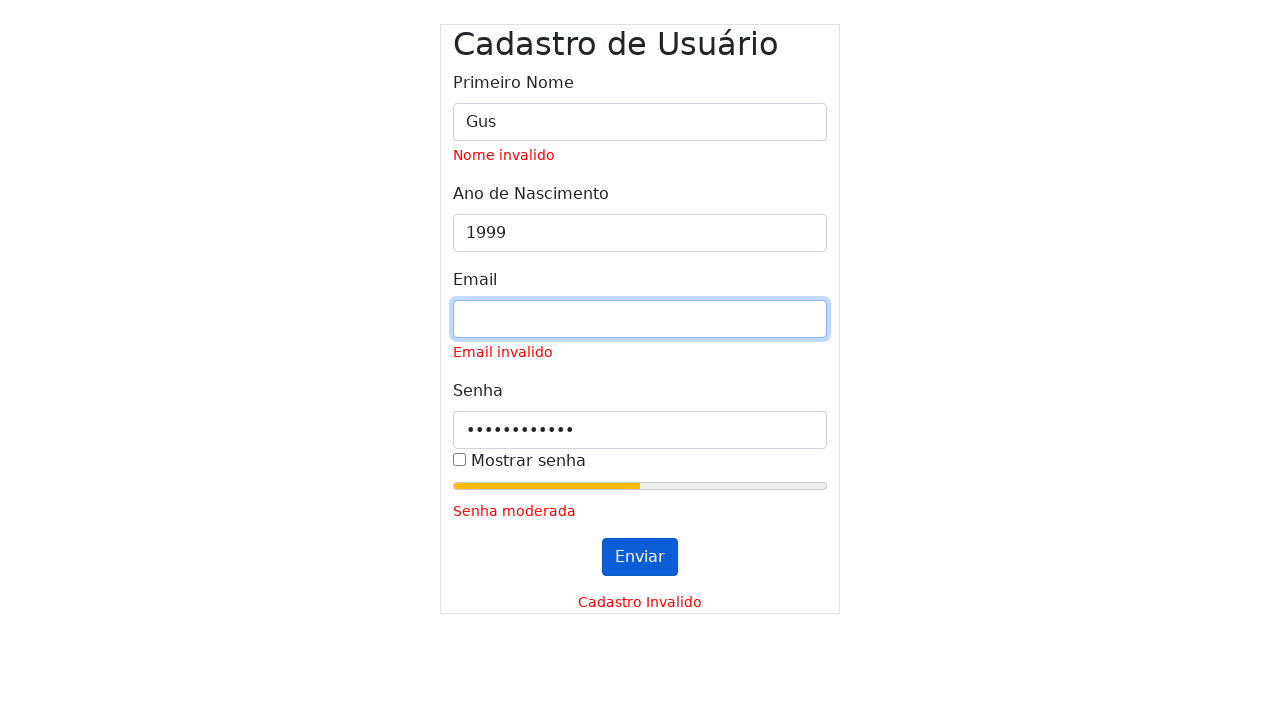

Cleared password field on #inputPassword
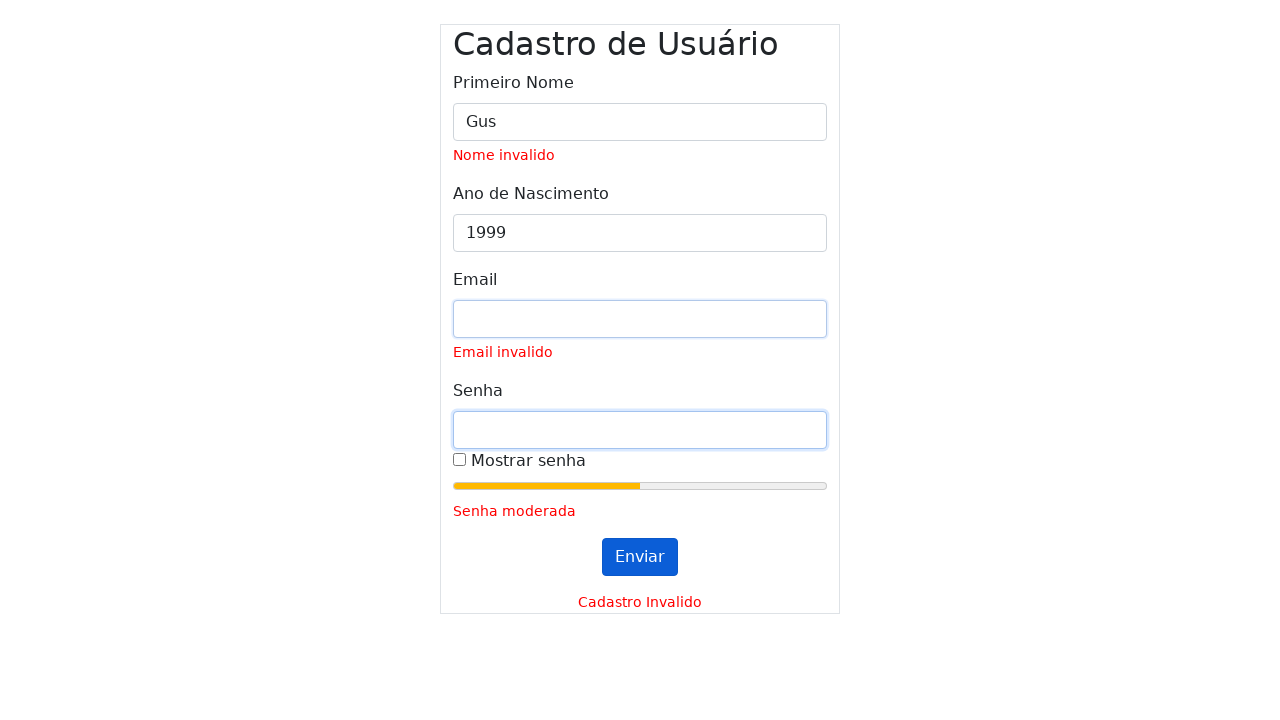

Filled password field with '' on #inputPassword
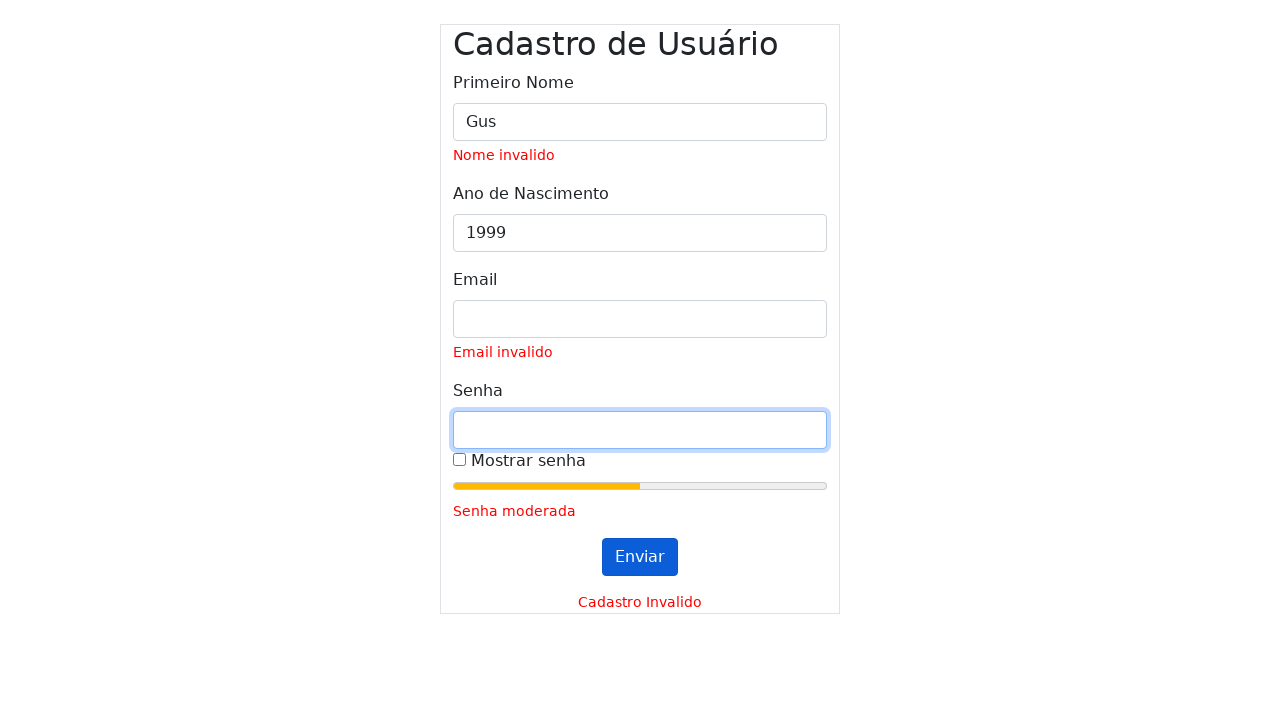

Clicked submit button (first click) at (640, 557) on #submitButton
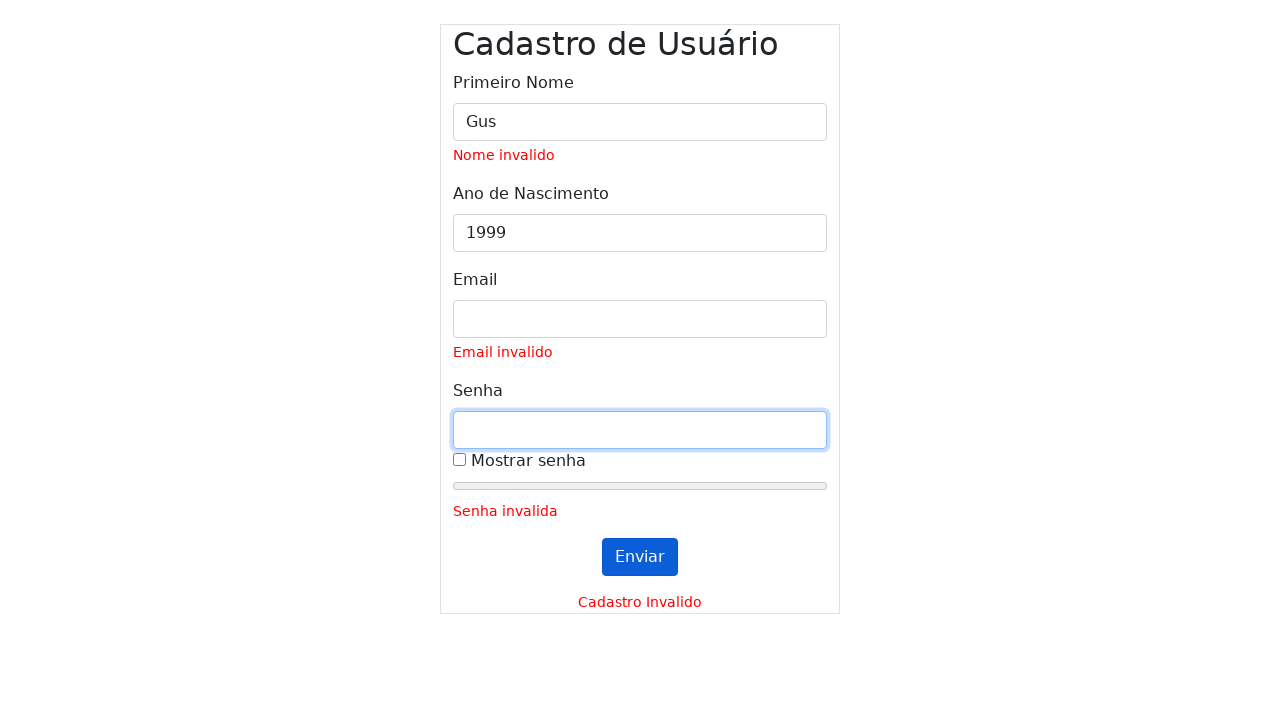

Clicked submit button (second click) at (640, 557) on #submitButton
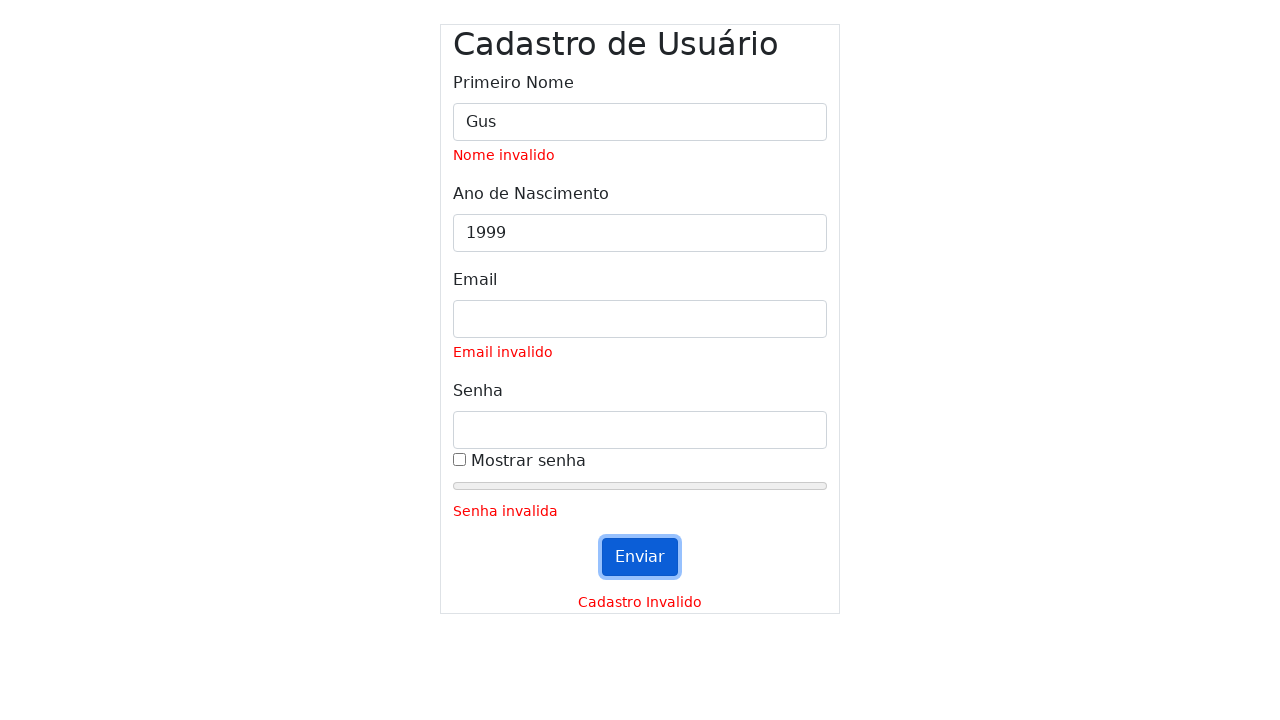

Waited for validation messages to appear
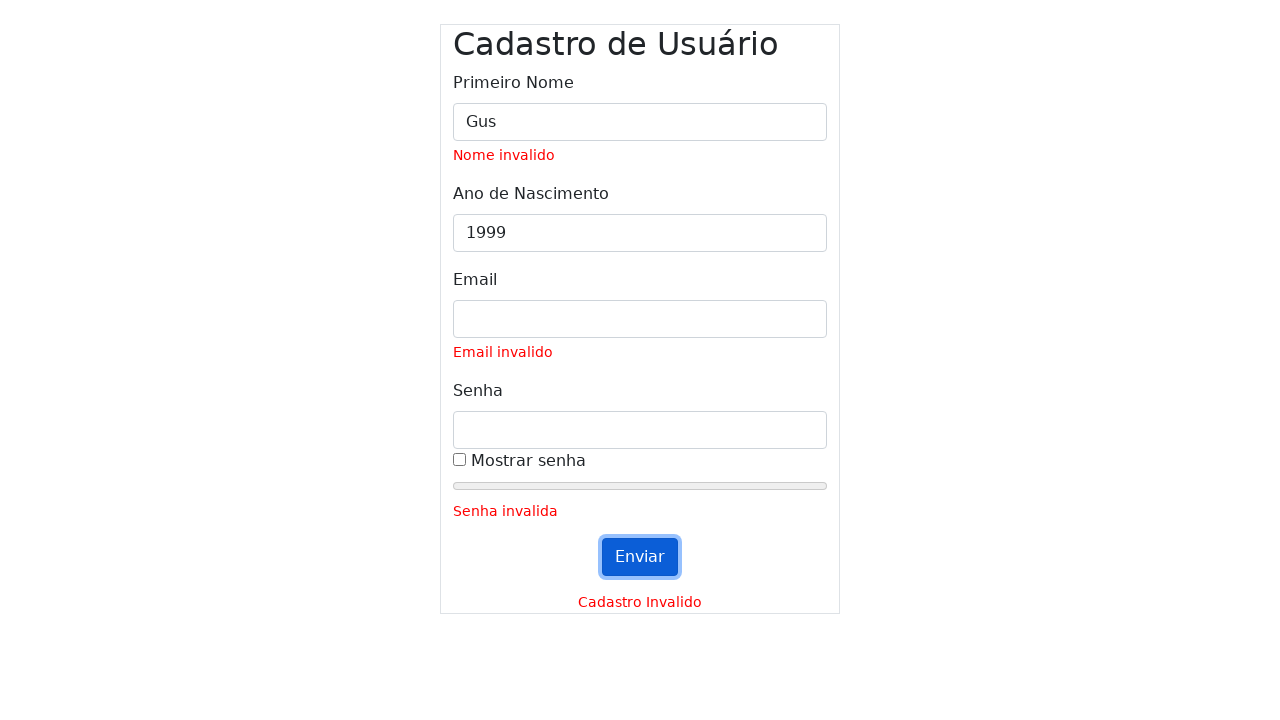

Cleared name field on #inputName
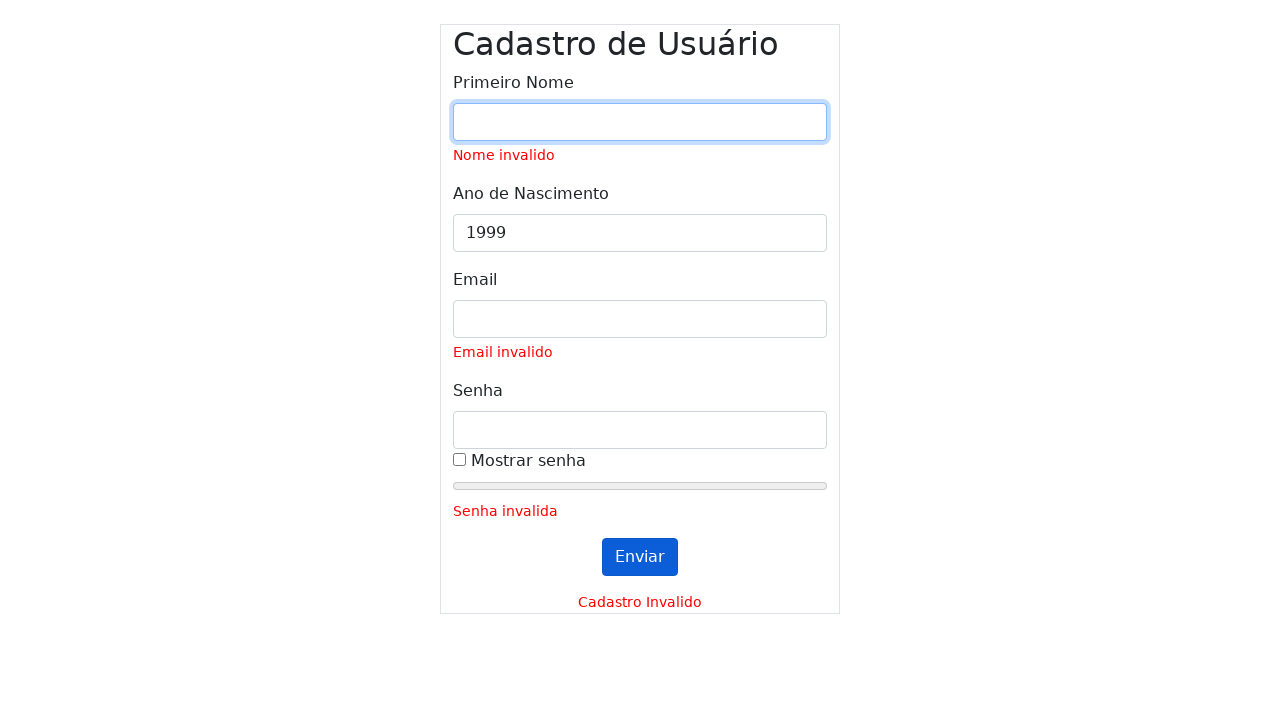

Filled name field with 'Gus' on #inputName
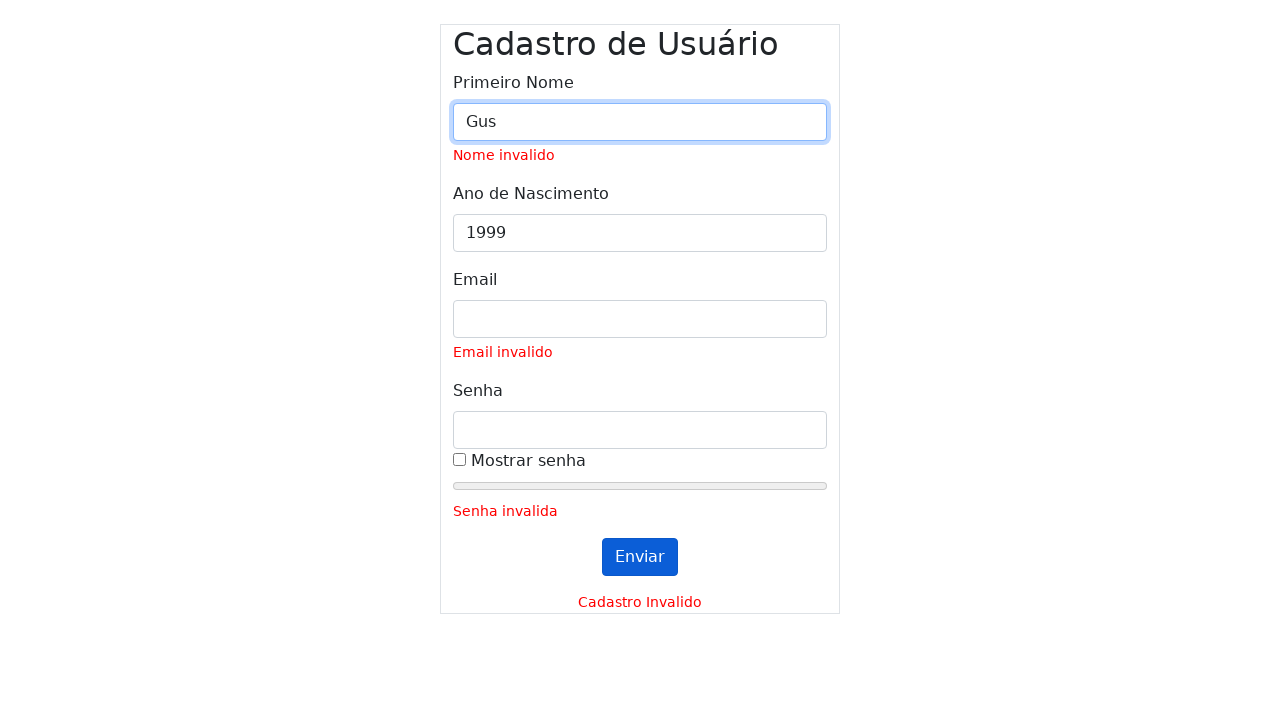

Cleared year field on #inputYear
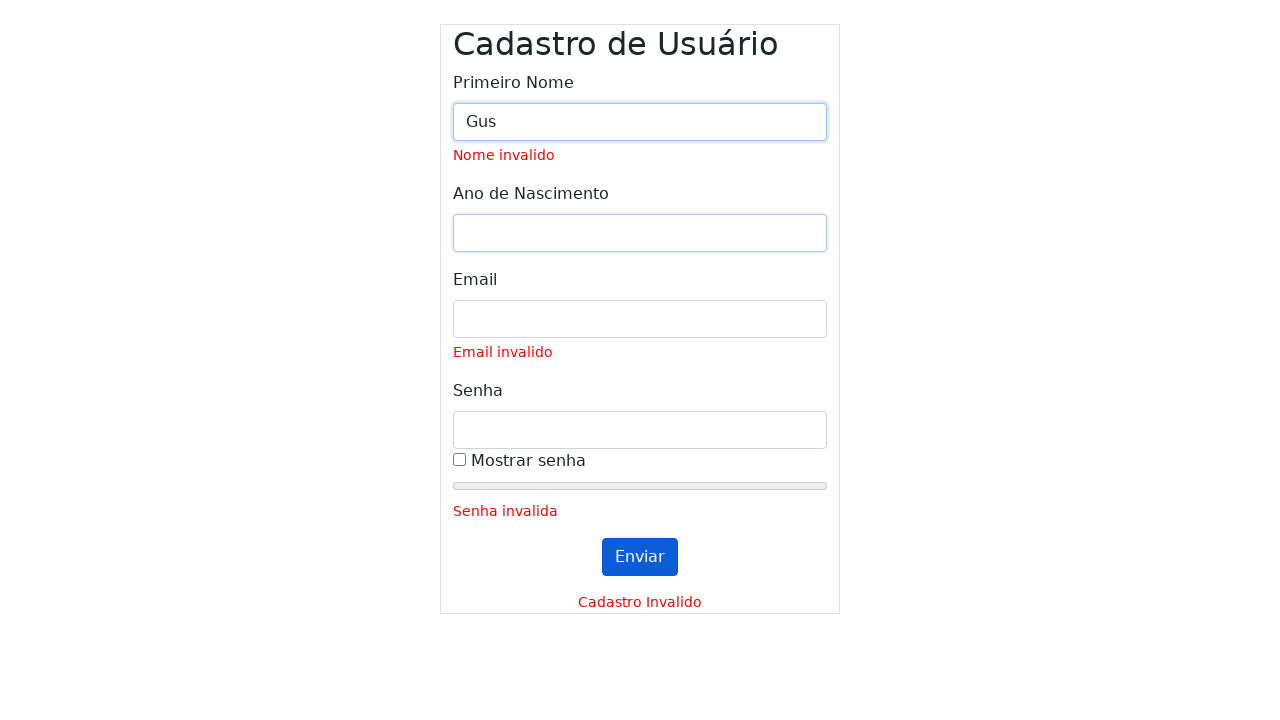

Filled year field with '' on #inputYear
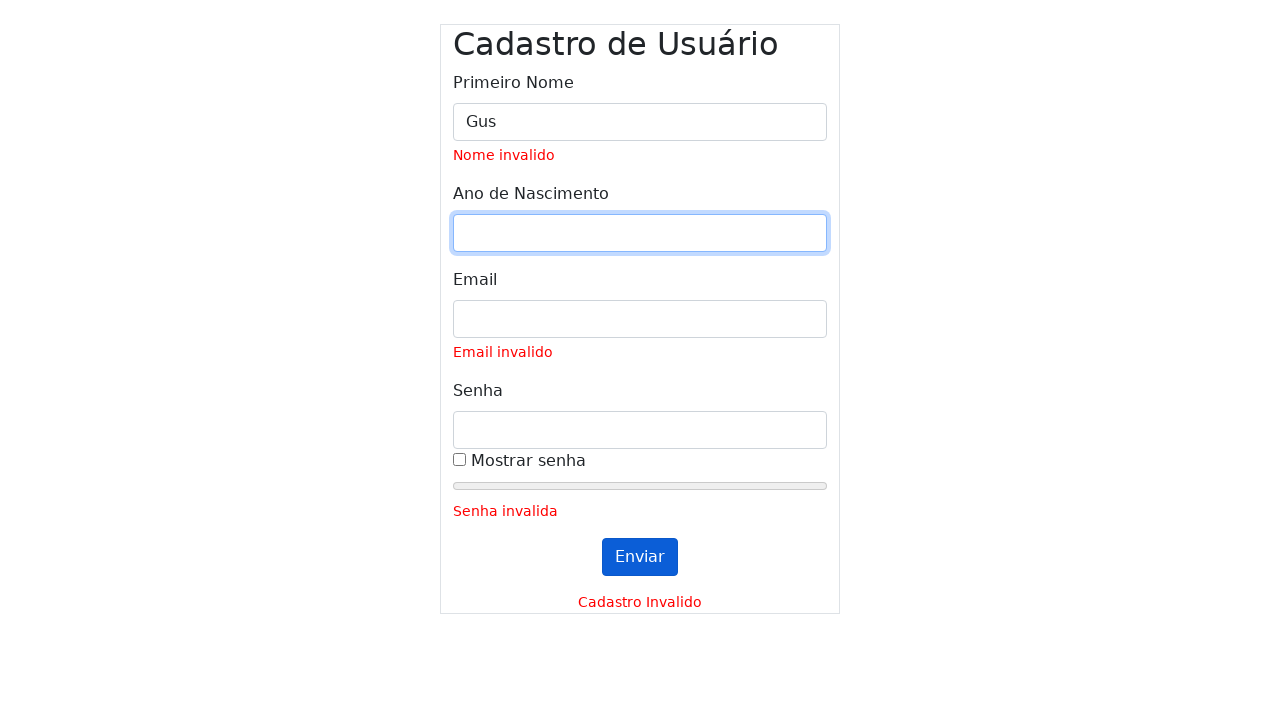

Cleared email field on #inputEmail
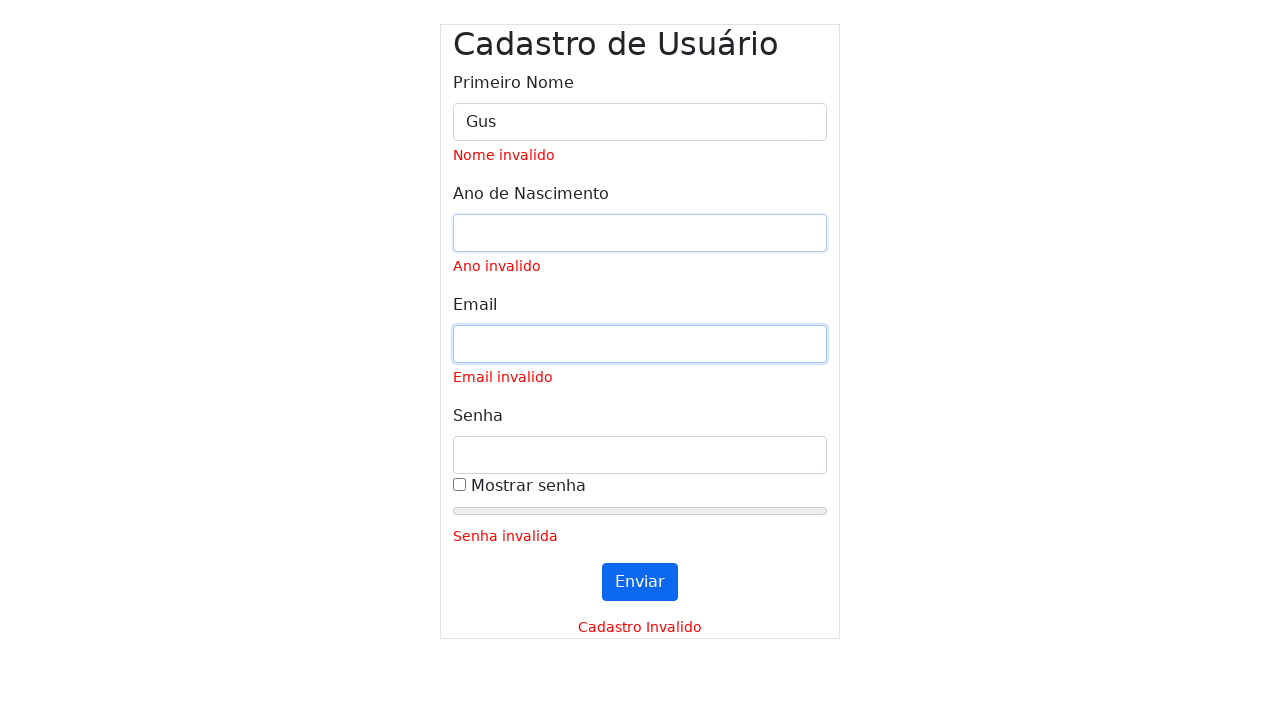

Filled email field with 'gustavoscarenci@usp.br' on #inputEmail
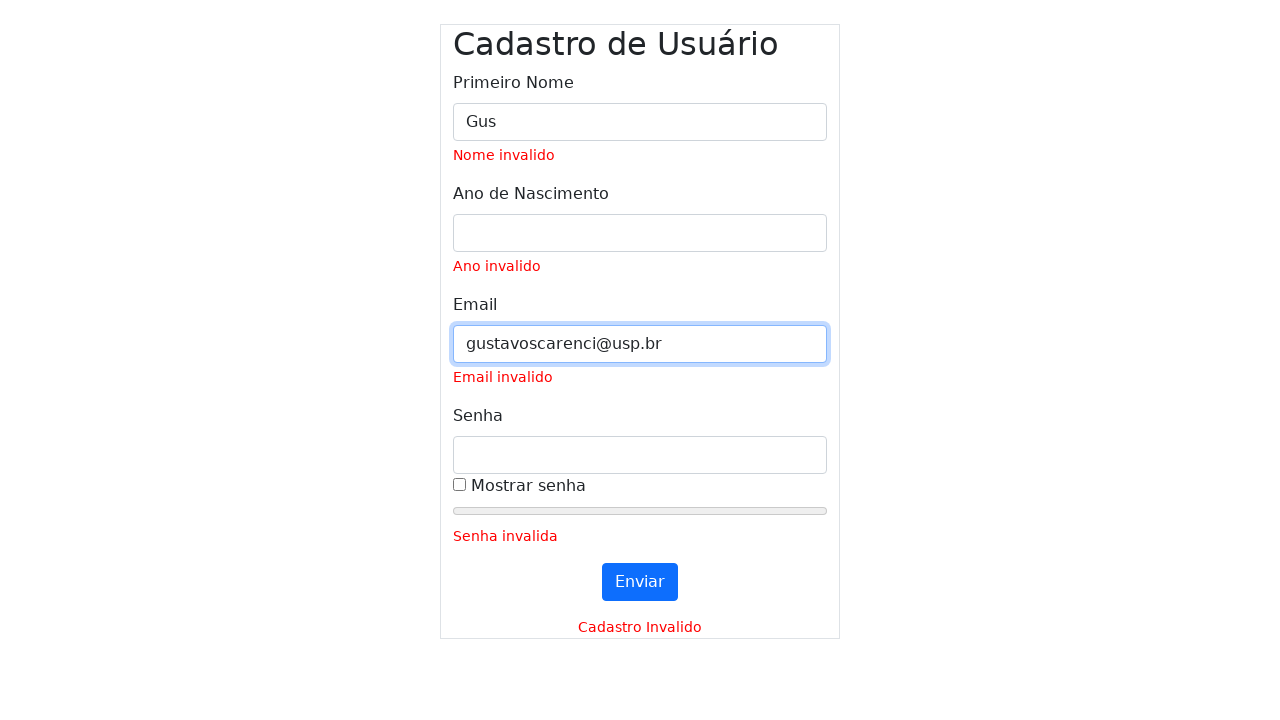

Cleared password field on #inputPassword
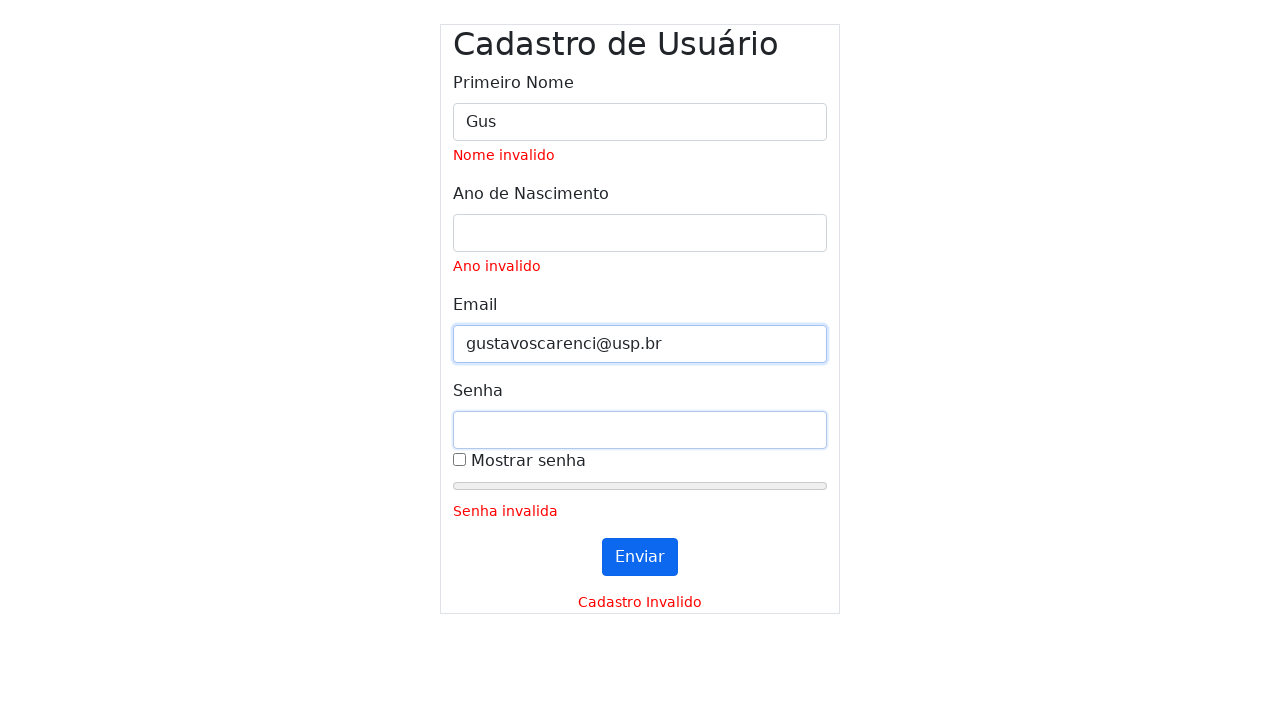

Filled password field with '3uAm@Pud1m99' on #inputPassword
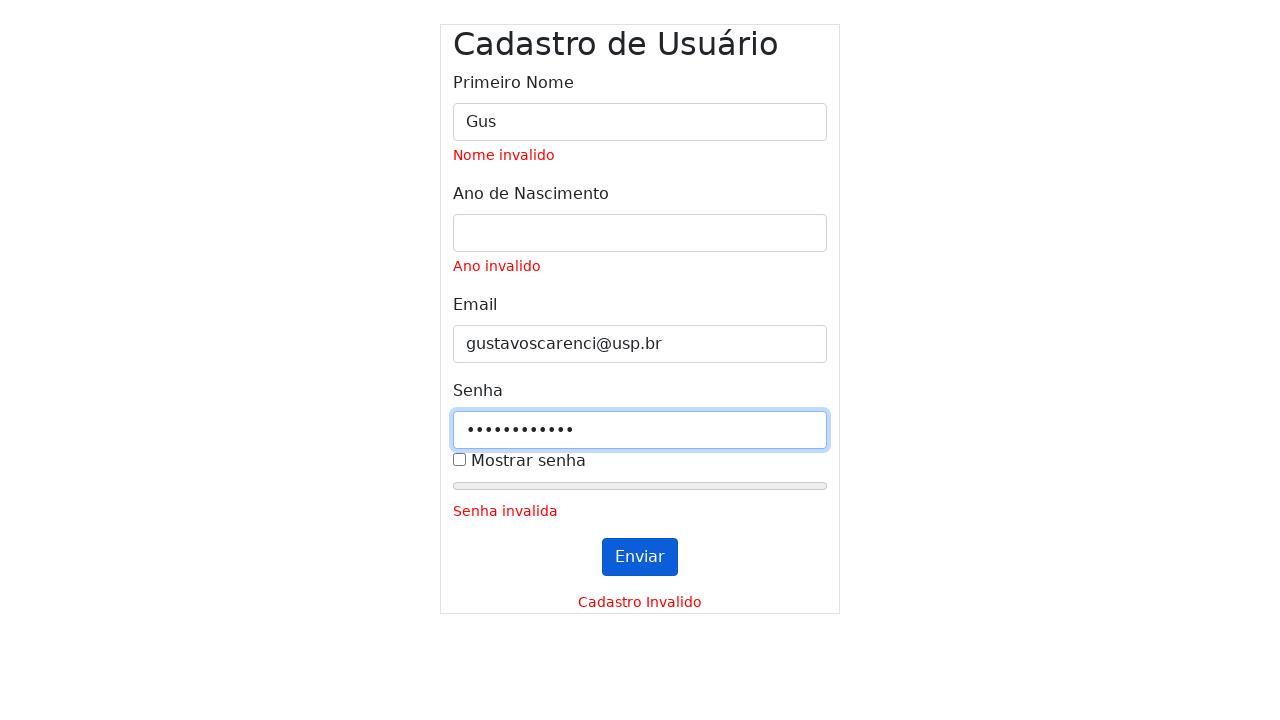

Clicked submit button (first click) at (640, 557) on #submitButton
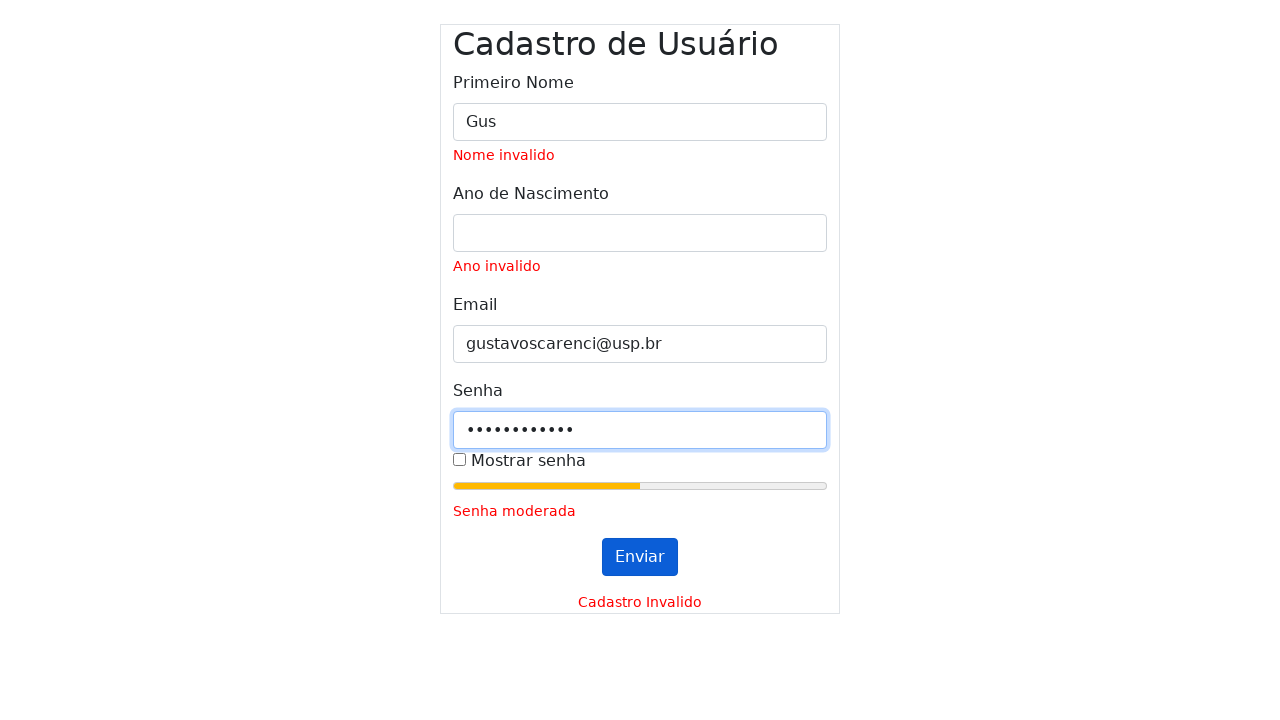

Clicked submit button (second click) at (640, 557) on #submitButton
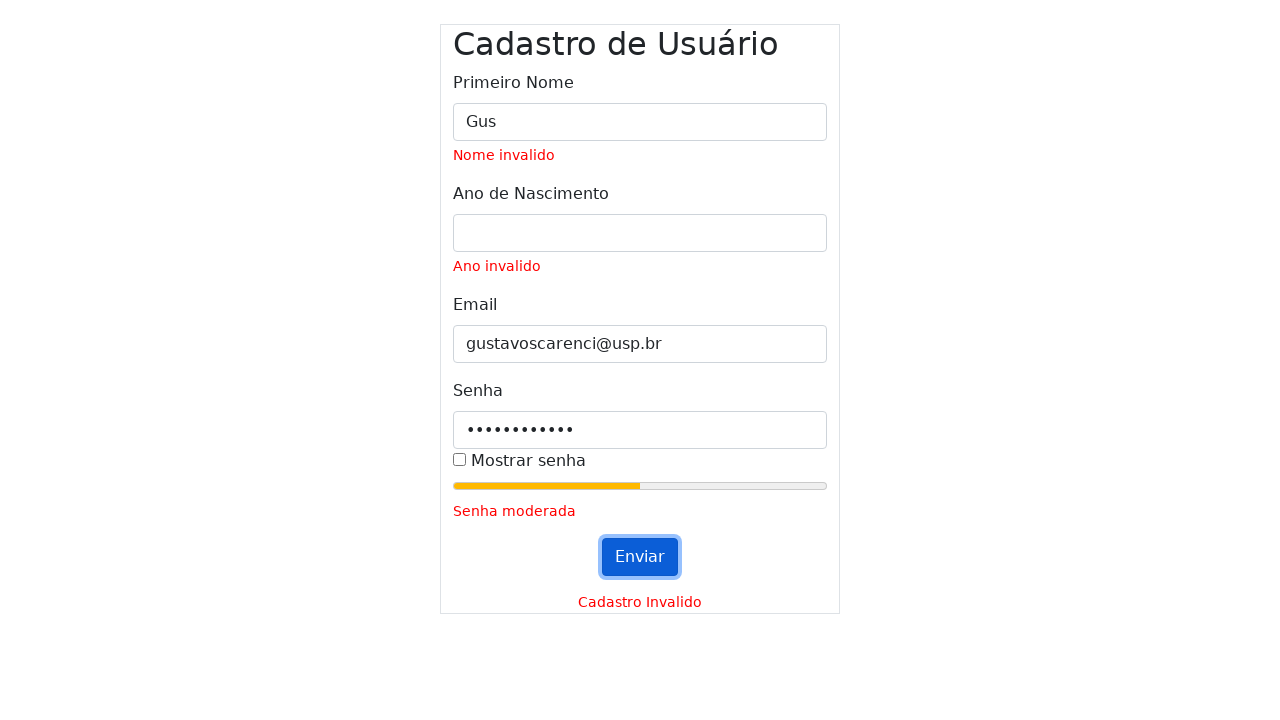

Waited for validation messages to appear
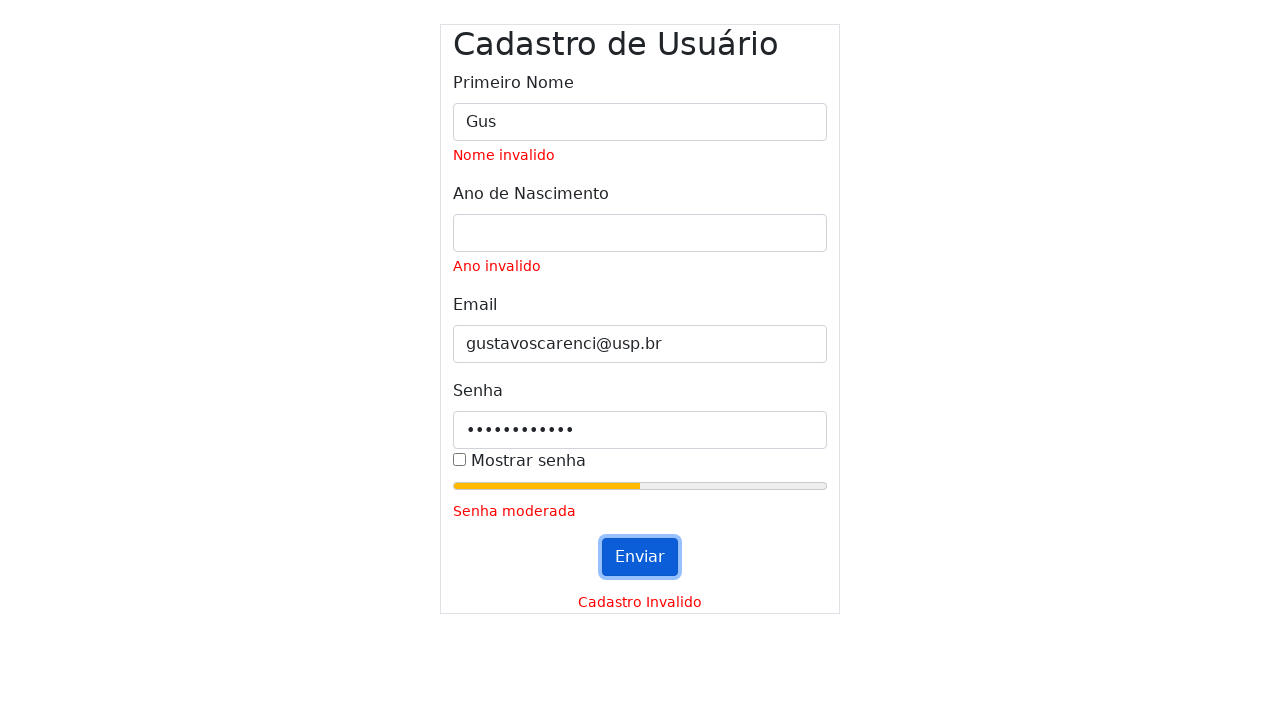

Cleared name field on #inputName
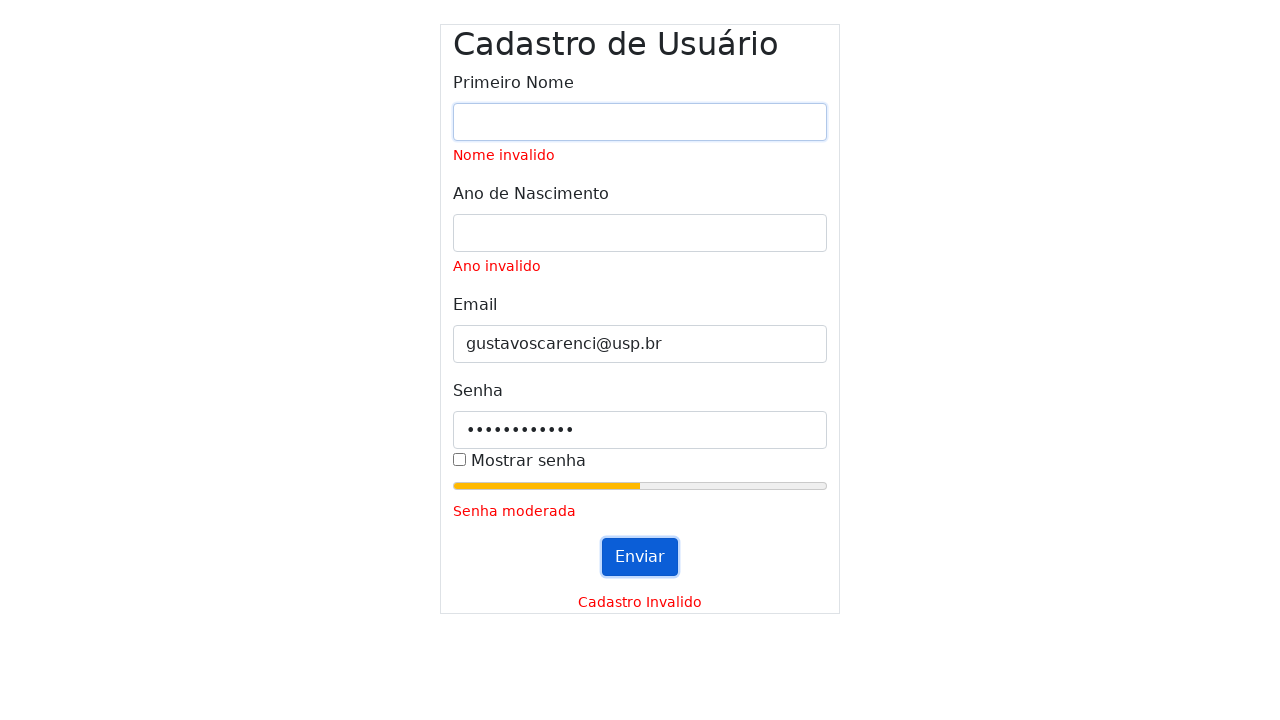

Filled name field with 'Gus' on #inputName
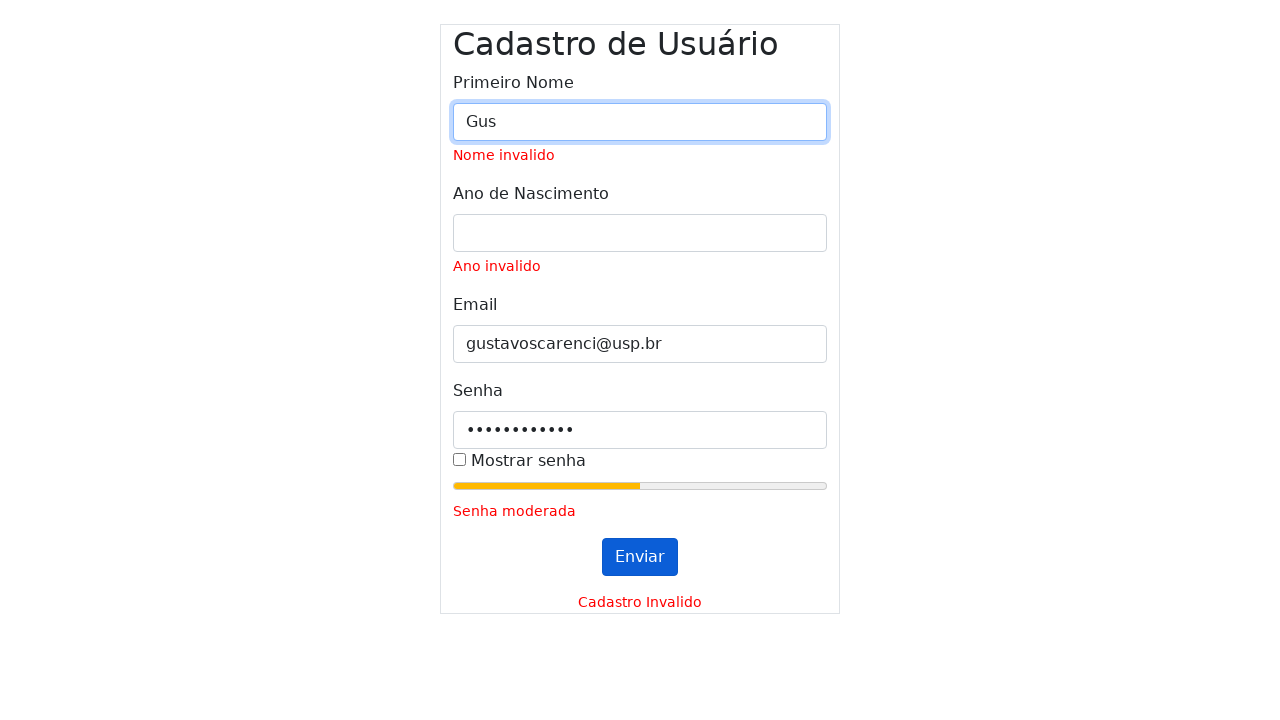

Cleared year field on #inputYear
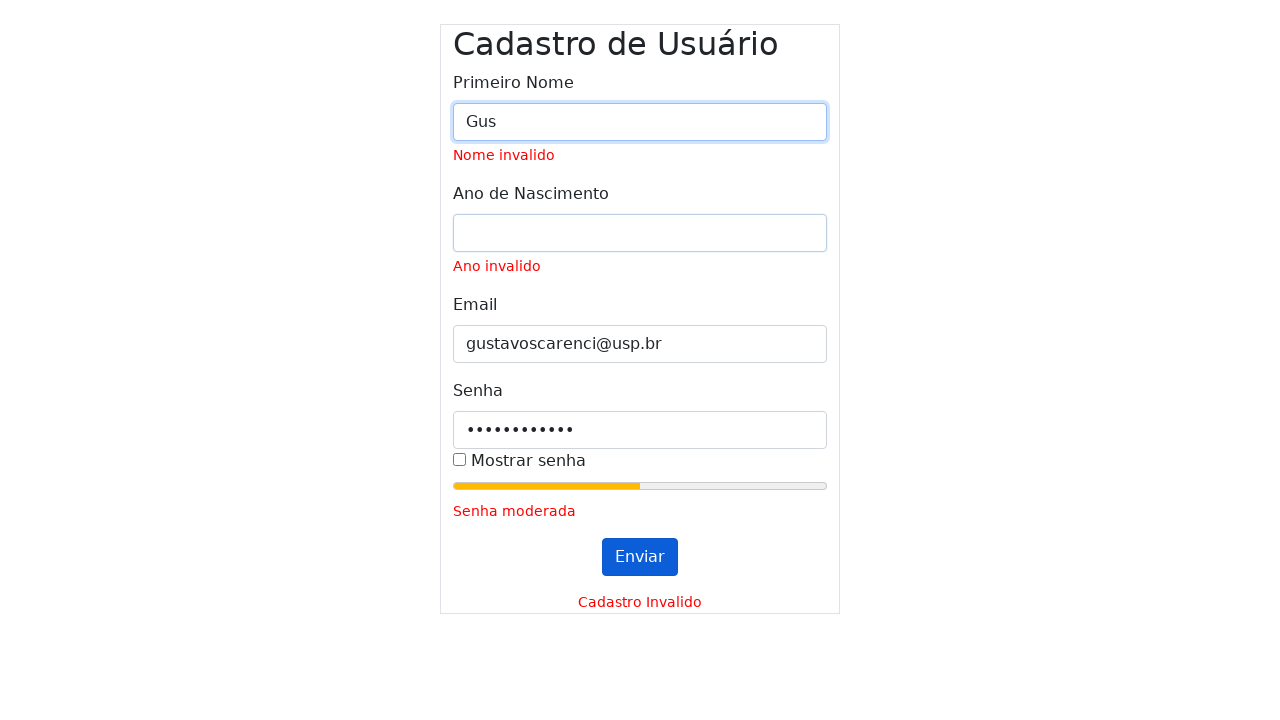

Filled year field with '' on #inputYear
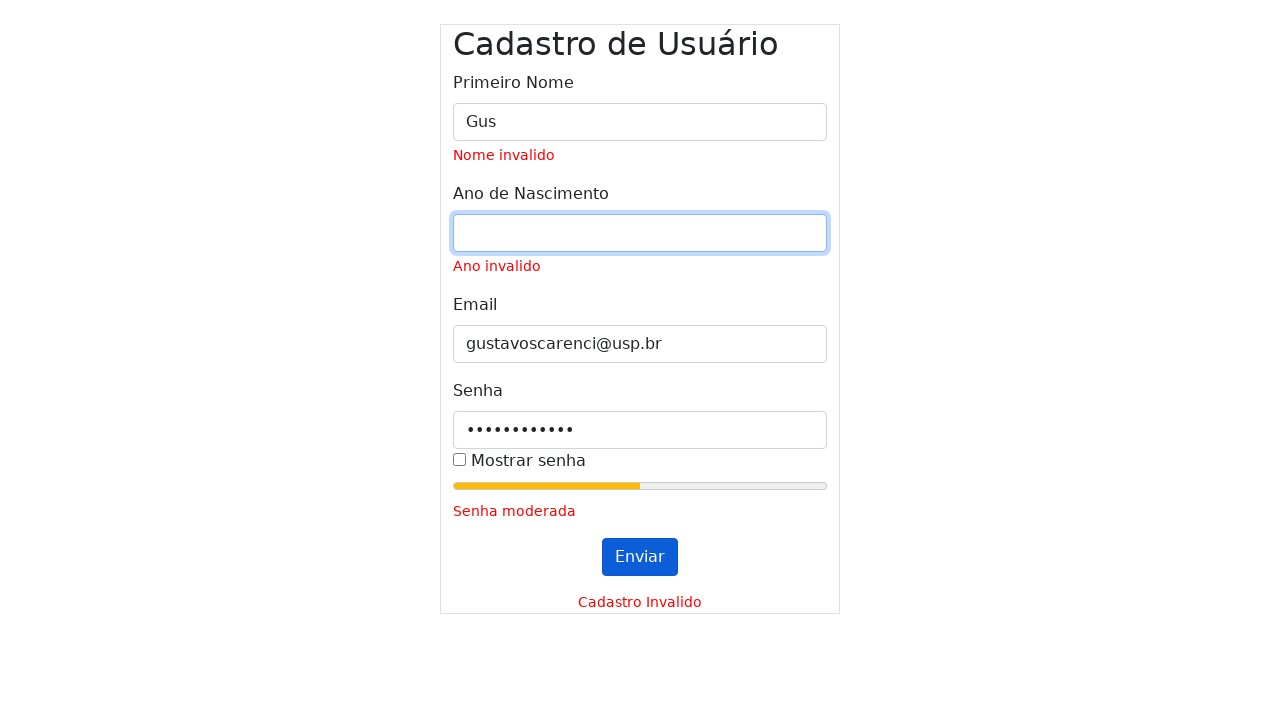

Cleared email field on #inputEmail
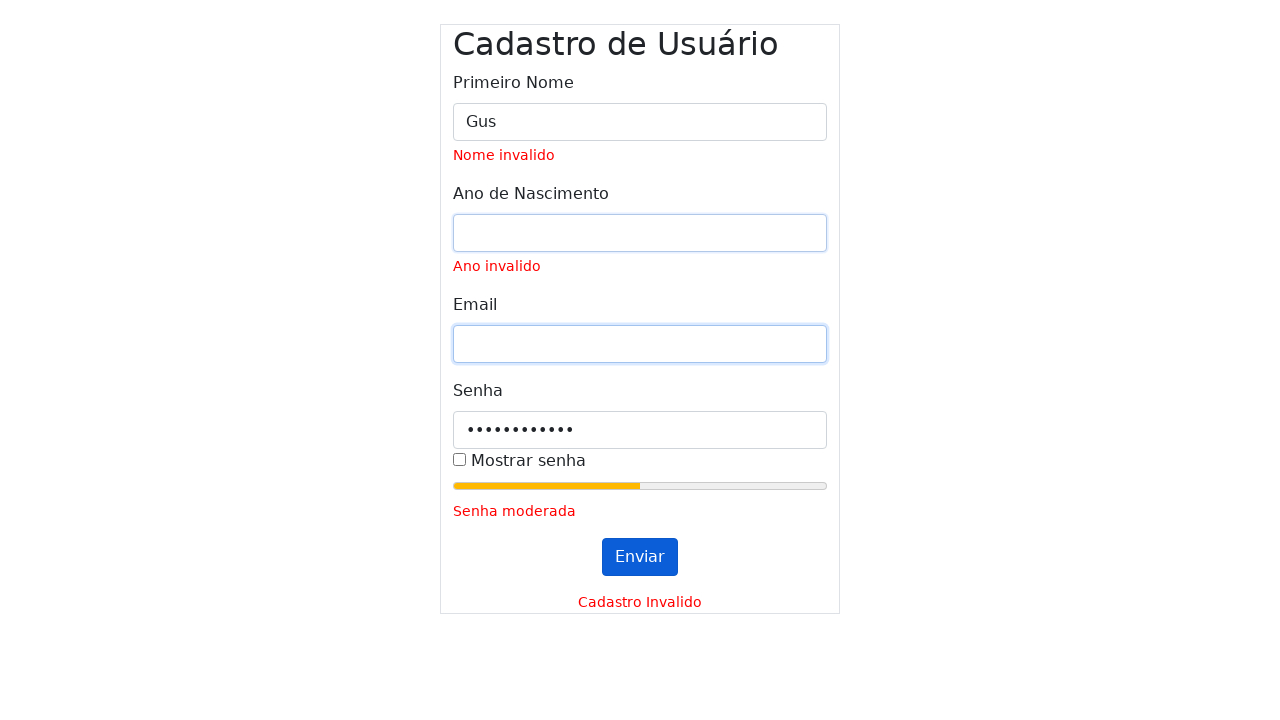

Filled email field with 'gustavoscarenci@usp.br' on #inputEmail
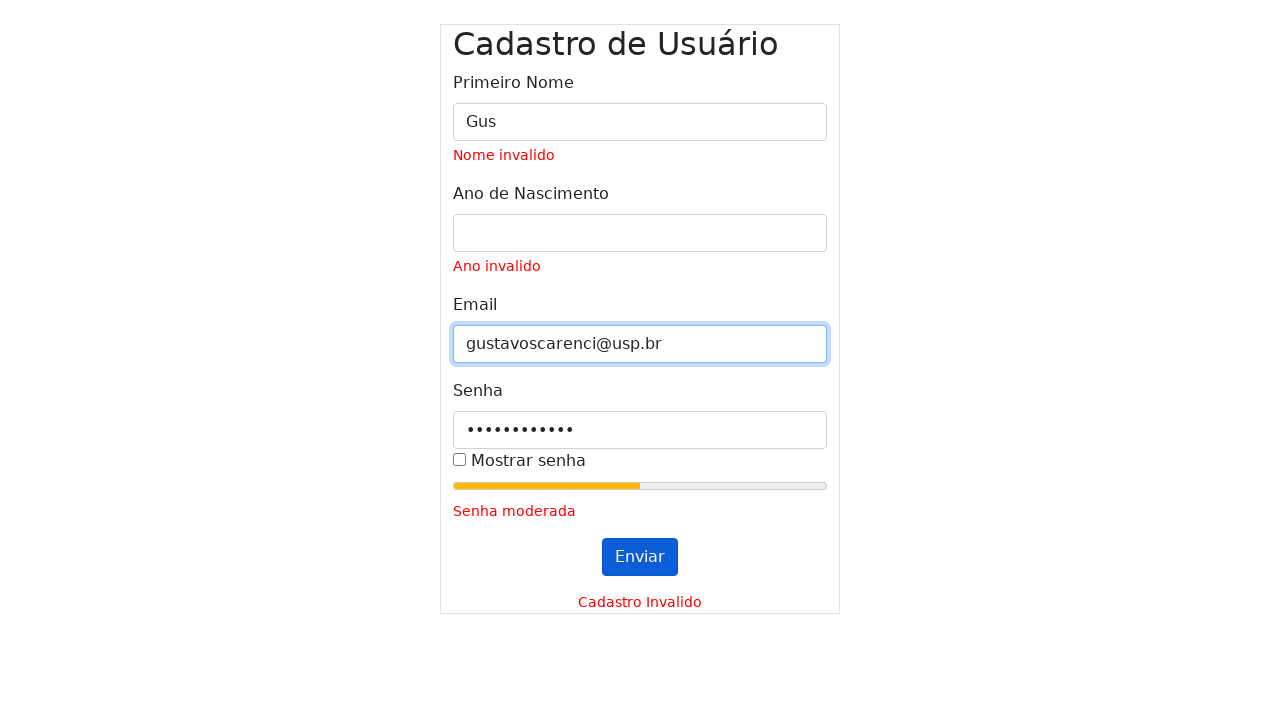

Cleared password field on #inputPassword
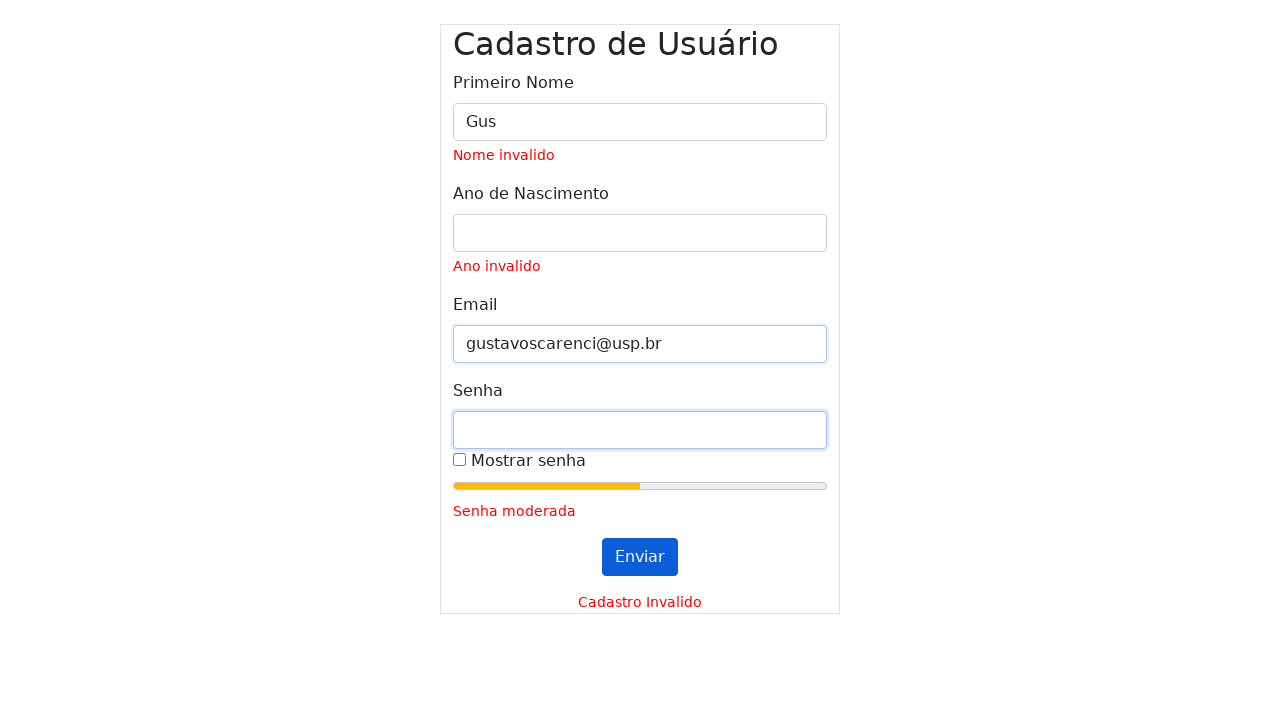

Filled password field with '' on #inputPassword
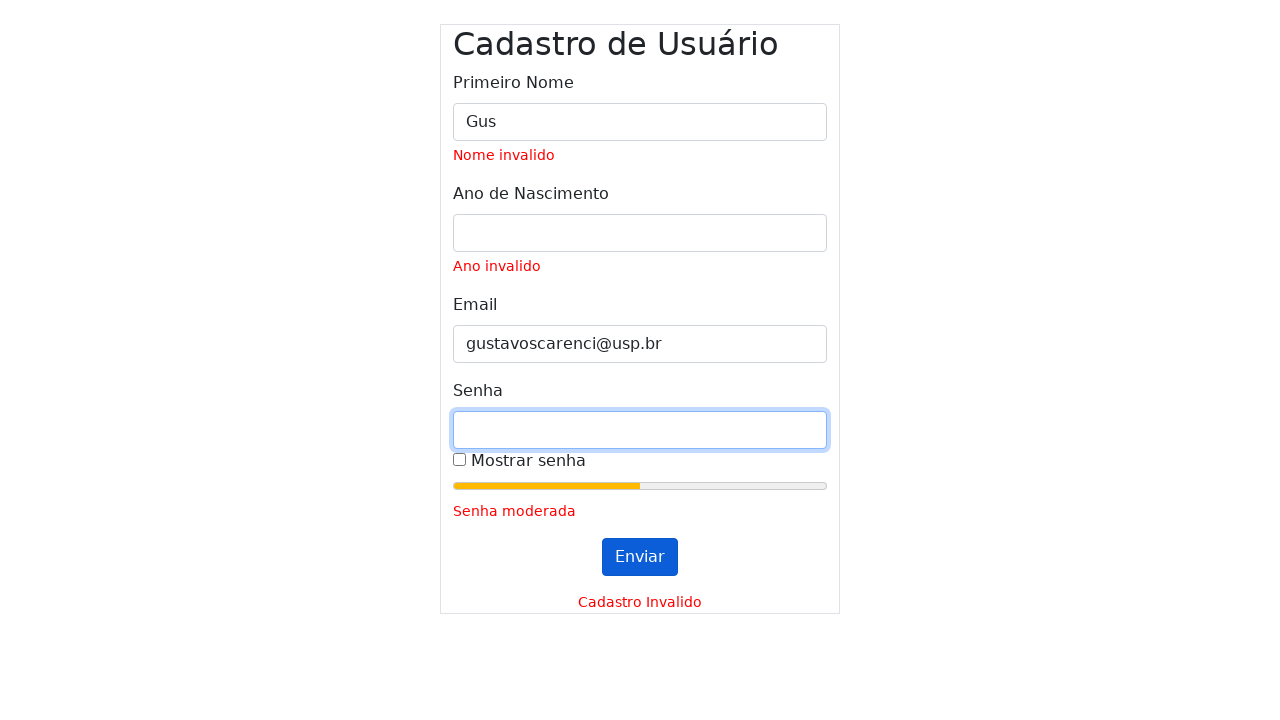

Clicked submit button (first click) at (640, 557) on #submitButton
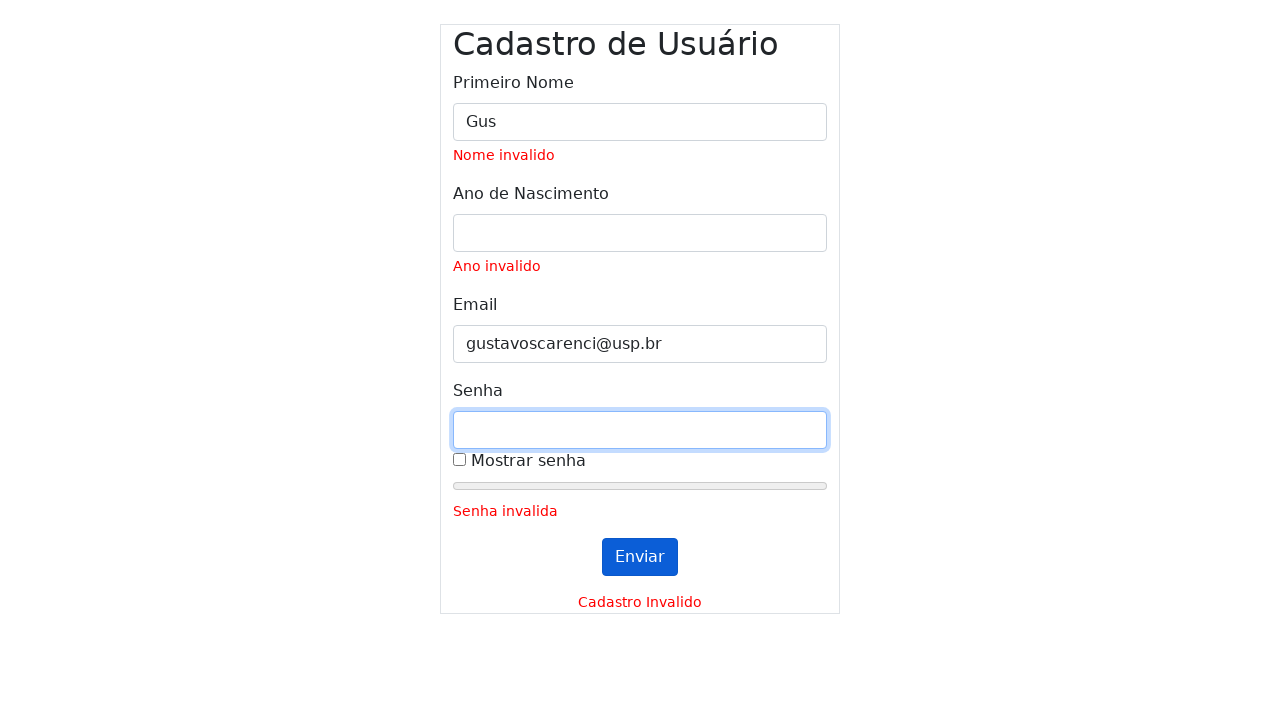

Clicked submit button (second click) at (640, 557) on #submitButton
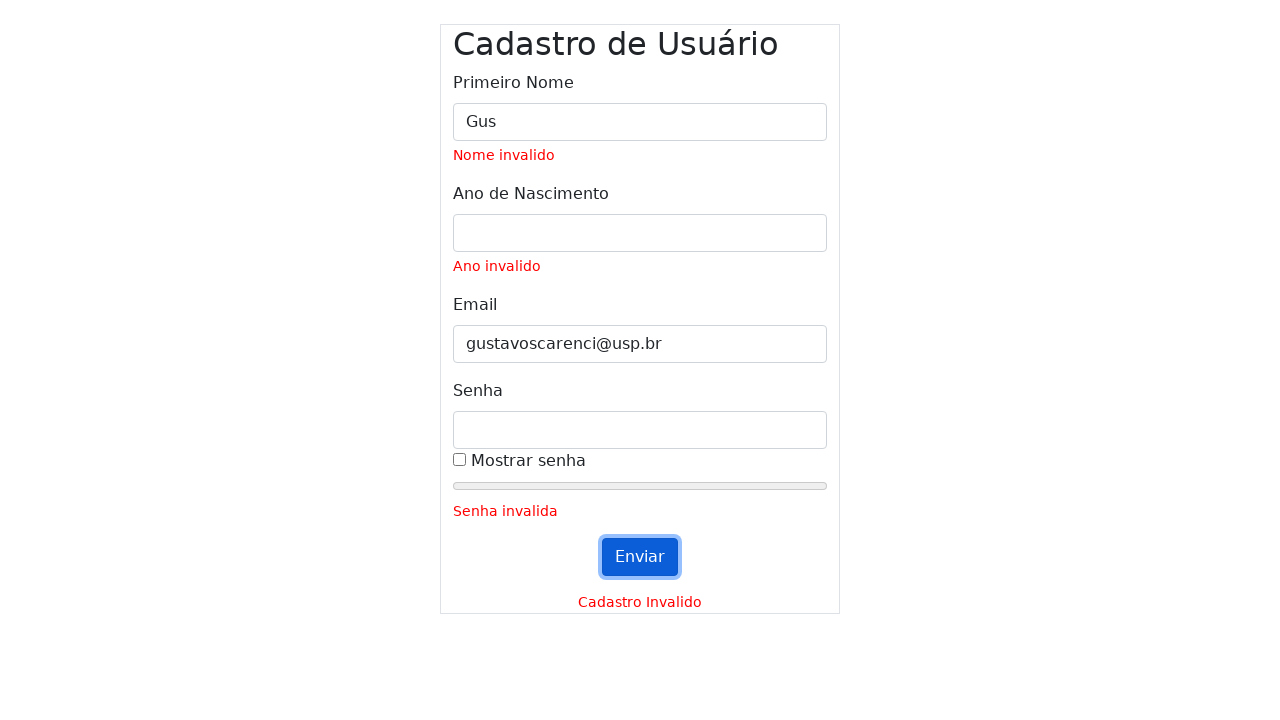

Waited for validation messages to appear
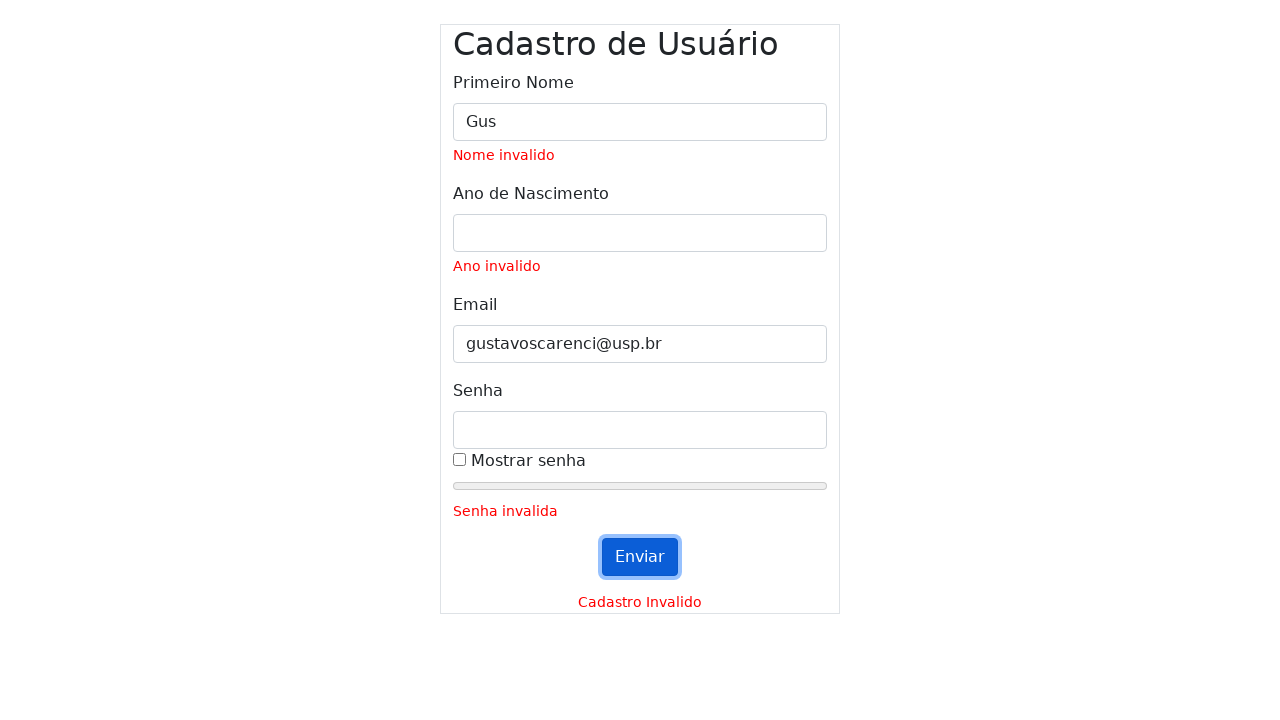

Cleared name field on #inputName
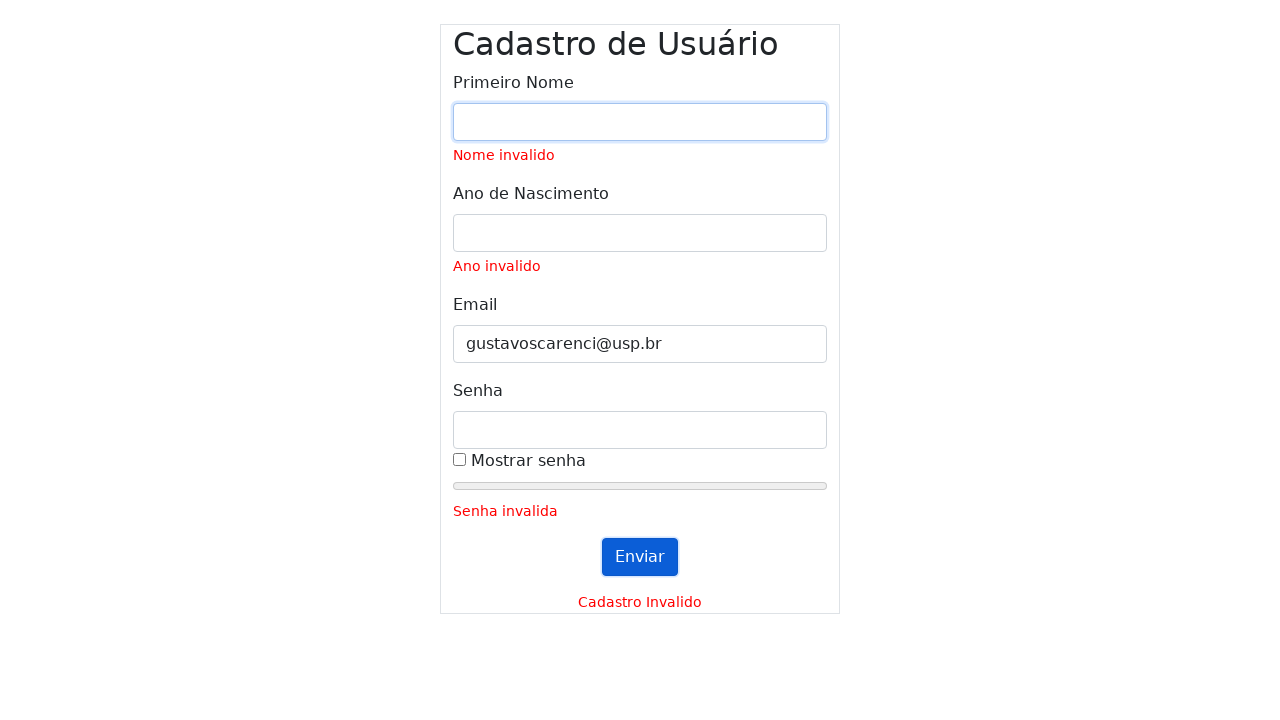

Filled name field with 'Gus' on #inputName
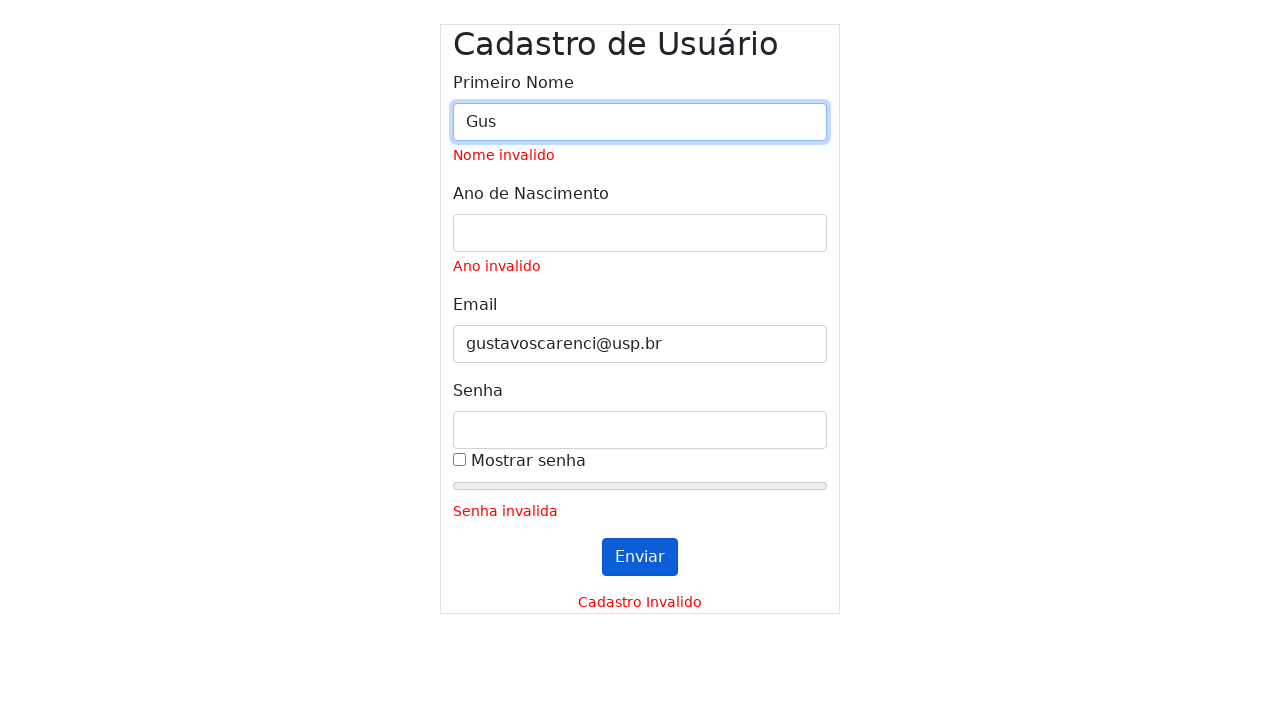

Cleared year field on #inputYear
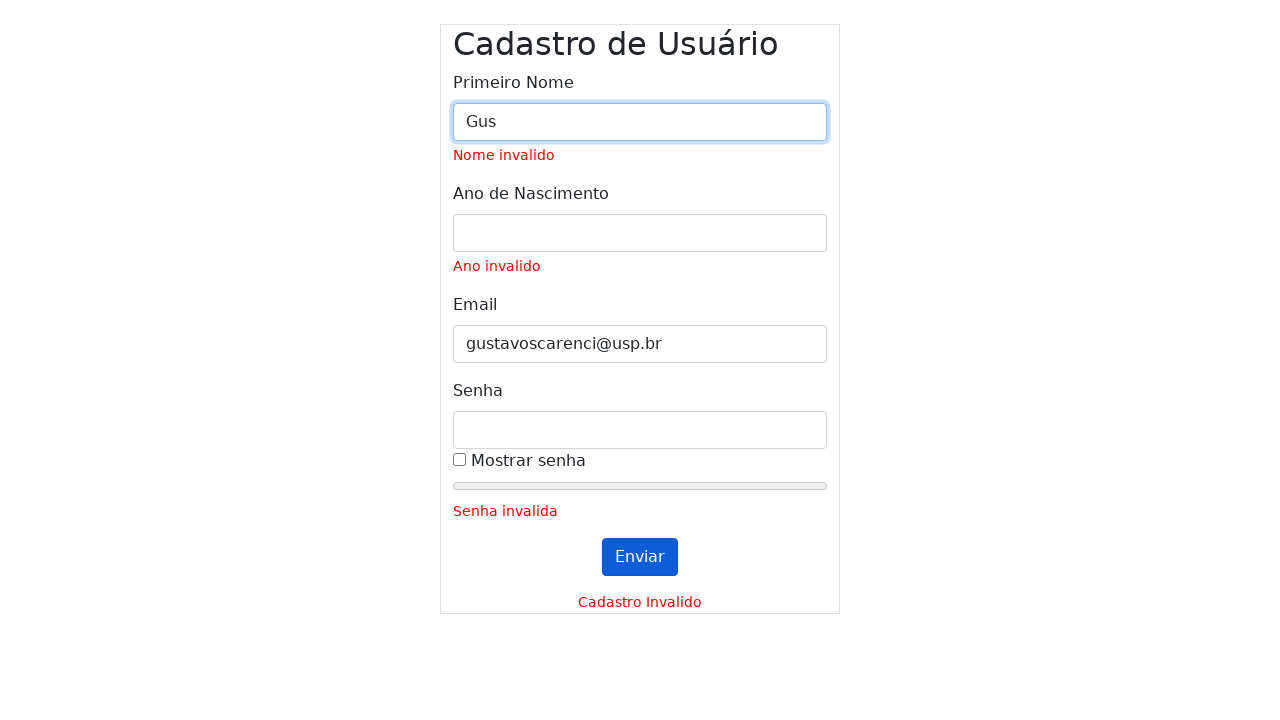

Filled year field with '' on #inputYear
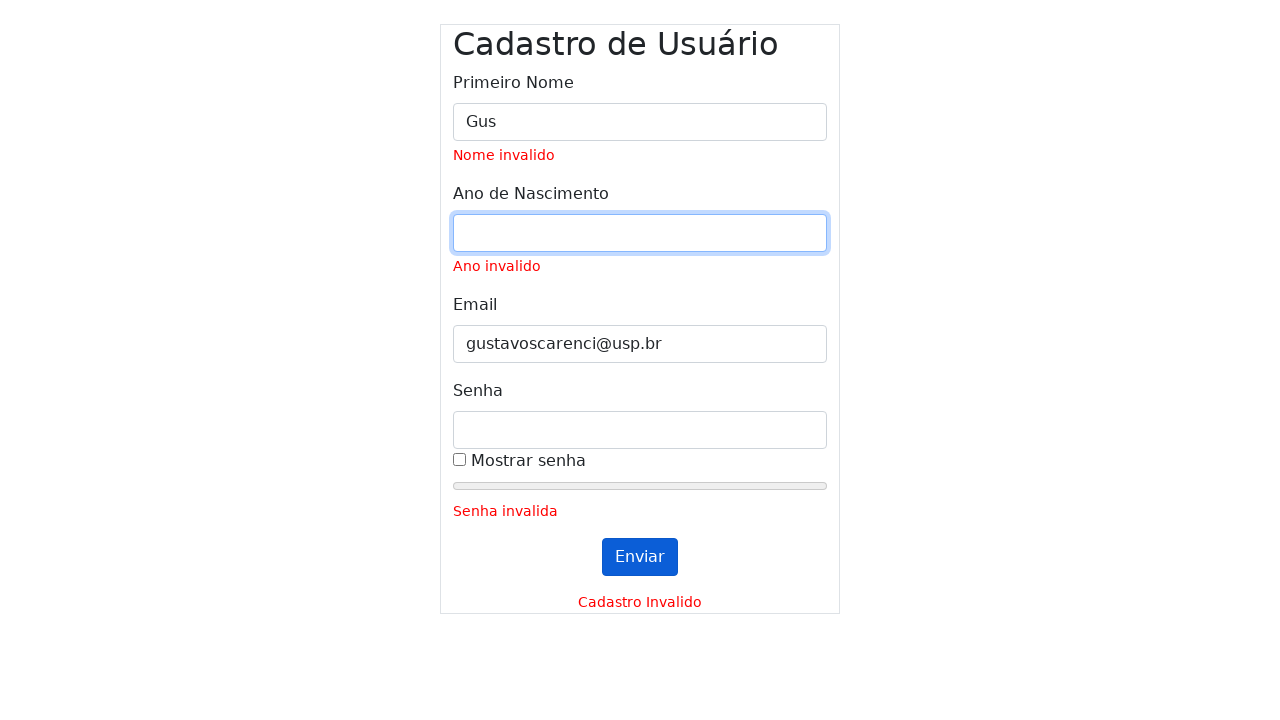

Cleared email field on #inputEmail
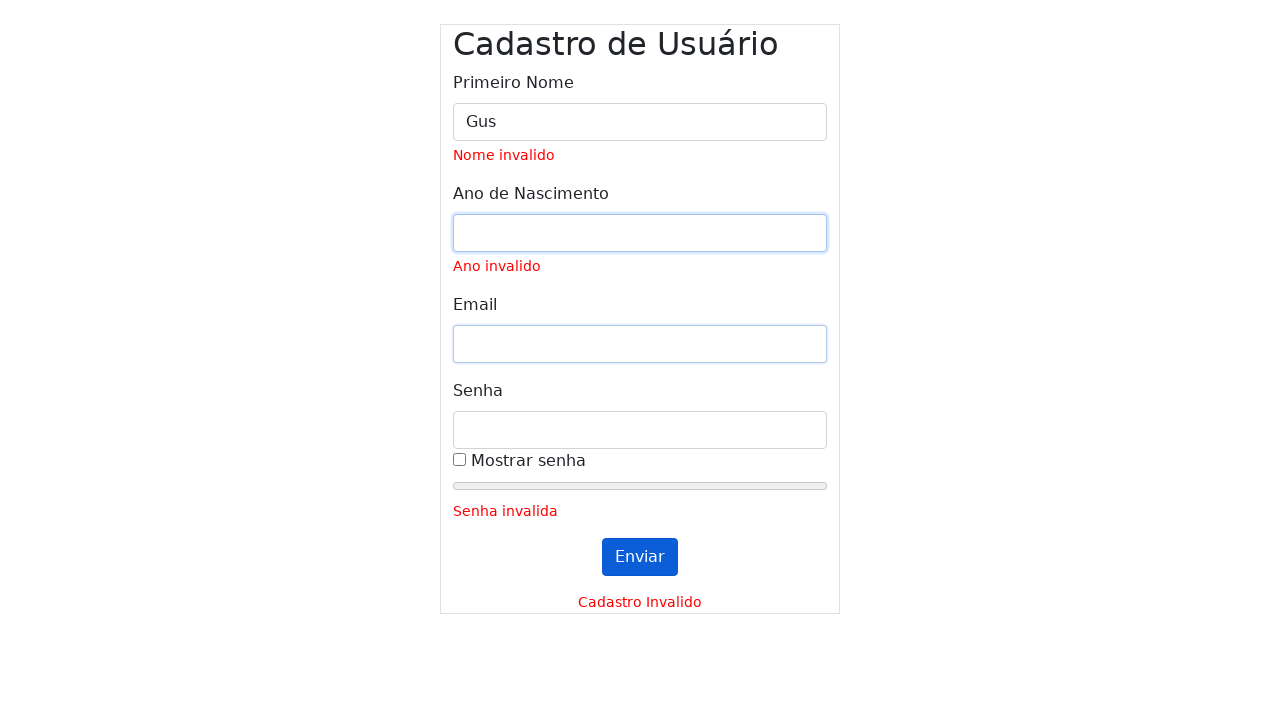

Filled email field with '' on #inputEmail
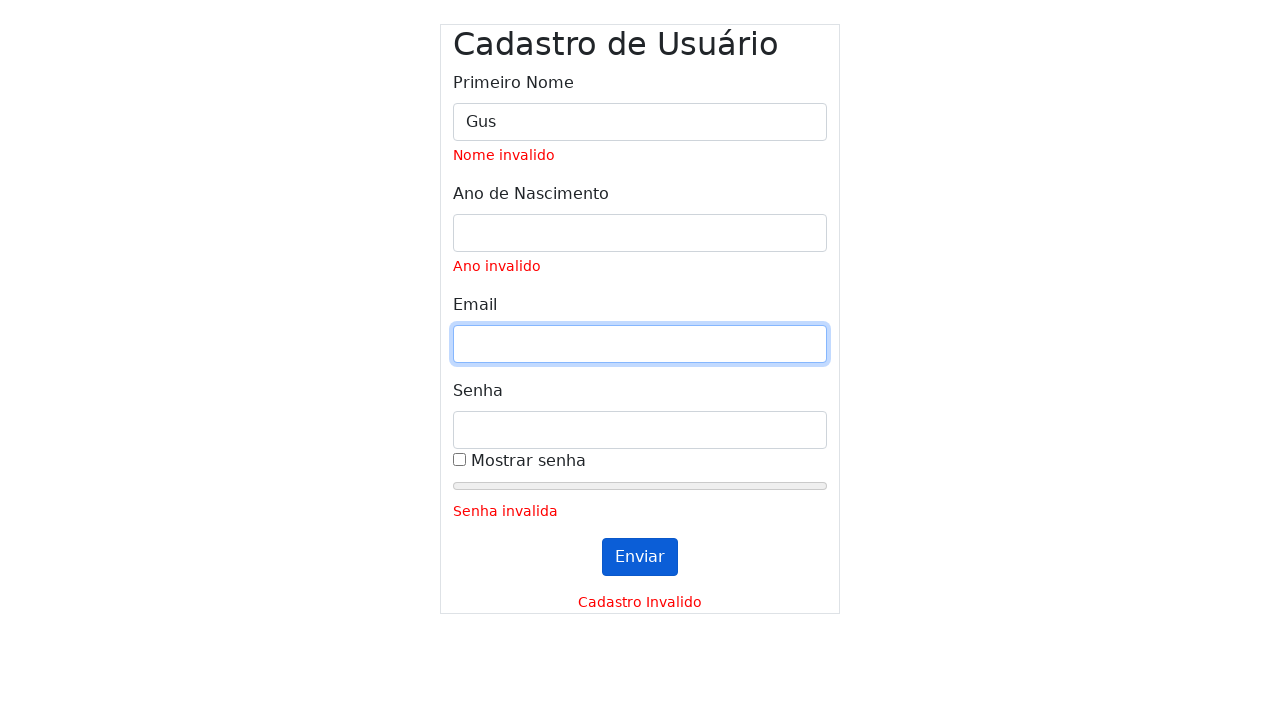

Cleared password field on #inputPassword
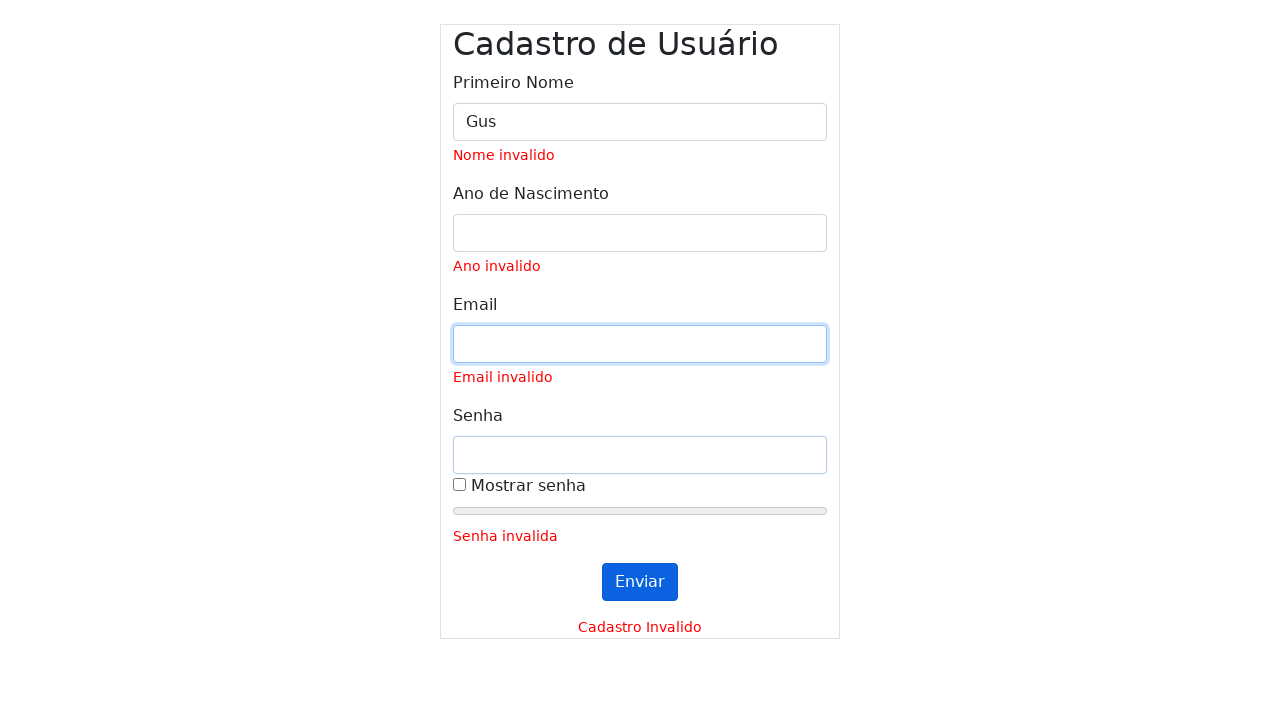

Filled password field with '3uAm@Pud1m99' on #inputPassword
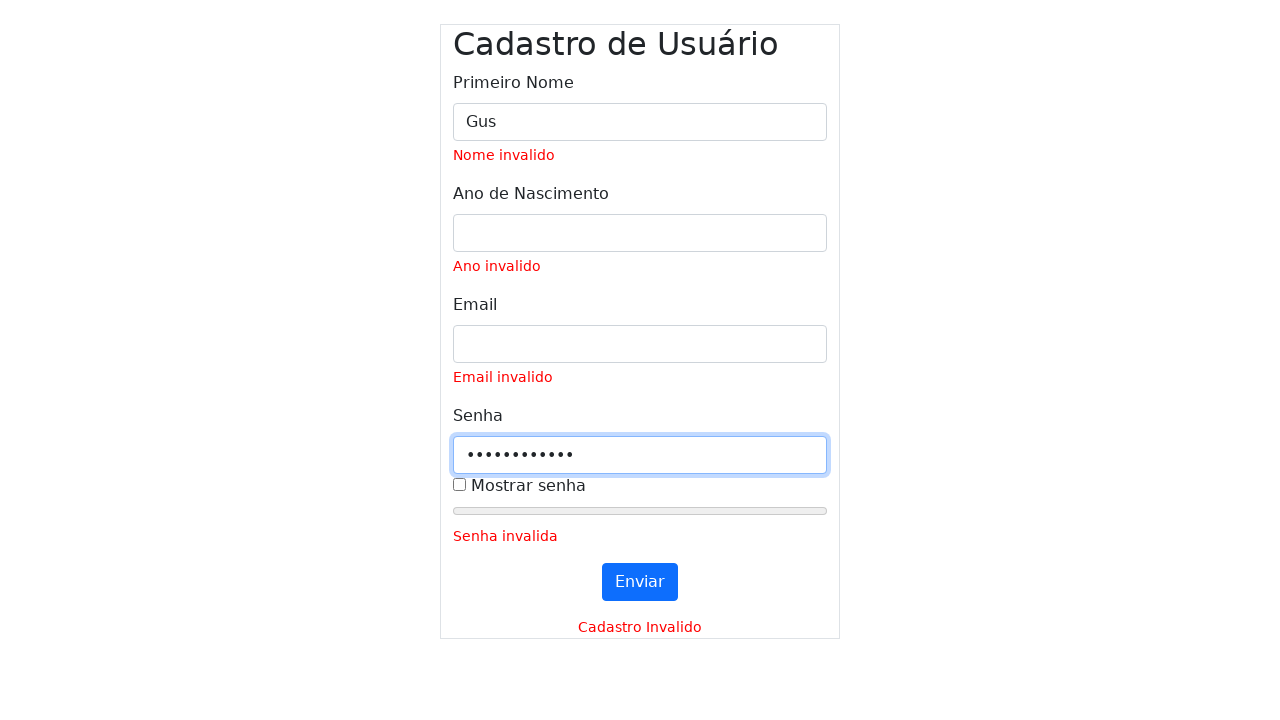

Clicked submit button (first click) at (640, 582) on #submitButton
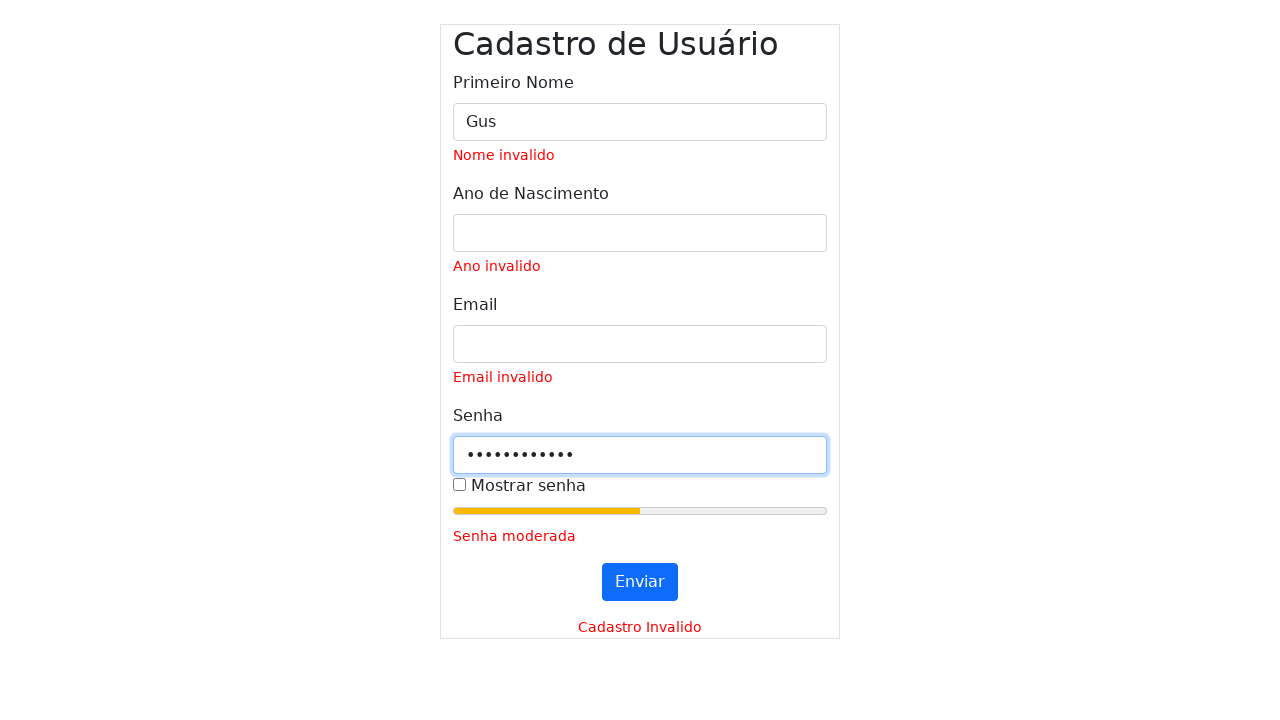

Clicked submit button (second click) at (640, 582) on #submitButton
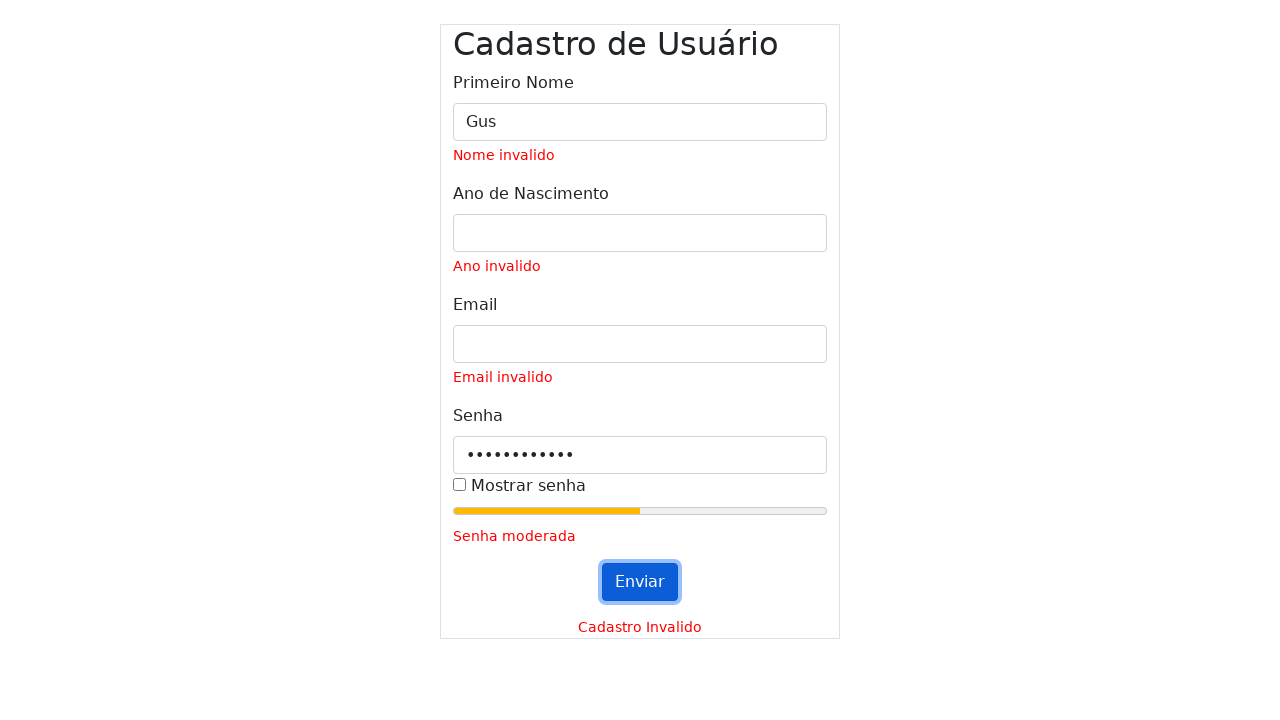

Waited for validation messages to appear
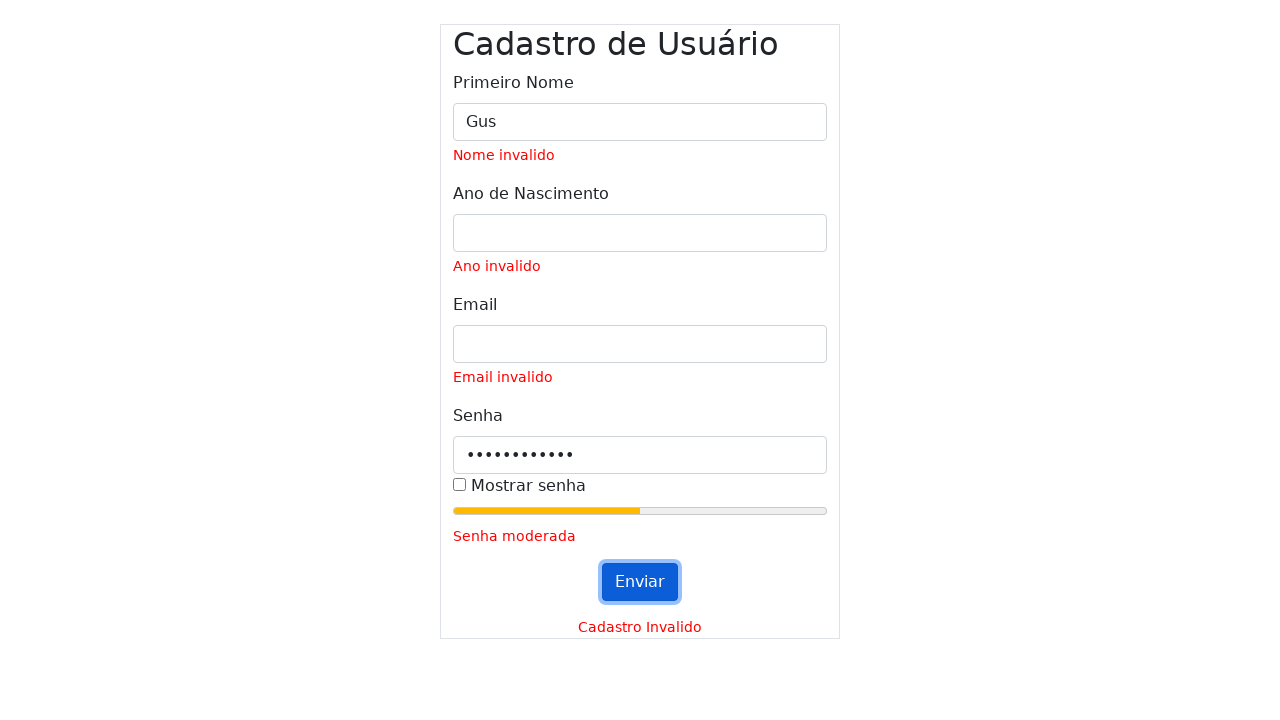

Cleared name field on #inputName
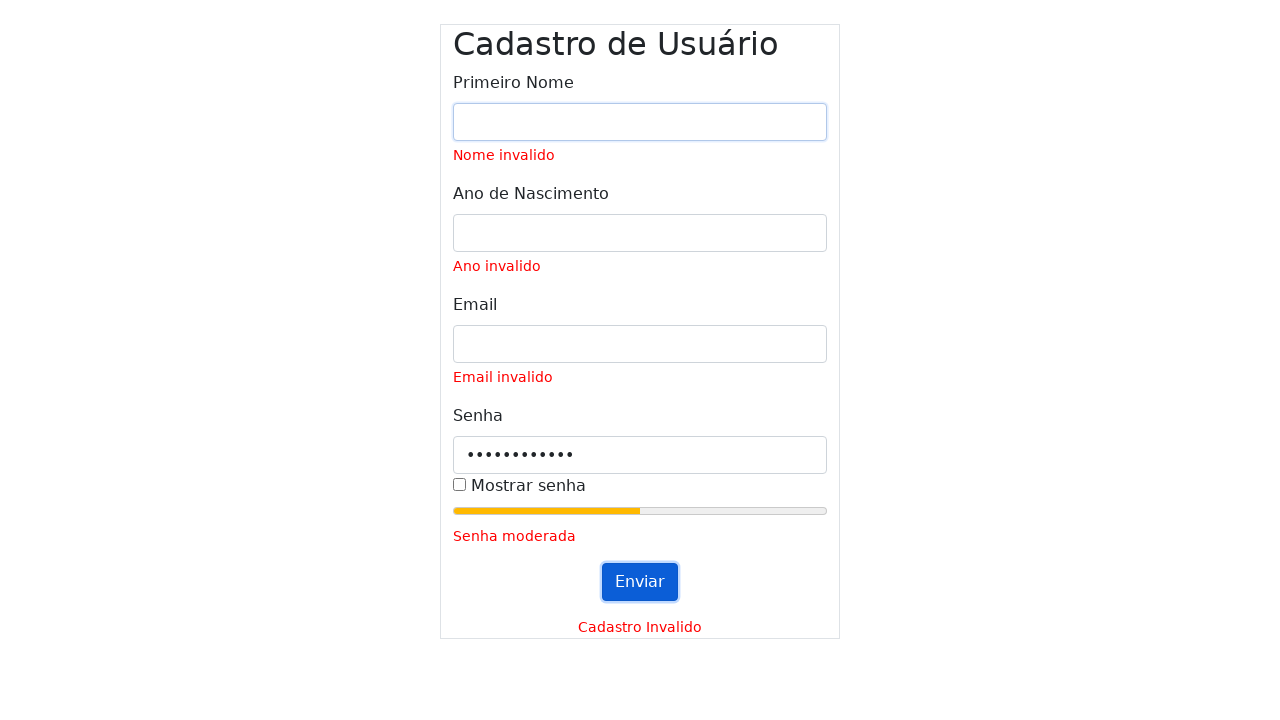

Filled name field with 'Gus' on #inputName
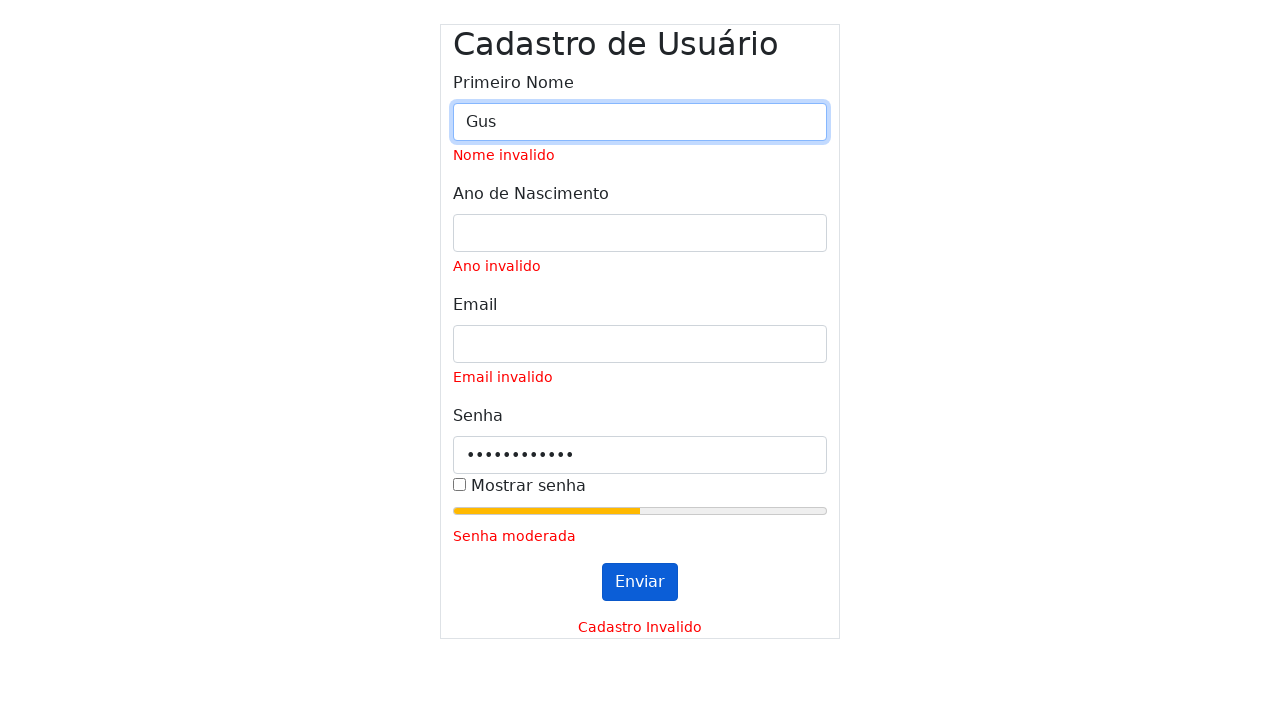

Cleared year field on #inputYear
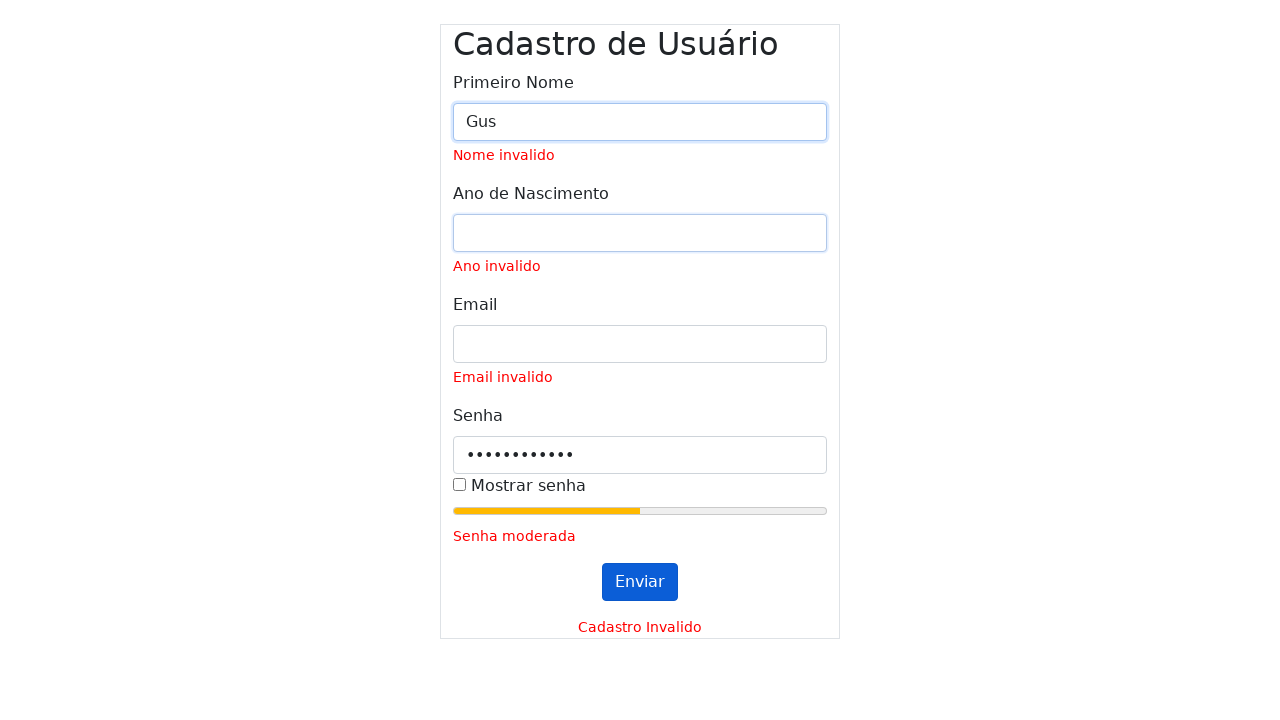

Filled year field with '' on #inputYear
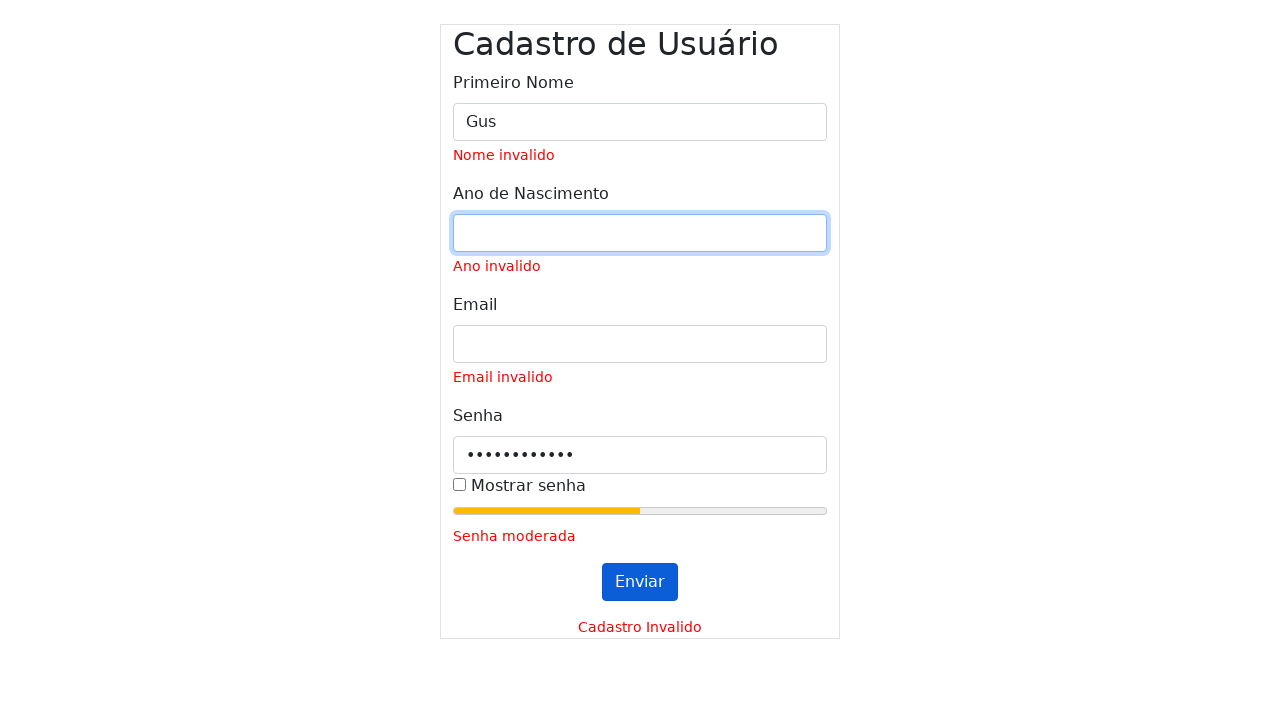

Cleared email field on #inputEmail
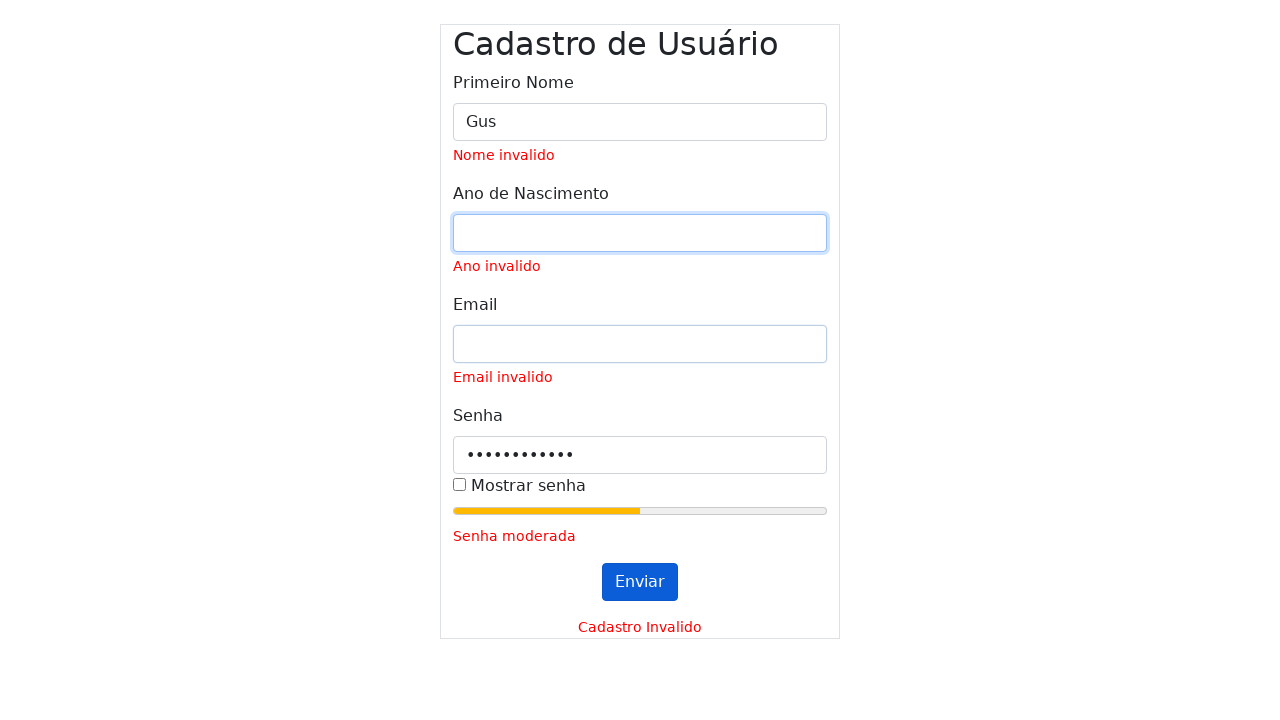

Filled email field with '' on #inputEmail
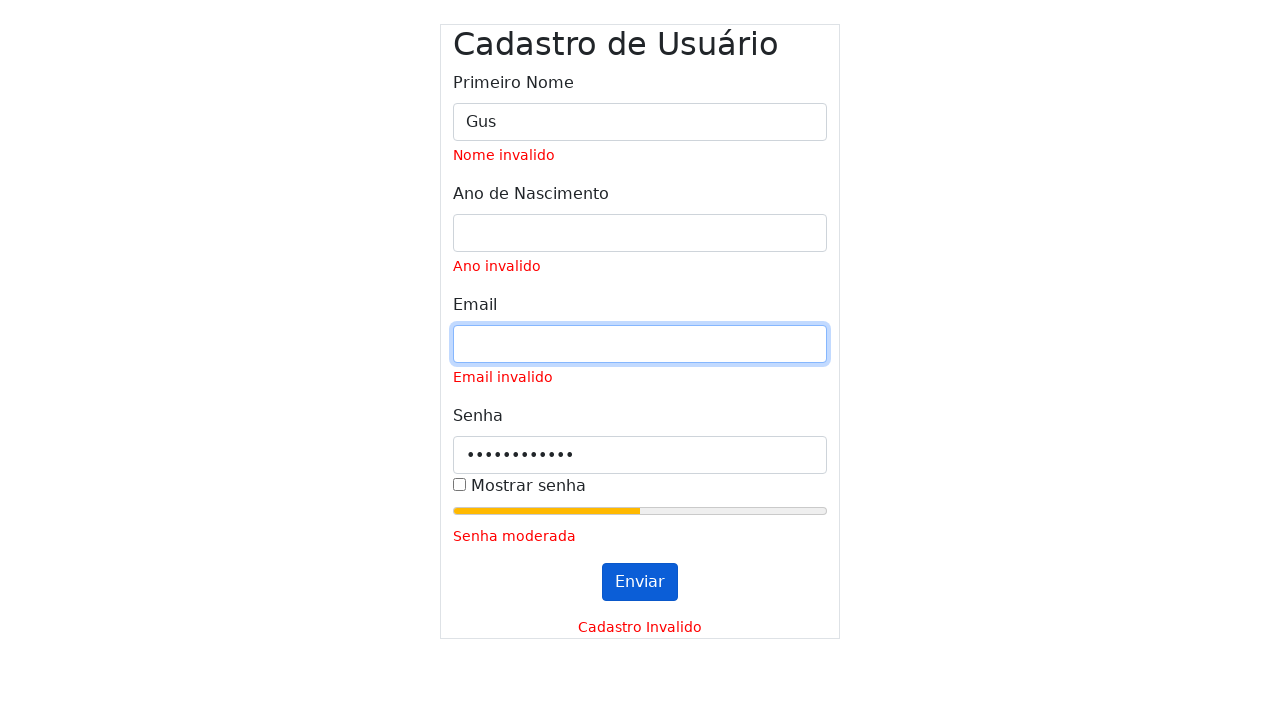

Cleared password field on #inputPassword
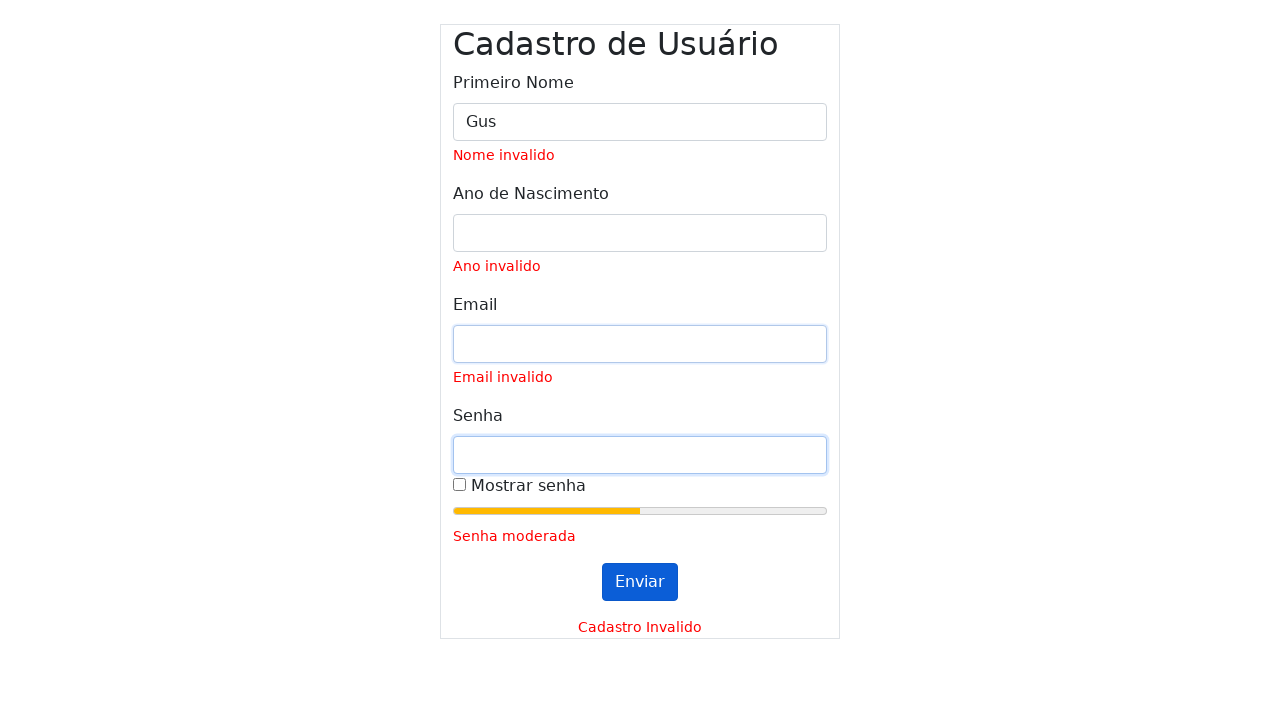

Filled password field with '' on #inputPassword
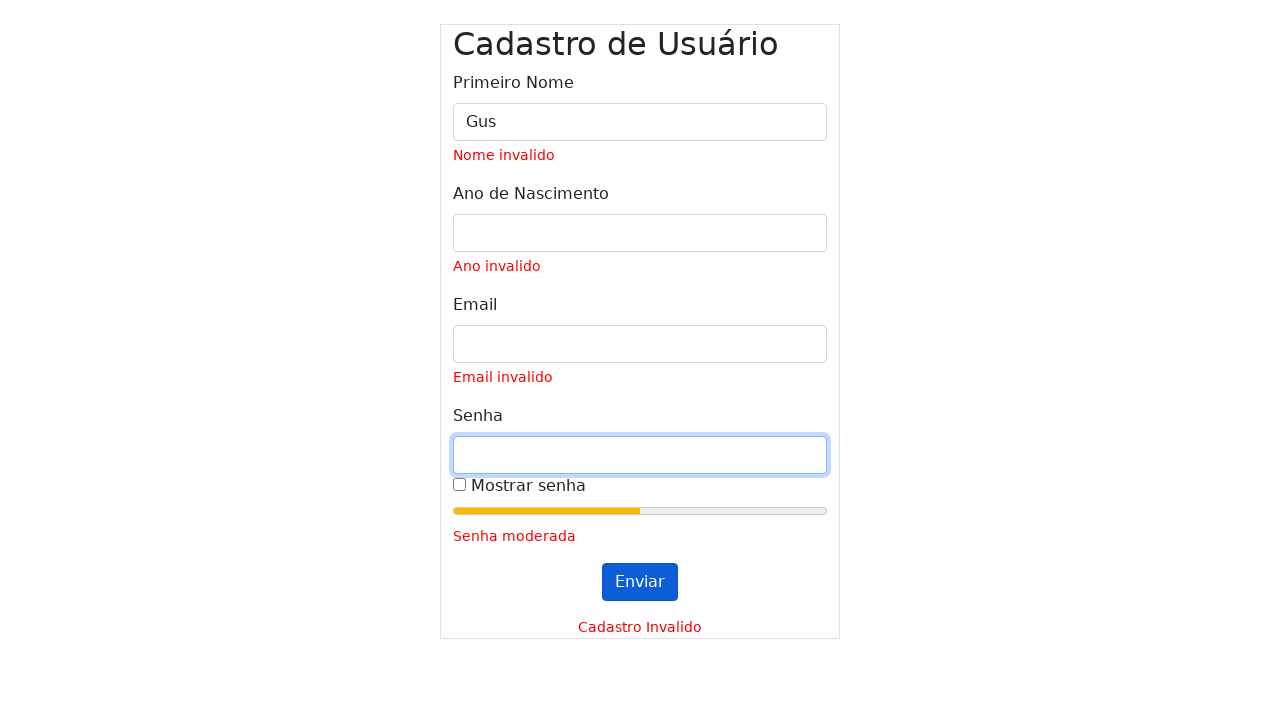

Clicked submit button (first click) at (640, 582) on #submitButton
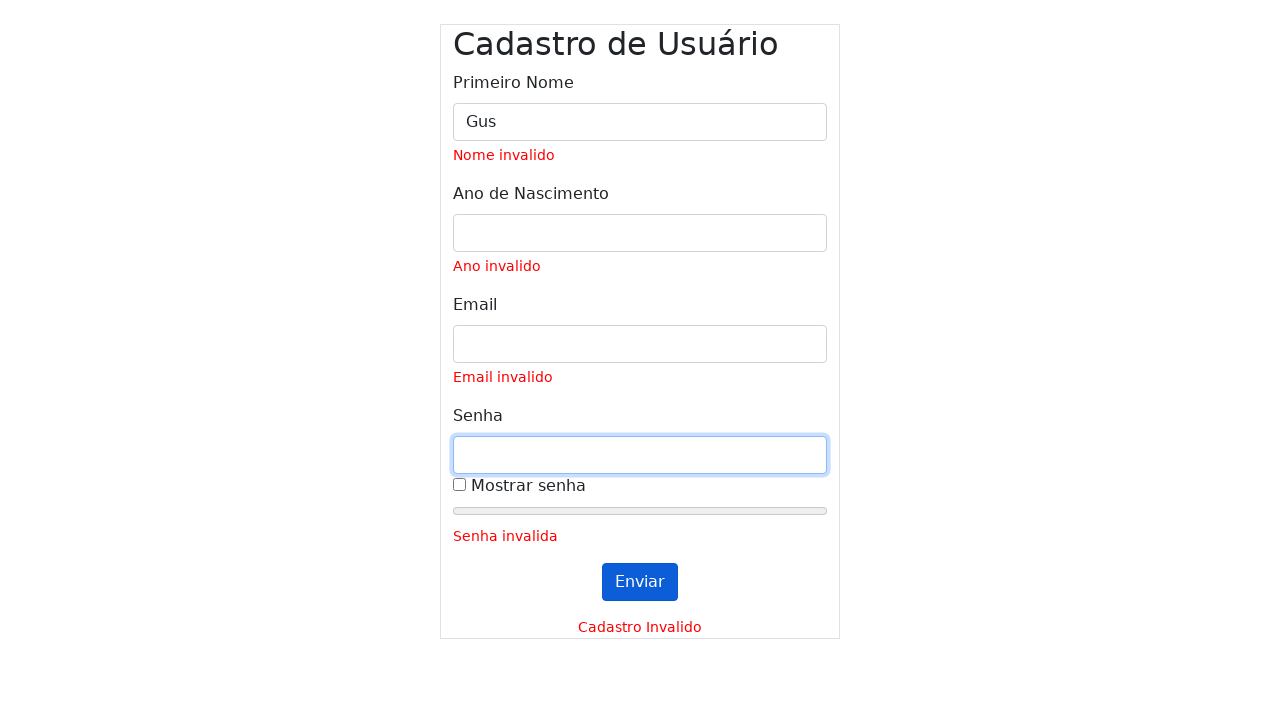

Clicked submit button (second click) at (640, 582) on #submitButton
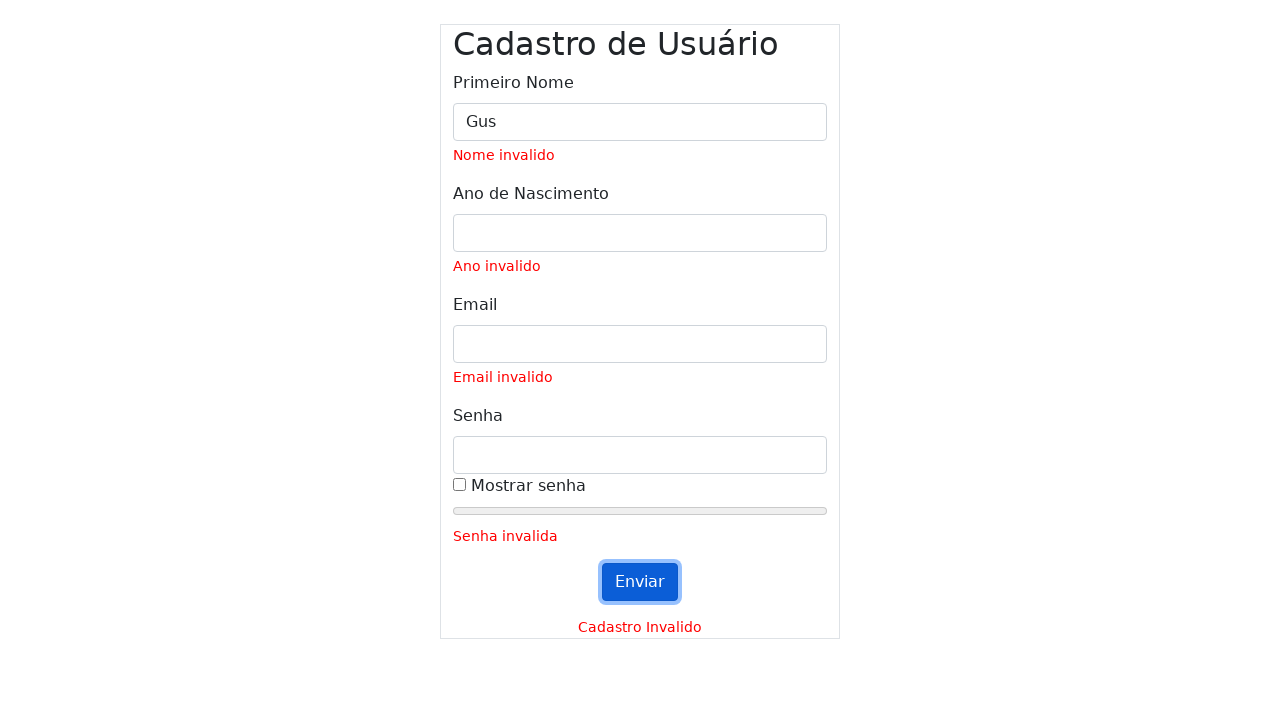

Waited for validation messages to appear
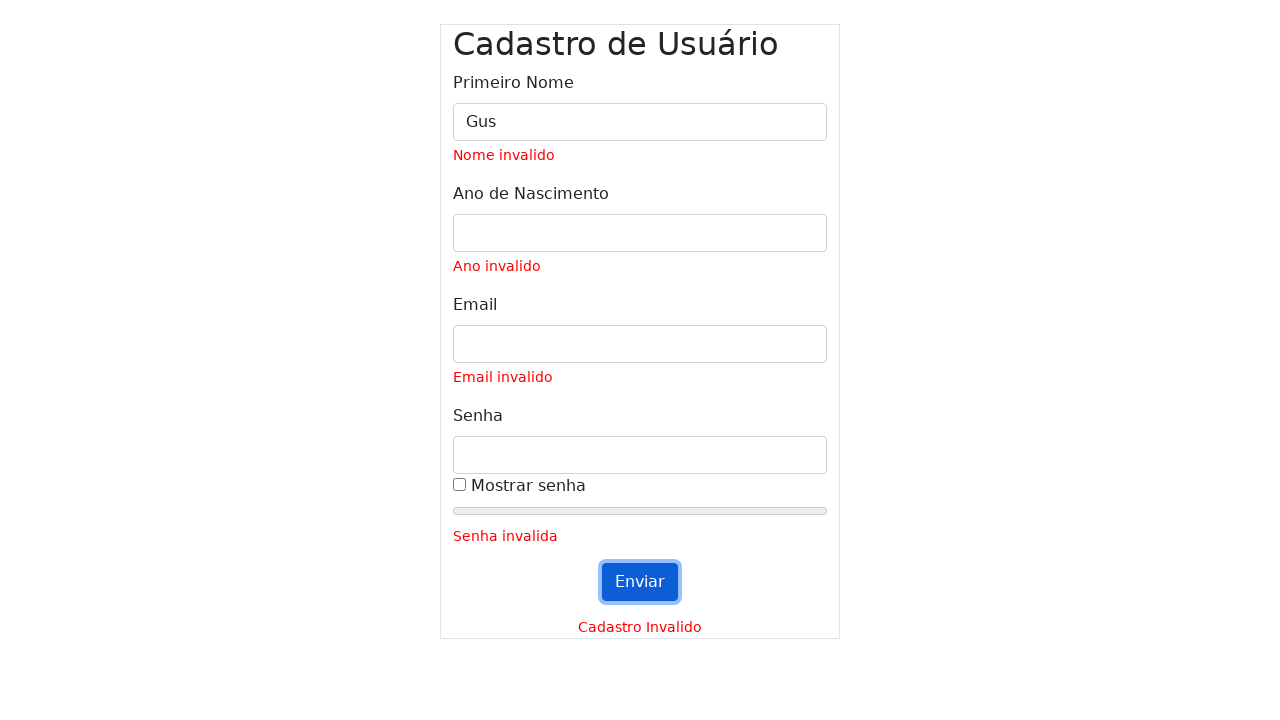

Cleared name field on #inputName
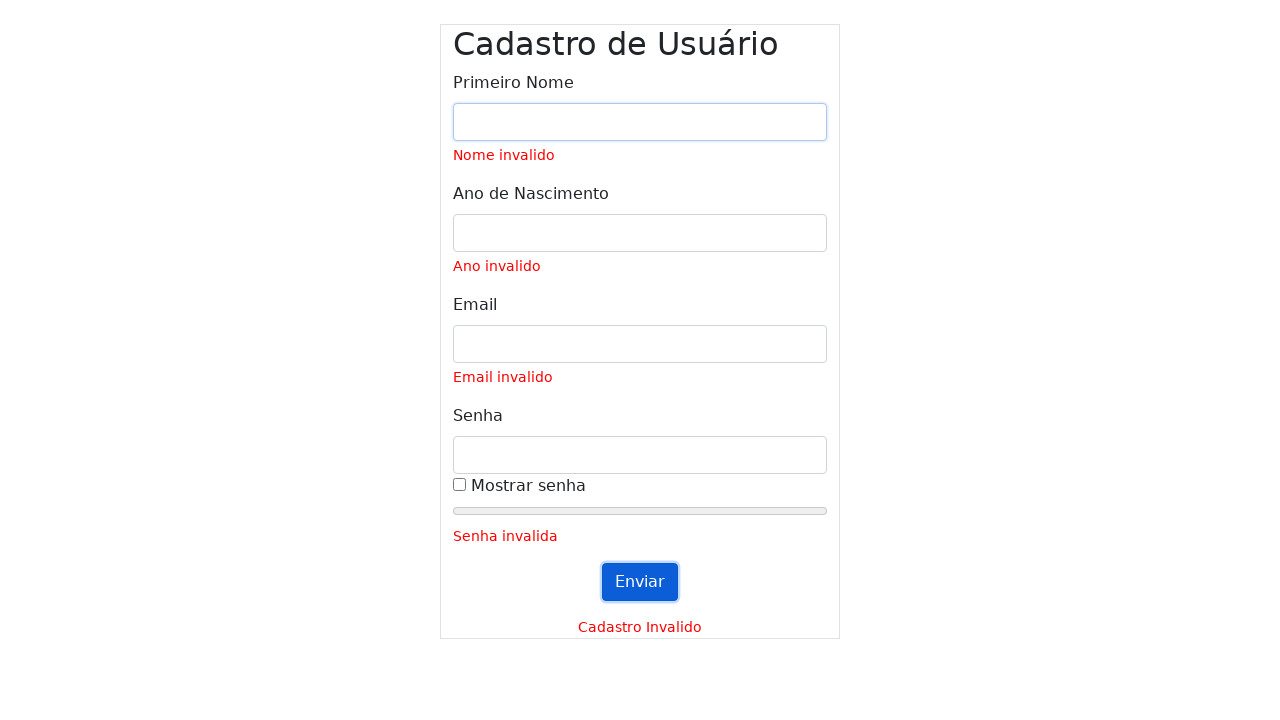

Filled name field with 'Gustavo Moura' on #inputName
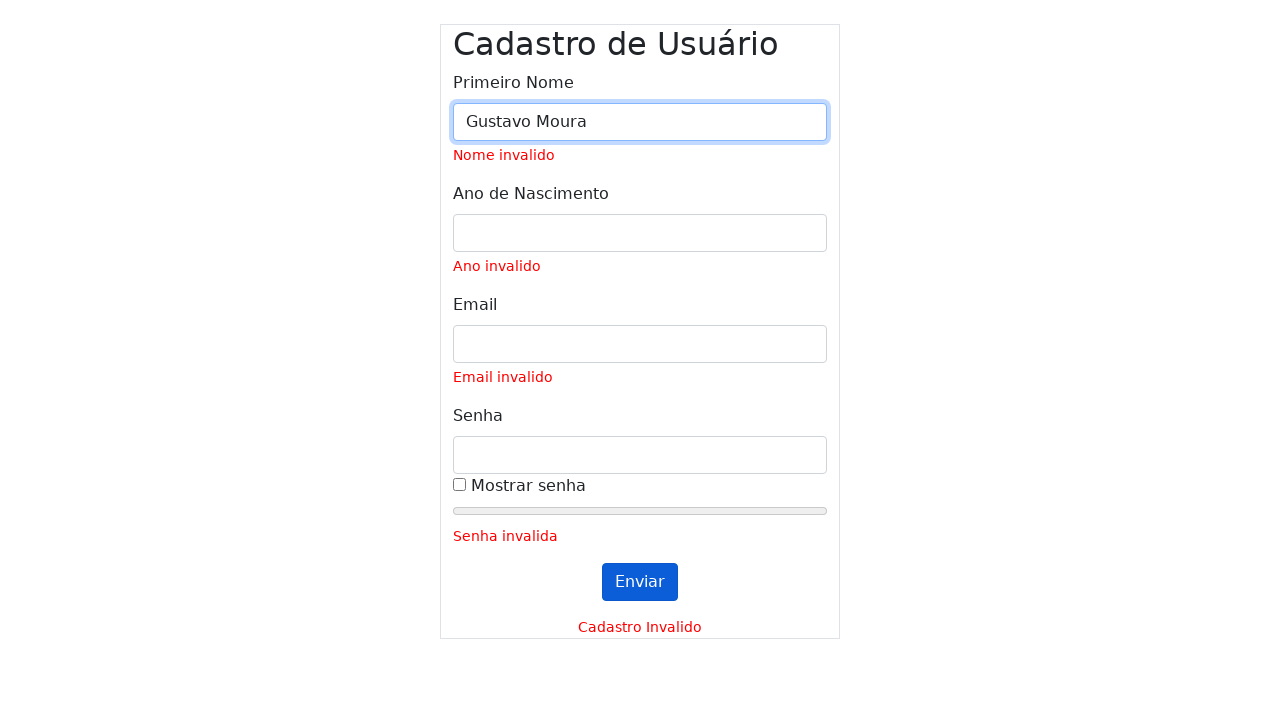

Cleared year field on #inputYear
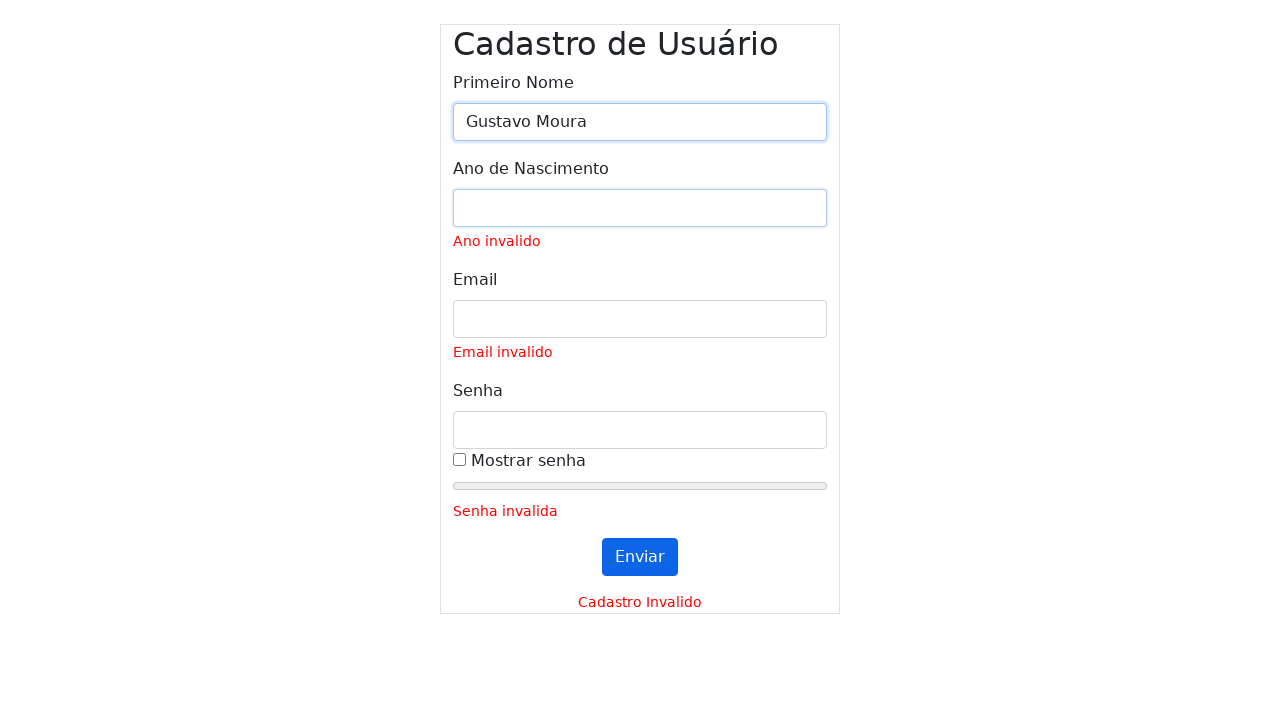

Filled year field with '1999' on #inputYear
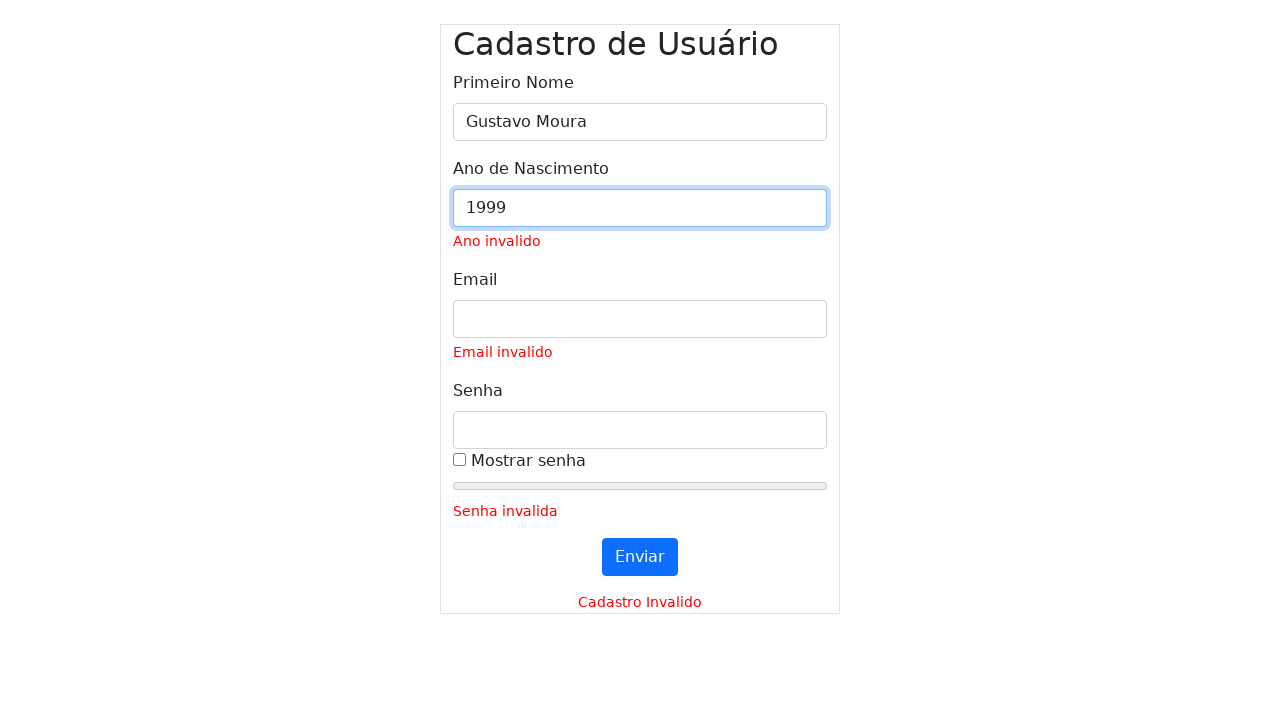

Cleared email field on #inputEmail
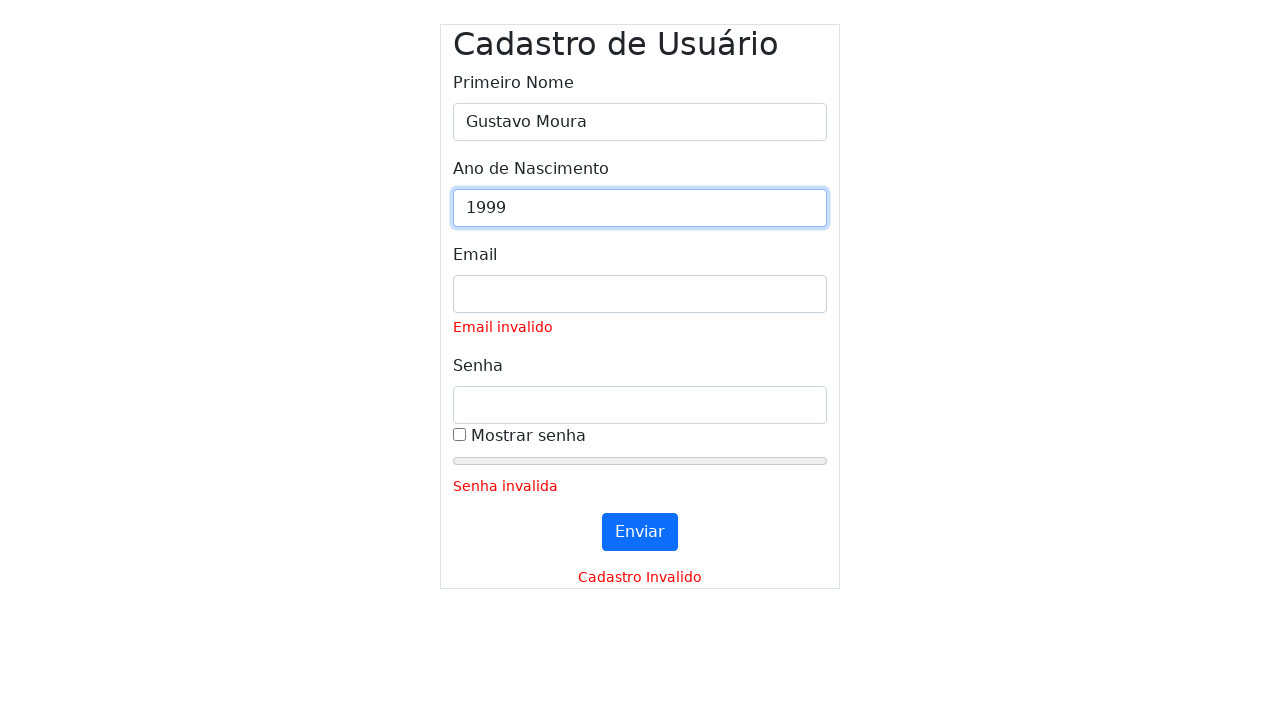

Filled email field with 'gustavoscarenci@usp.br' on #inputEmail
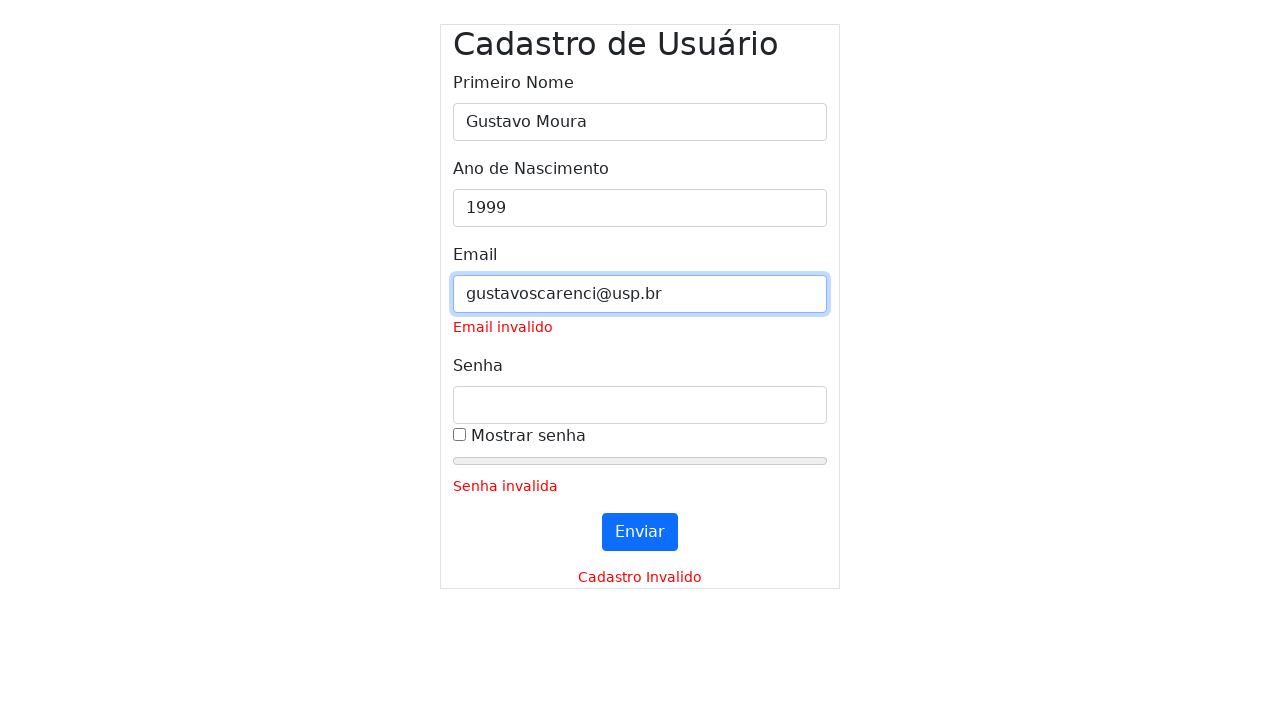

Cleared password field on #inputPassword
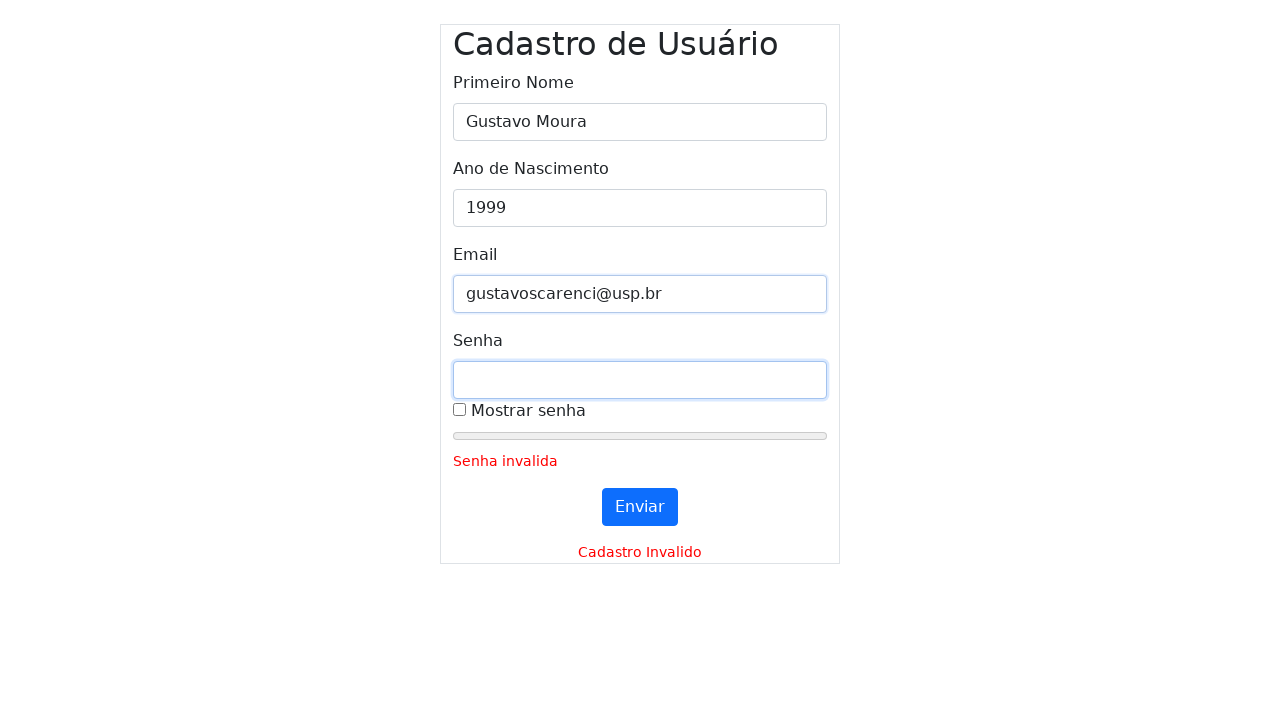

Filled password field with '3uAm@Pud1m99' on #inputPassword
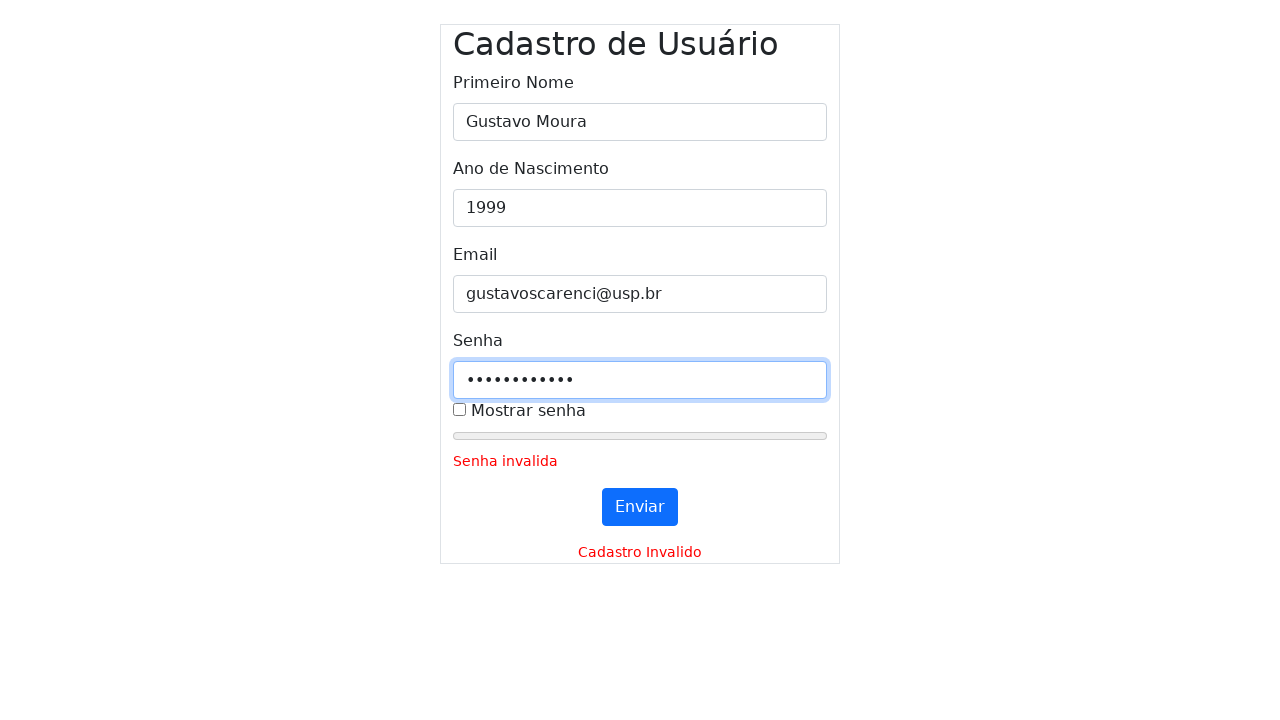

Clicked submit button (first click) at (640, 507) on #submitButton
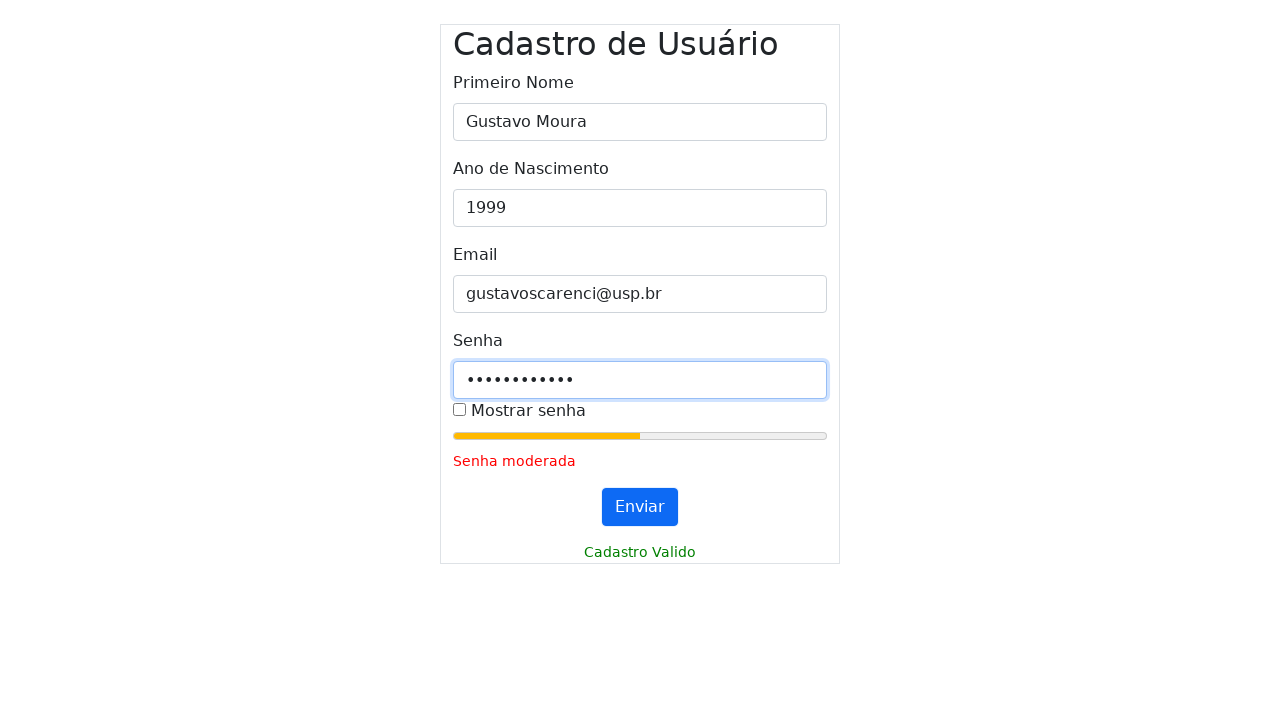

Clicked submit button (second click) at (640, 507) on #submitButton
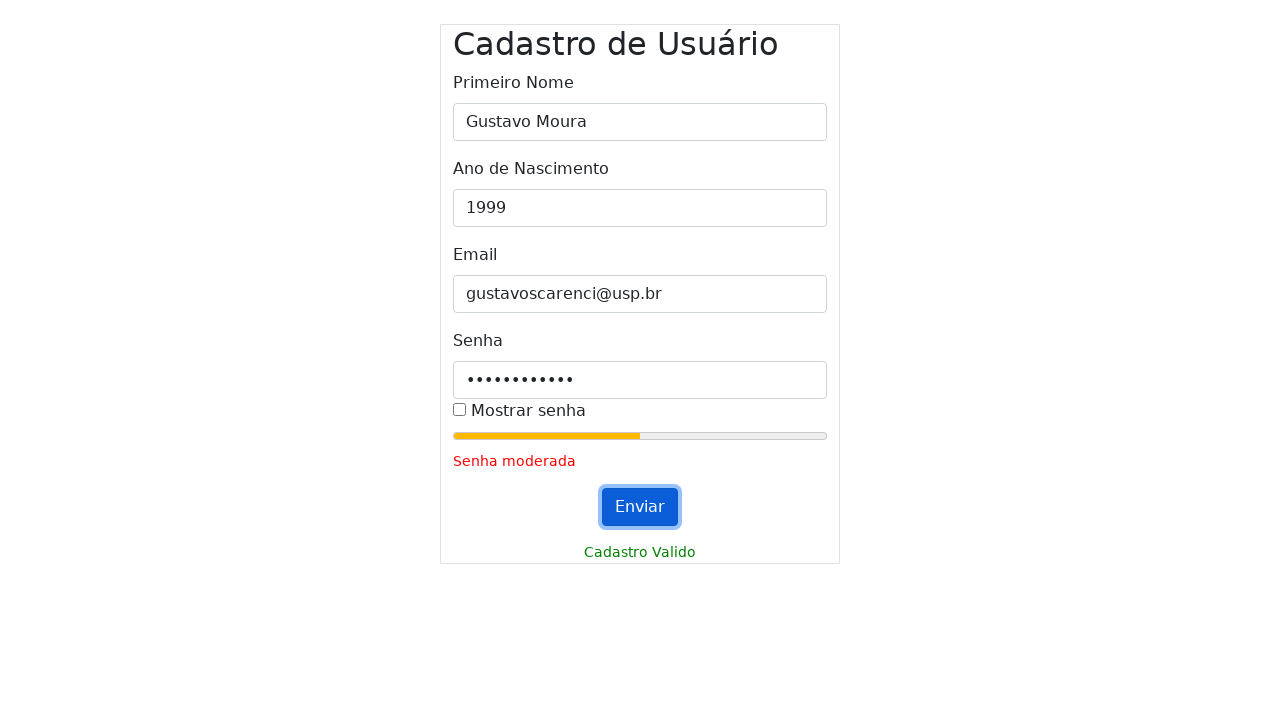

Waited for validation messages to appear
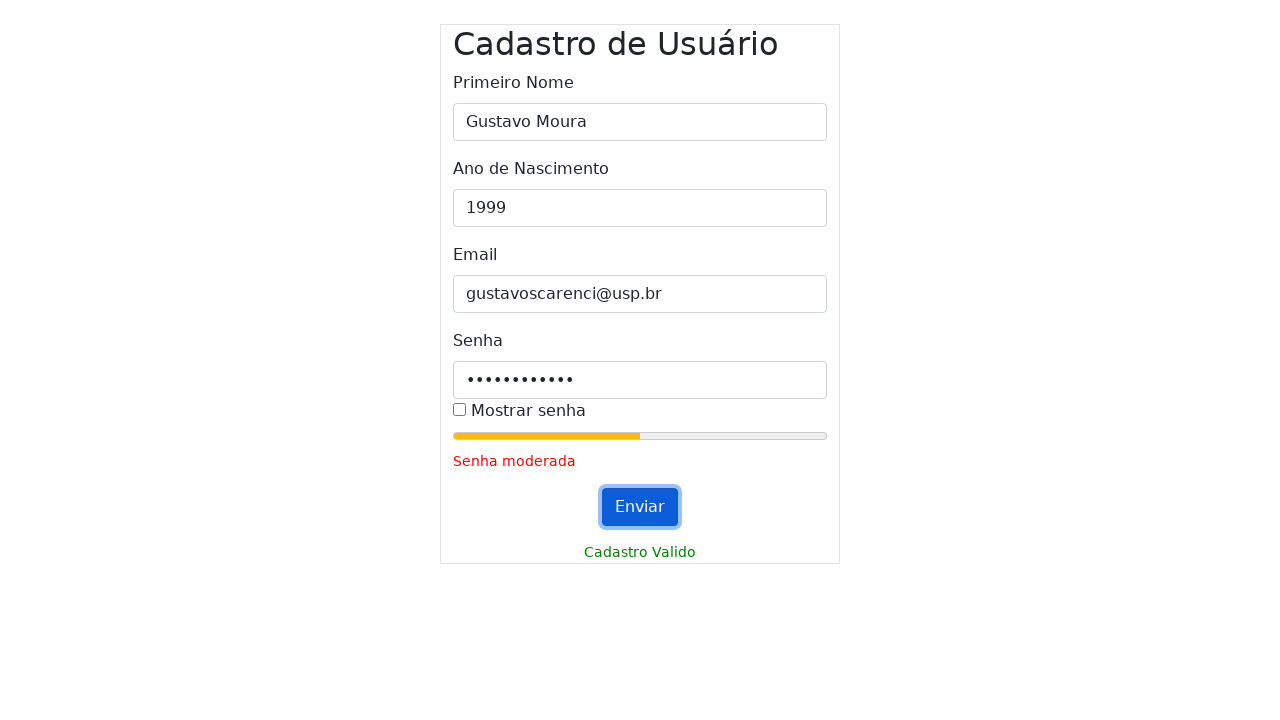

Cleared name field on #inputName
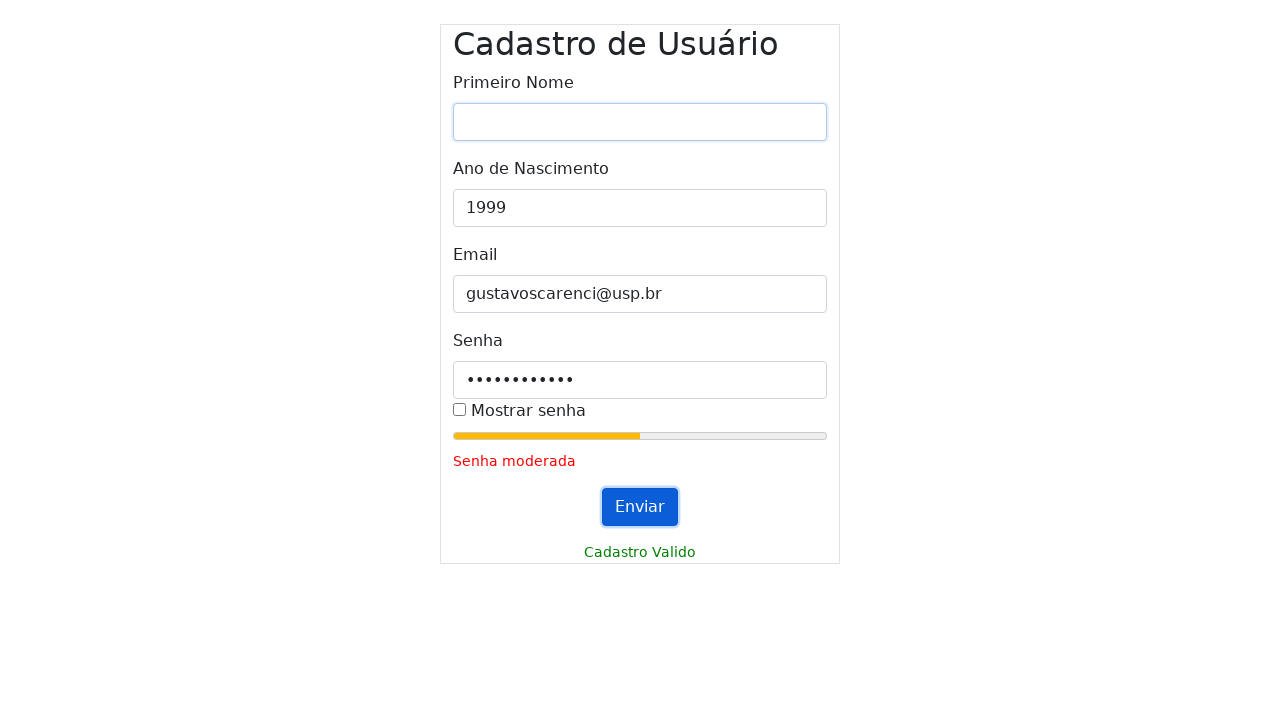

Filled name field with 'Gustavo Moura' on #inputName
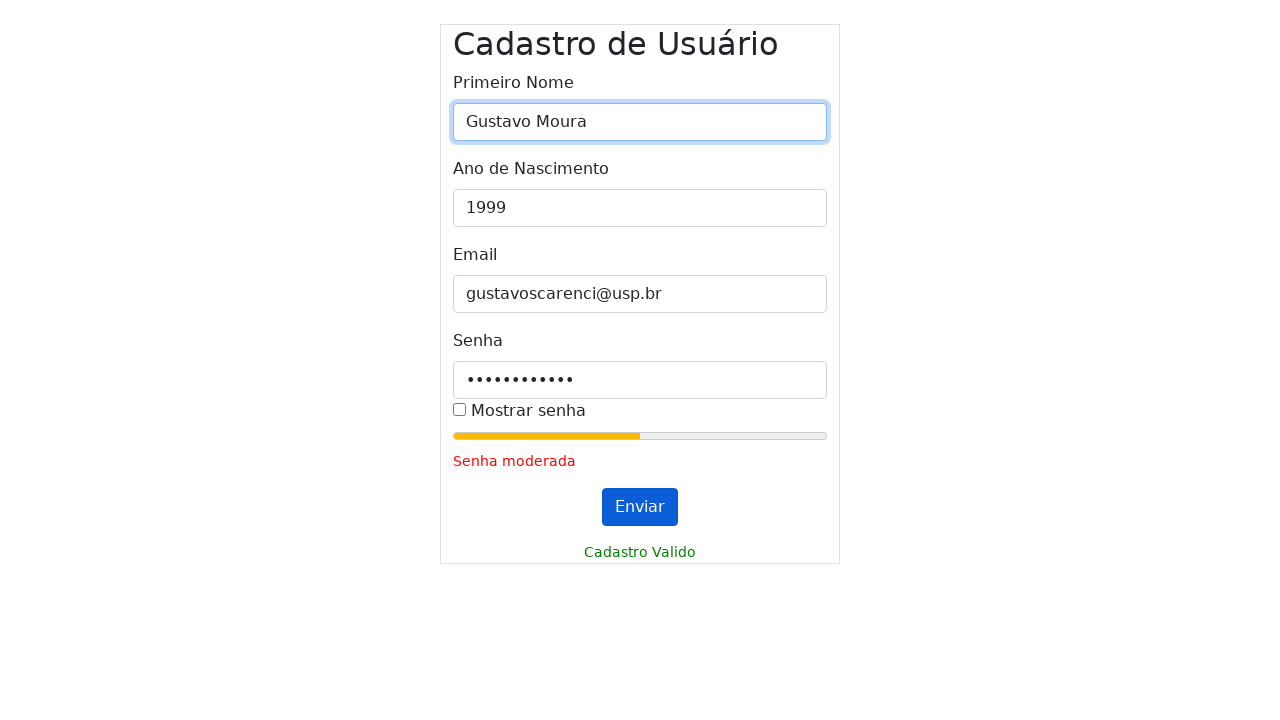

Cleared year field on #inputYear
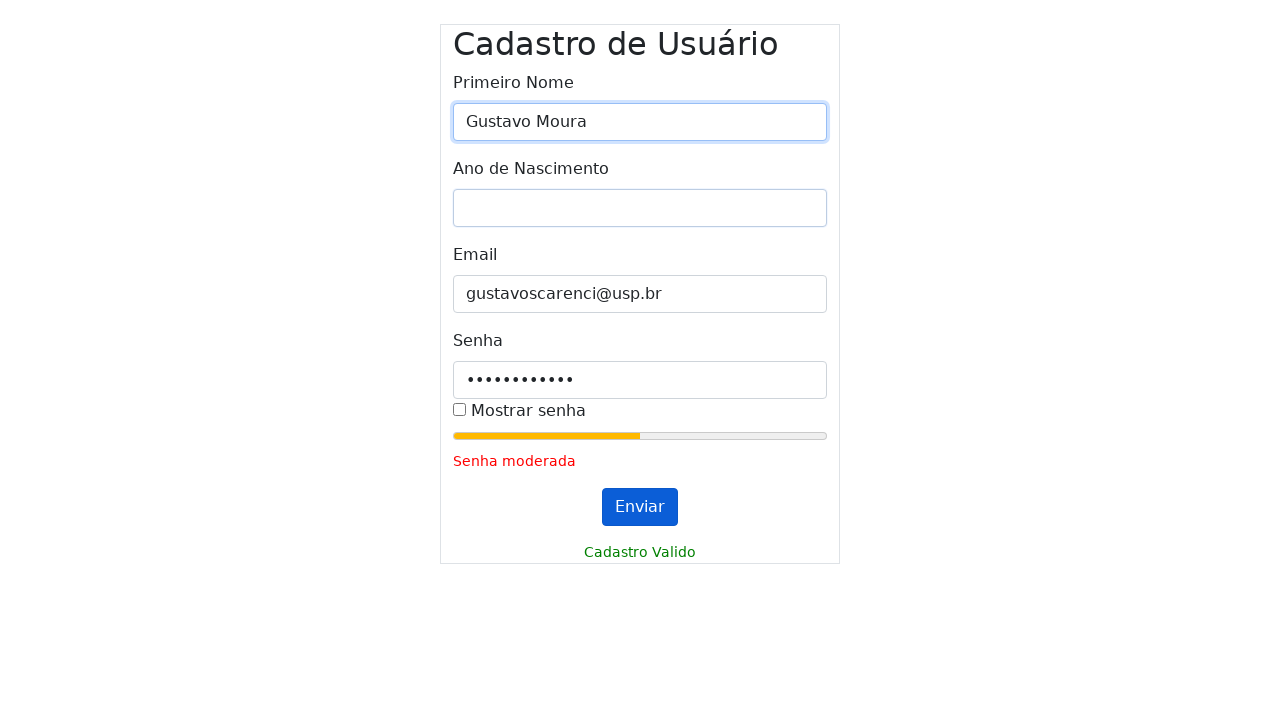

Filled year field with '1999' on #inputYear
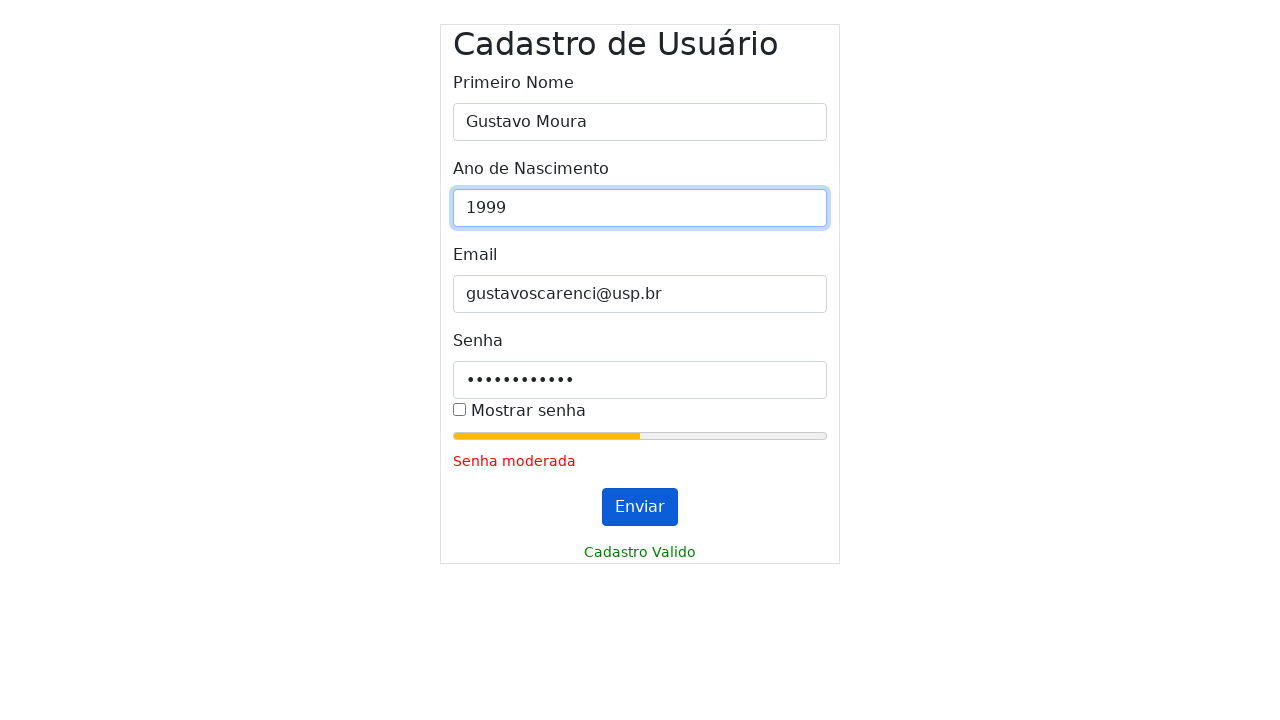

Cleared email field on #inputEmail
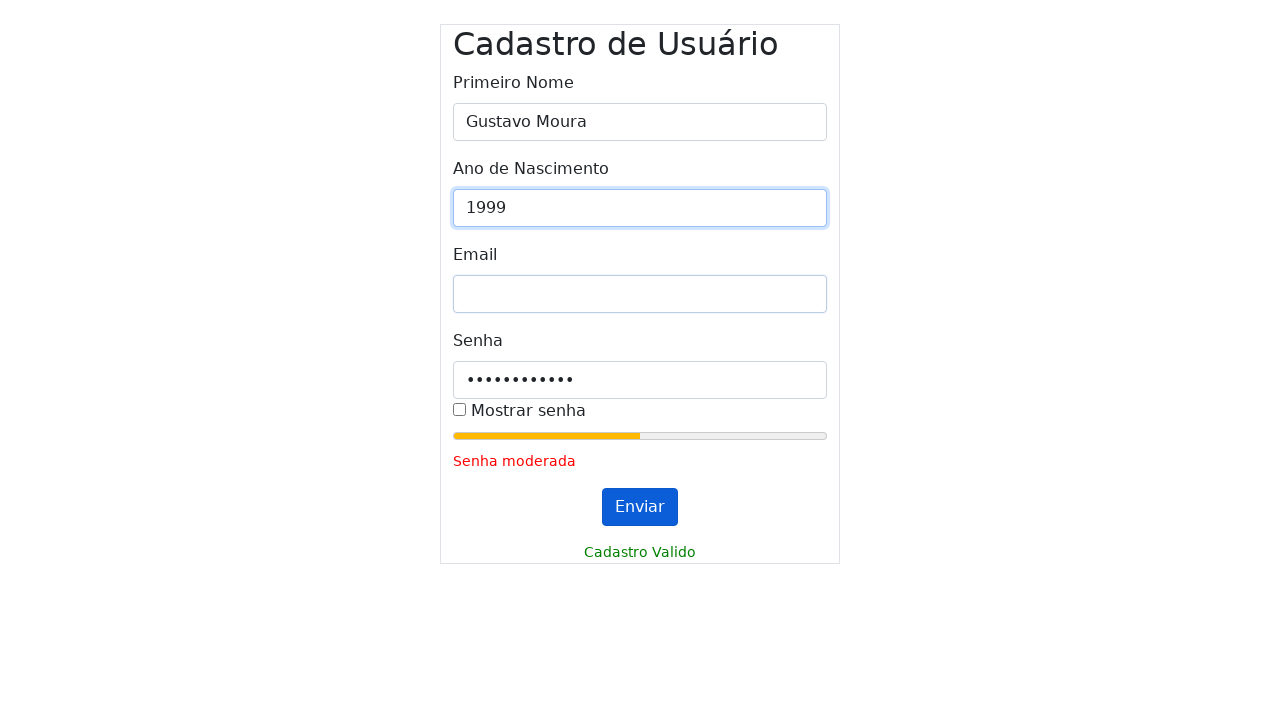

Filled email field with 'gustavoscarenci@usp.br' on #inputEmail
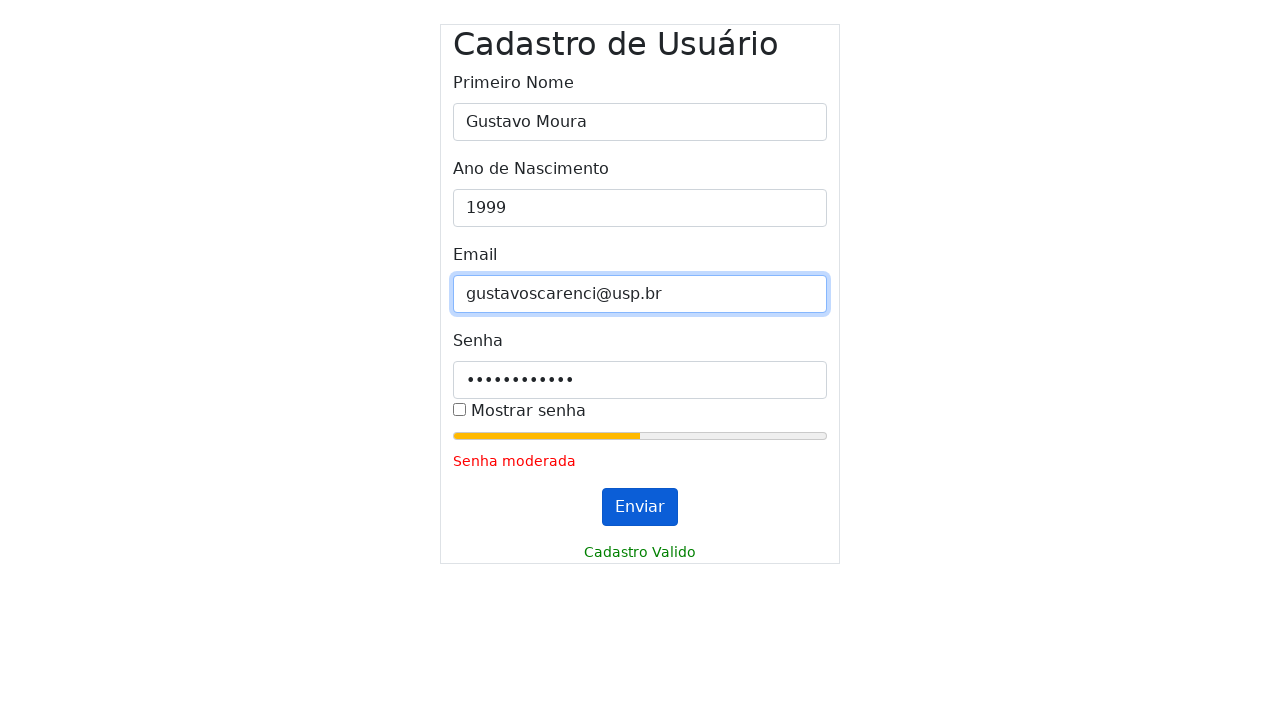

Cleared password field on #inputPassword
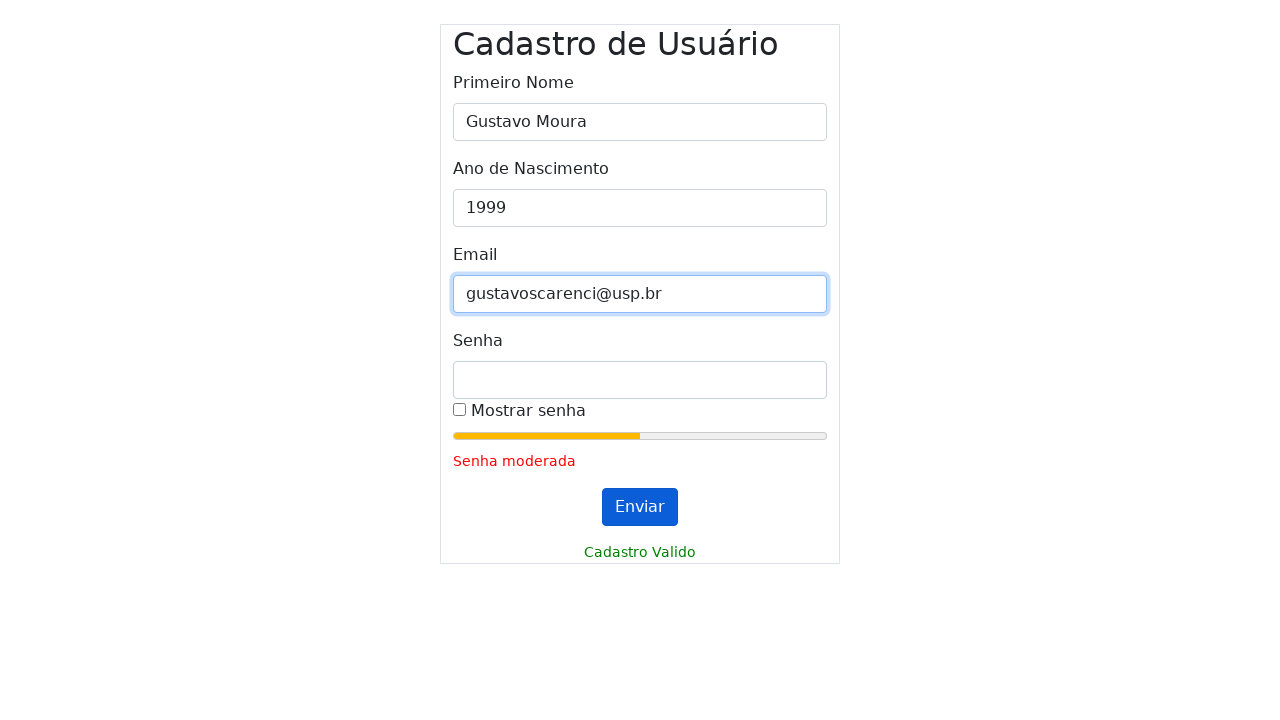

Filled password field with '' on #inputPassword
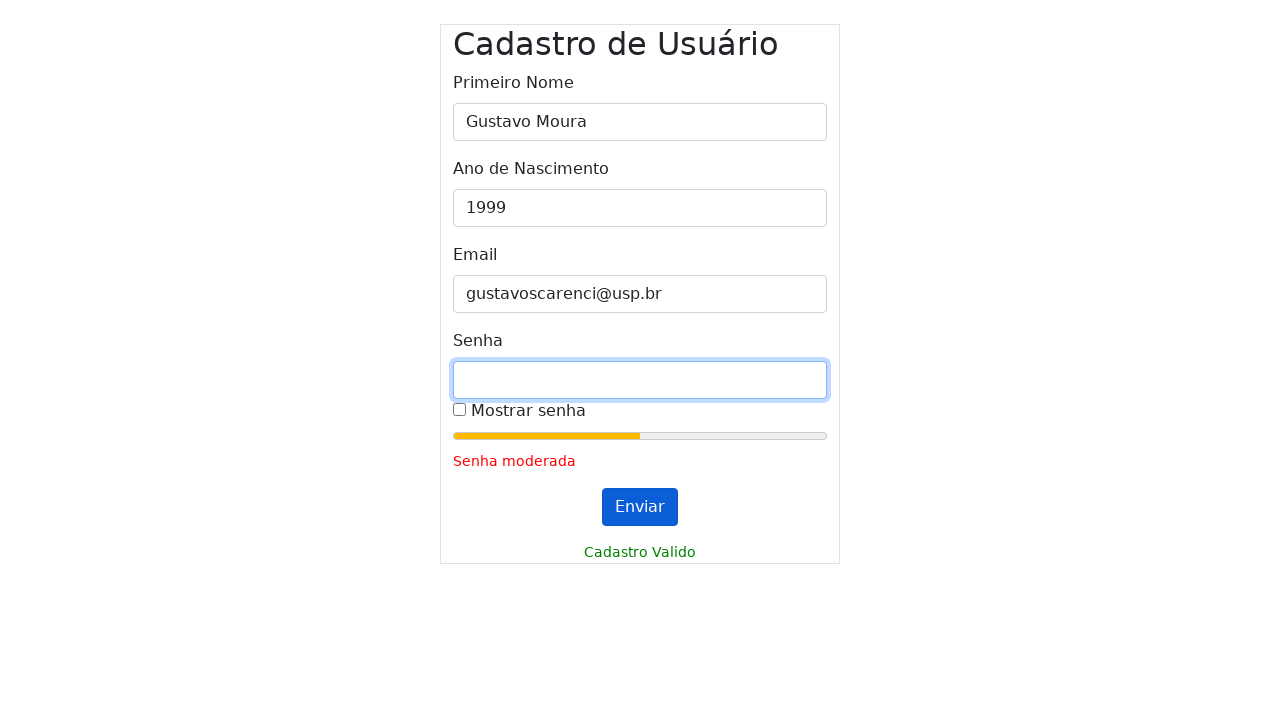

Clicked submit button (first click) at (640, 507) on #submitButton
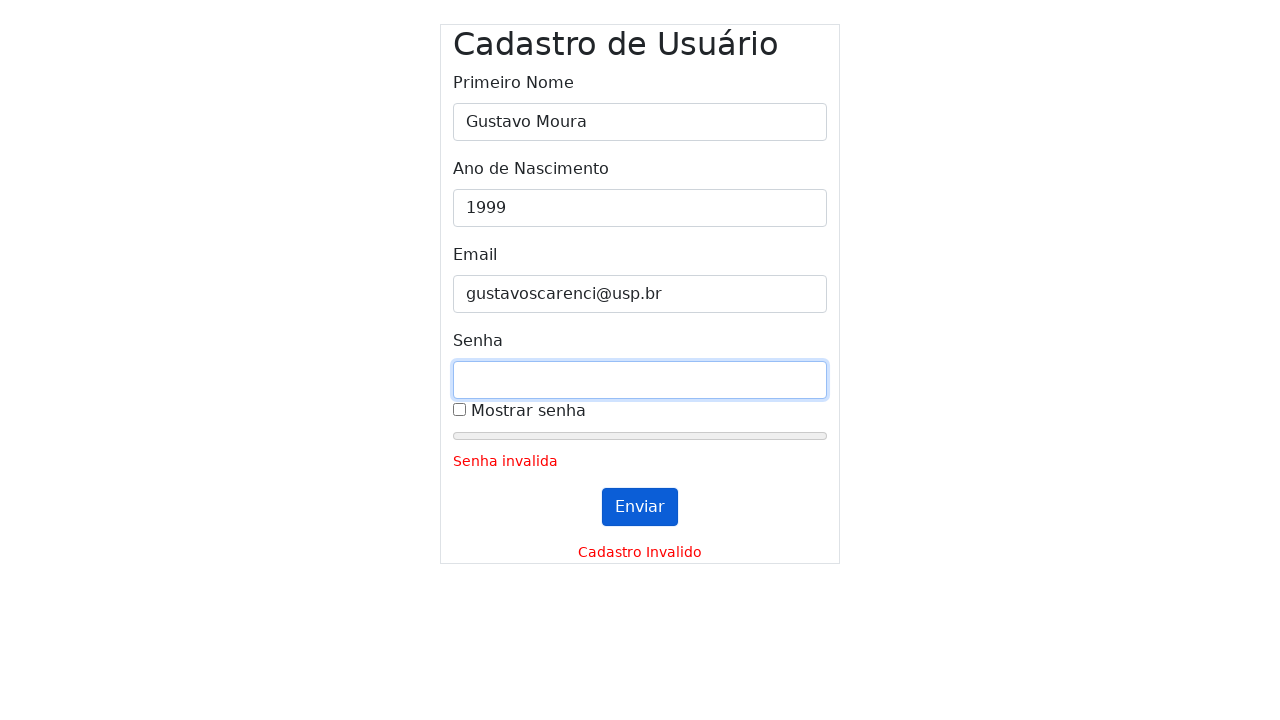

Clicked submit button (second click) at (640, 507) on #submitButton
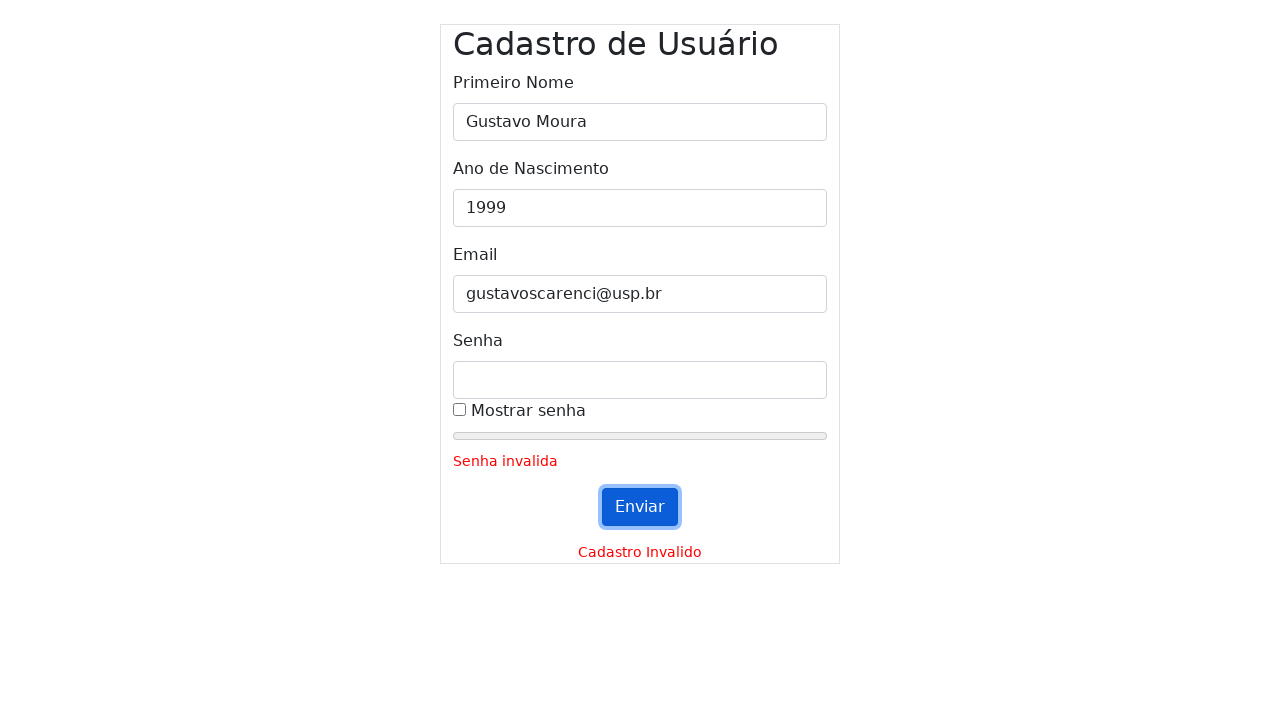

Waited for validation messages to appear
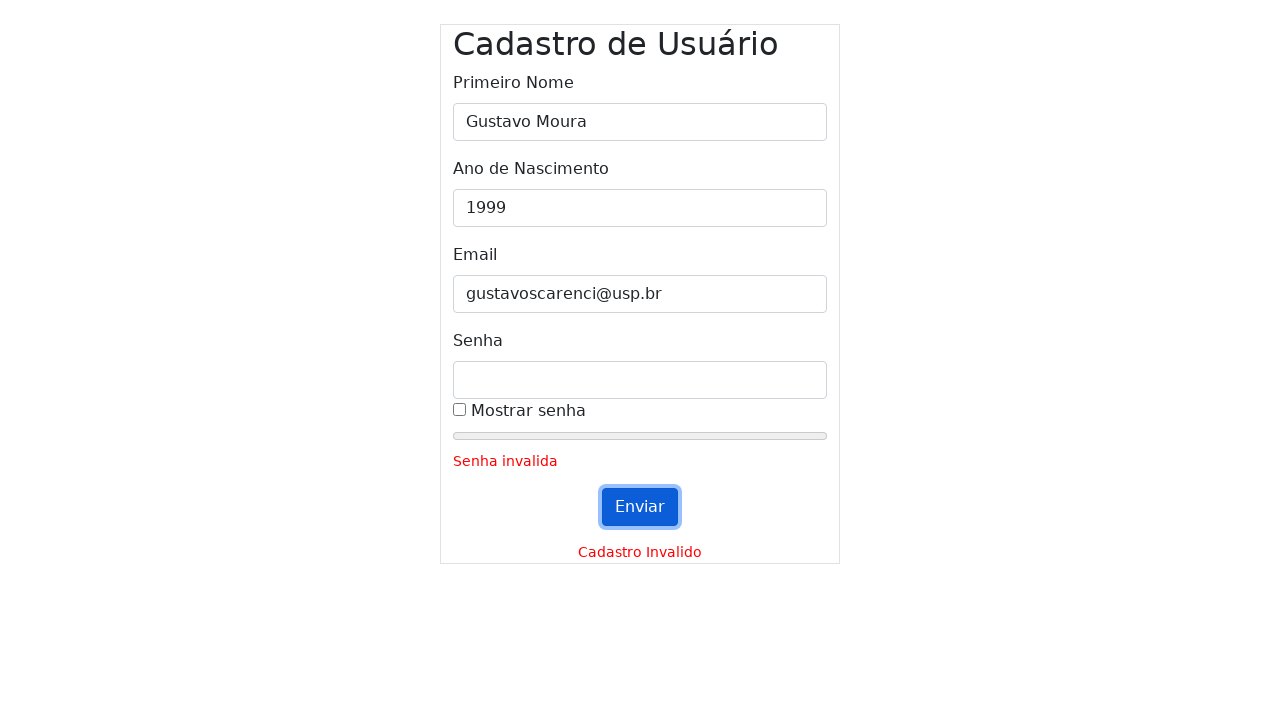

Cleared name field on #inputName
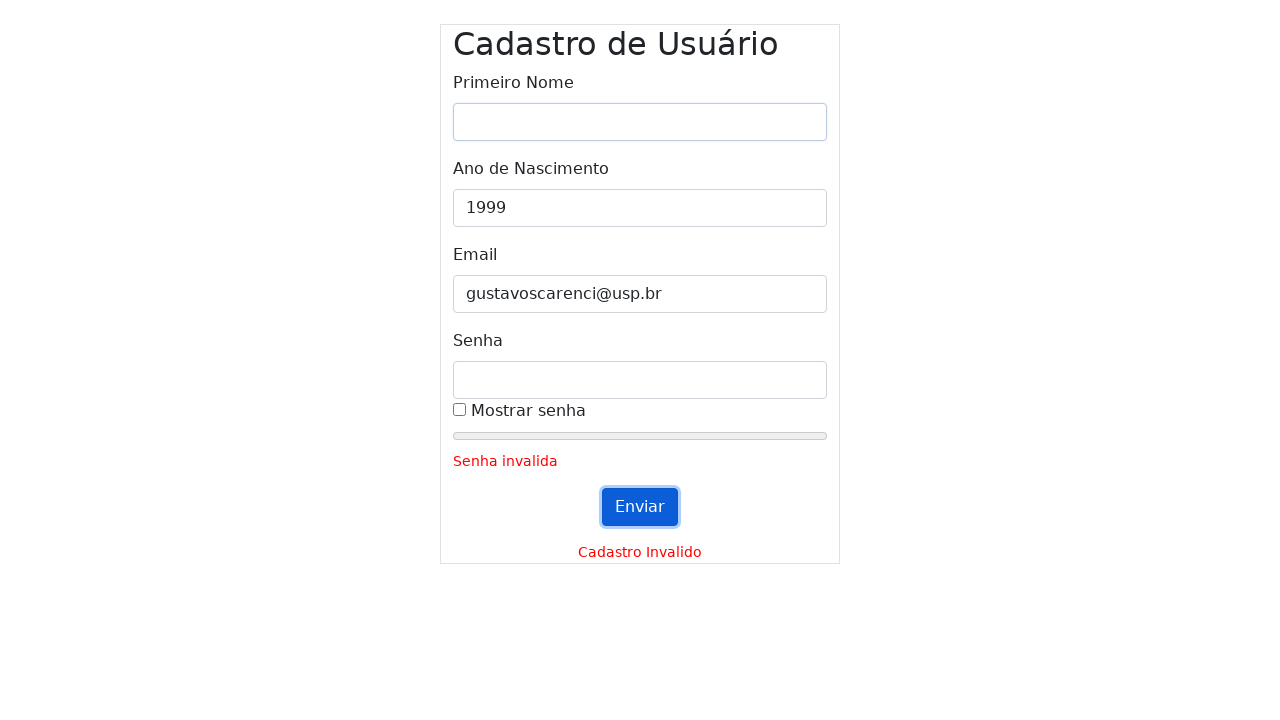

Filled name field with 'Gustavo Moura' on #inputName
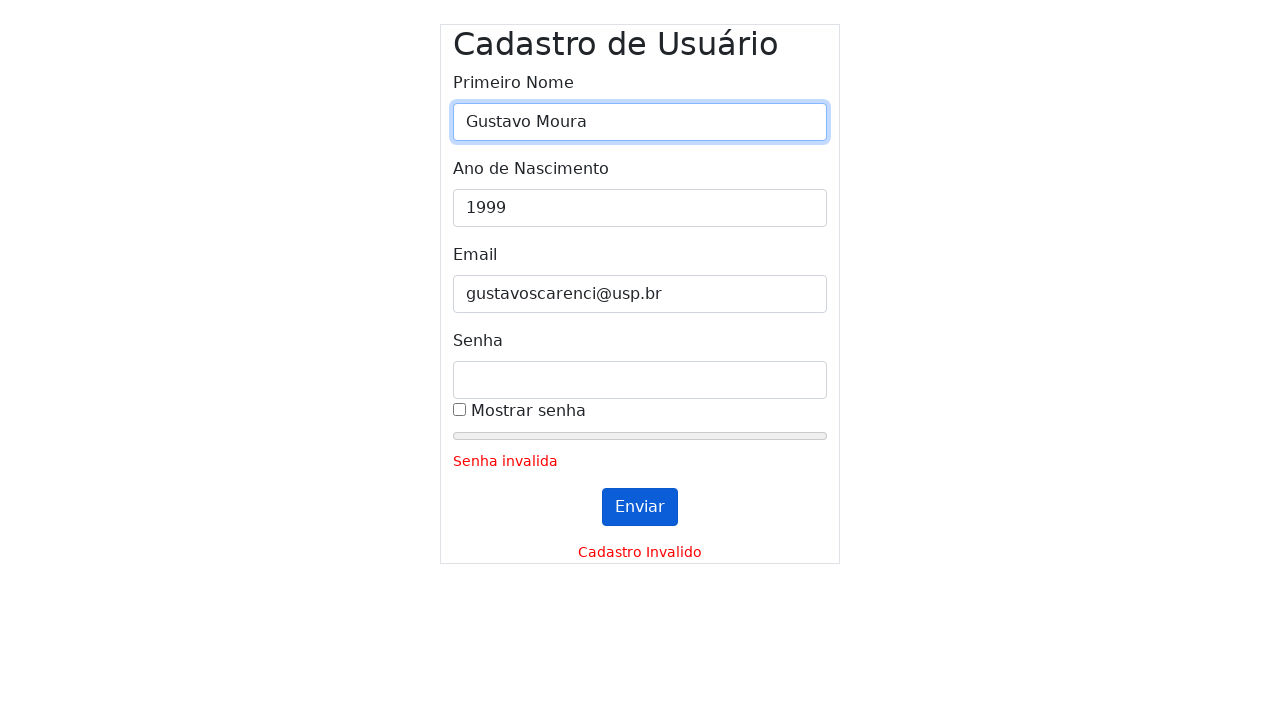

Cleared year field on #inputYear
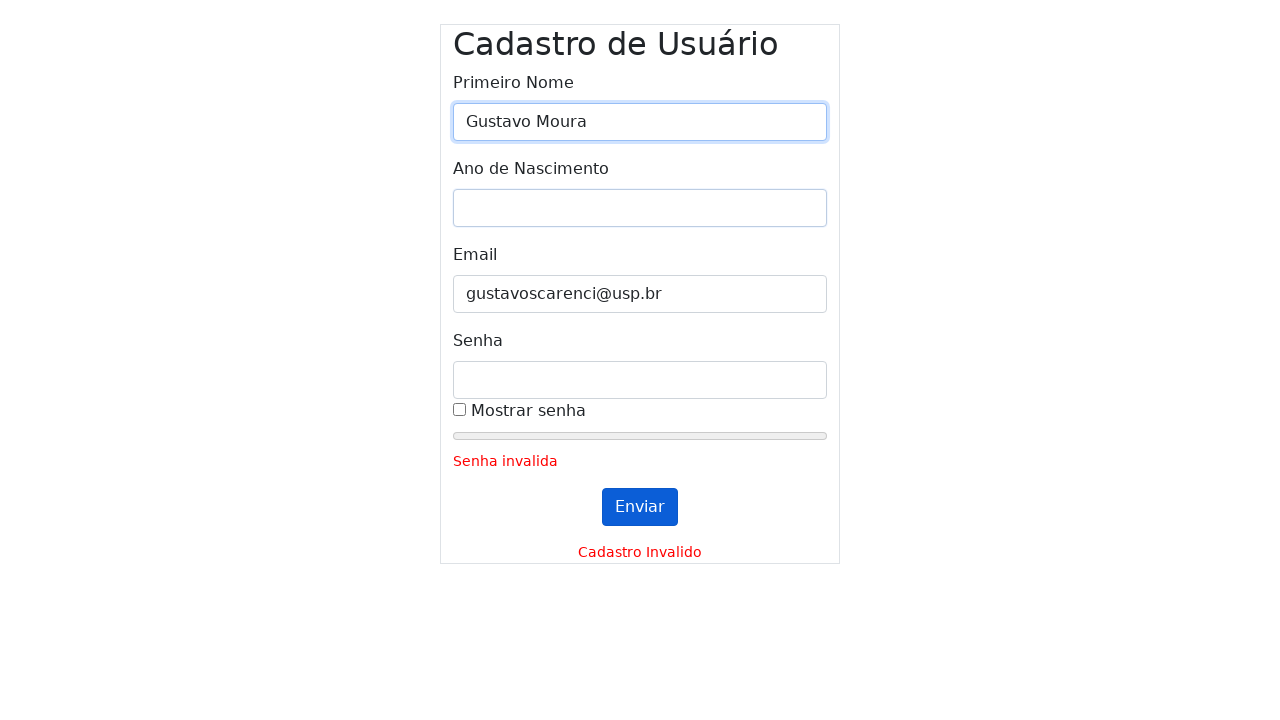

Filled year field with '1999' on #inputYear
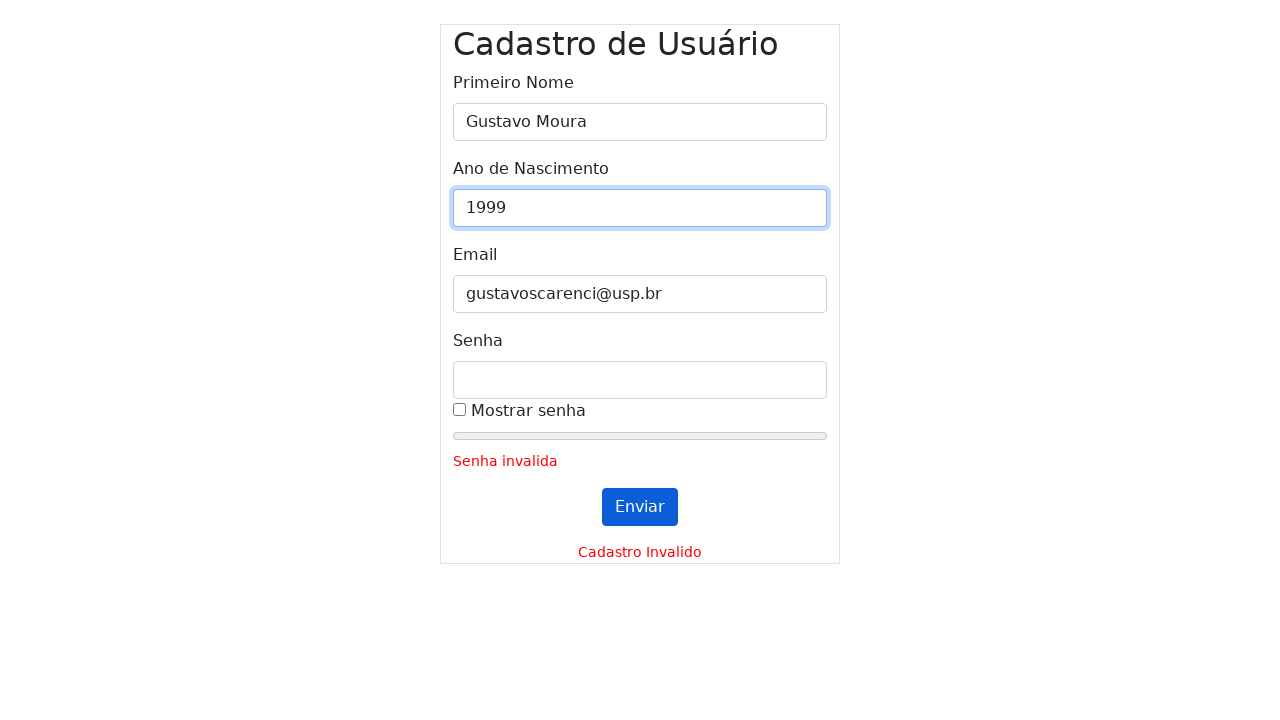

Cleared email field on #inputEmail
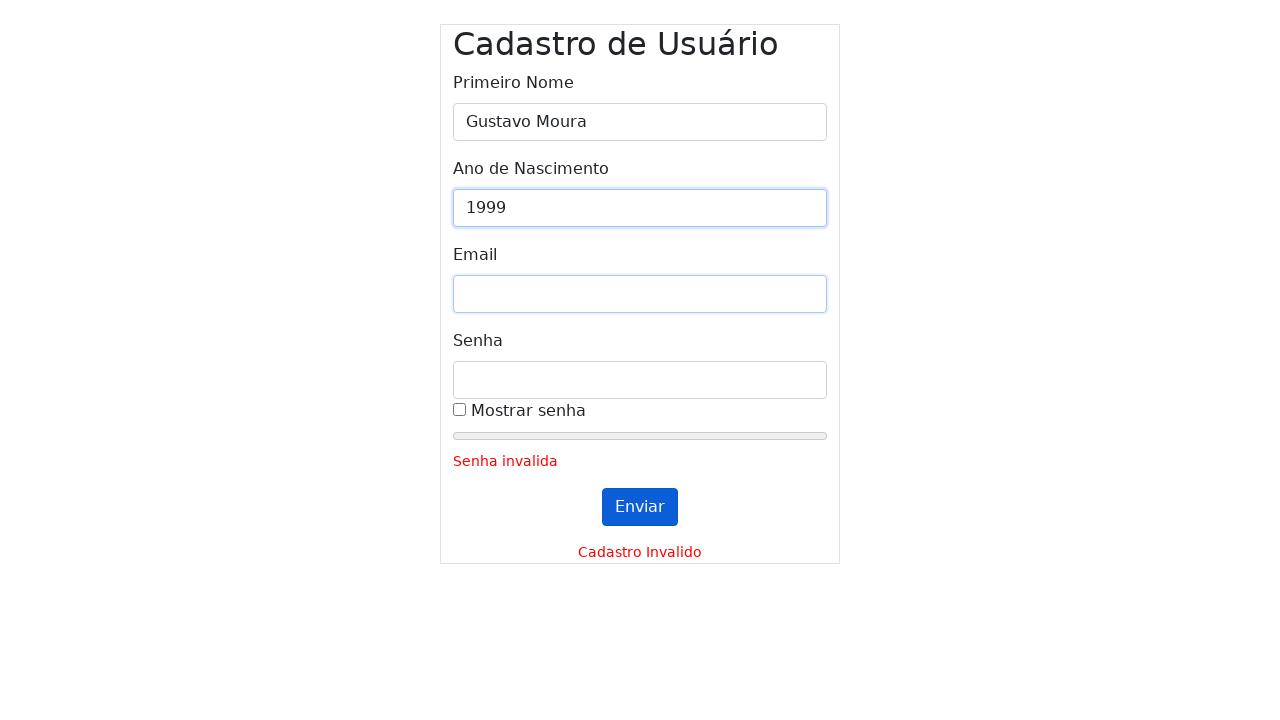

Filled email field with '' on #inputEmail
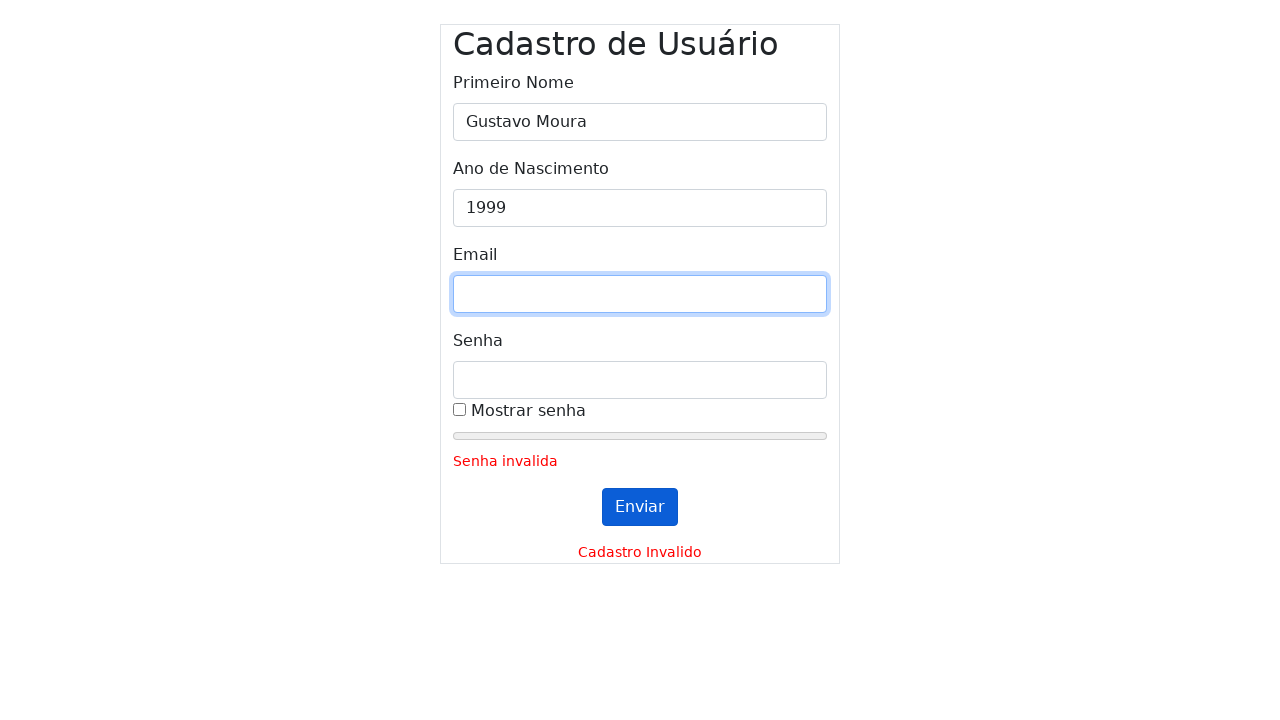

Cleared password field on #inputPassword
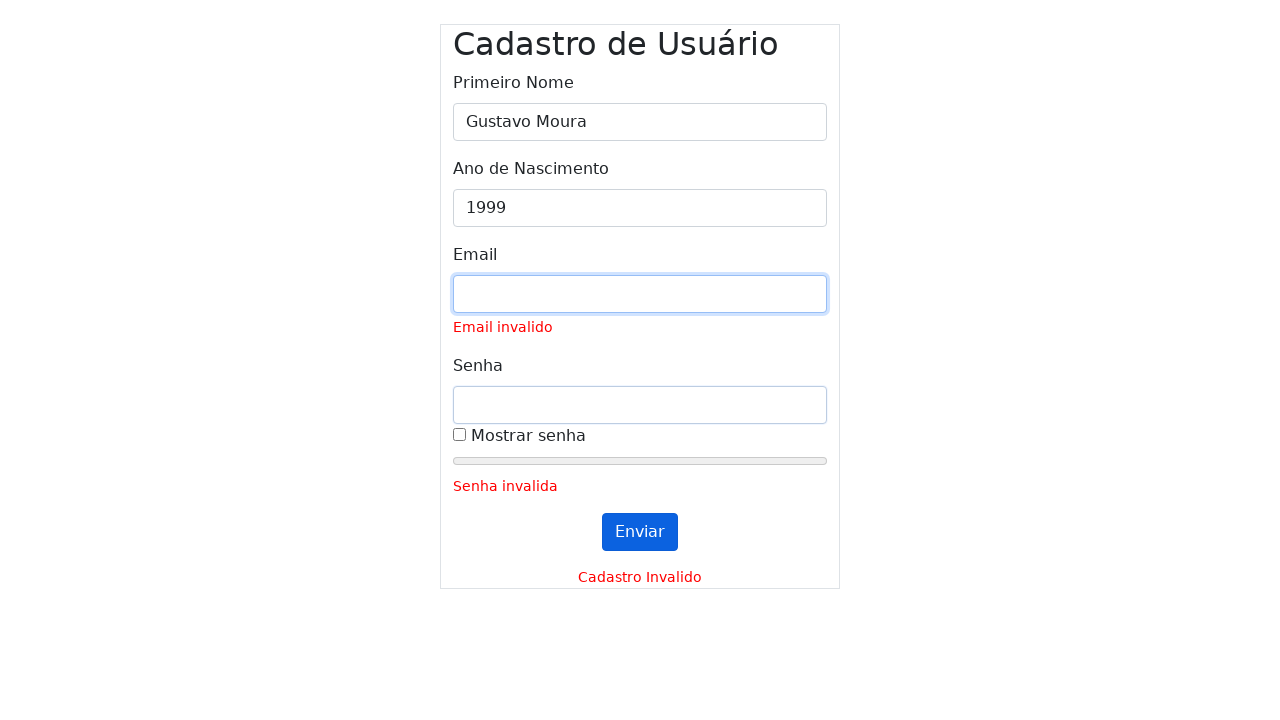

Filled password field with '3uAm@Pud1m99' on #inputPassword
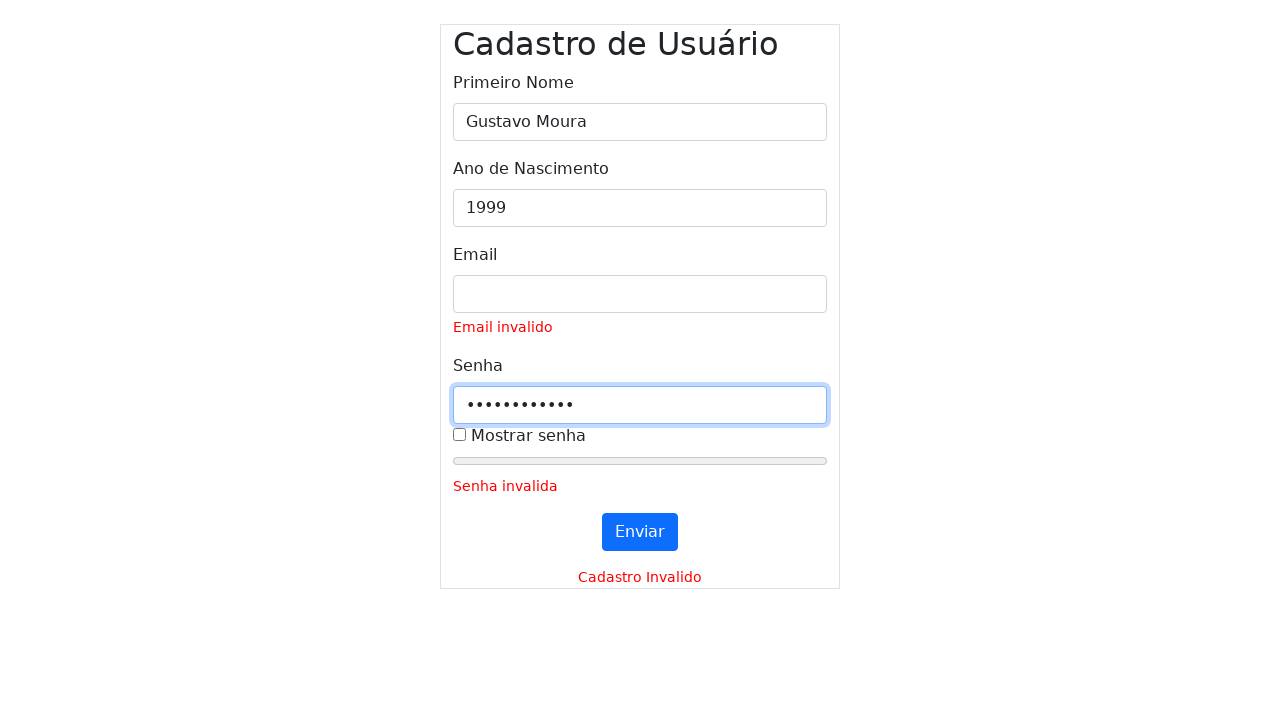

Clicked submit button (first click) at (640, 532) on #submitButton
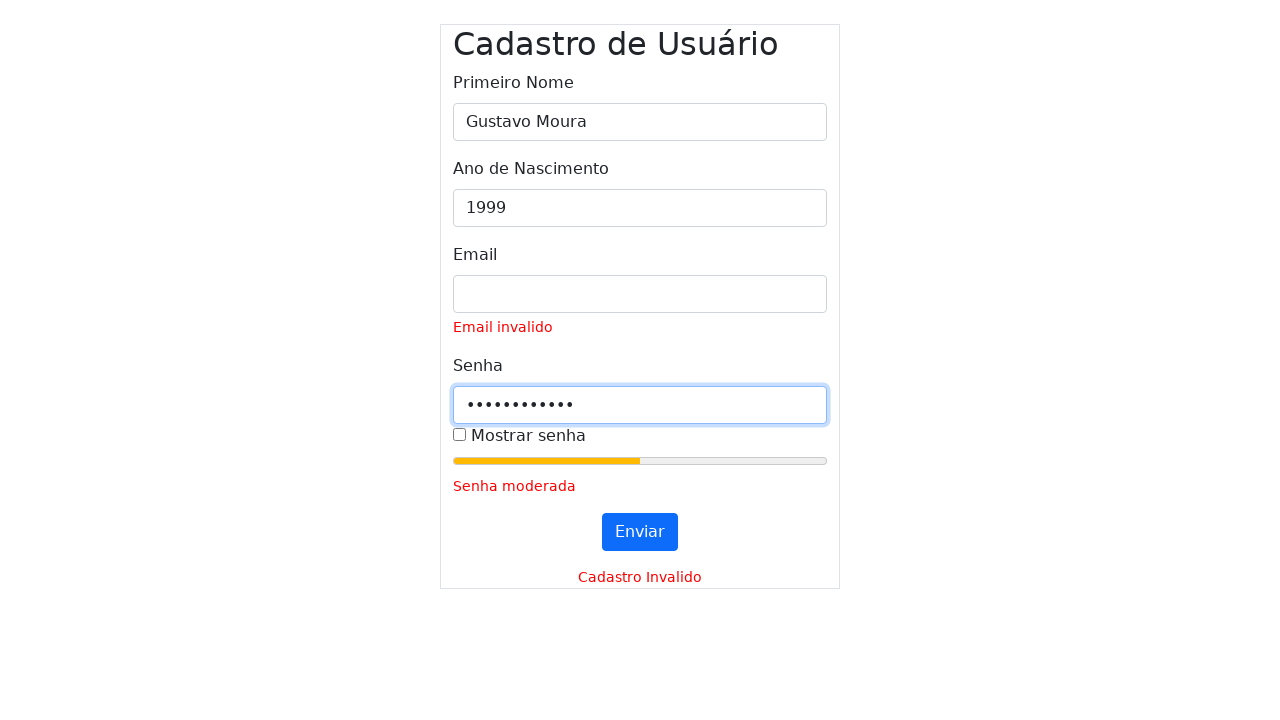

Clicked submit button (second click) at (640, 532) on #submitButton
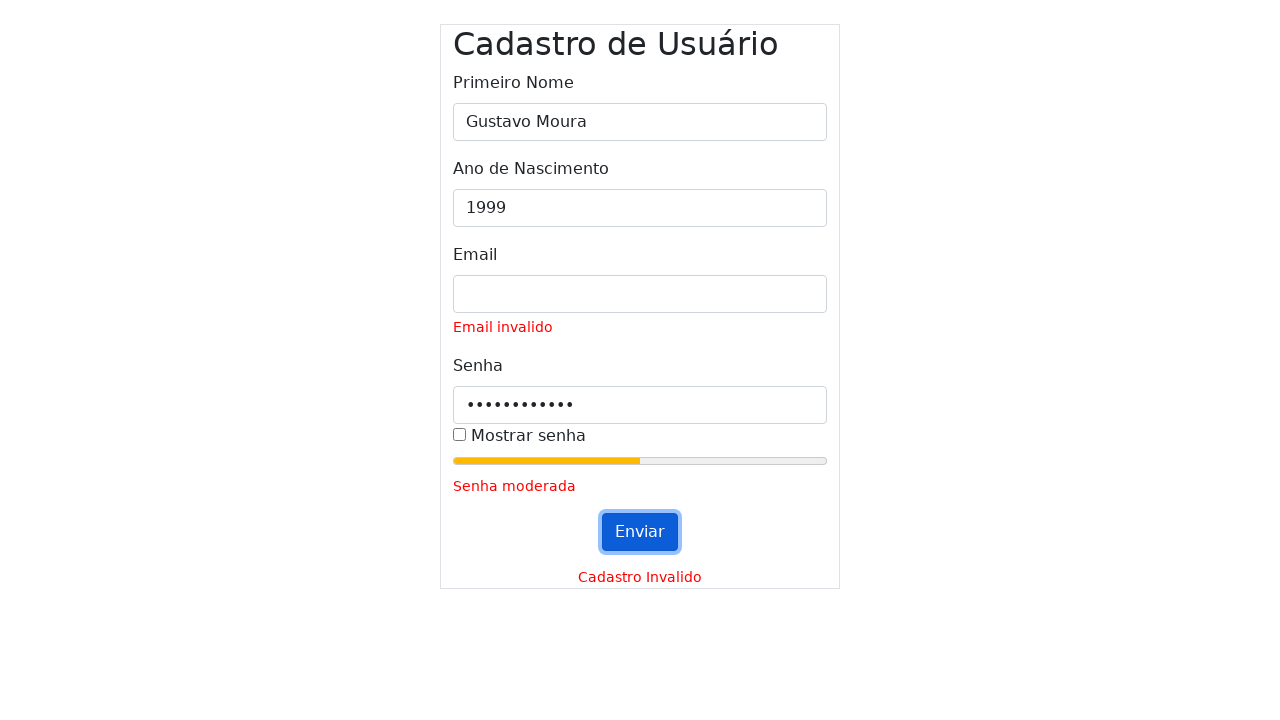

Waited for validation messages to appear
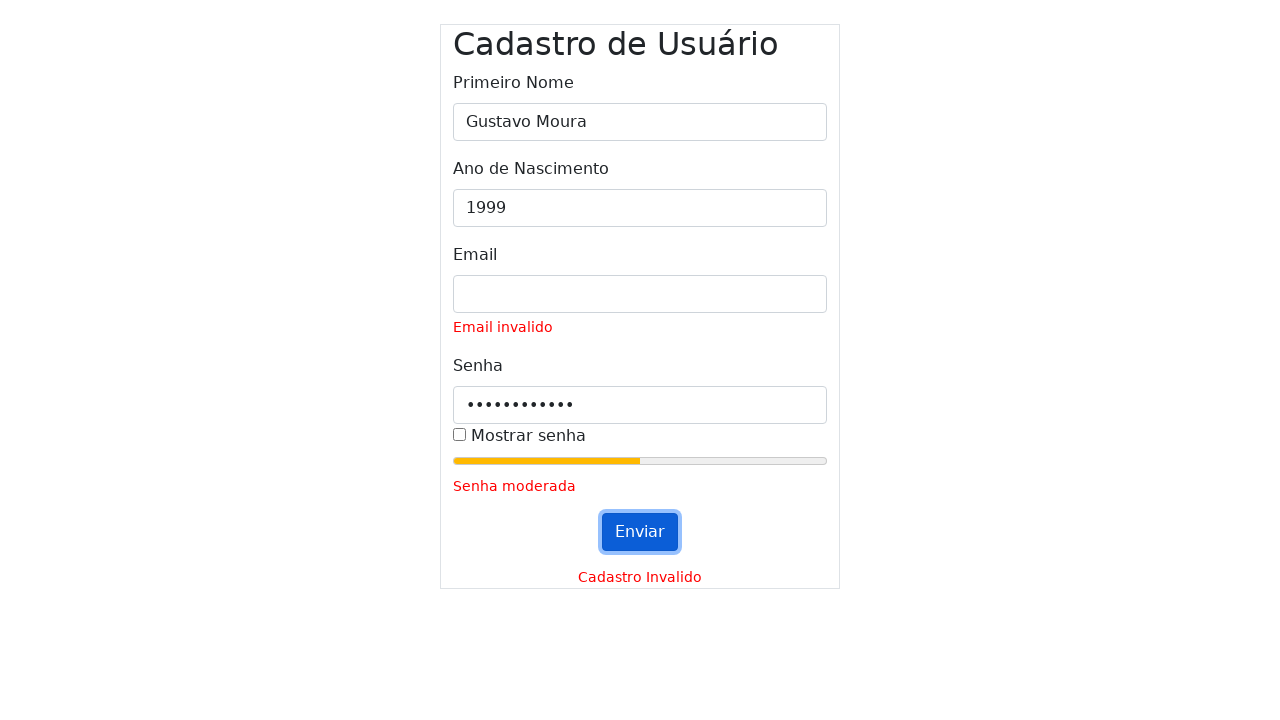

Cleared name field on #inputName
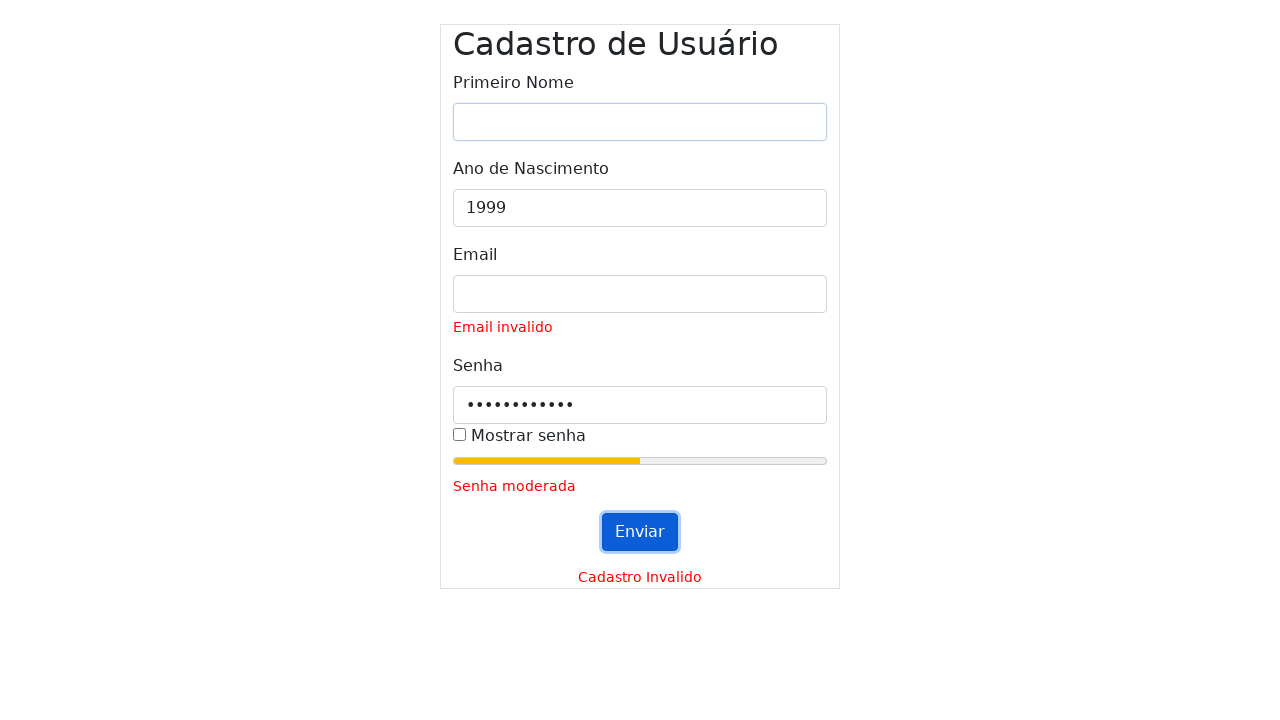

Filled name field with 'Gustavo Moura' on #inputName
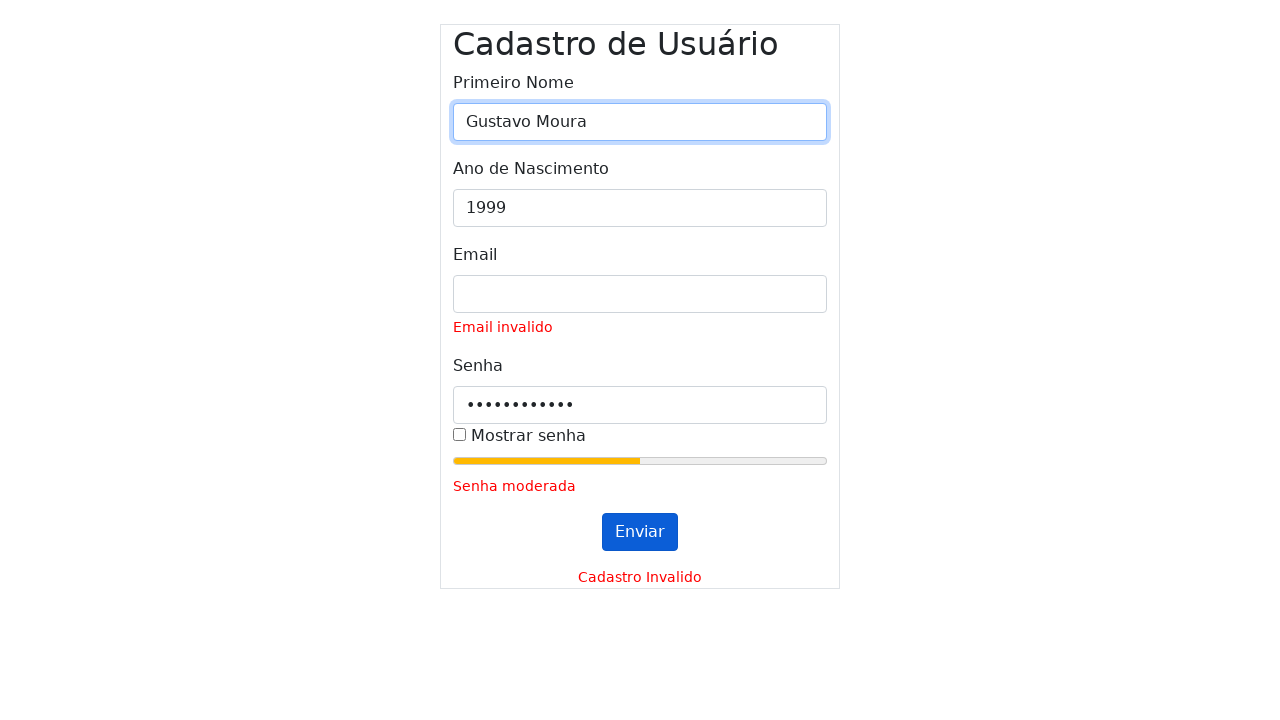

Cleared year field on #inputYear
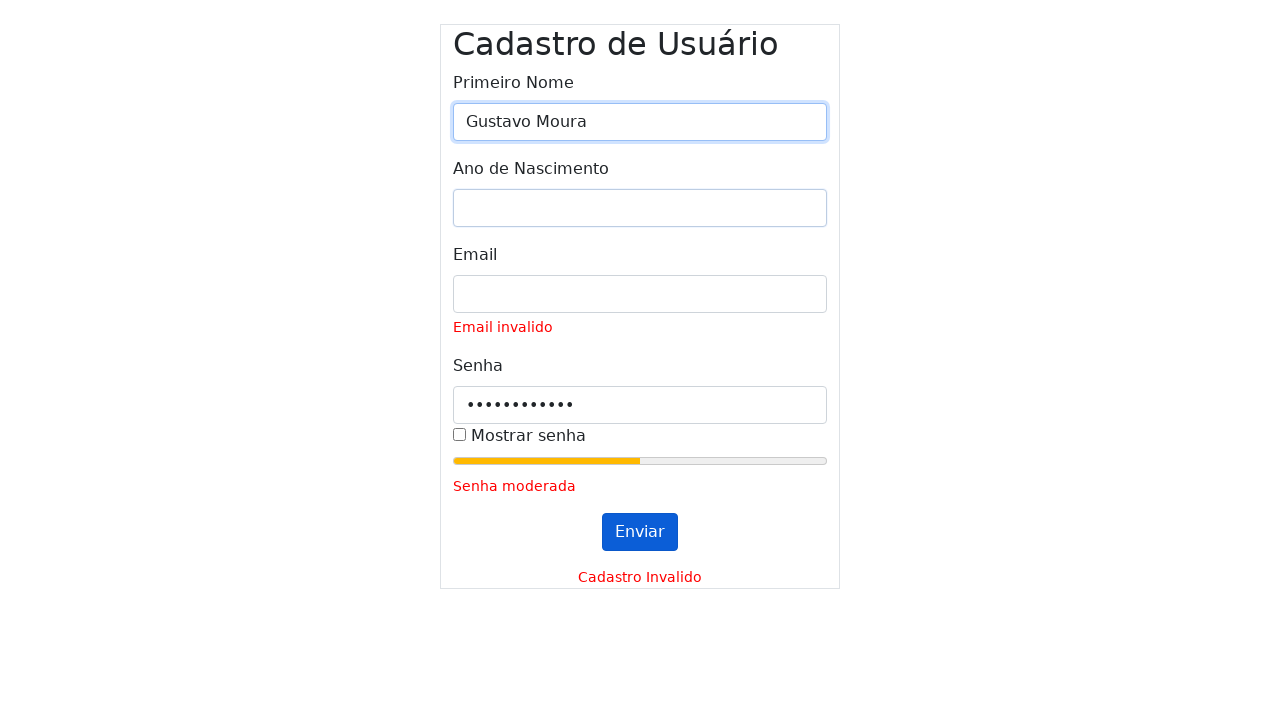

Filled year field with '1999' on #inputYear
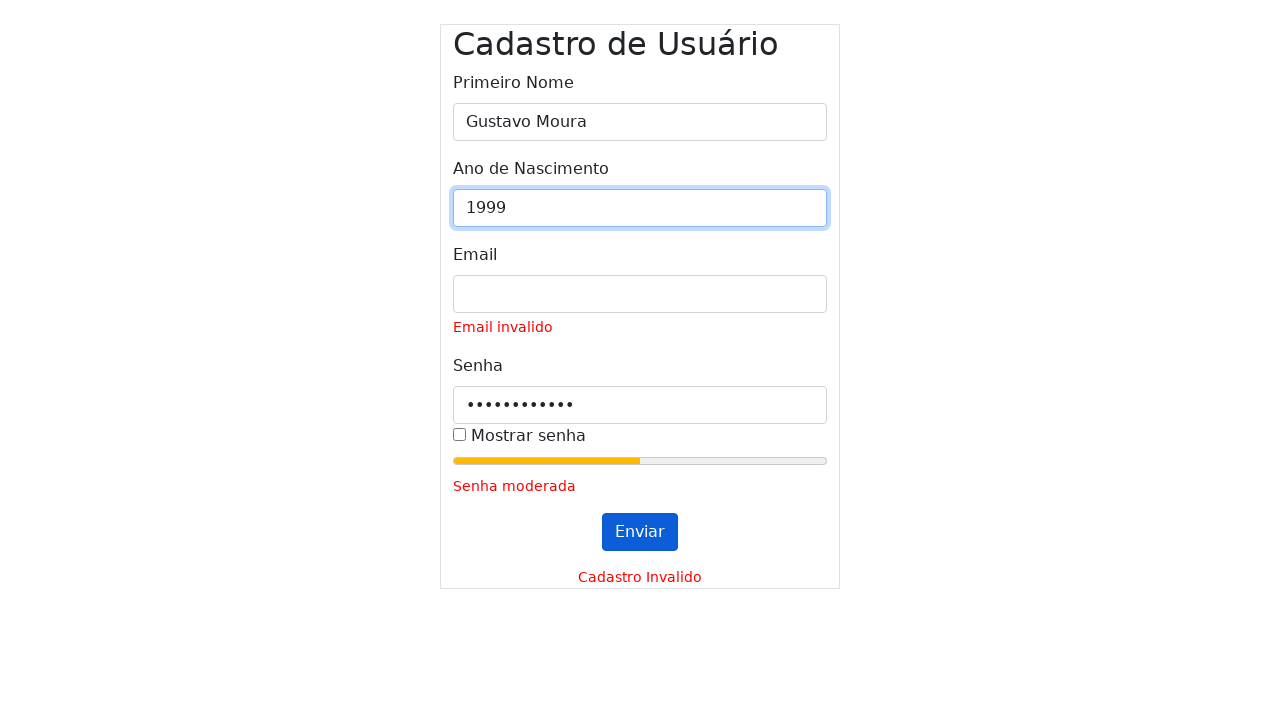

Cleared email field on #inputEmail
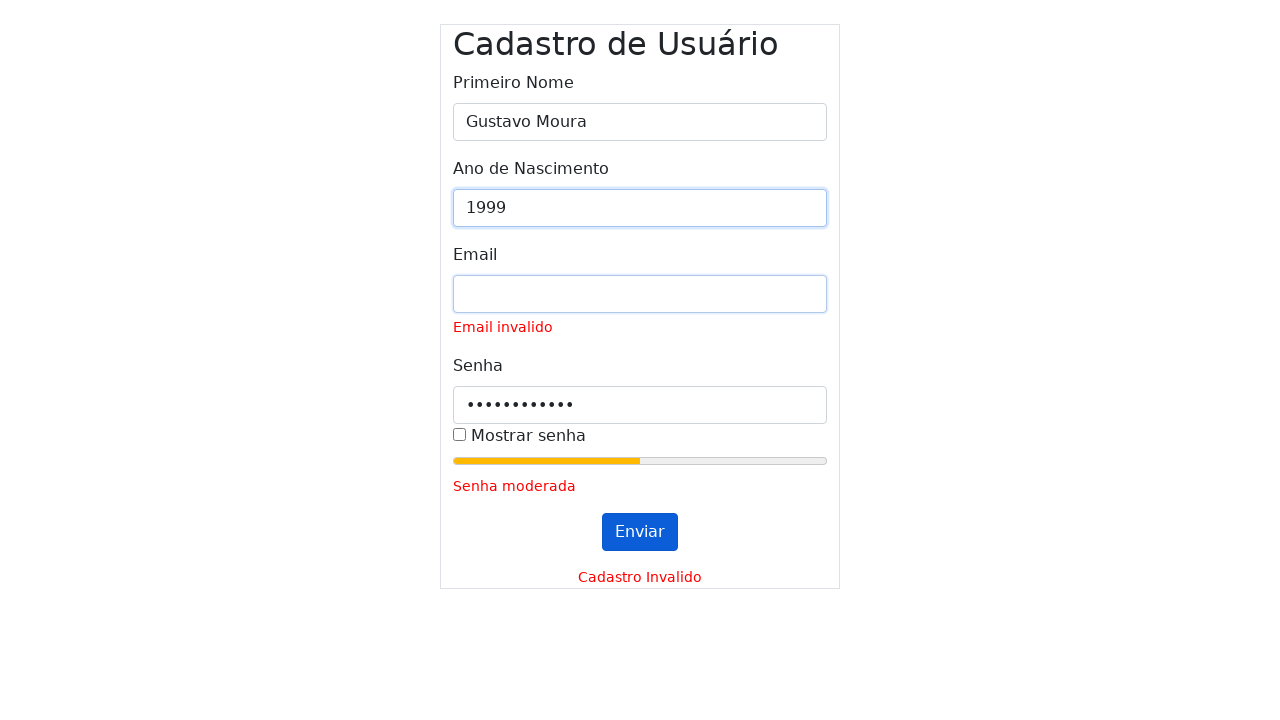

Filled email field with '' on #inputEmail
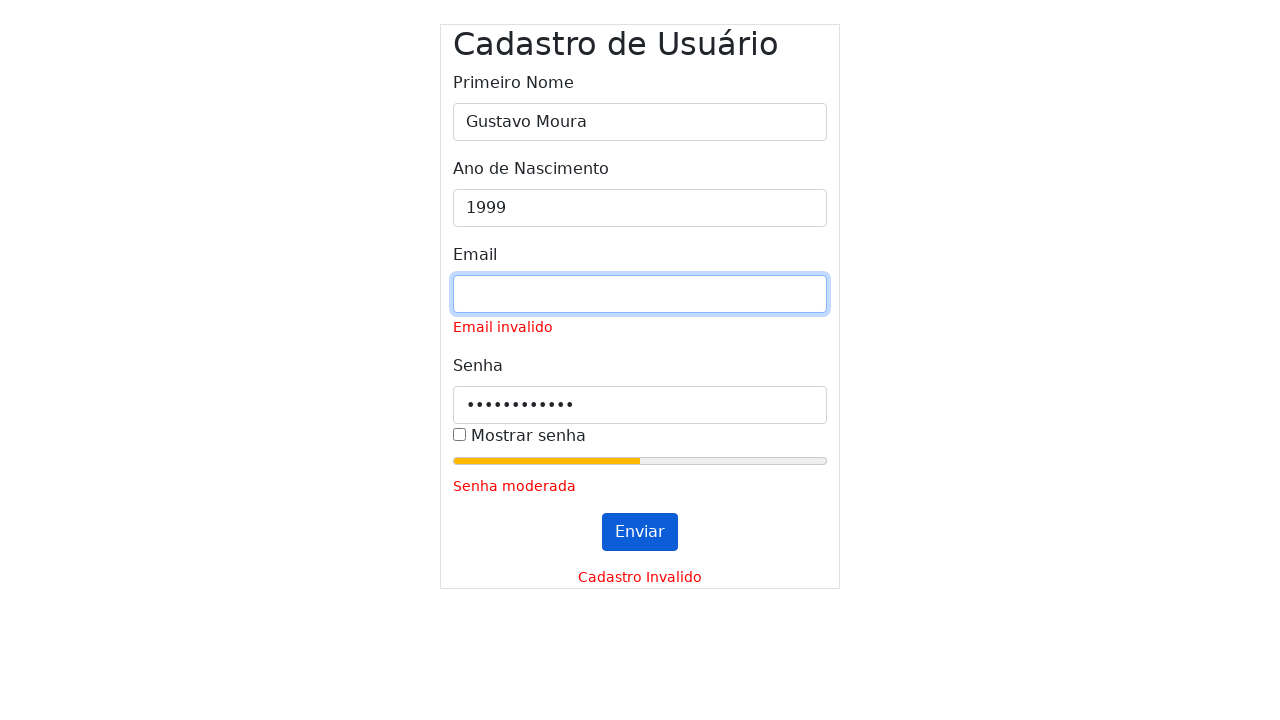

Cleared password field on #inputPassword
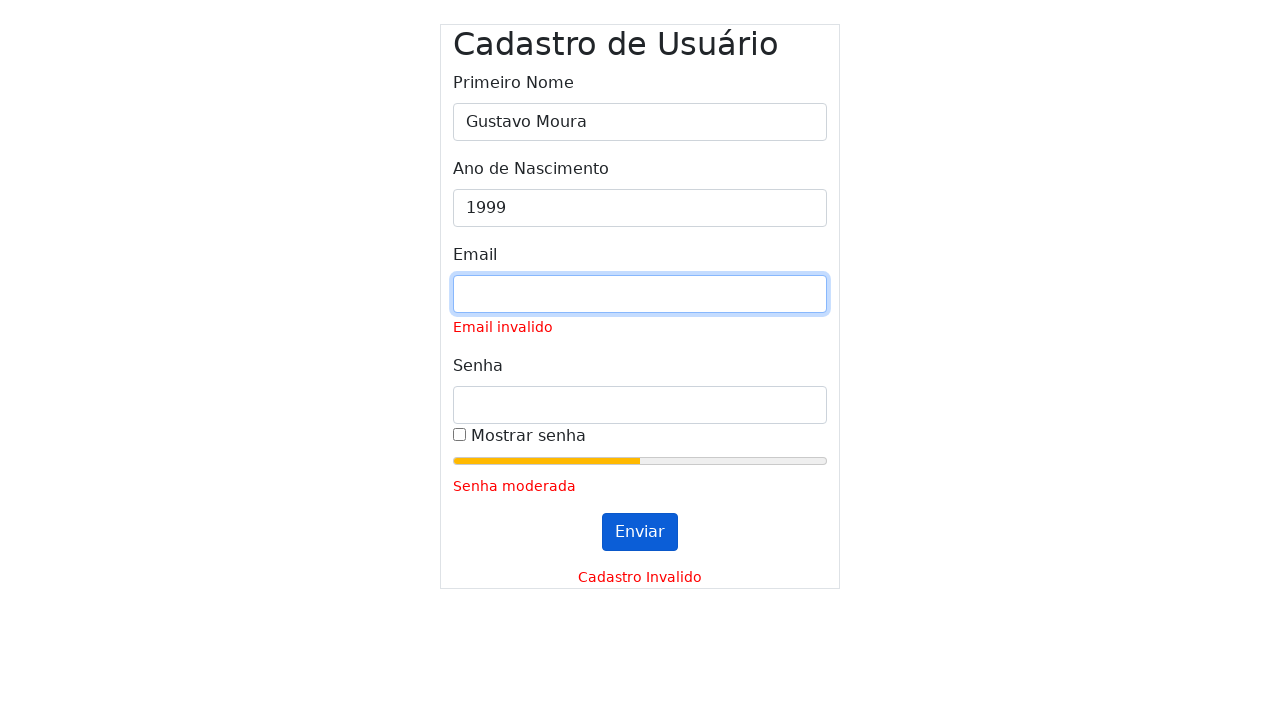

Filled password field with '' on #inputPassword
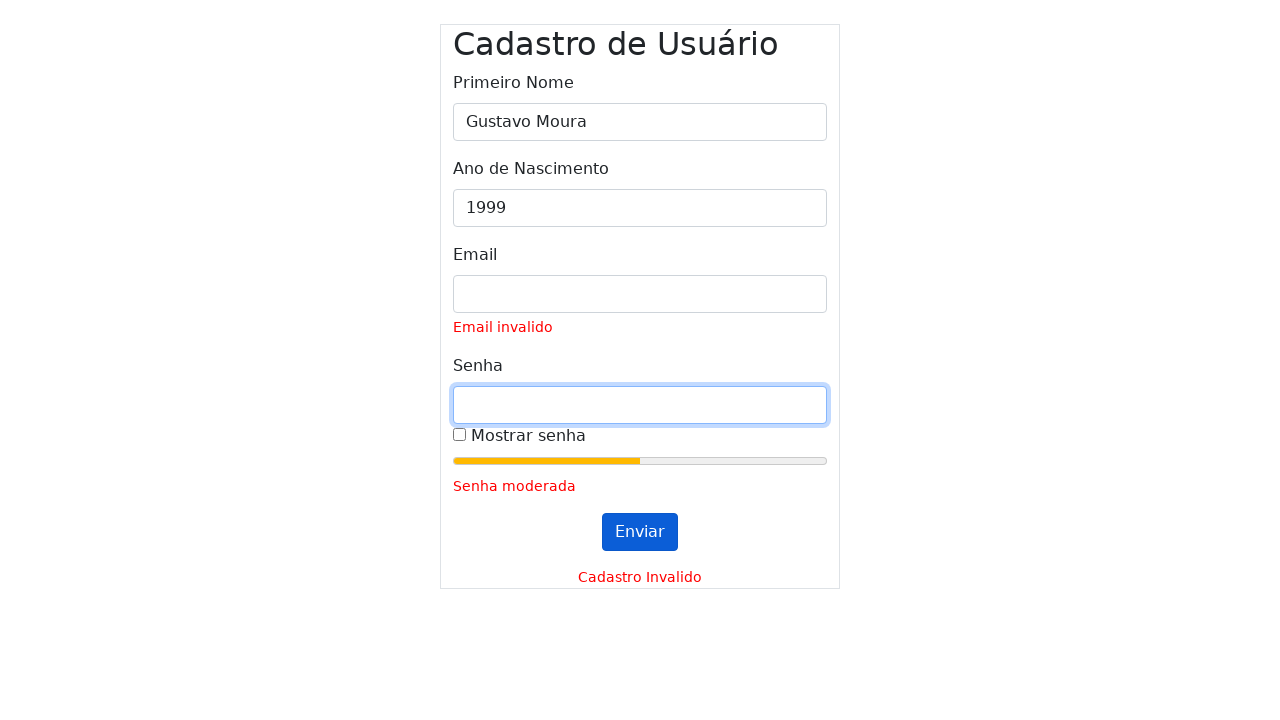

Clicked submit button (first click) at (640, 532) on #submitButton
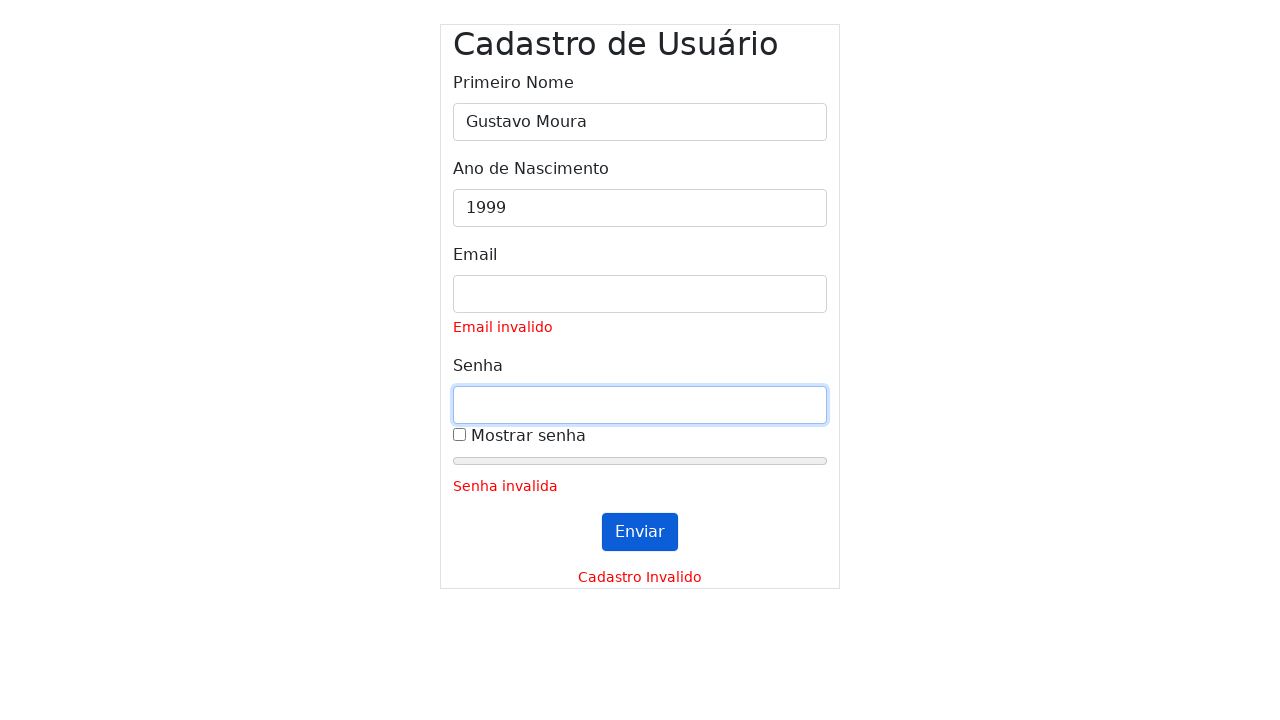

Clicked submit button (second click) at (640, 532) on #submitButton
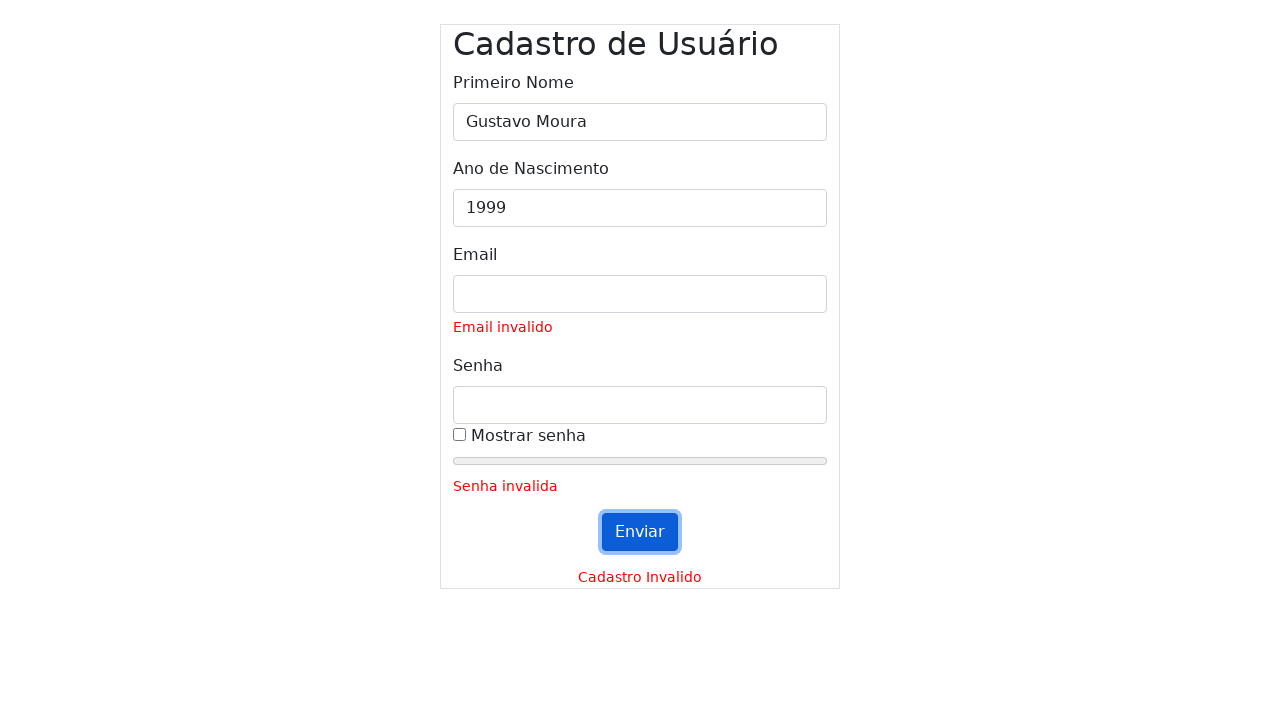

Waited for validation messages to appear
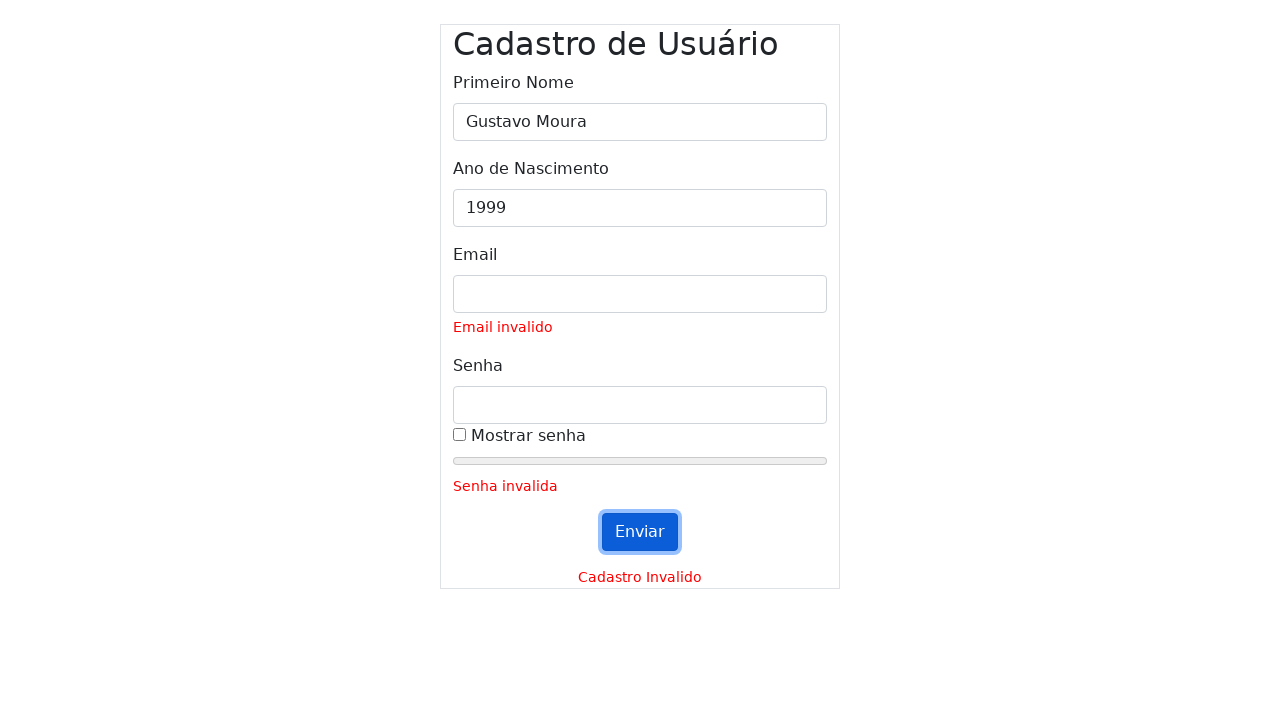

Cleared name field on #inputName
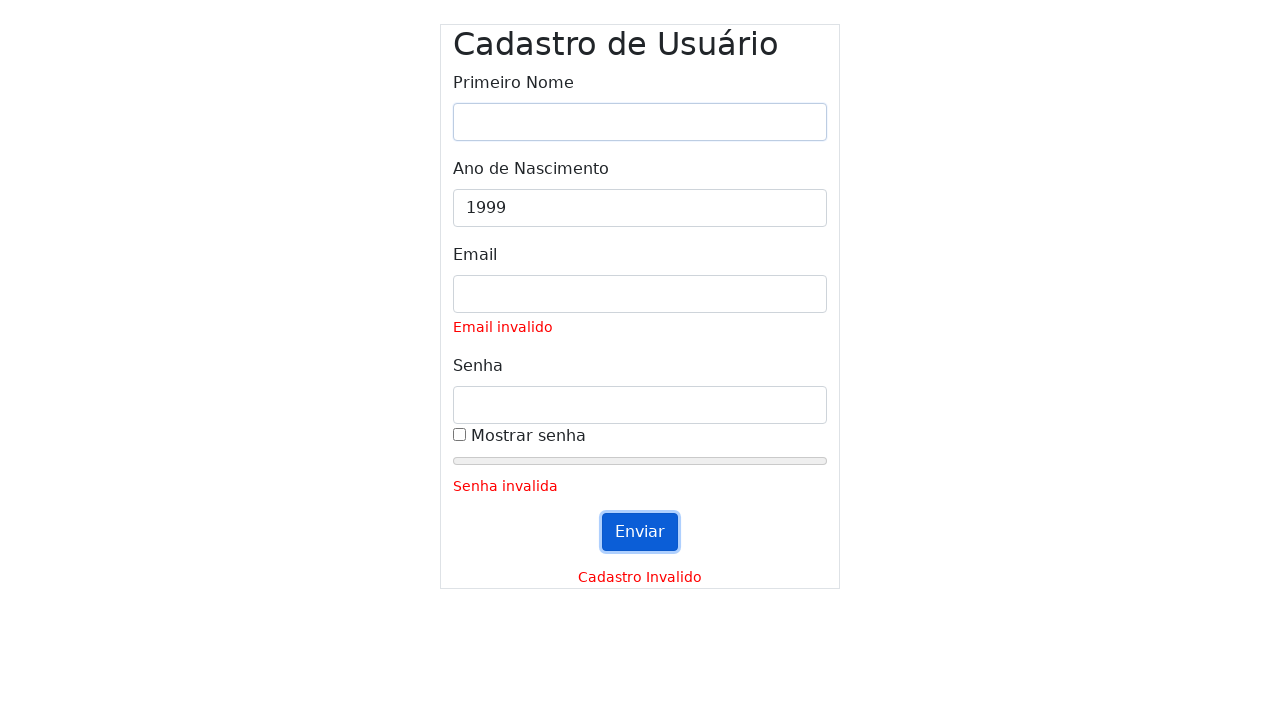

Filled name field with 'Gustavo Moura' on #inputName
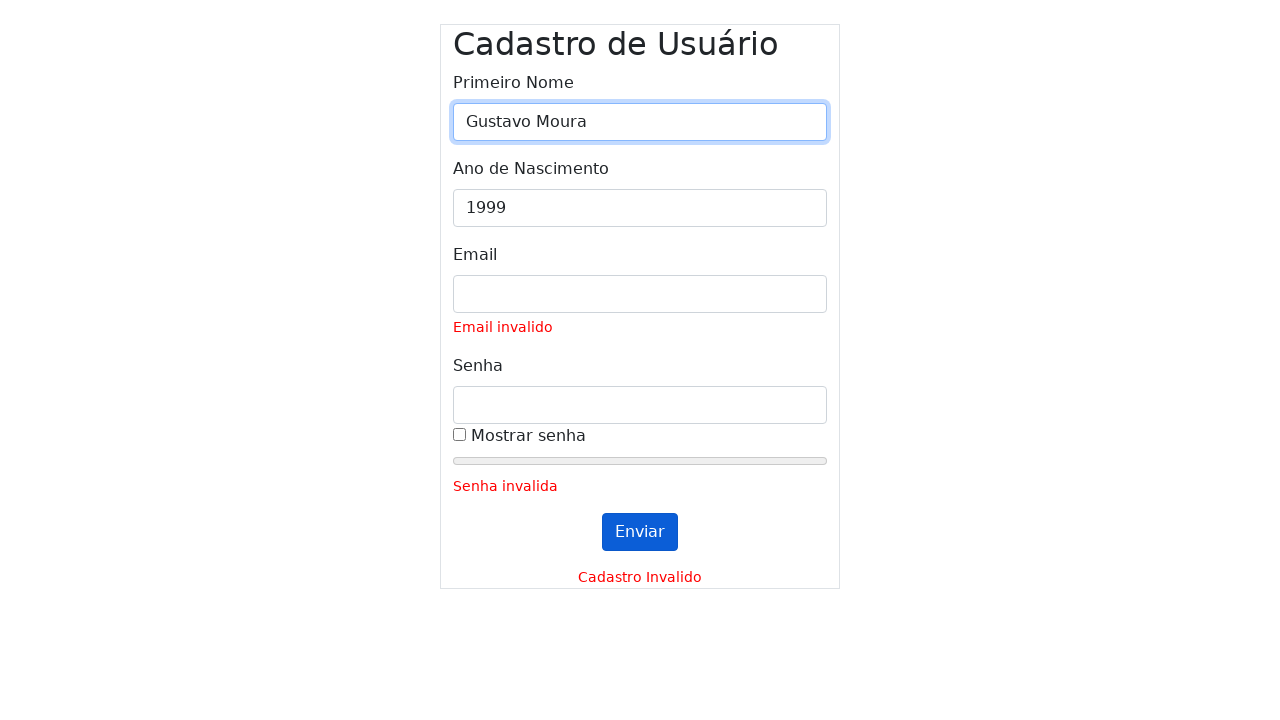

Cleared year field on #inputYear
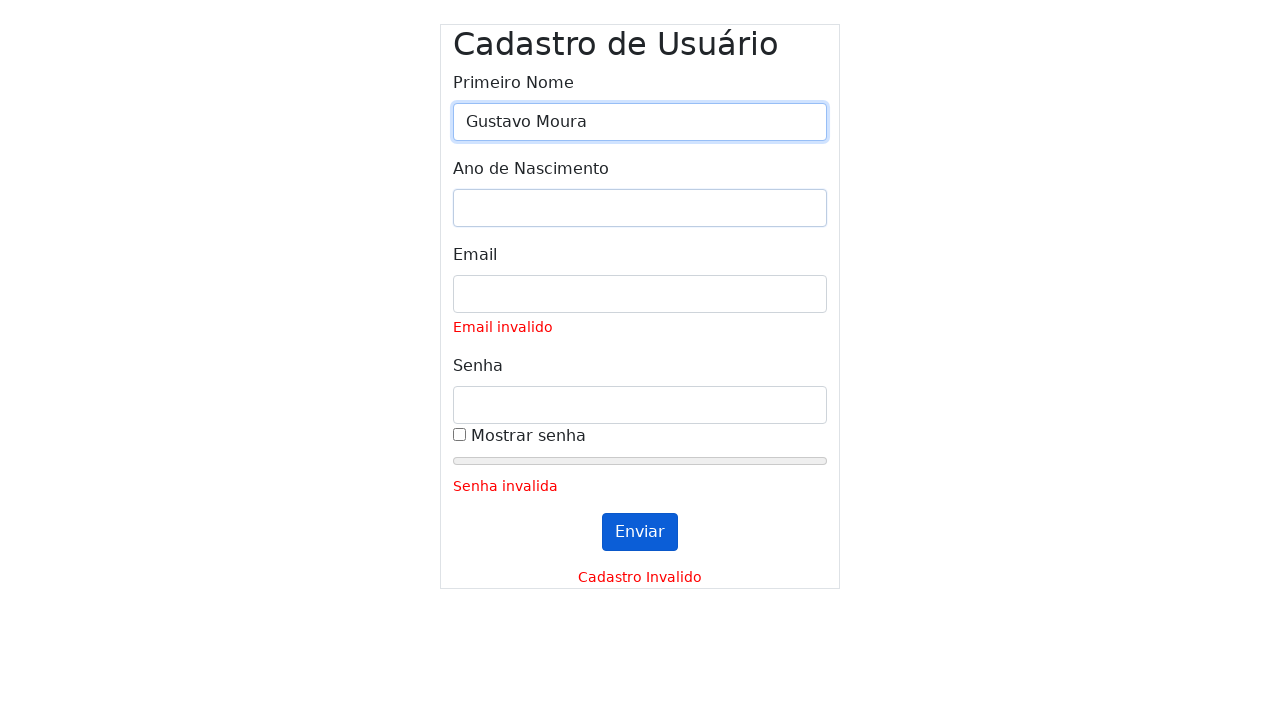

Filled year field with '' on #inputYear
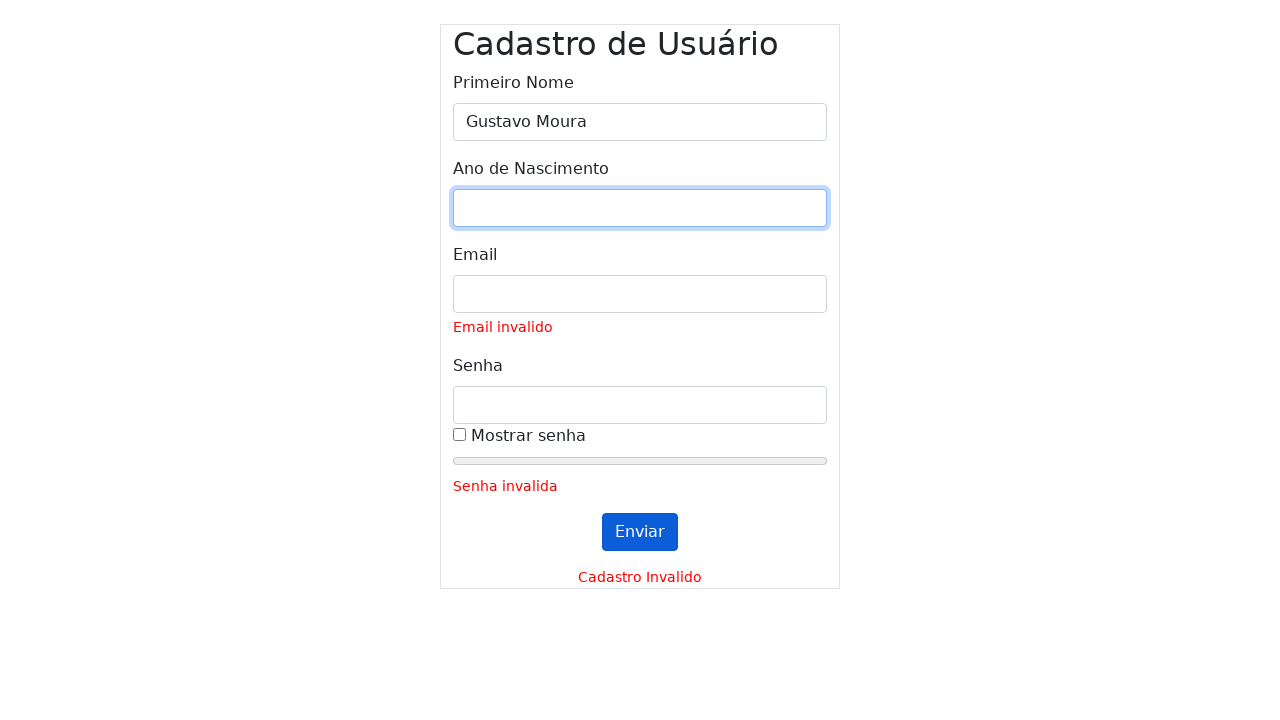

Cleared email field on #inputEmail
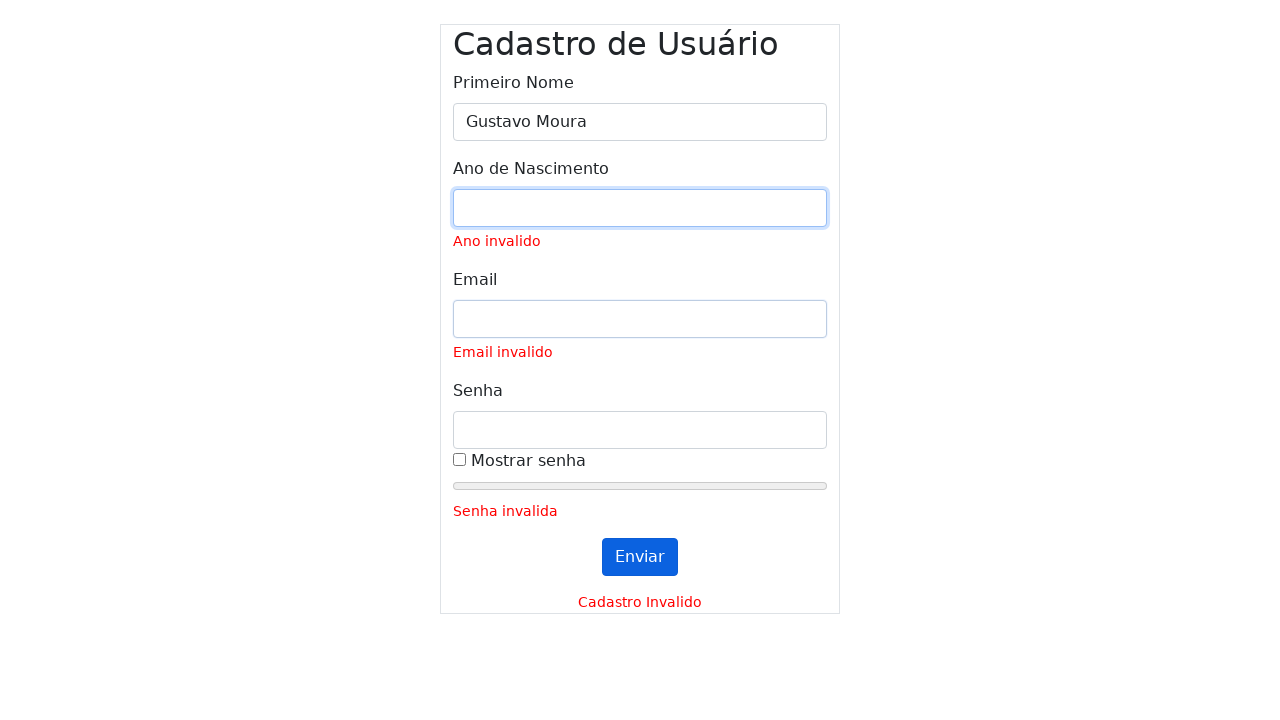

Filled email field with 'gustavoscarenci@usp.br' on #inputEmail
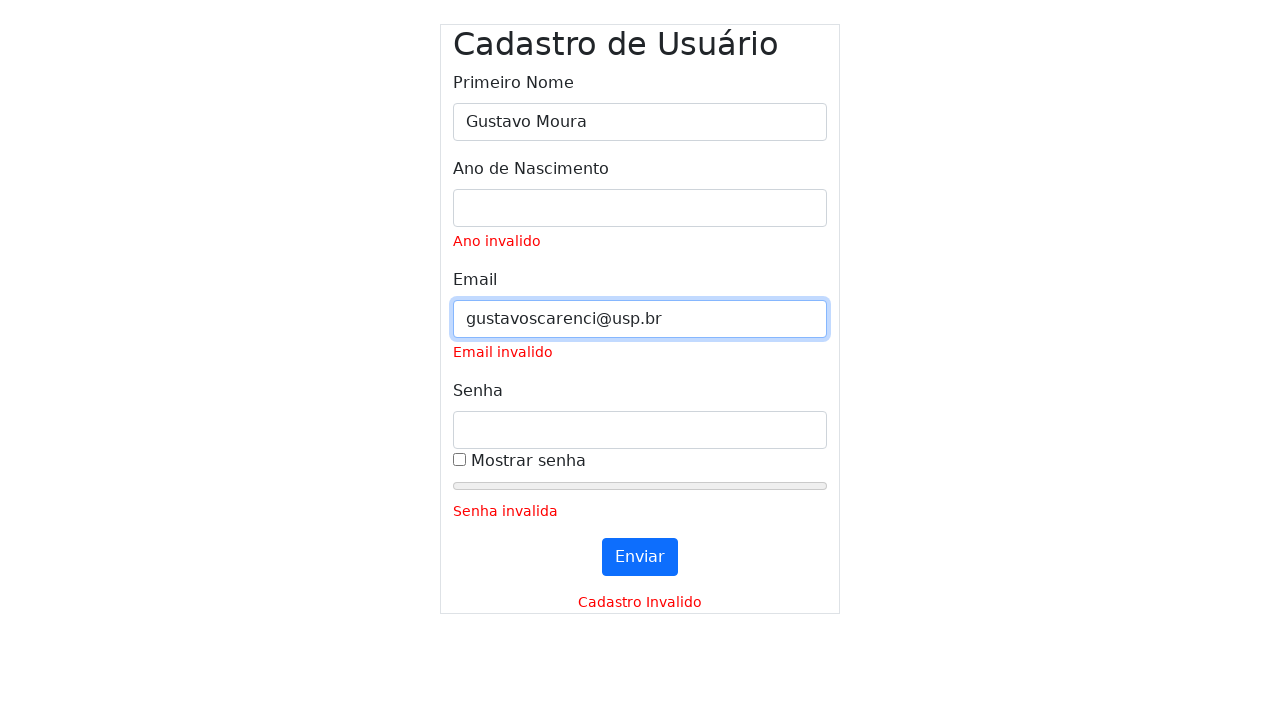

Cleared password field on #inputPassword
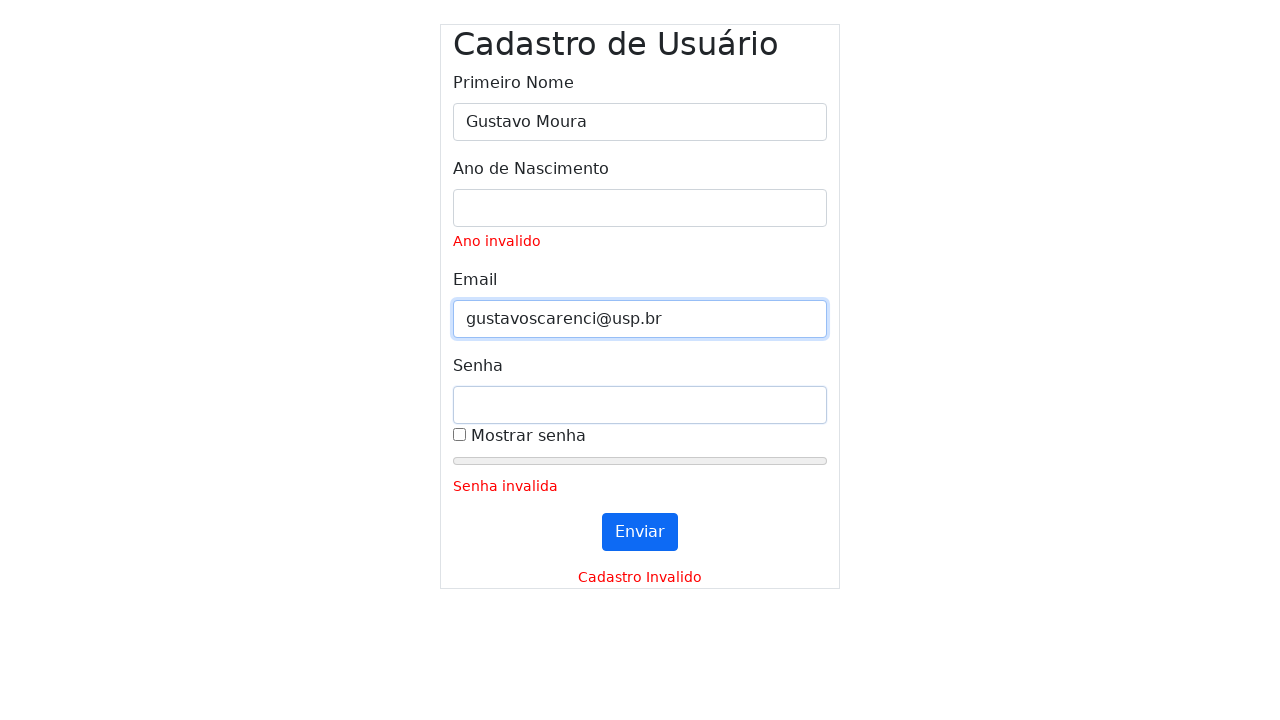

Filled password field with '3uAm@Pud1m99' on #inputPassword
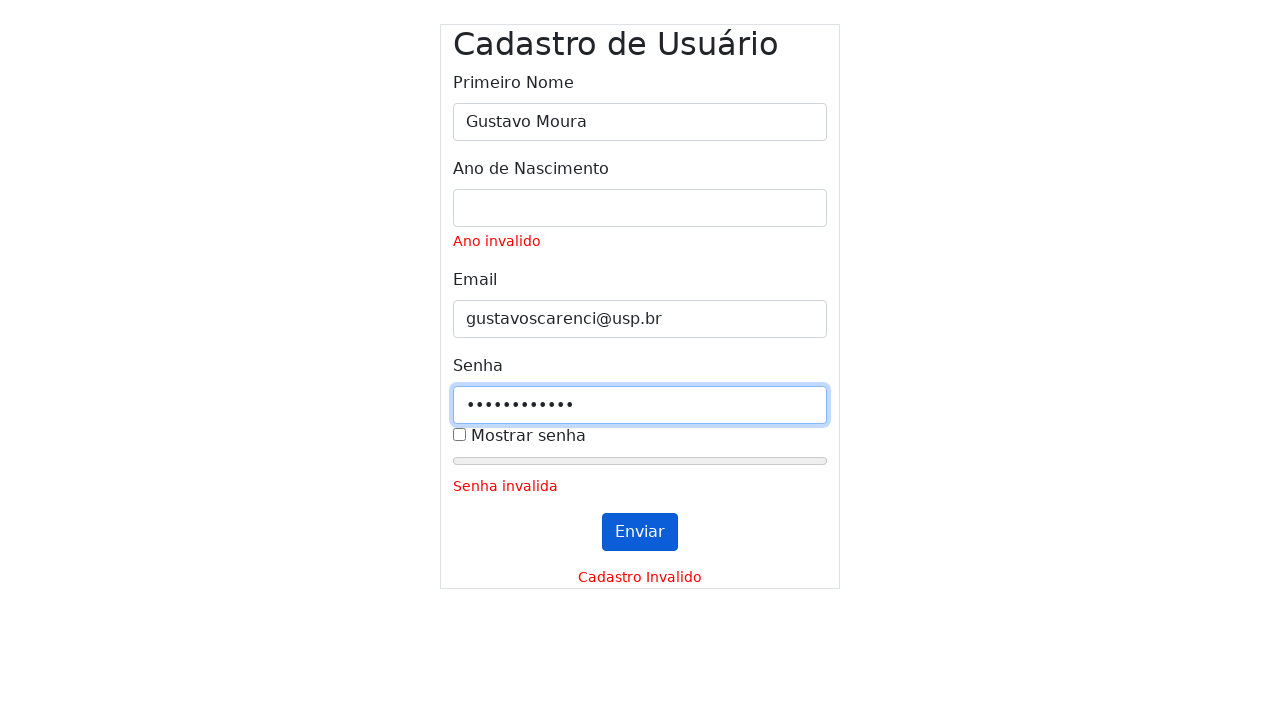

Clicked submit button (first click) at (640, 532) on #submitButton
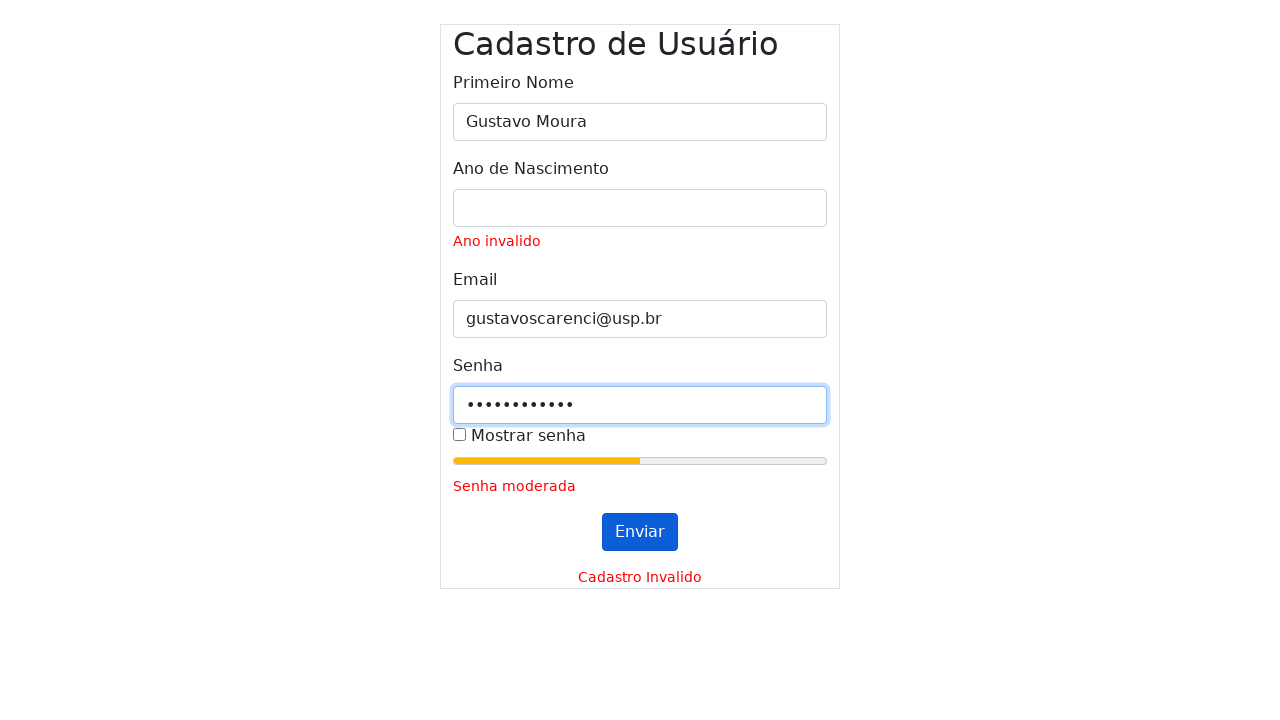

Clicked submit button (second click) at (640, 532) on #submitButton
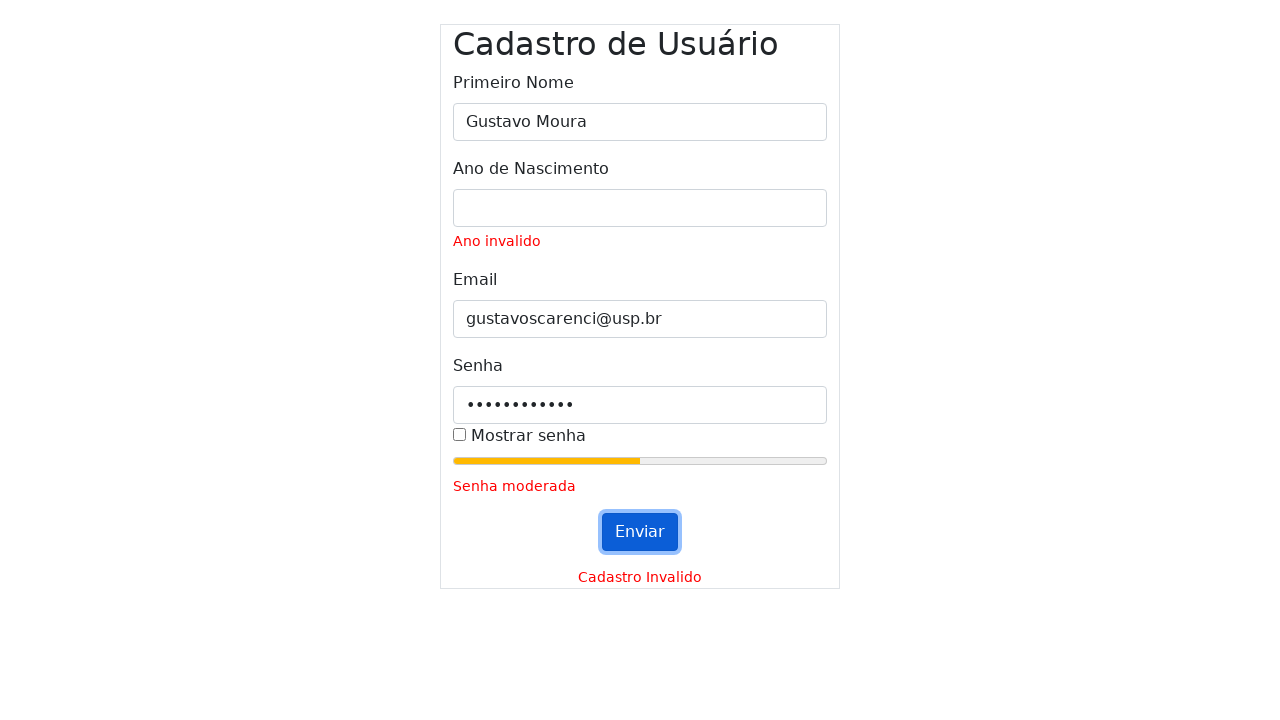

Waited for validation messages to appear
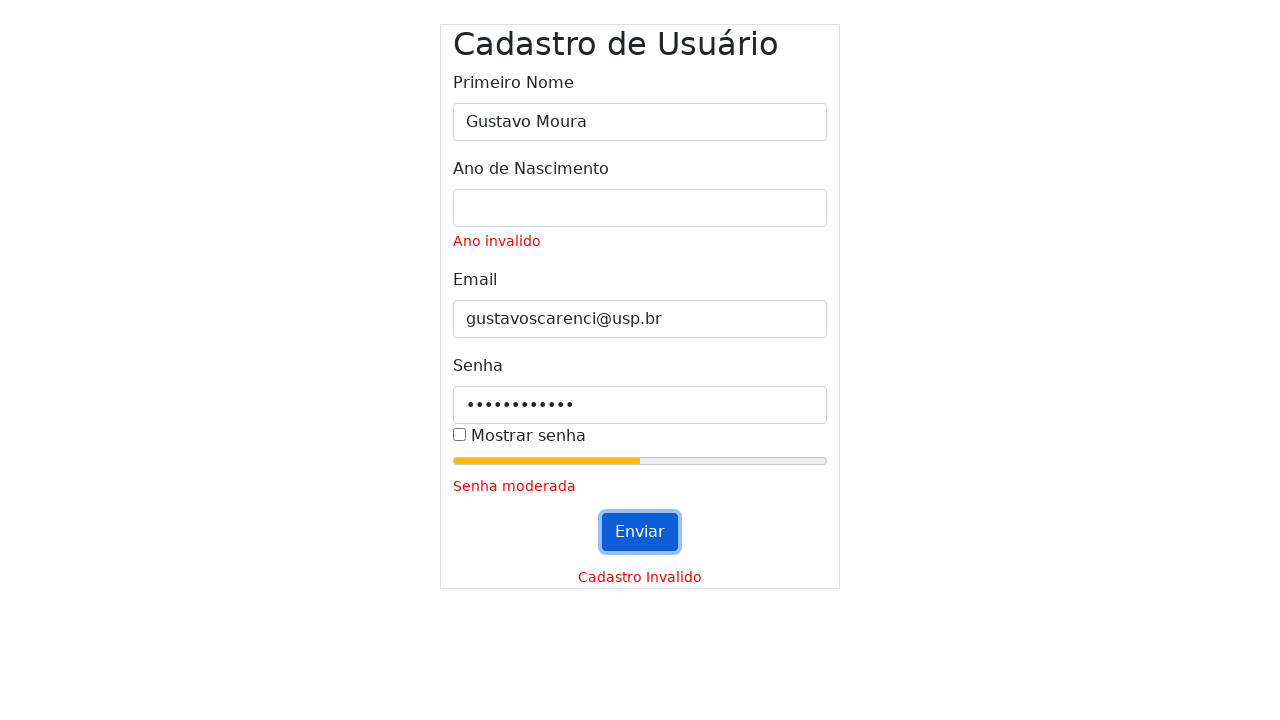

Cleared name field on #inputName
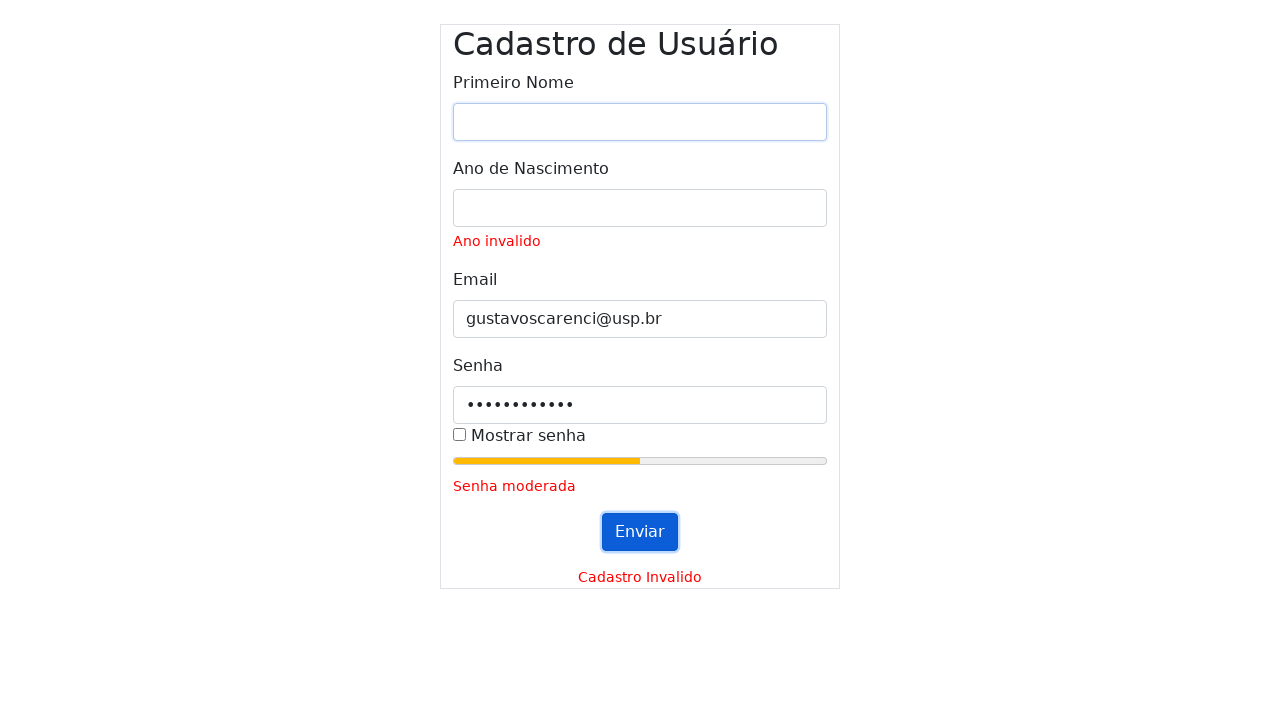

Filled name field with 'Gustavo Moura' on #inputName
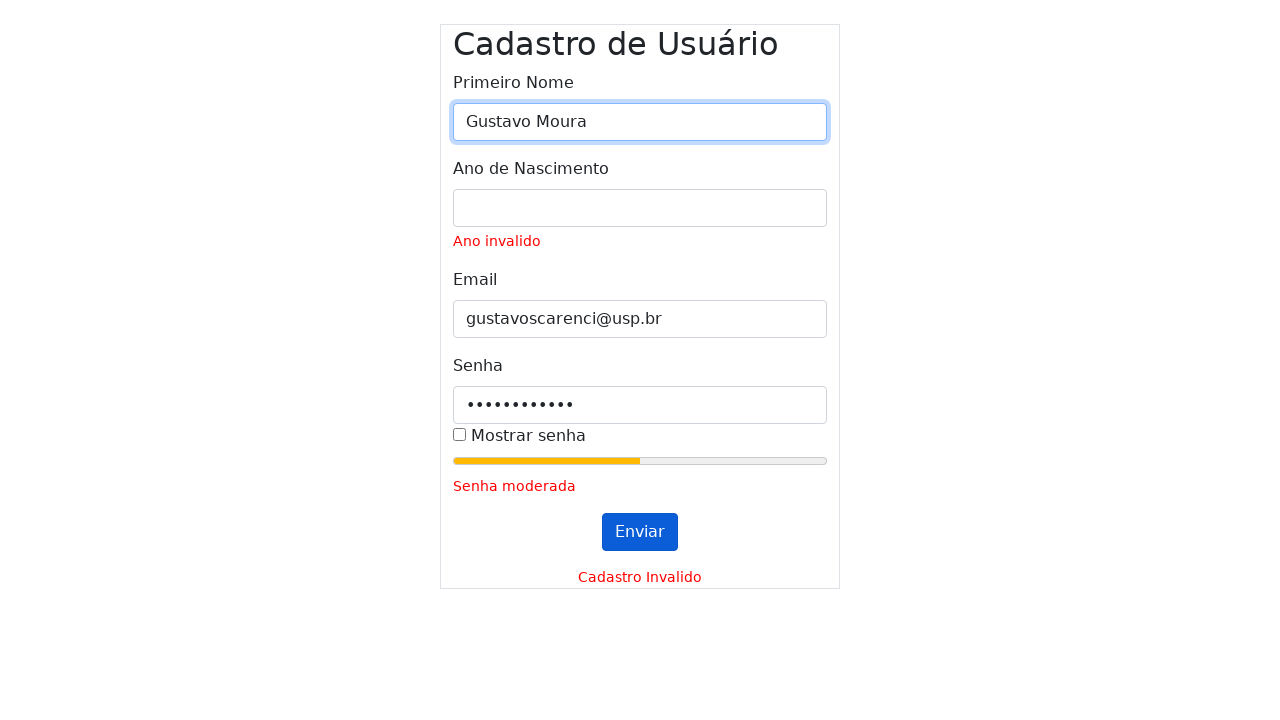

Cleared year field on #inputYear
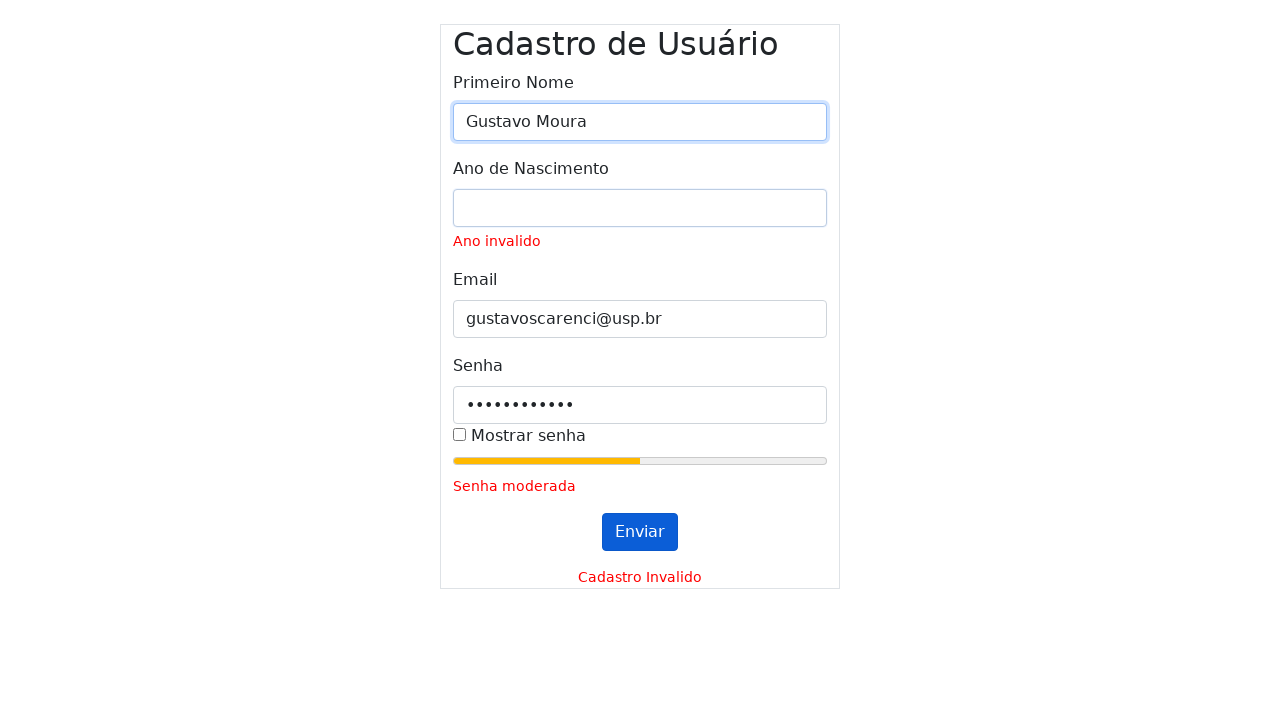

Filled year field with '' on #inputYear
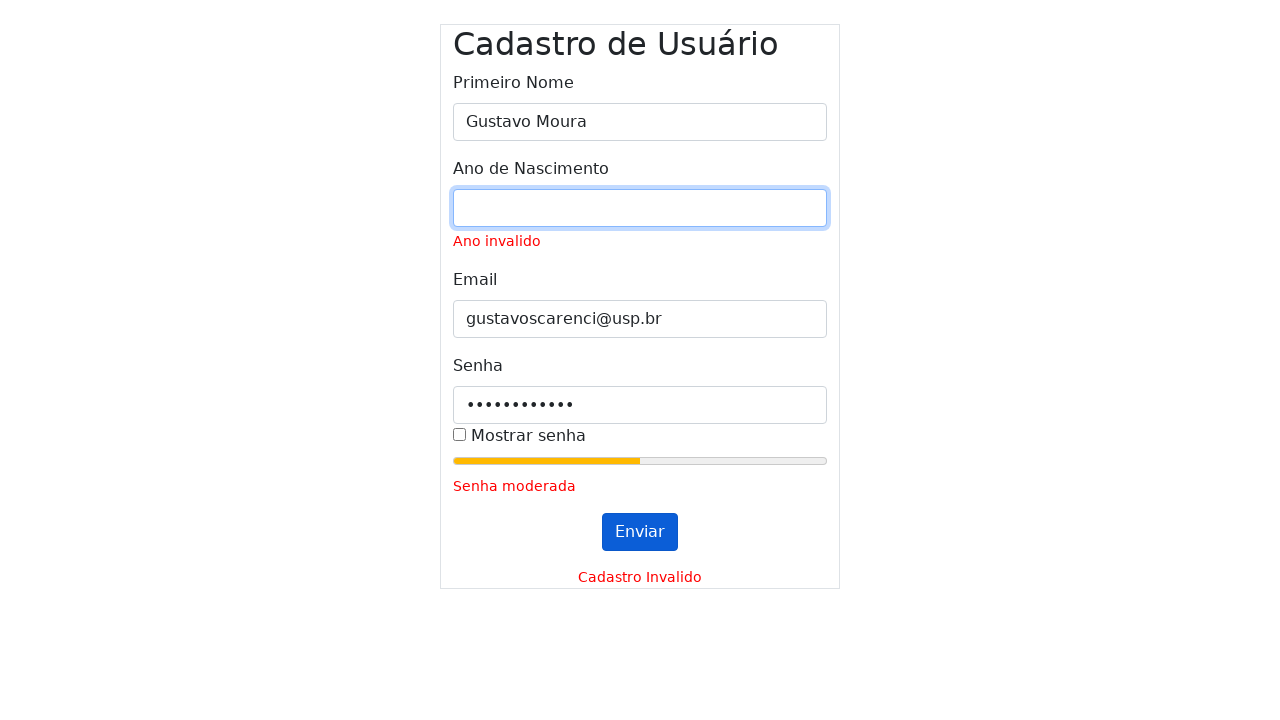

Cleared email field on #inputEmail
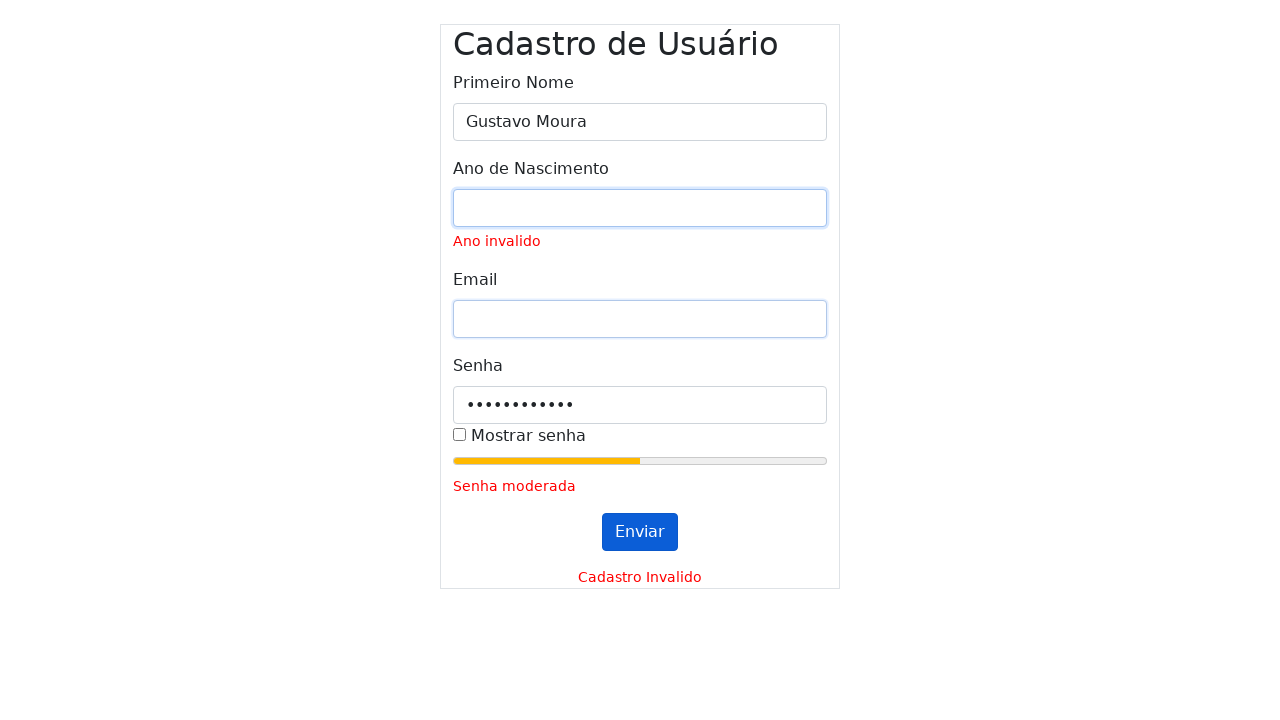

Filled email field with 'gustavoscarenci@usp.br' on #inputEmail
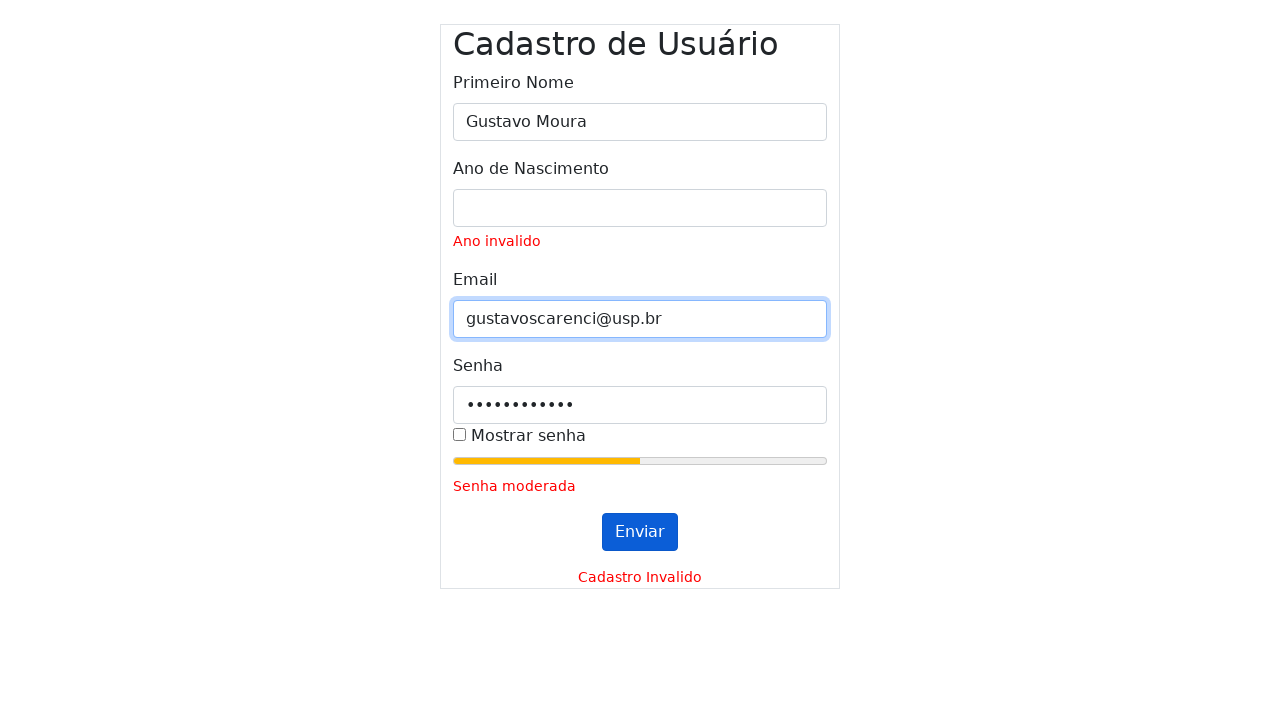

Cleared password field on #inputPassword
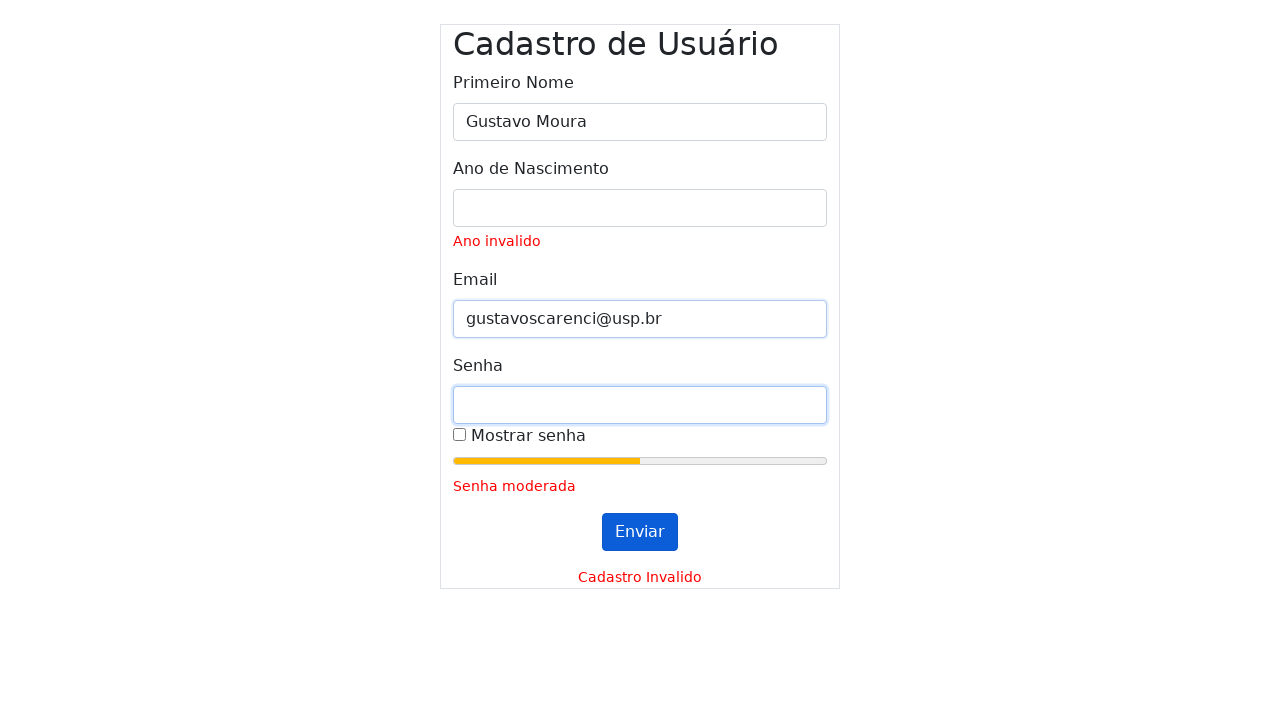

Filled password field with '' on #inputPassword
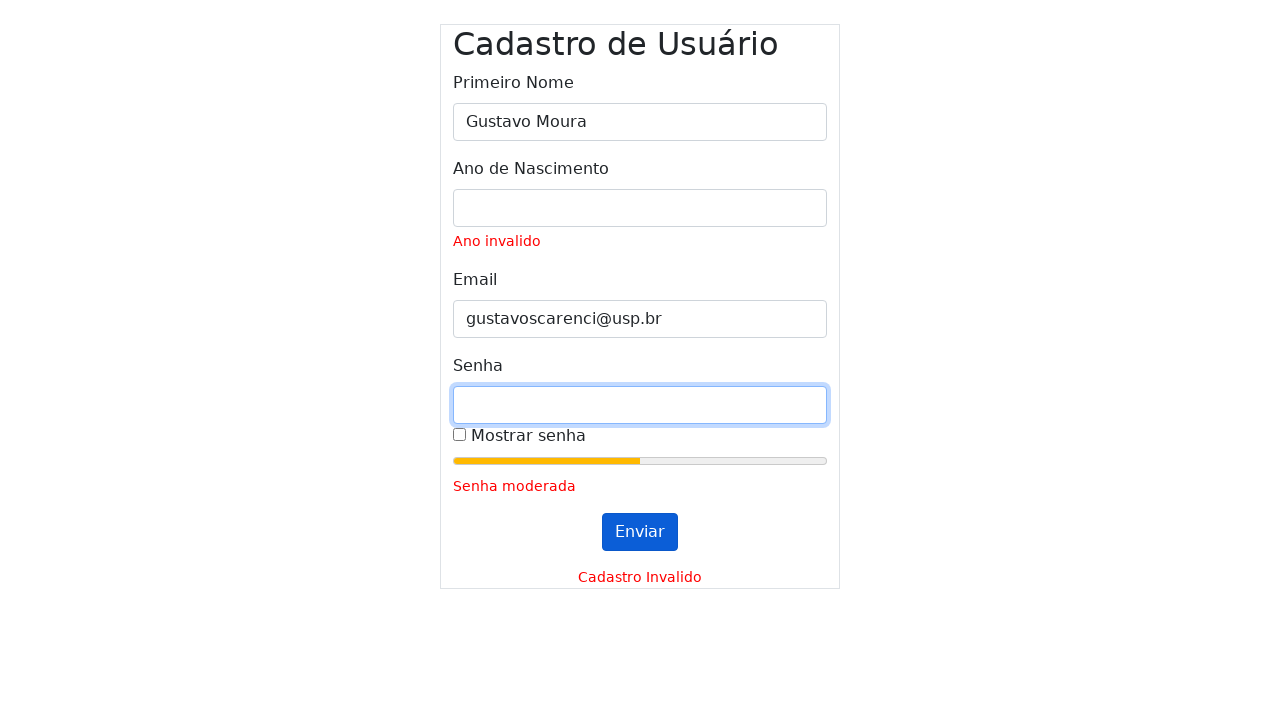

Clicked submit button (first click) at (640, 532) on #submitButton
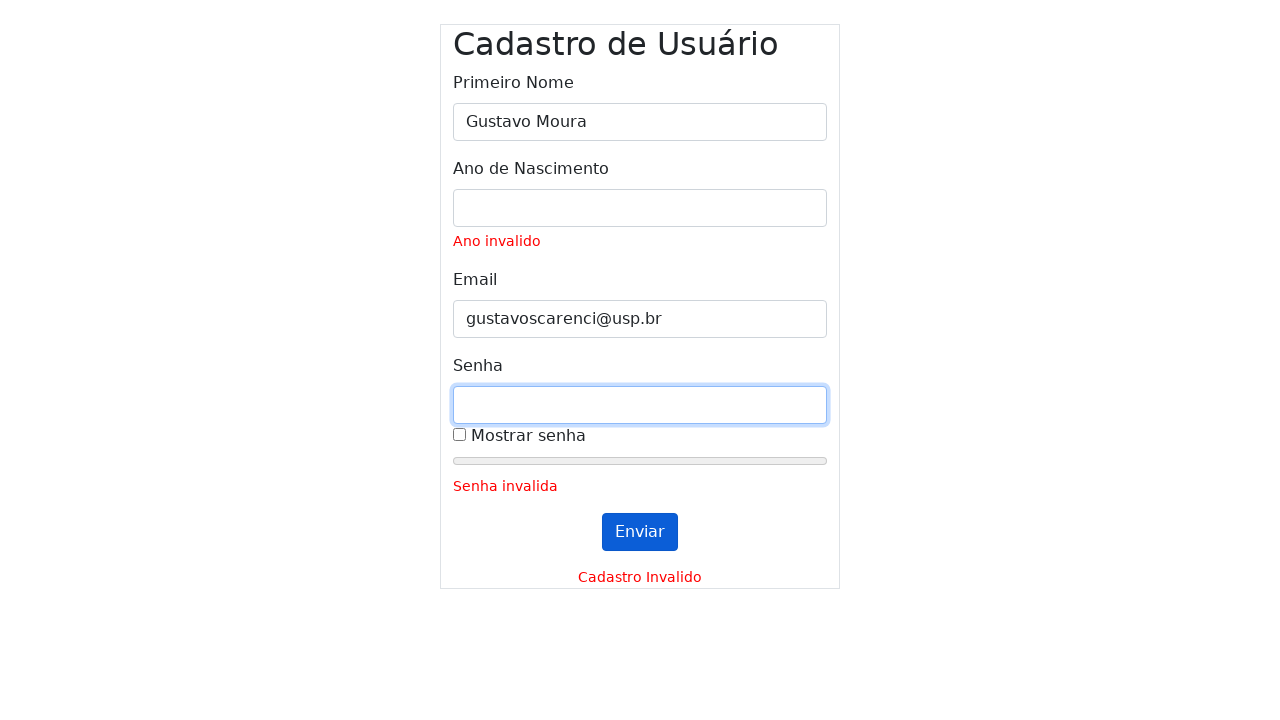

Clicked submit button (second click) at (640, 532) on #submitButton
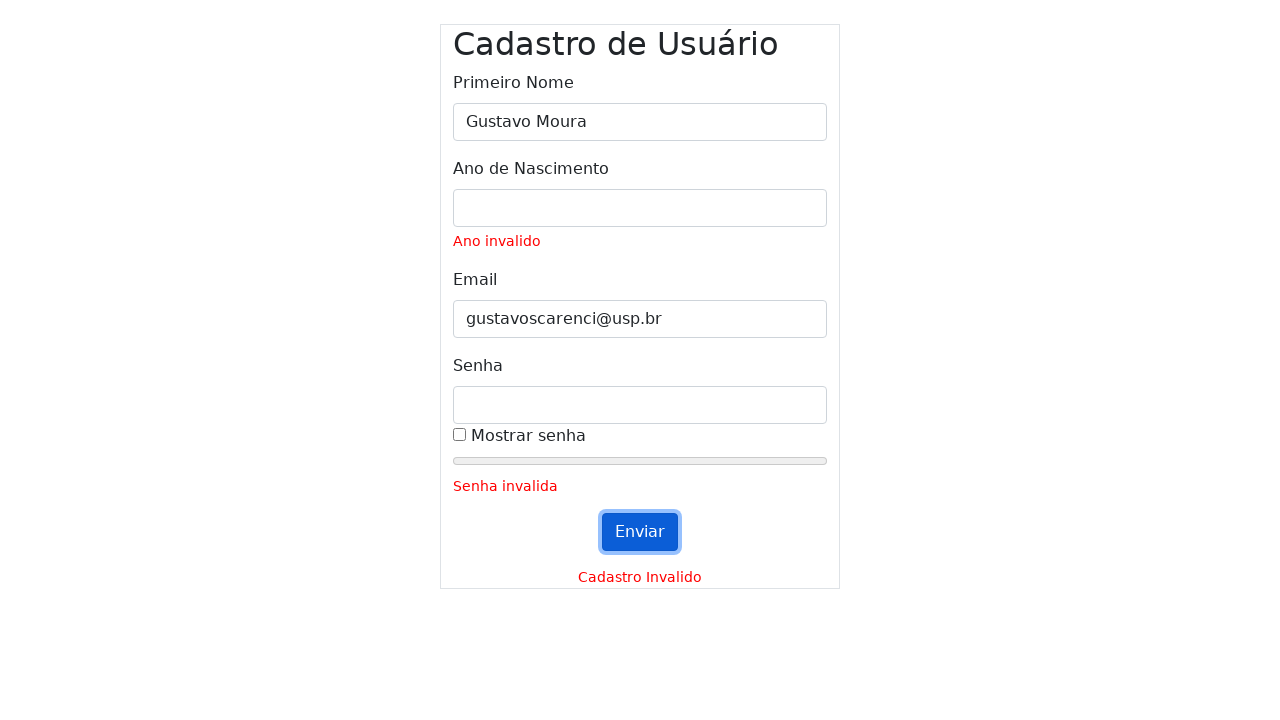

Waited for validation messages to appear
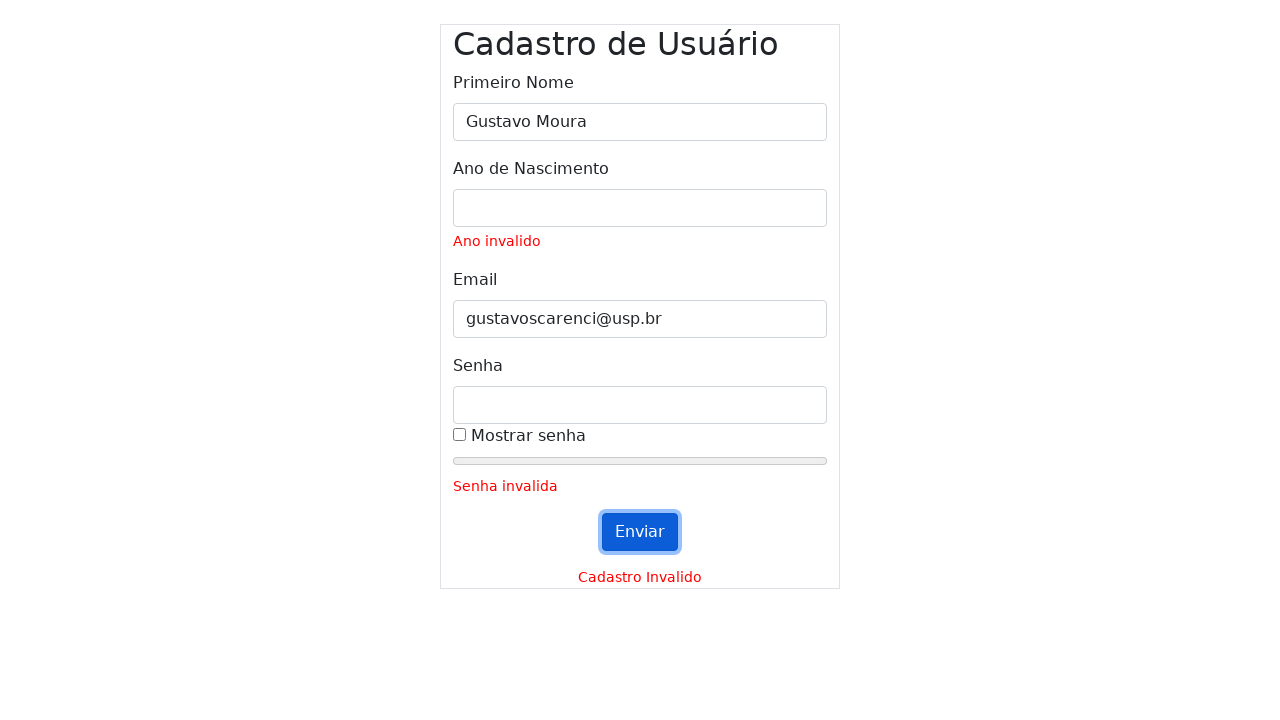

Cleared name field on #inputName
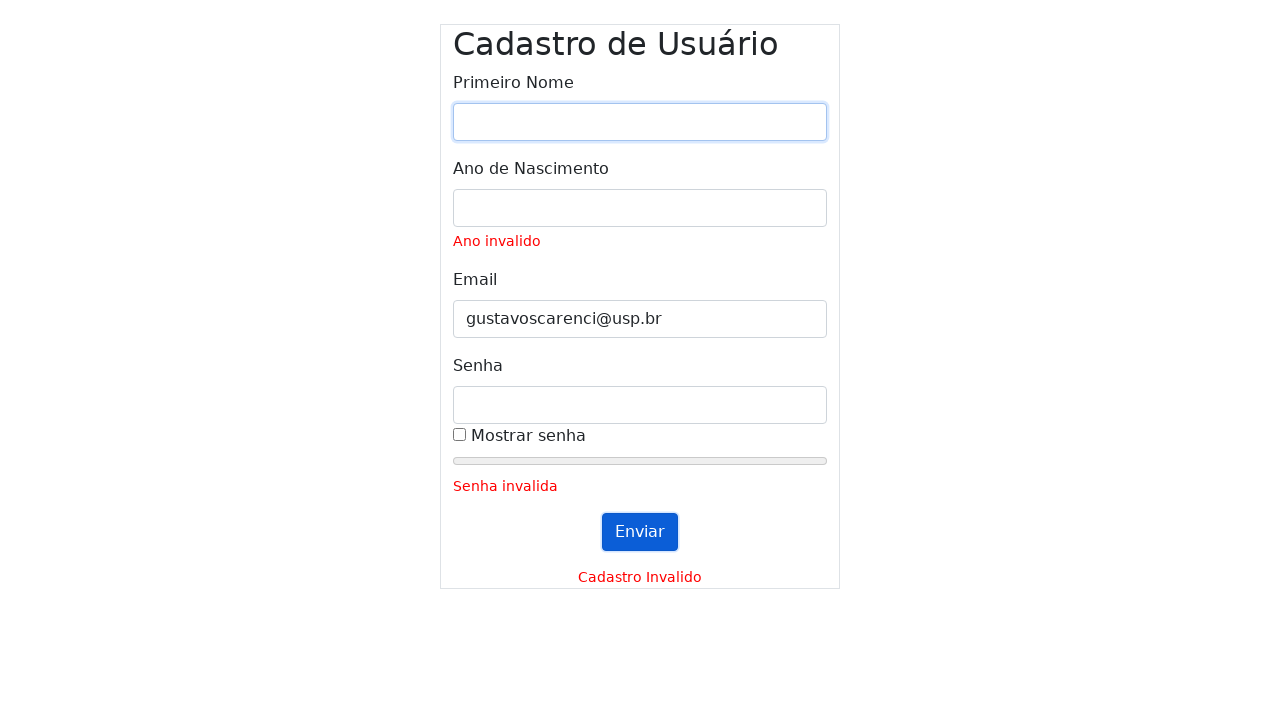

Filled name field with 'Gustavo Moura' on #inputName
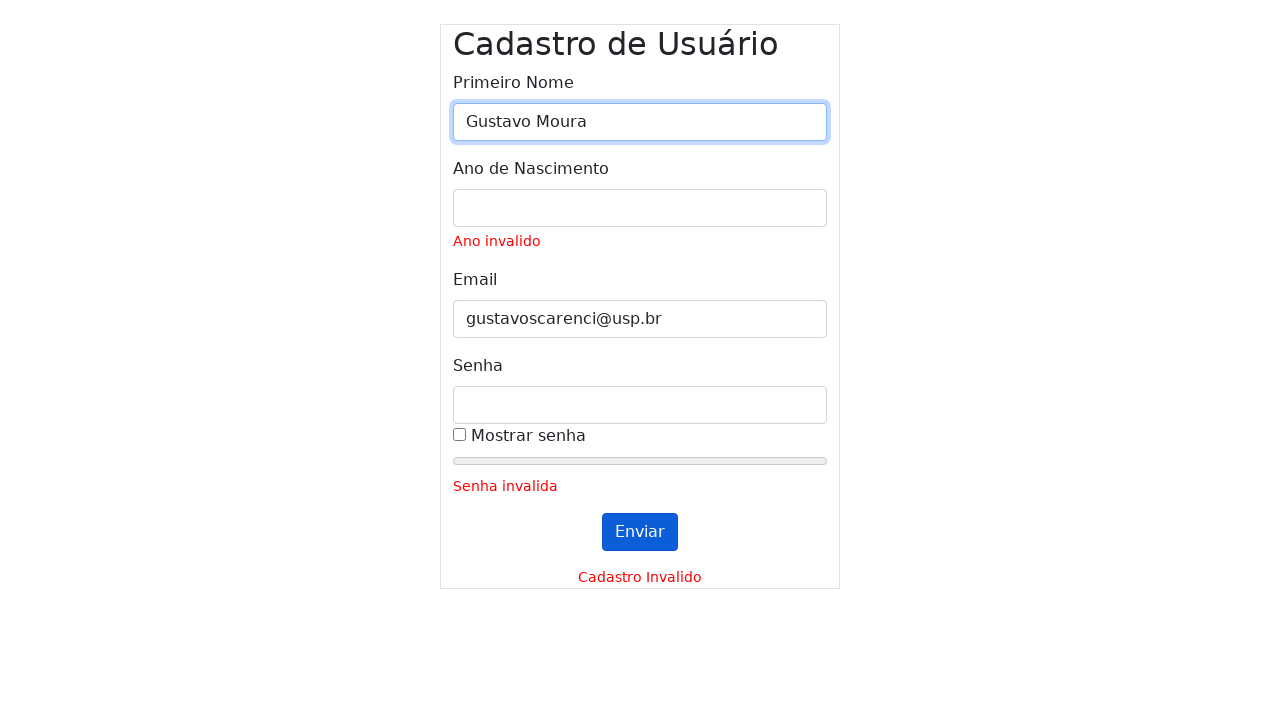

Cleared year field on #inputYear
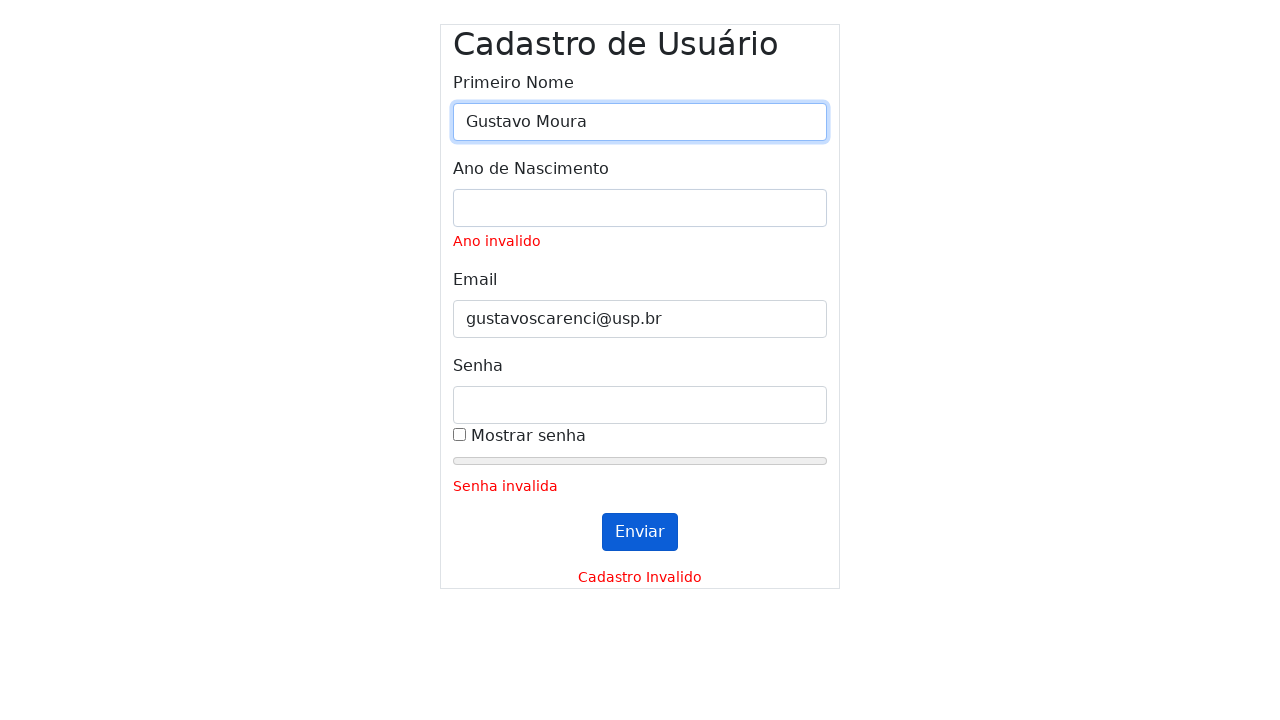

Filled year field with '' on #inputYear
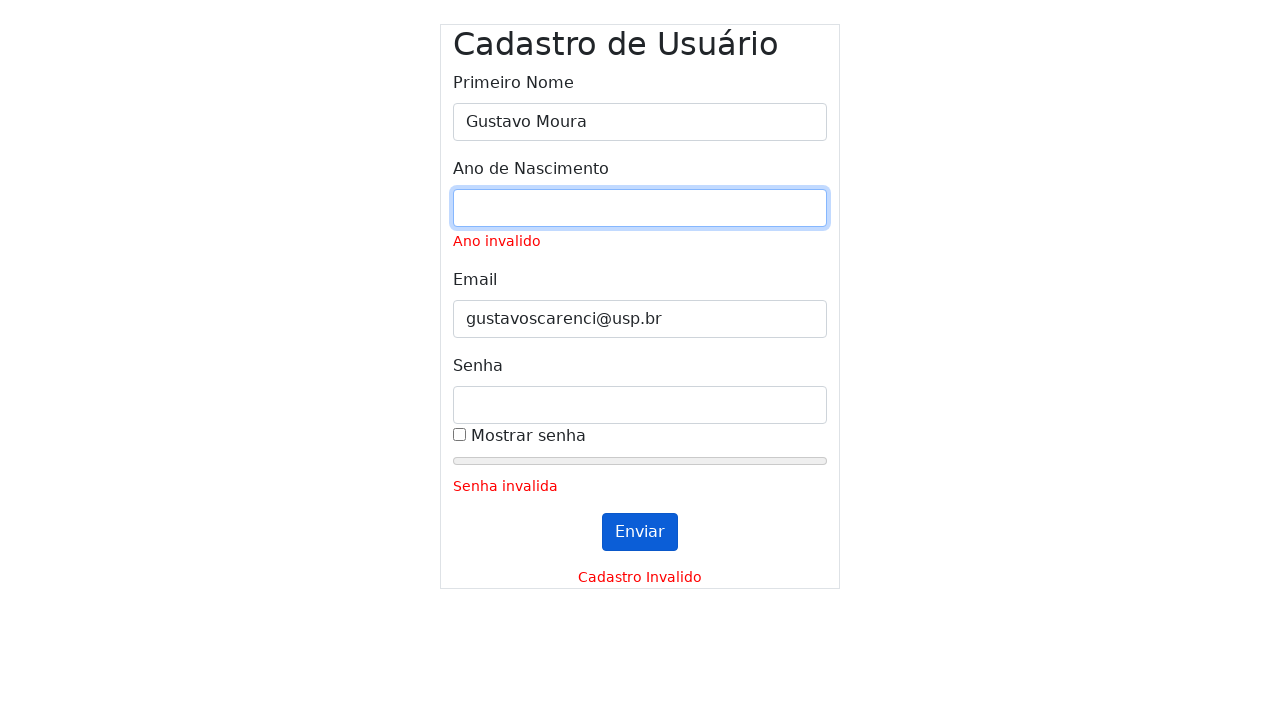

Cleared email field on #inputEmail
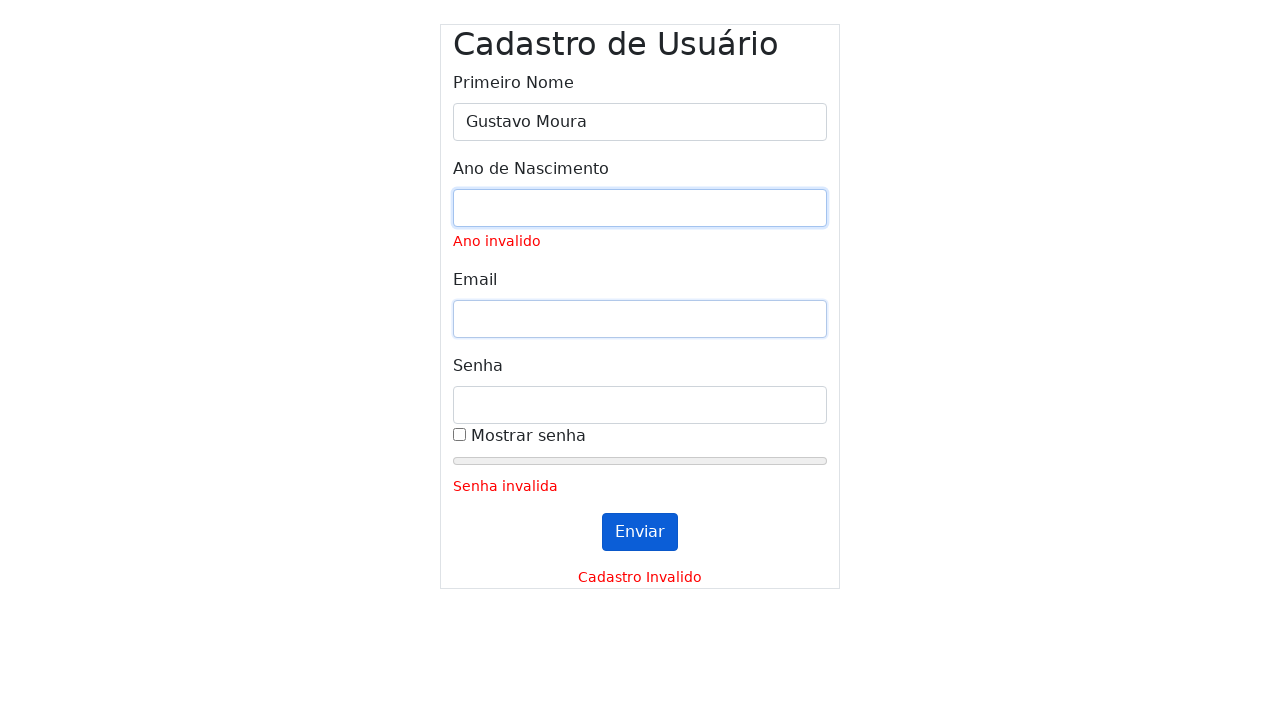

Filled email field with '' on #inputEmail
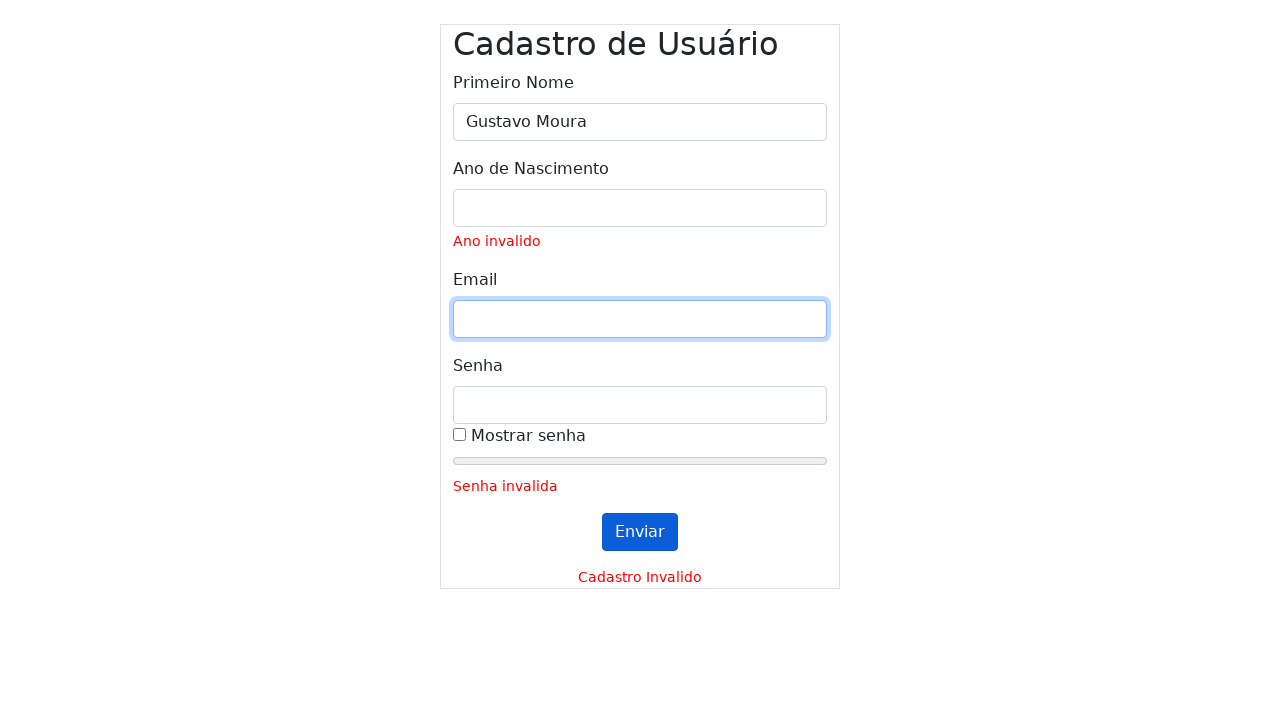

Cleared password field on #inputPassword
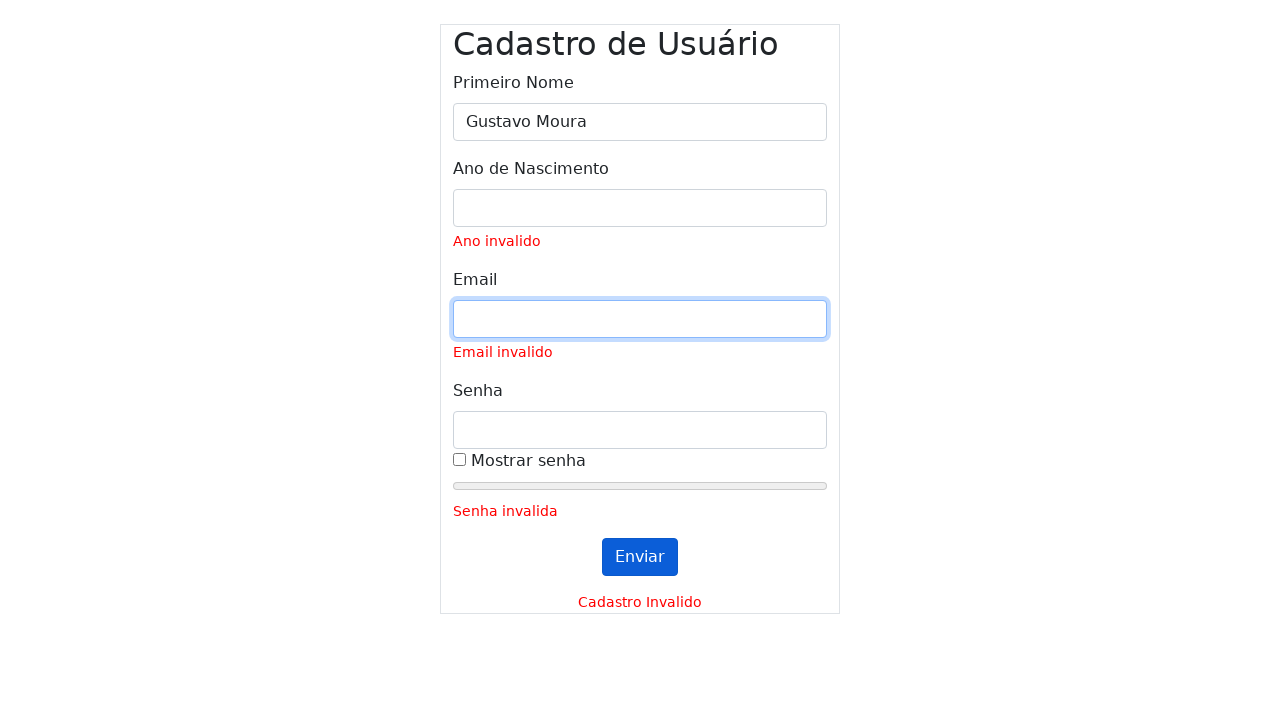

Filled password field with '3uAm@Pud1m99' on #inputPassword
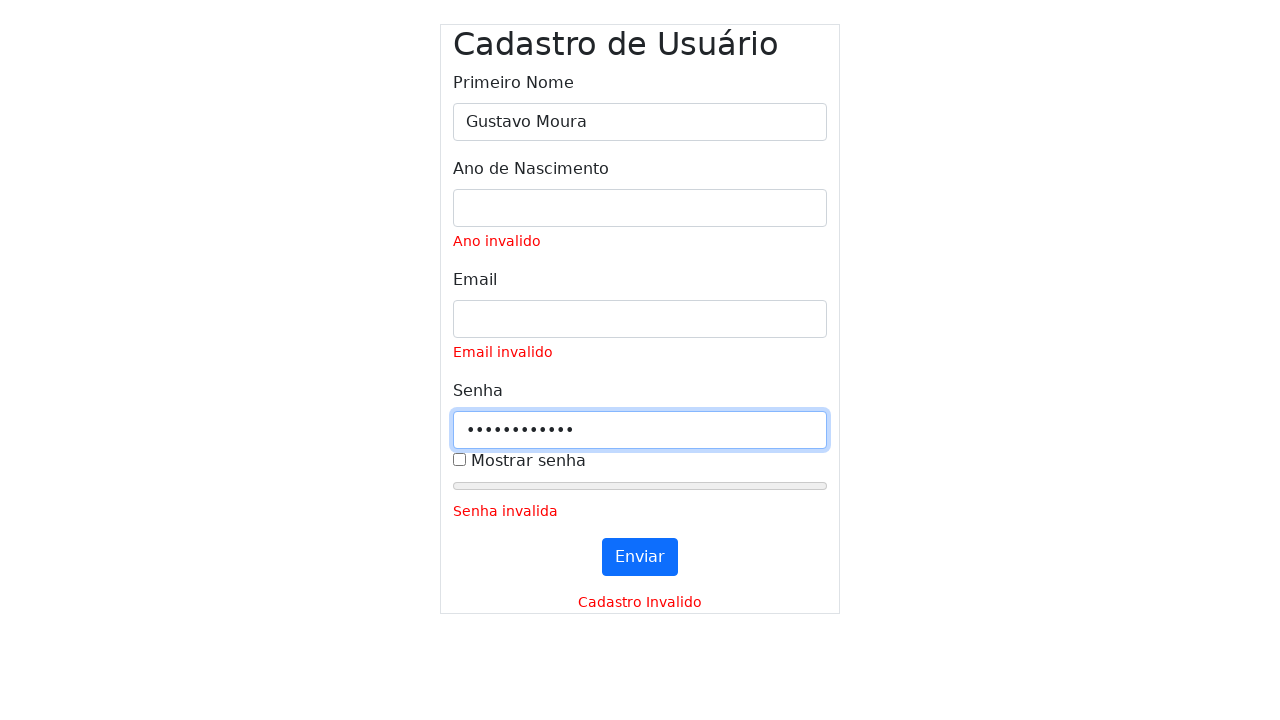

Clicked submit button (first click) at (640, 557) on #submitButton
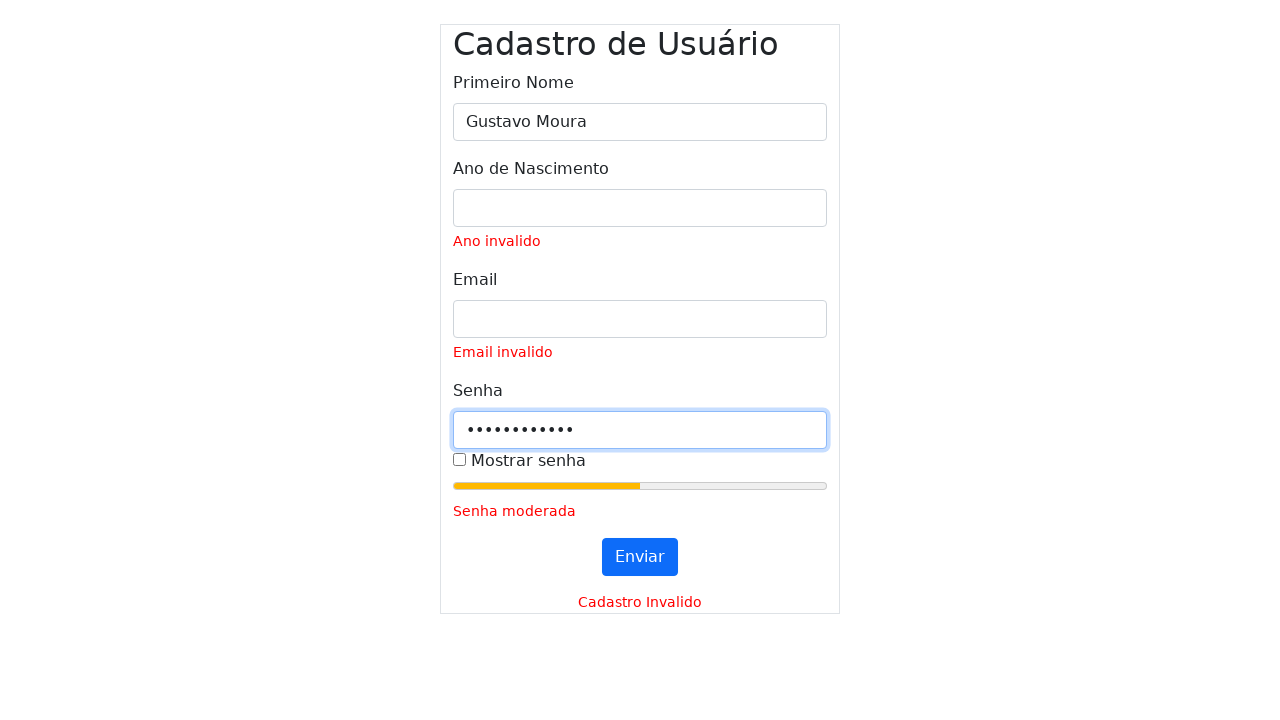

Clicked submit button (second click) at (640, 557) on #submitButton
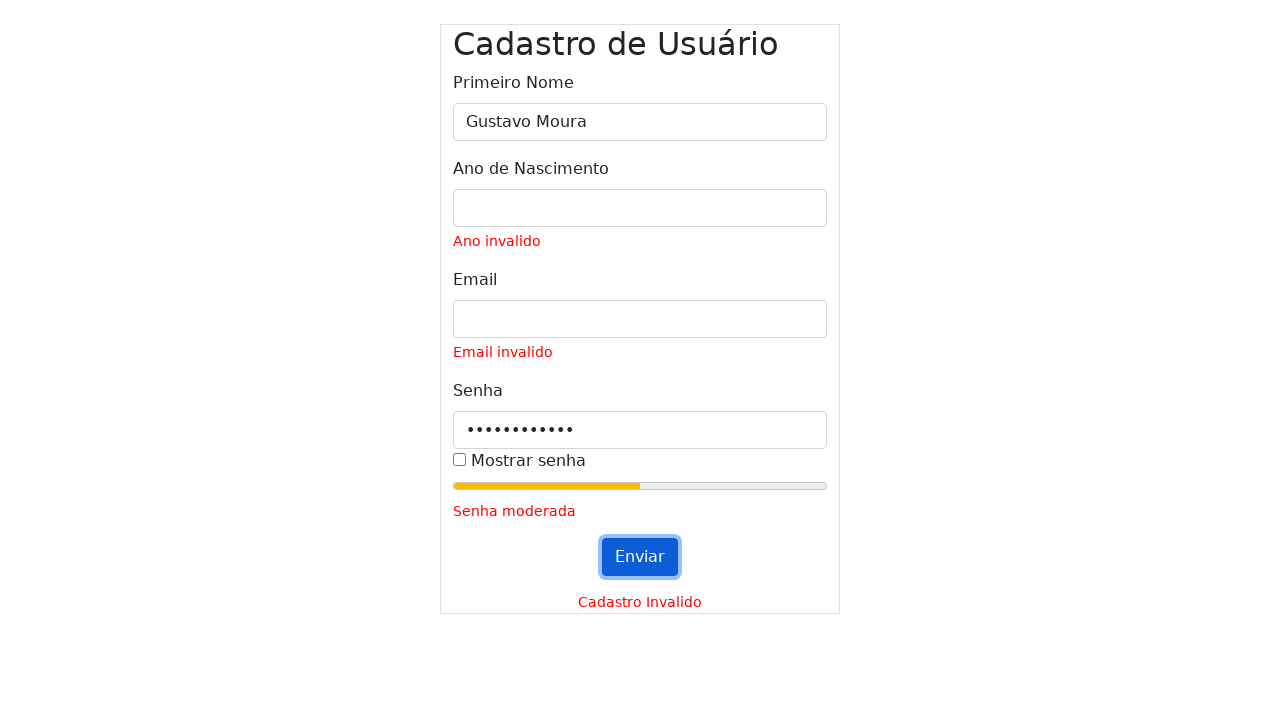

Waited for validation messages to appear
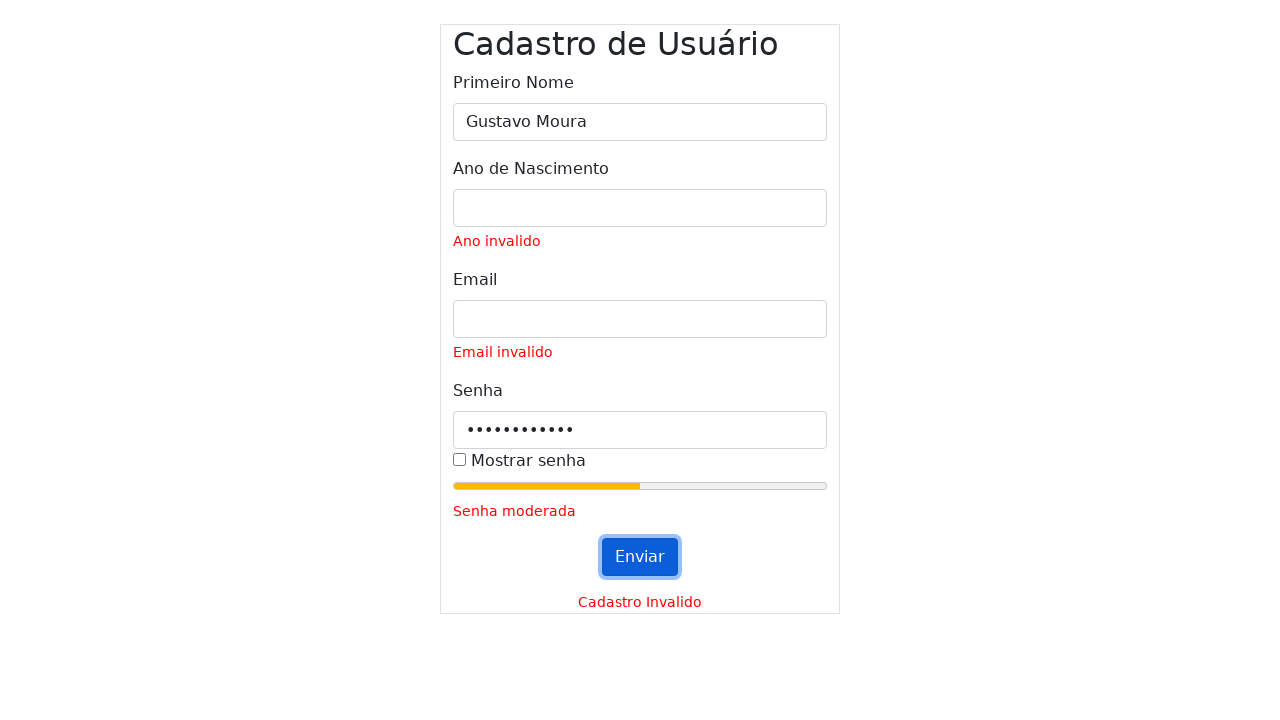

Cleared name field on #inputName
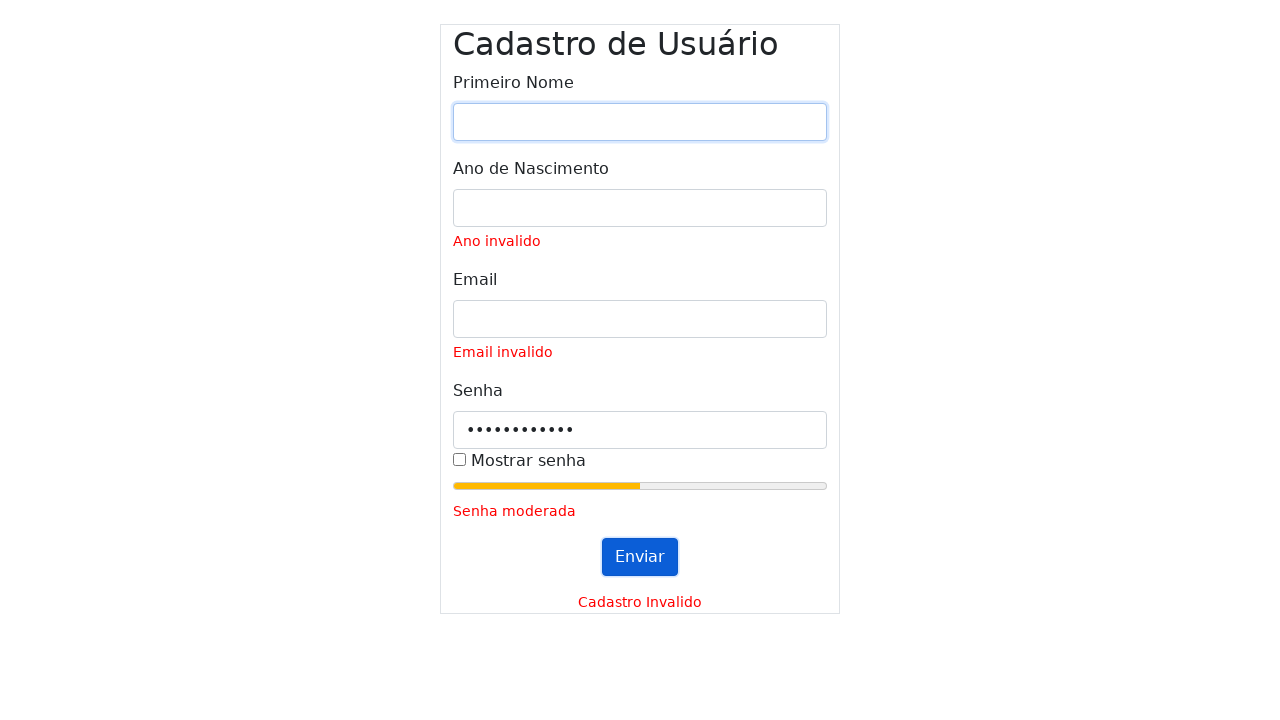

Filled name field with 'Gustavo Moura' on #inputName
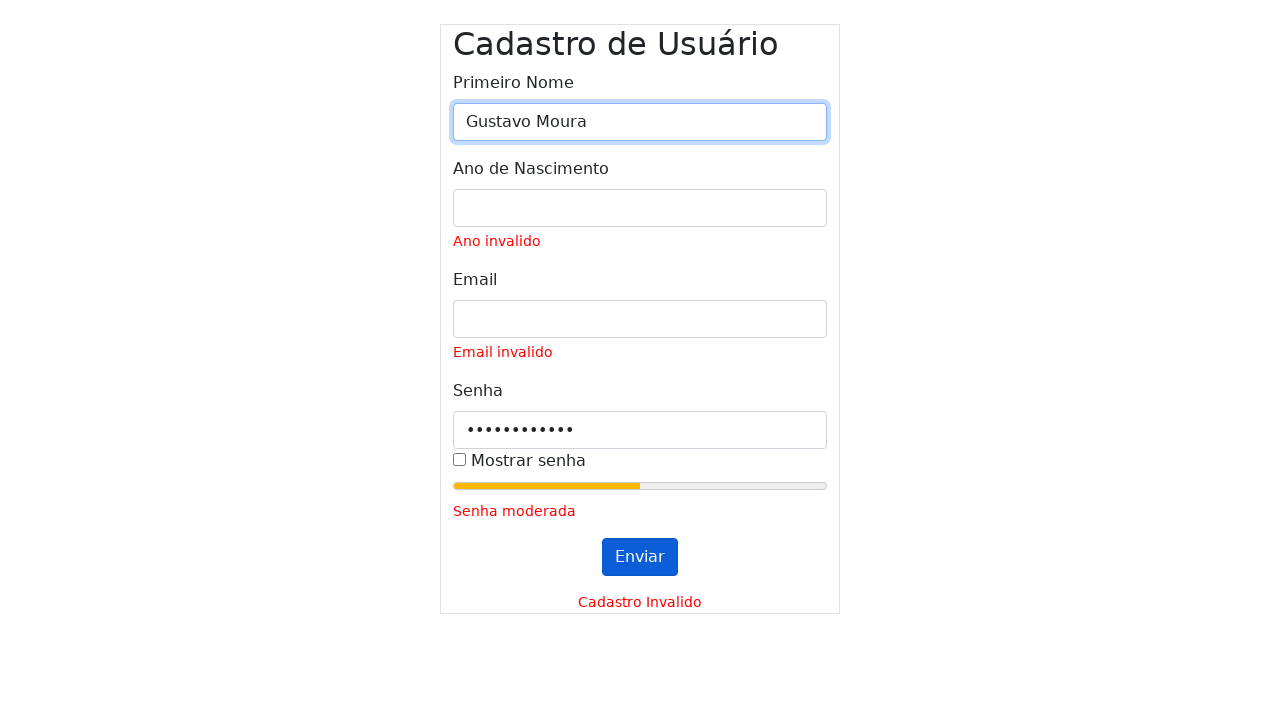

Cleared year field on #inputYear
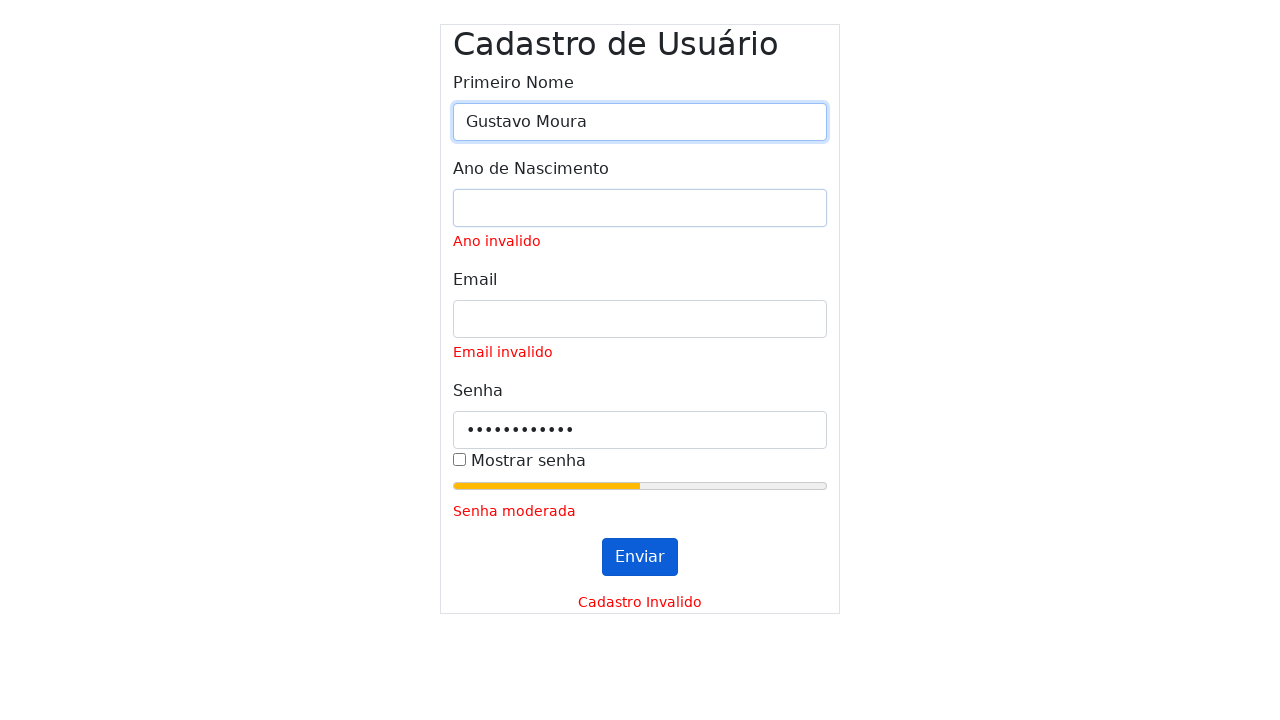

Filled year field with '' on #inputYear
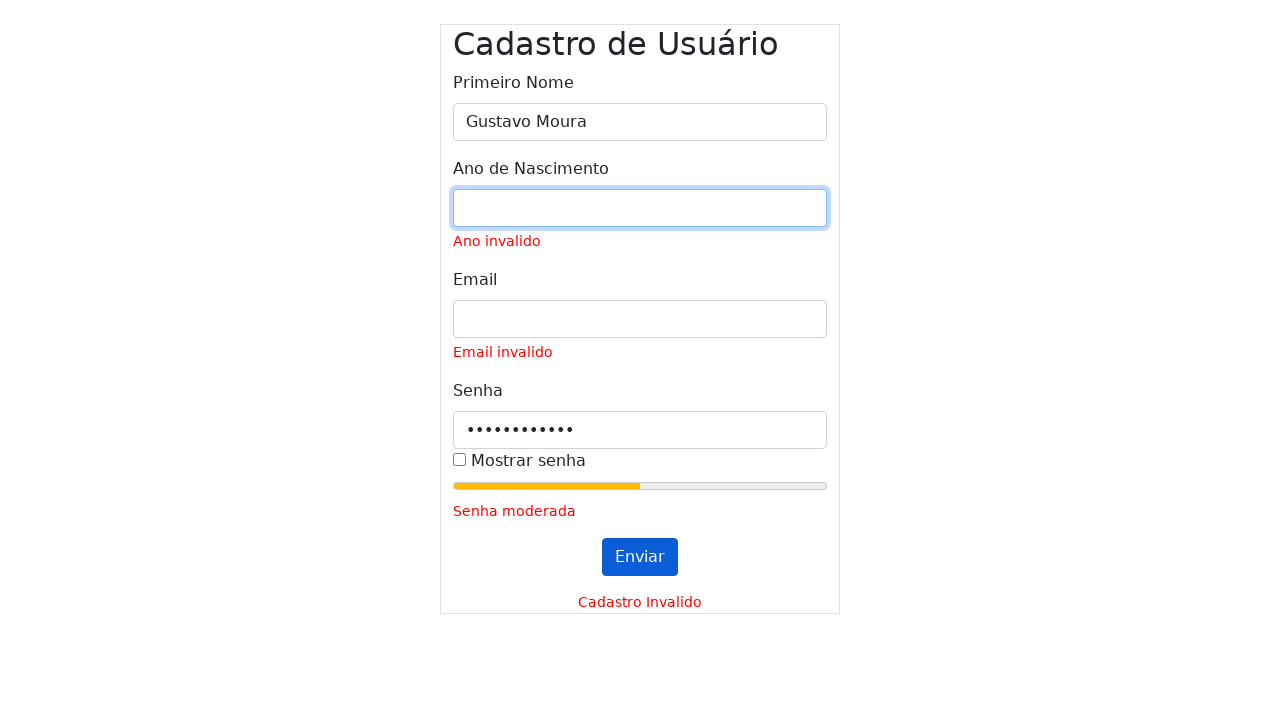

Cleared email field on #inputEmail
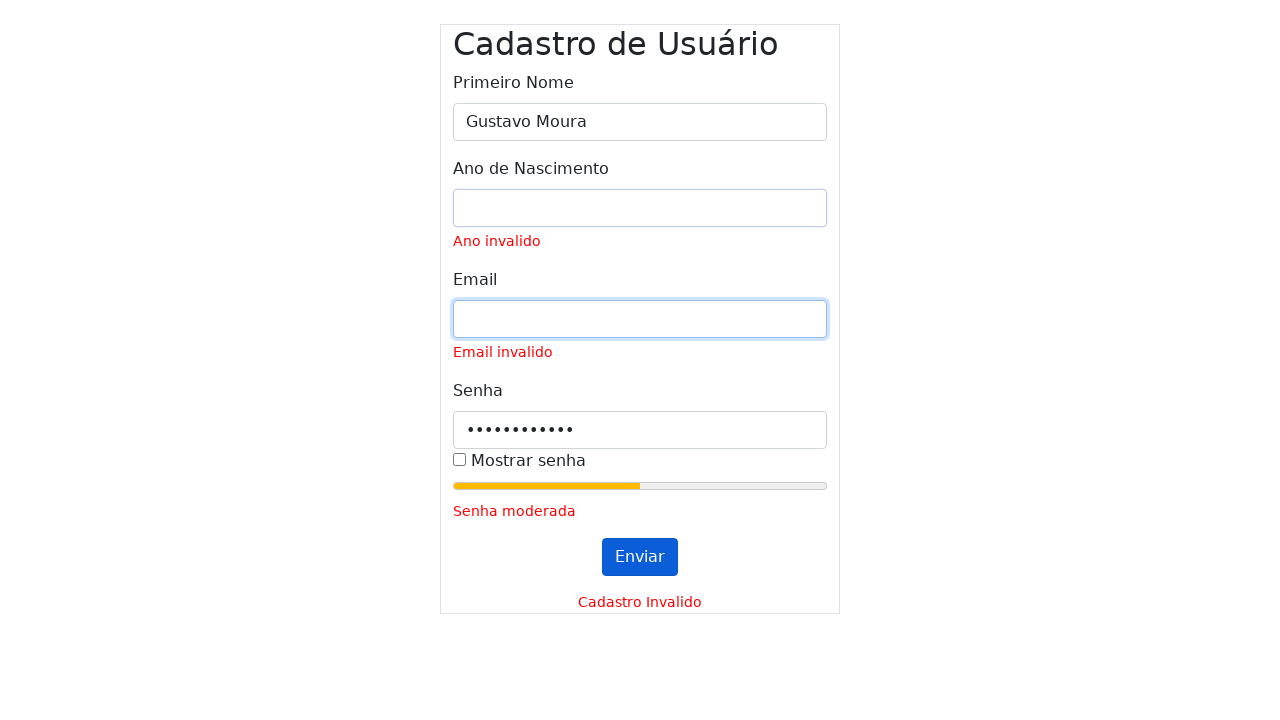

Filled email field with '' on #inputEmail
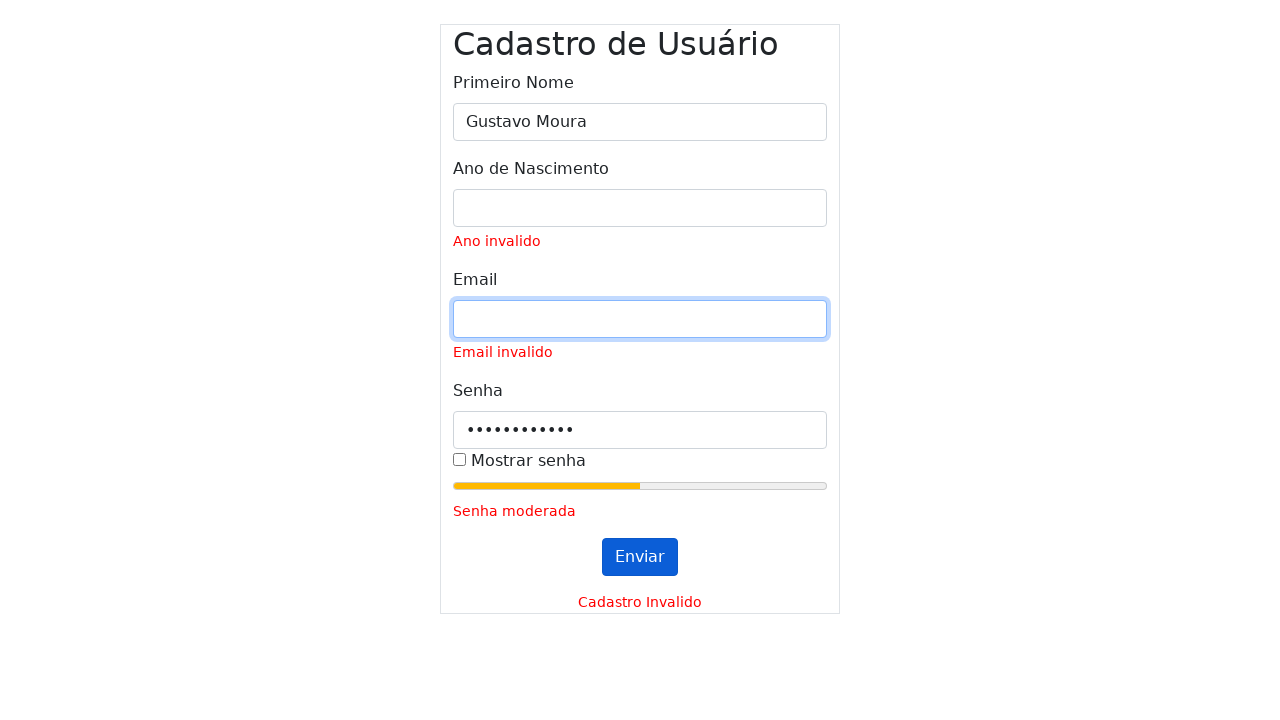

Cleared password field on #inputPassword
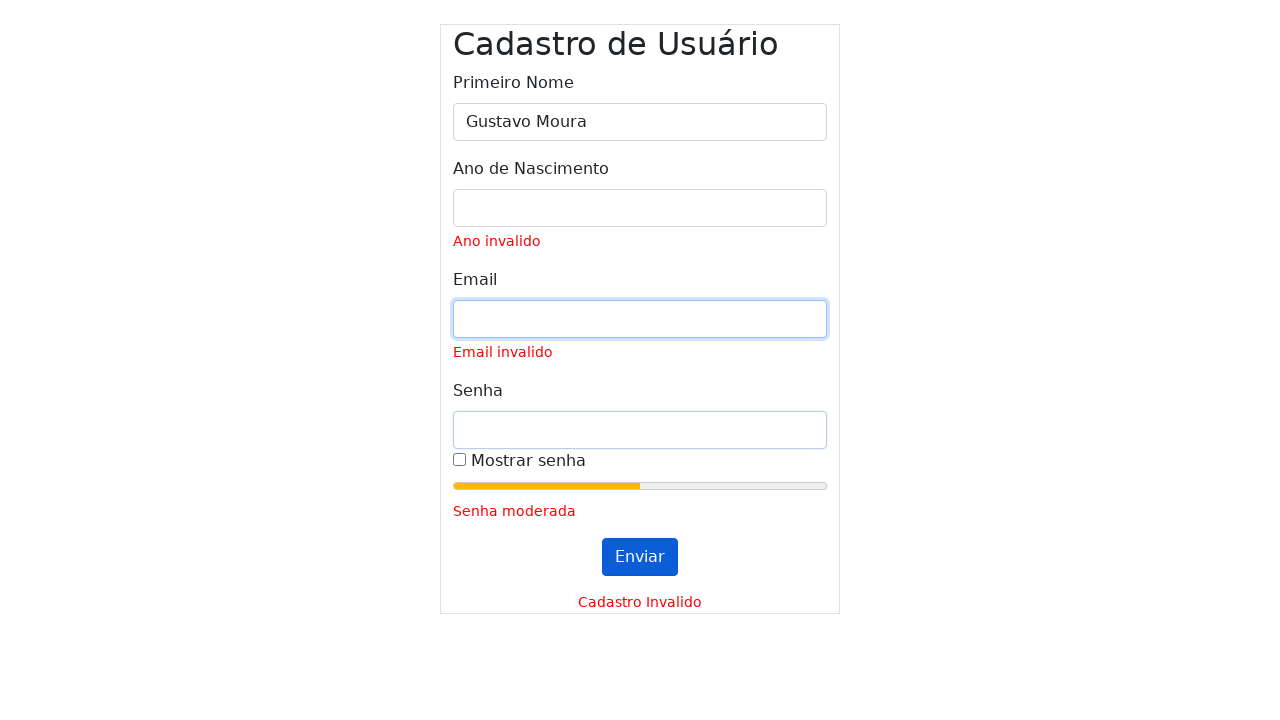

Filled password field with '' on #inputPassword
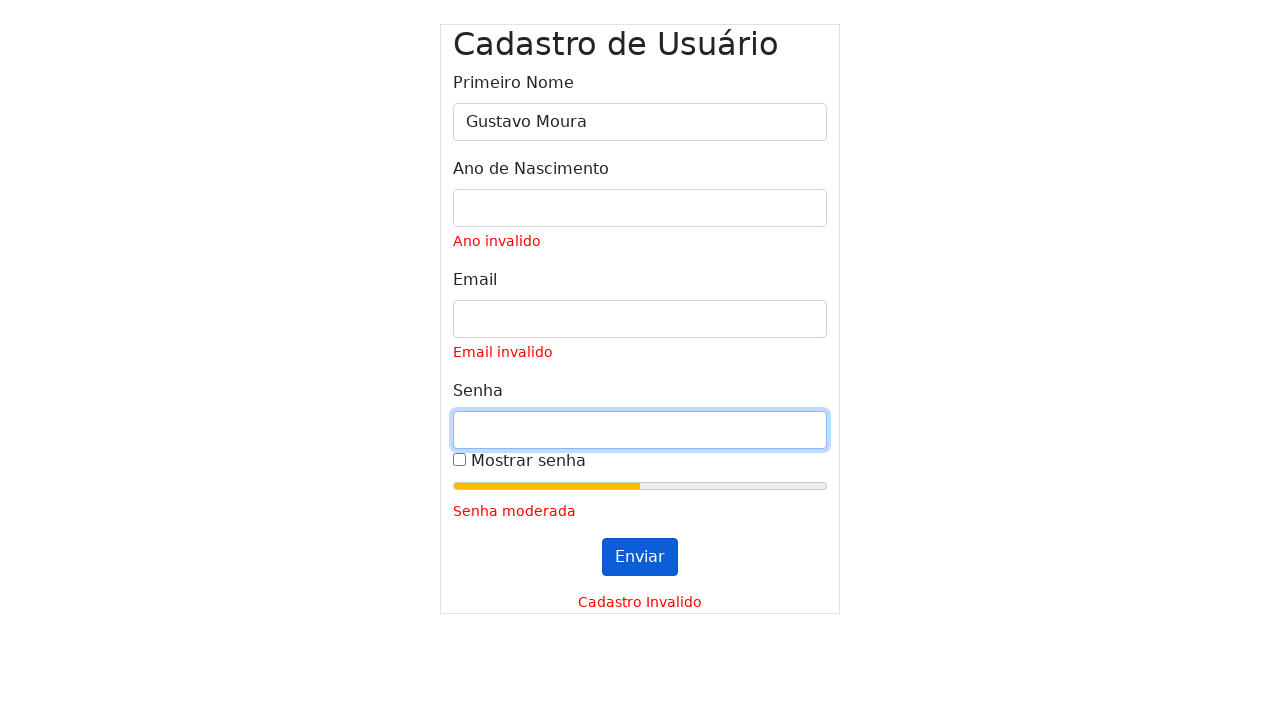

Clicked submit button (first click) at (640, 557) on #submitButton
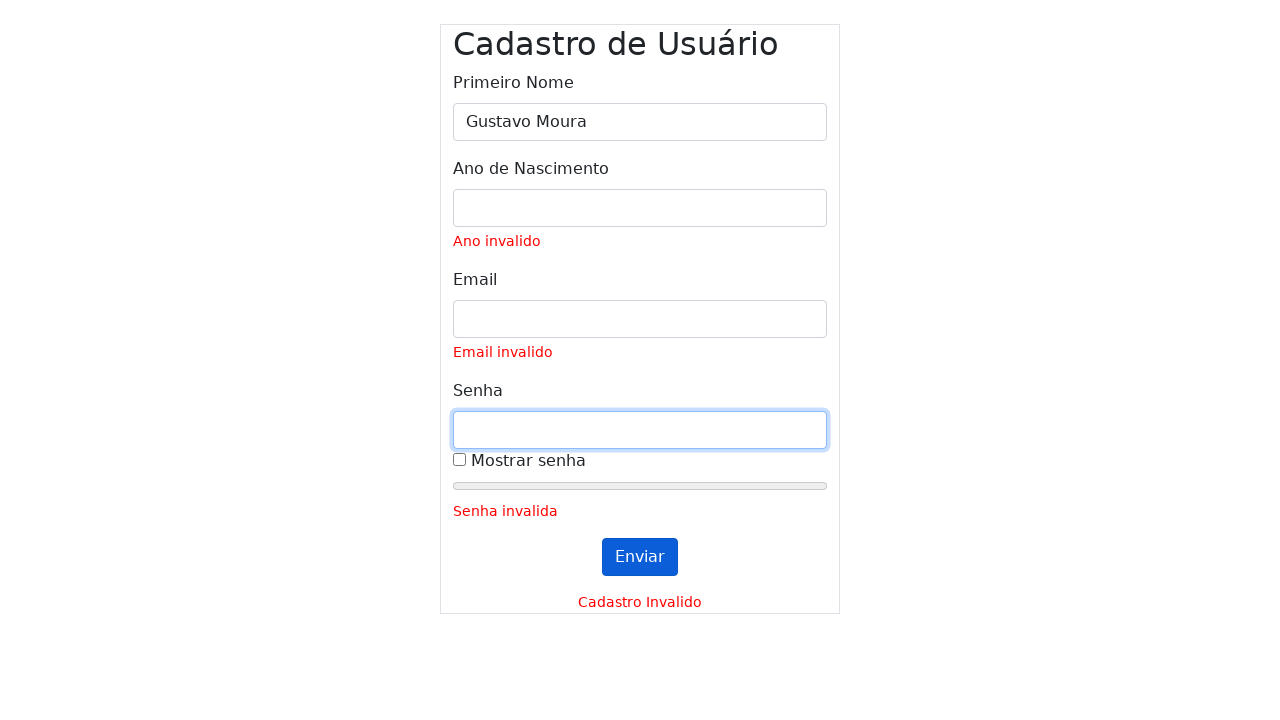

Clicked submit button (second click) at (640, 557) on #submitButton
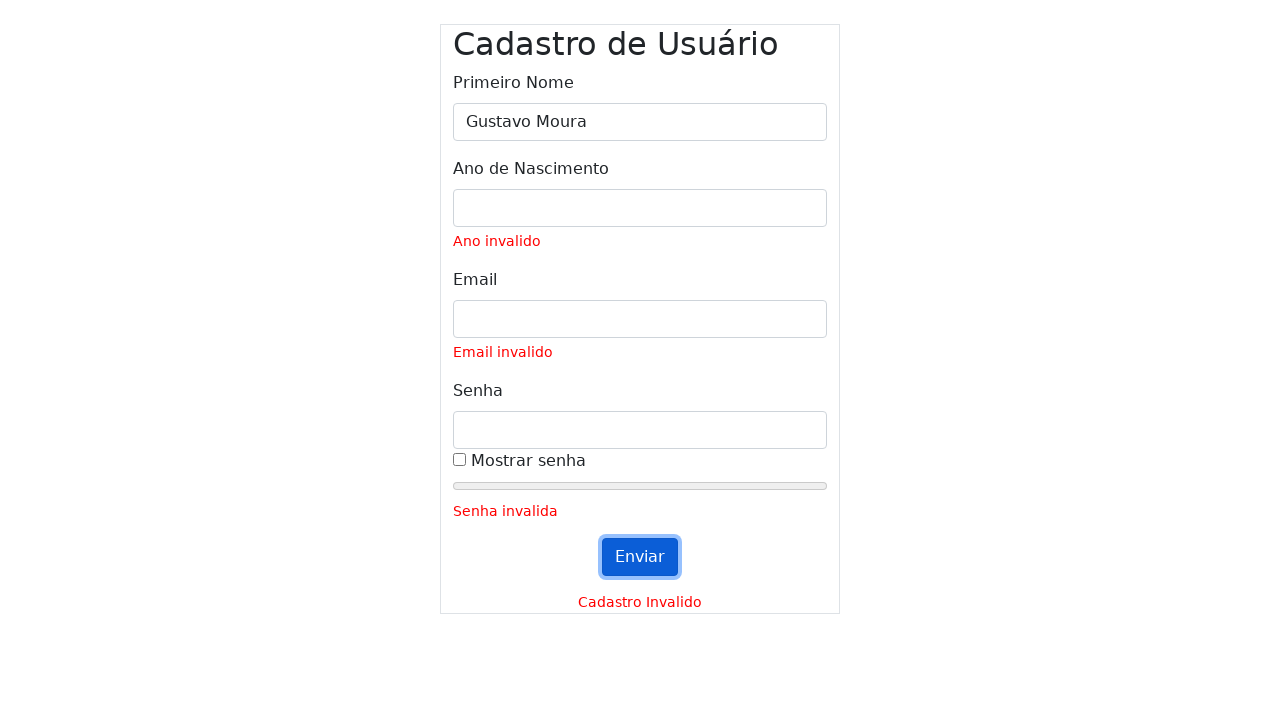

Waited for validation messages to appear
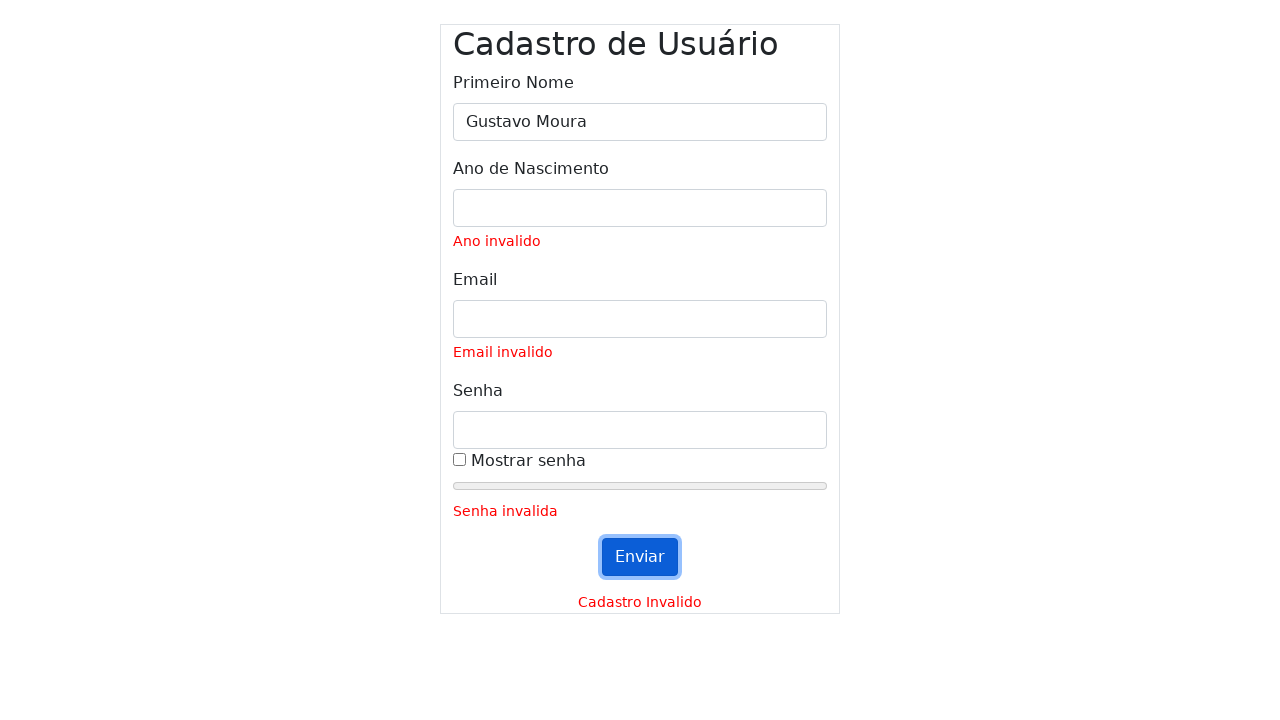

Cleared name field on #inputName
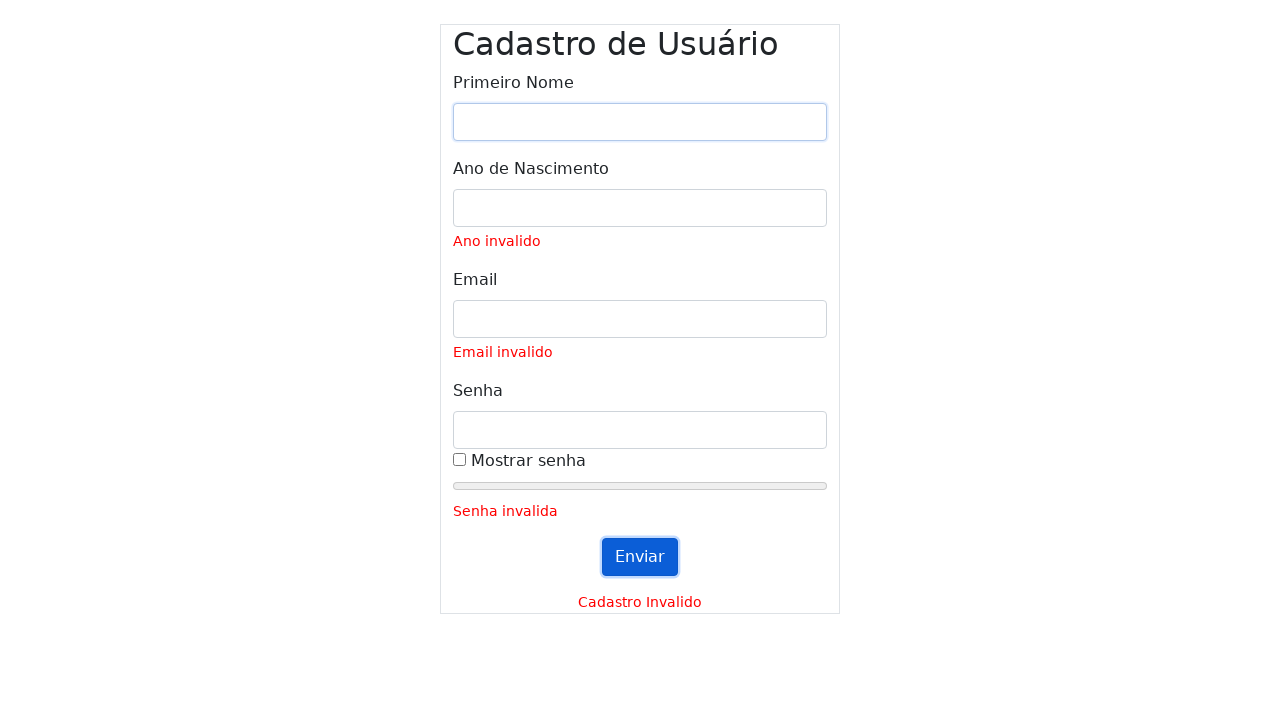

Filled name field with '' on #inputName
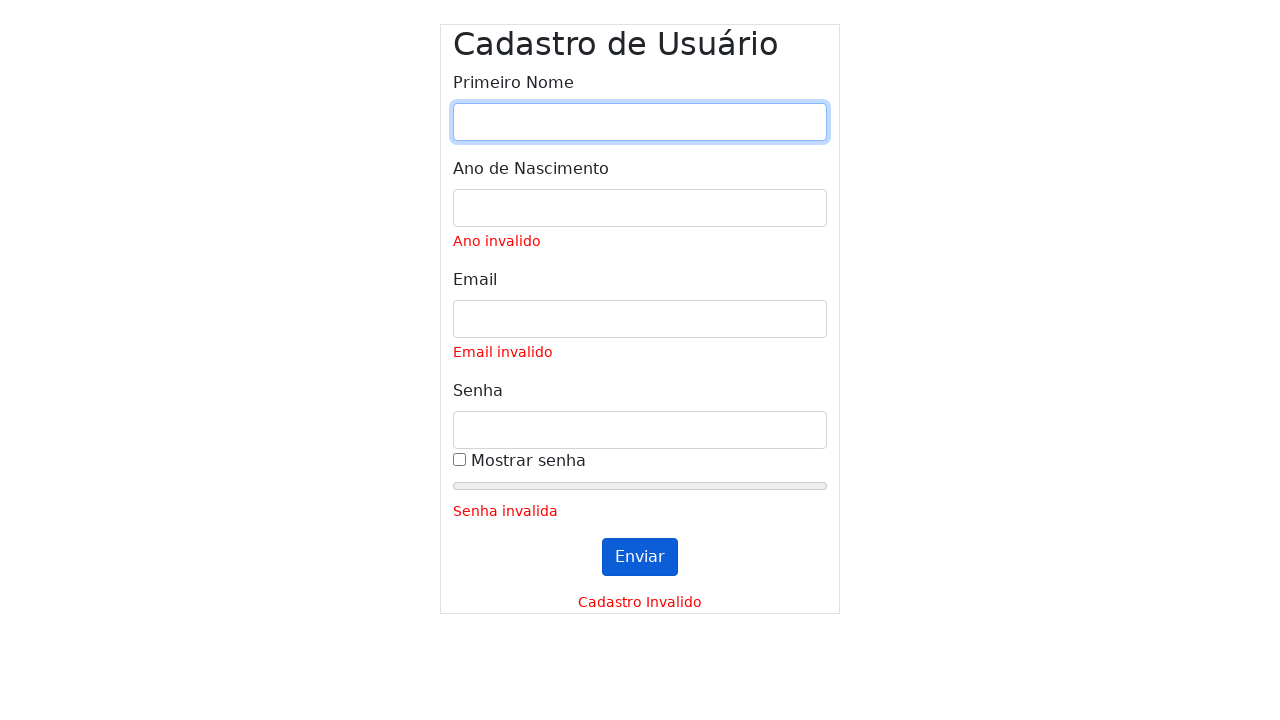

Cleared year field on #inputYear
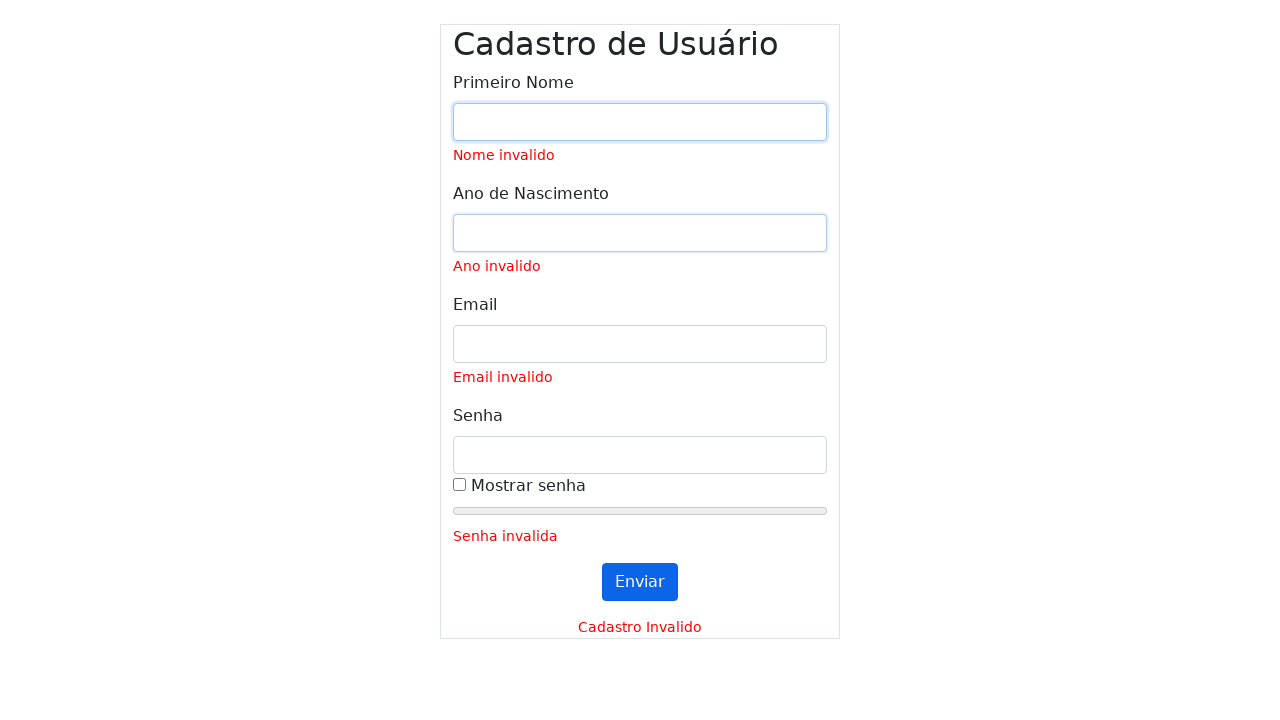

Filled year field with '1999' on #inputYear
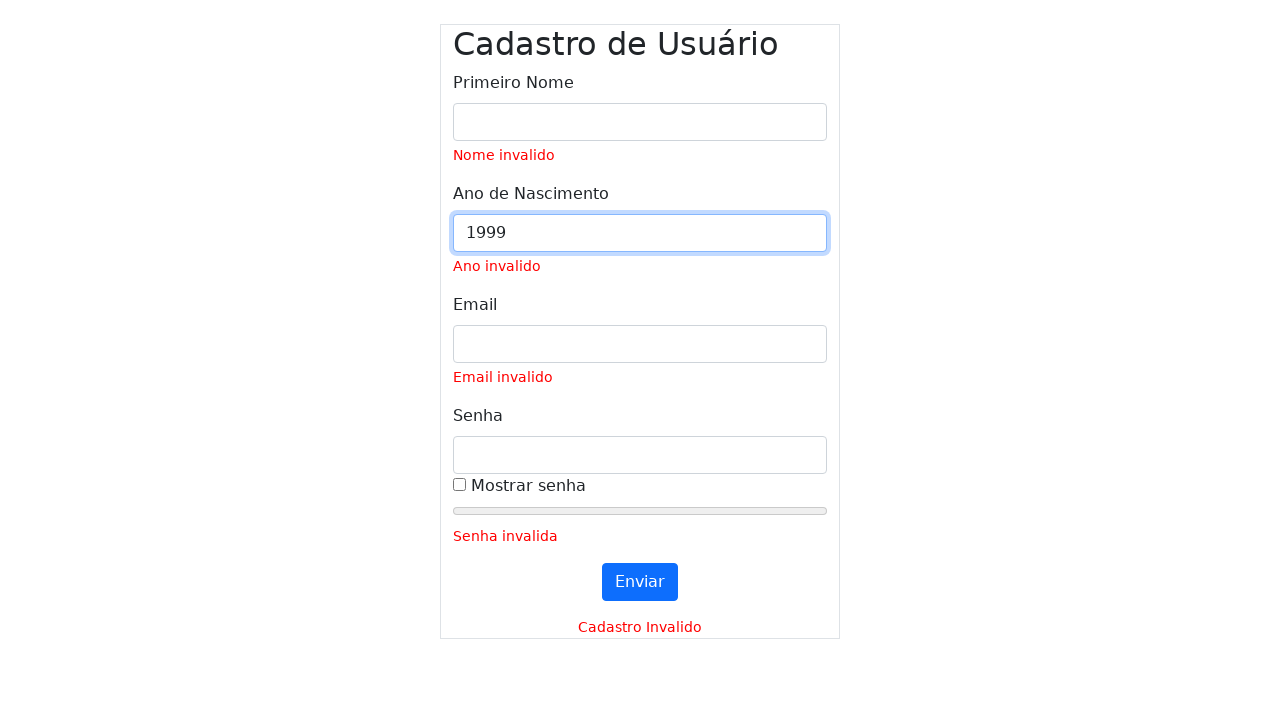

Cleared email field on #inputEmail
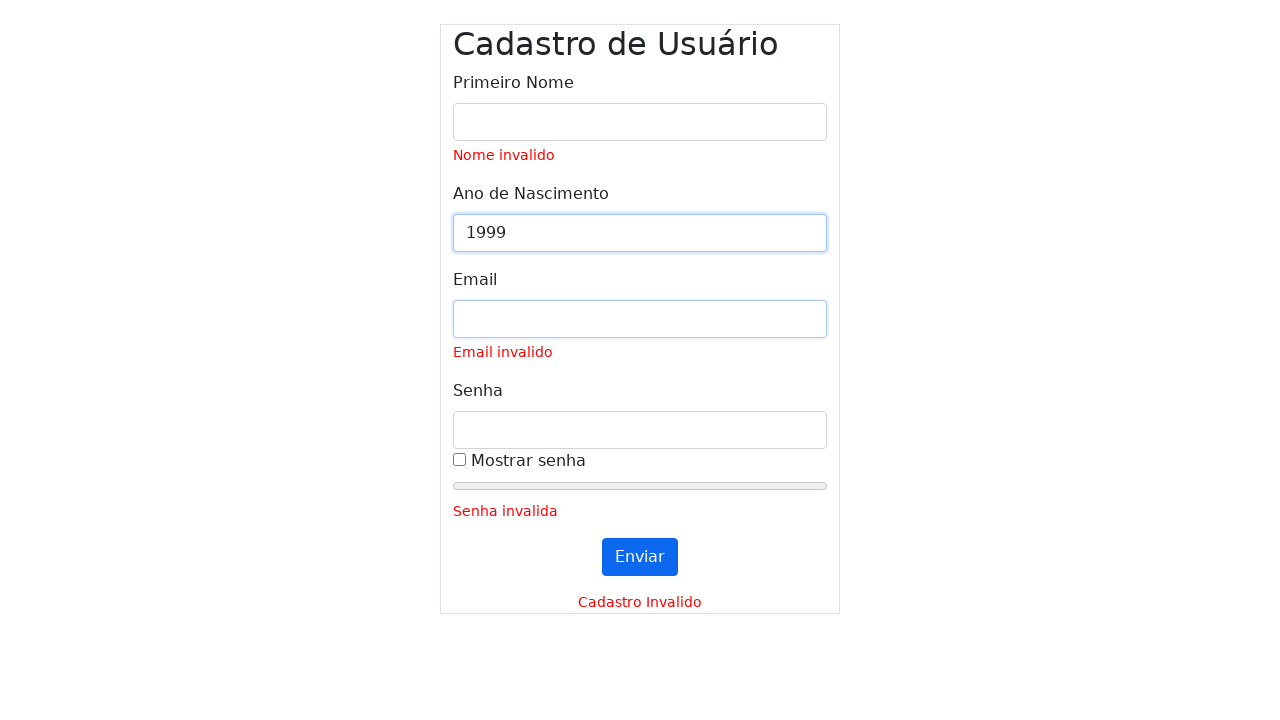

Filled email field with 'gustavoscarenci@usp.br' on #inputEmail
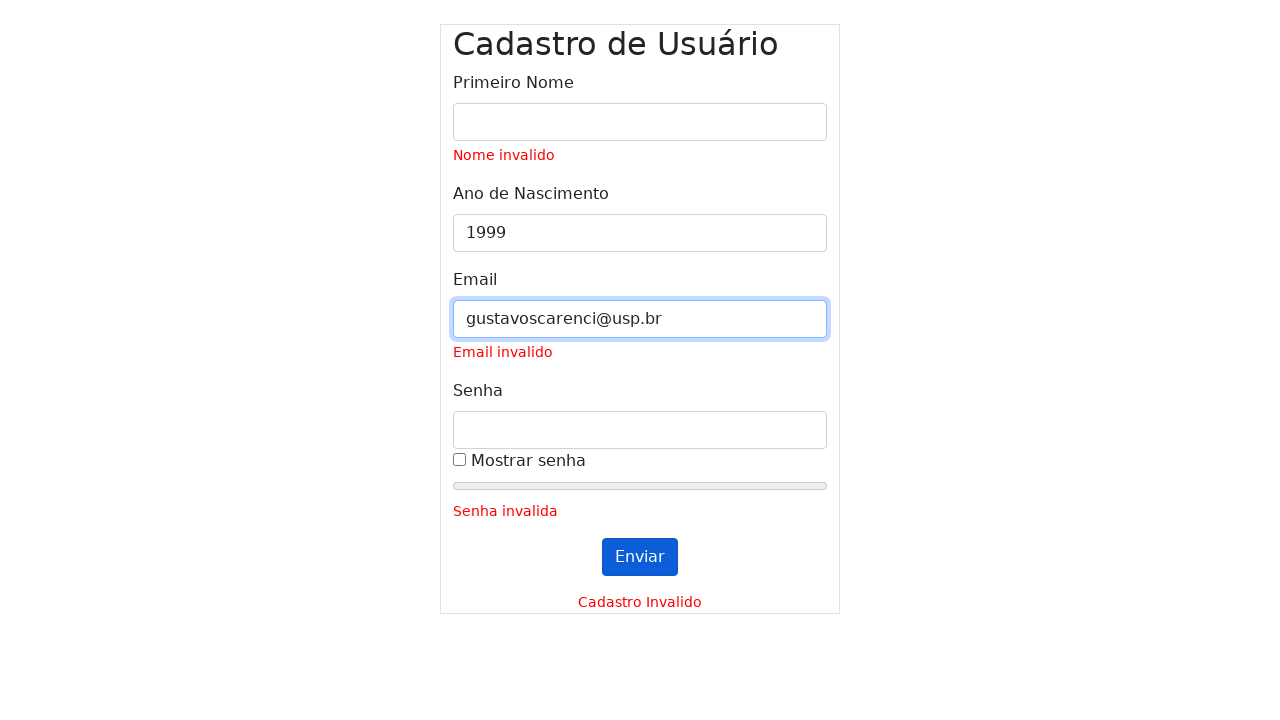

Cleared password field on #inputPassword
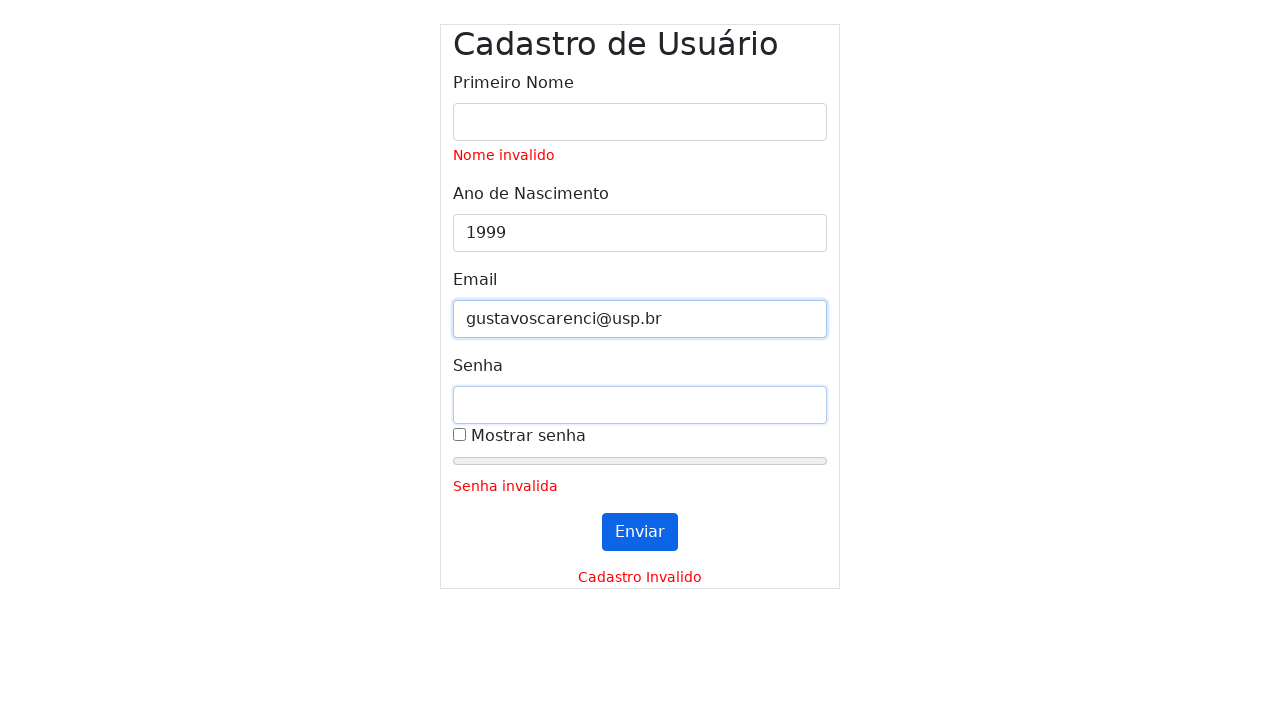

Filled password field with '3uAm@Pud1m99' on #inputPassword
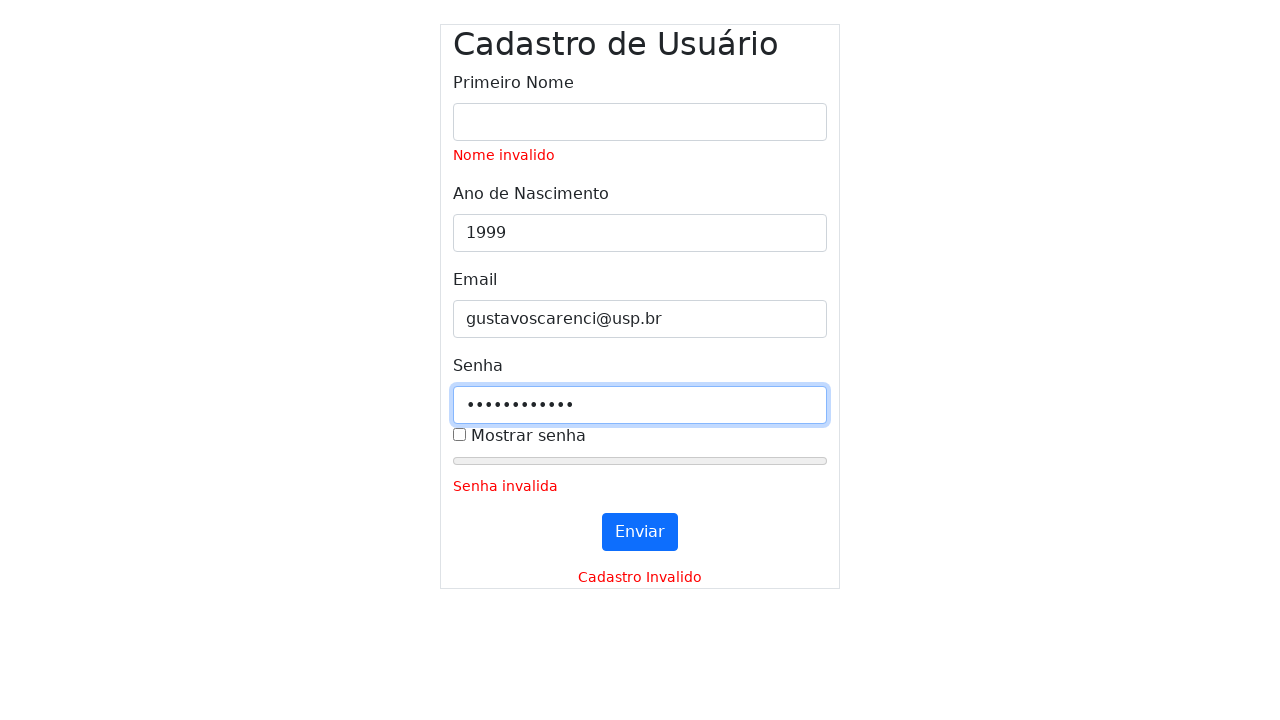

Clicked submit button (first click) at (640, 532) on #submitButton
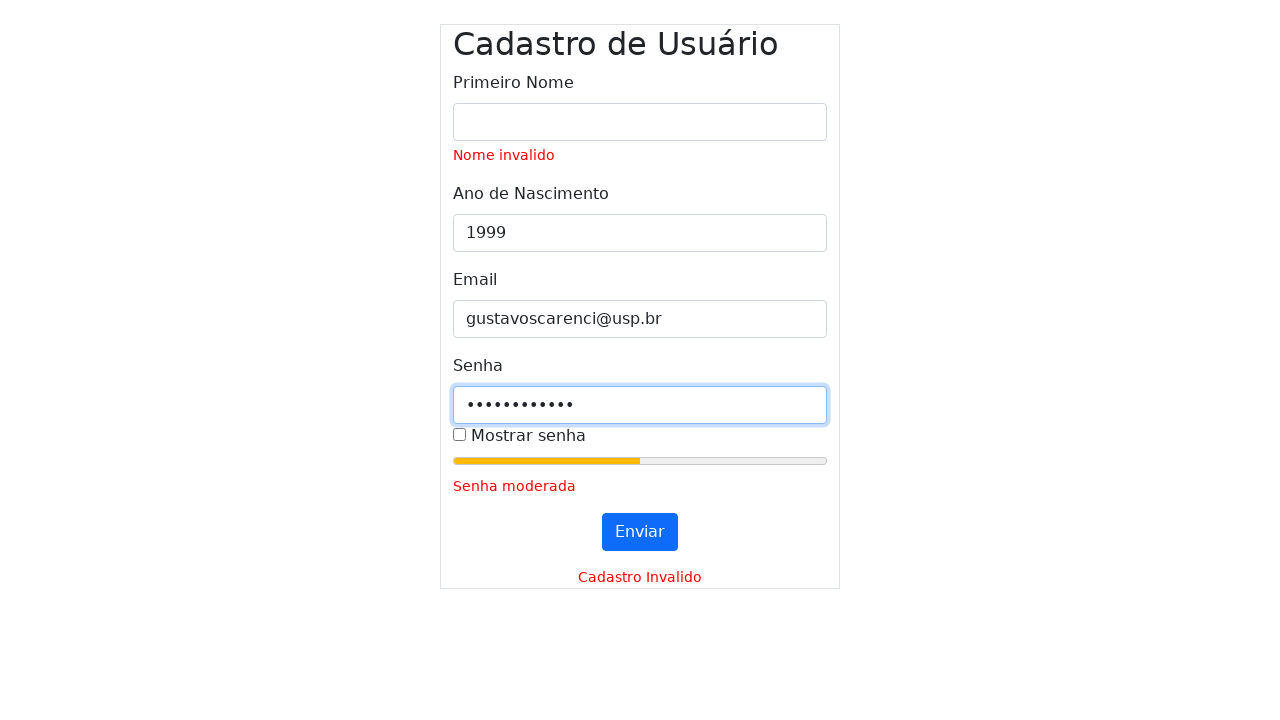

Clicked submit button (second click) at (640, 532) on #submitButton
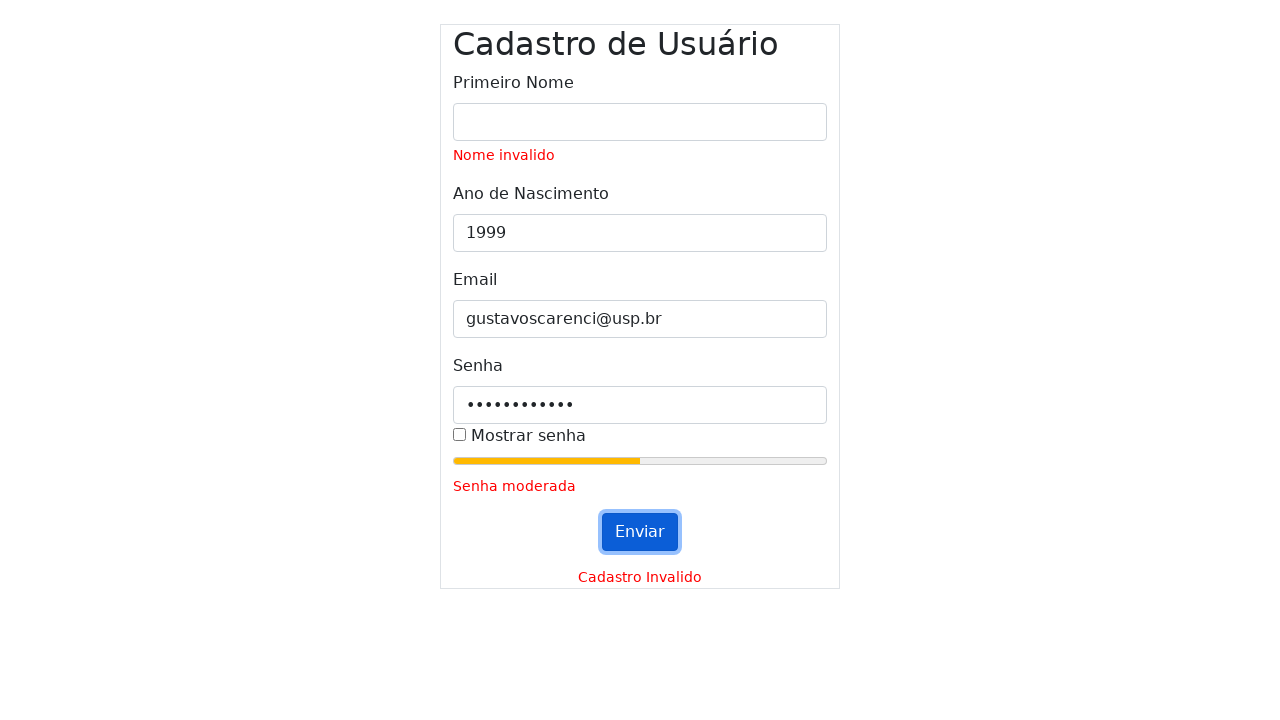

Waited for validation messages to appear
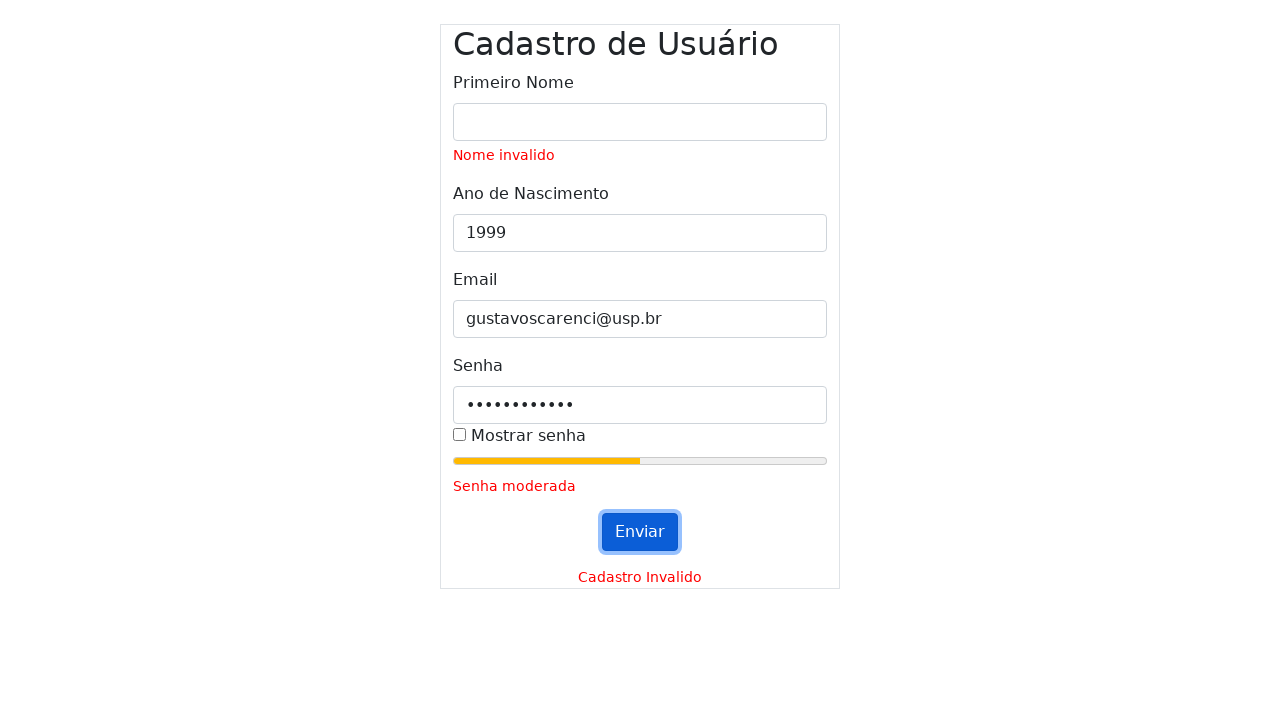

Cleared name field on #inputName
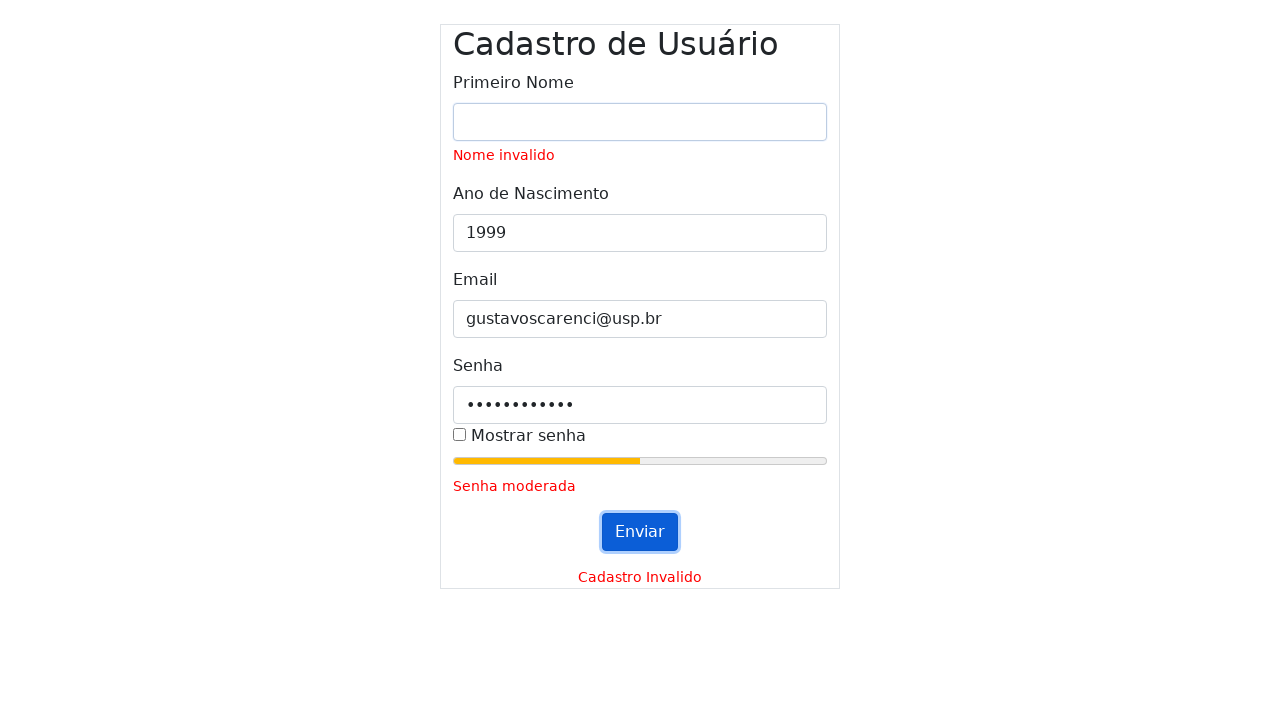

Filled name field with '' on #inputName
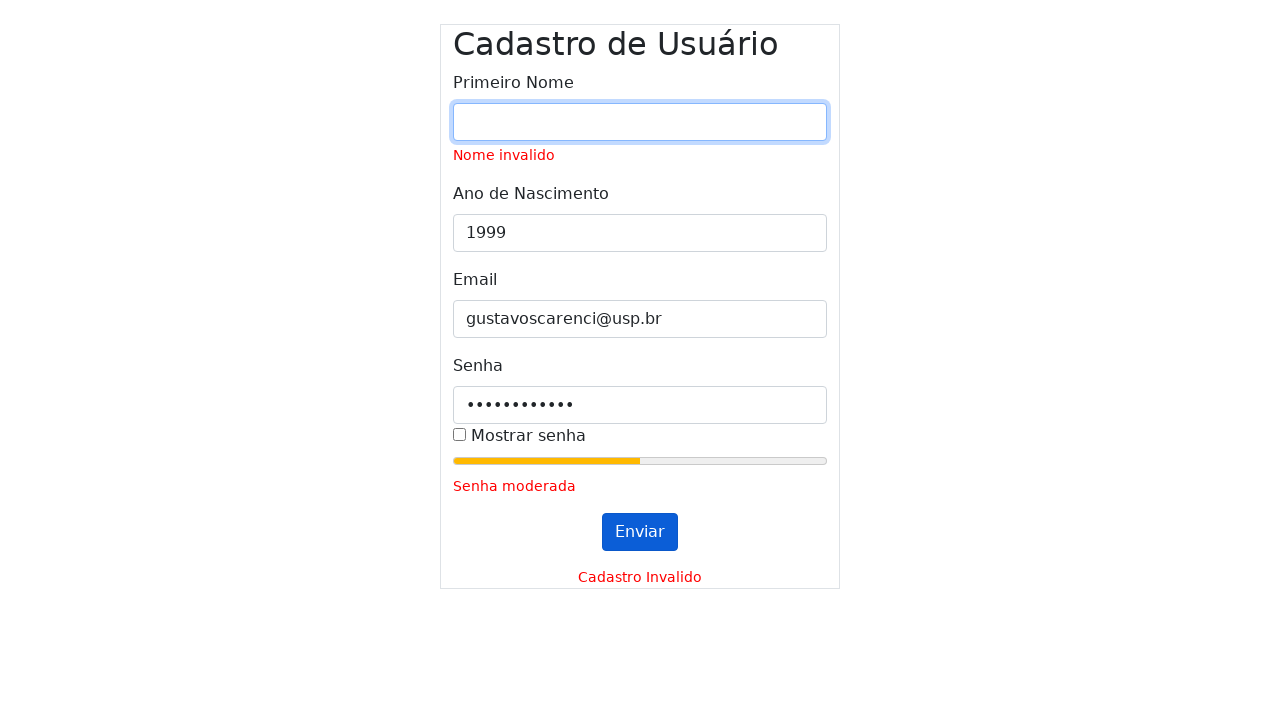

Cleared year field on #inputYear
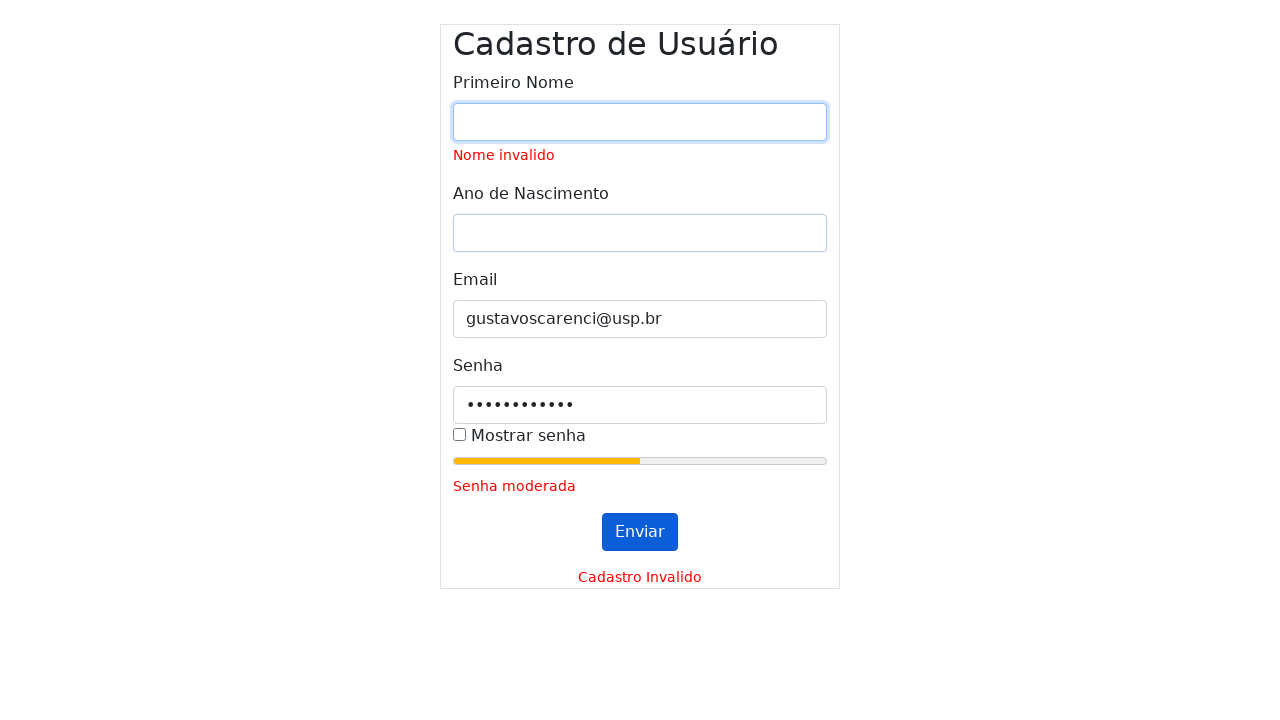

Filled year field with '1999' on #inputYear
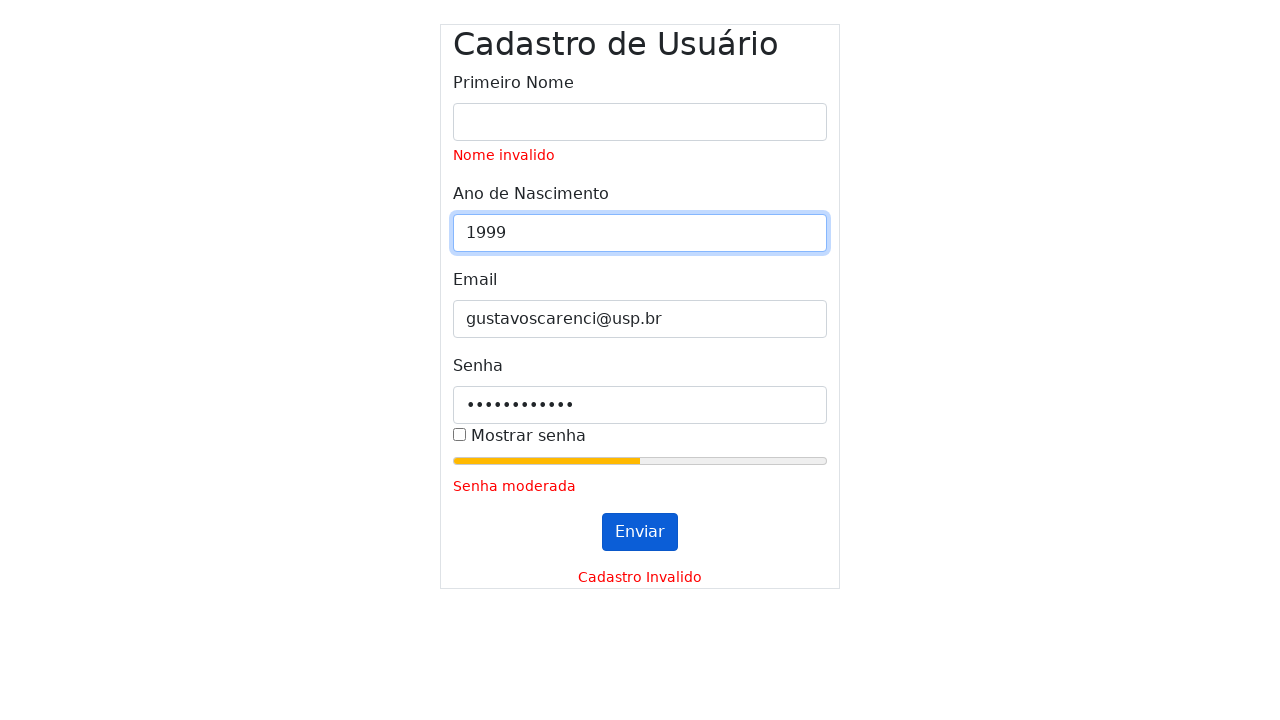

Cleared email field on #inputEmail
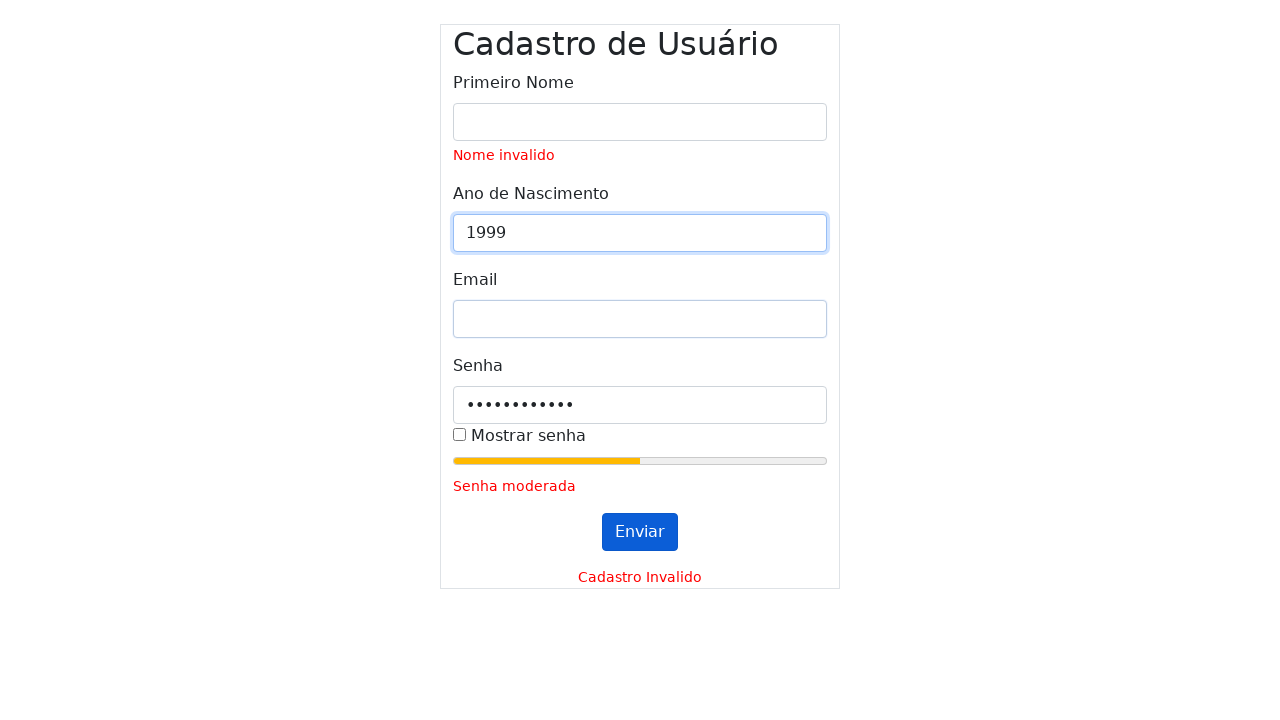

Filled email field with 'gustavoscarenci@usp.br' on #inputEmail
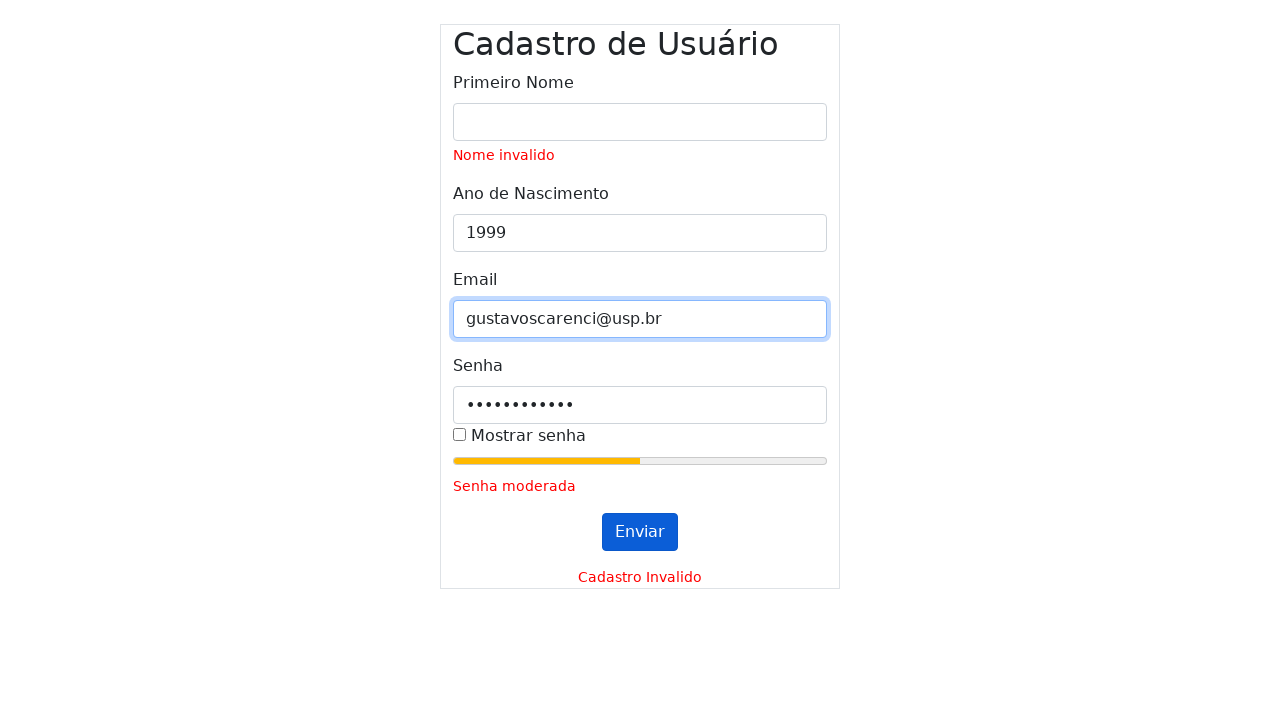

Cleared password field on #inputPassword
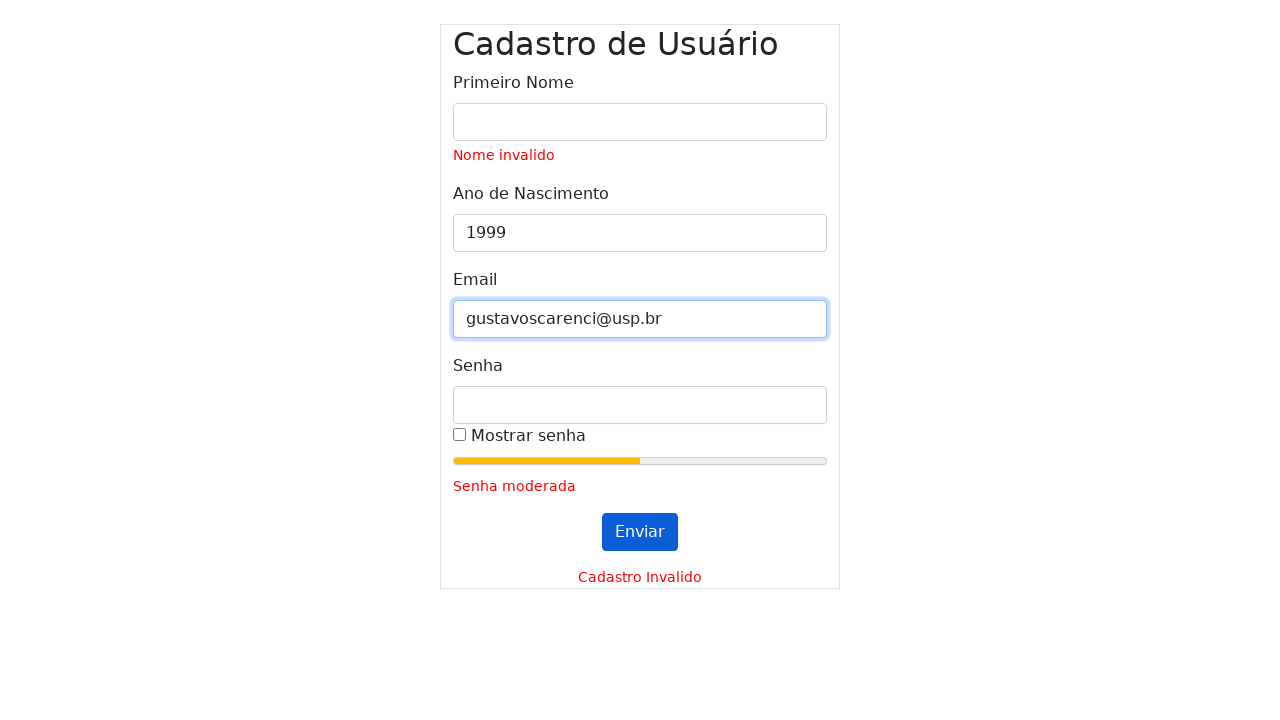

Filled password field with '' on #inputPassword
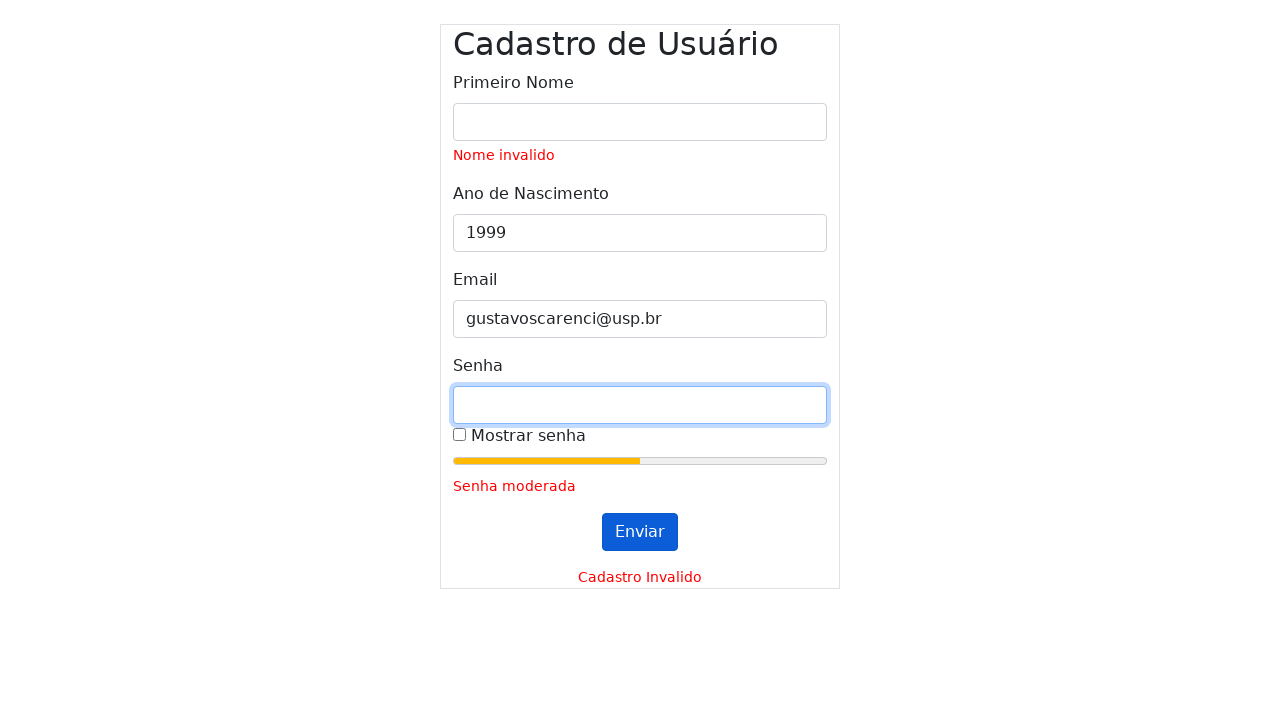

Clicked submit button (first click) at (640, 532) on #submitButton
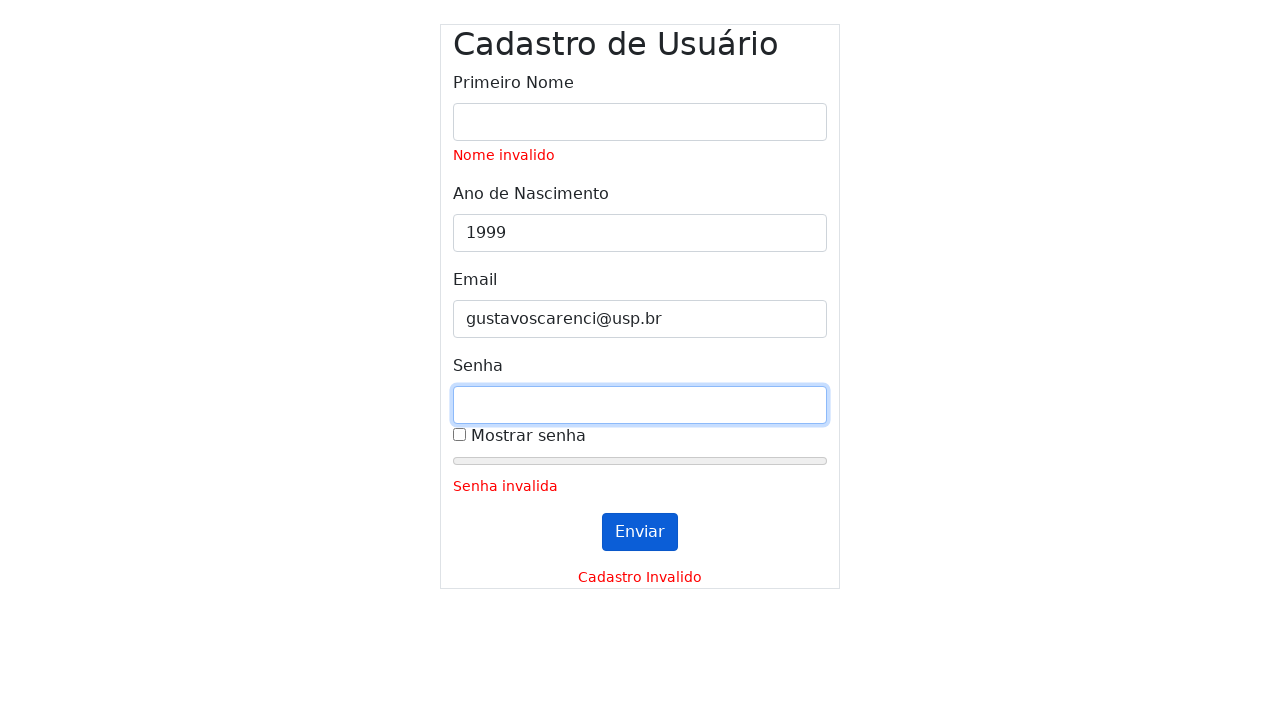

Clicked submit button (second click) at (640, 532) on #submitButton
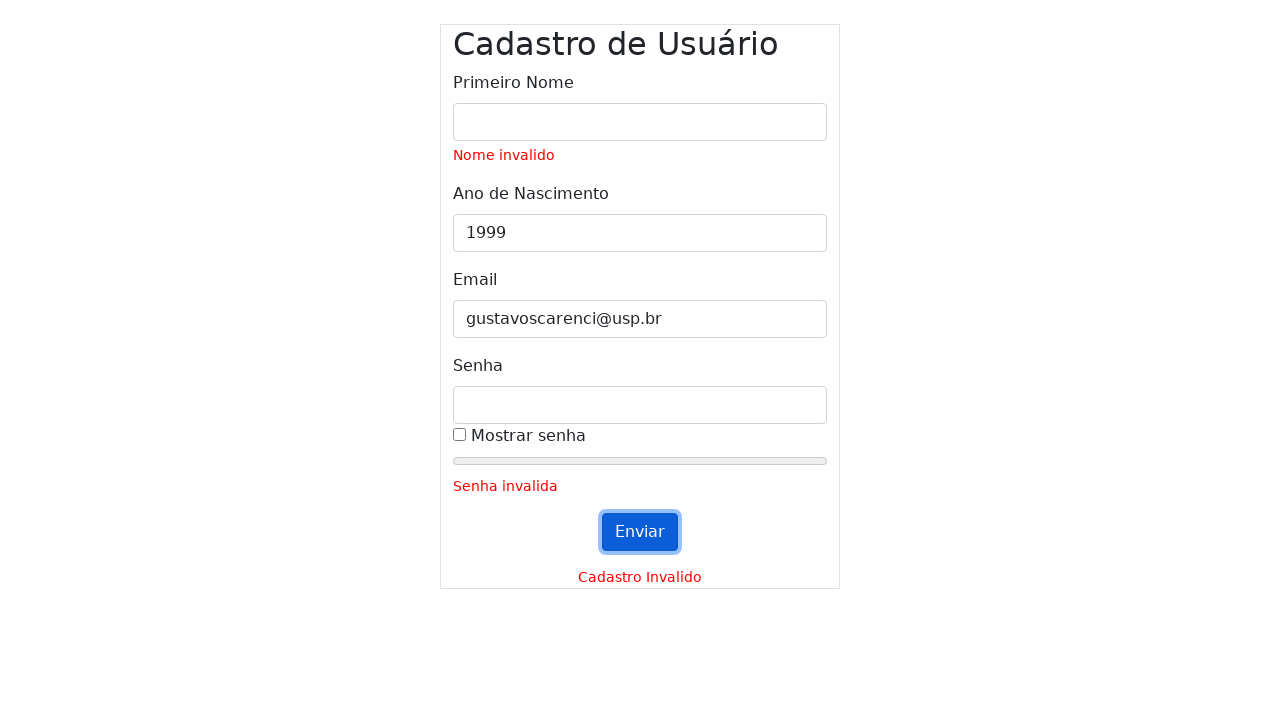

Waited for validation messages to appear
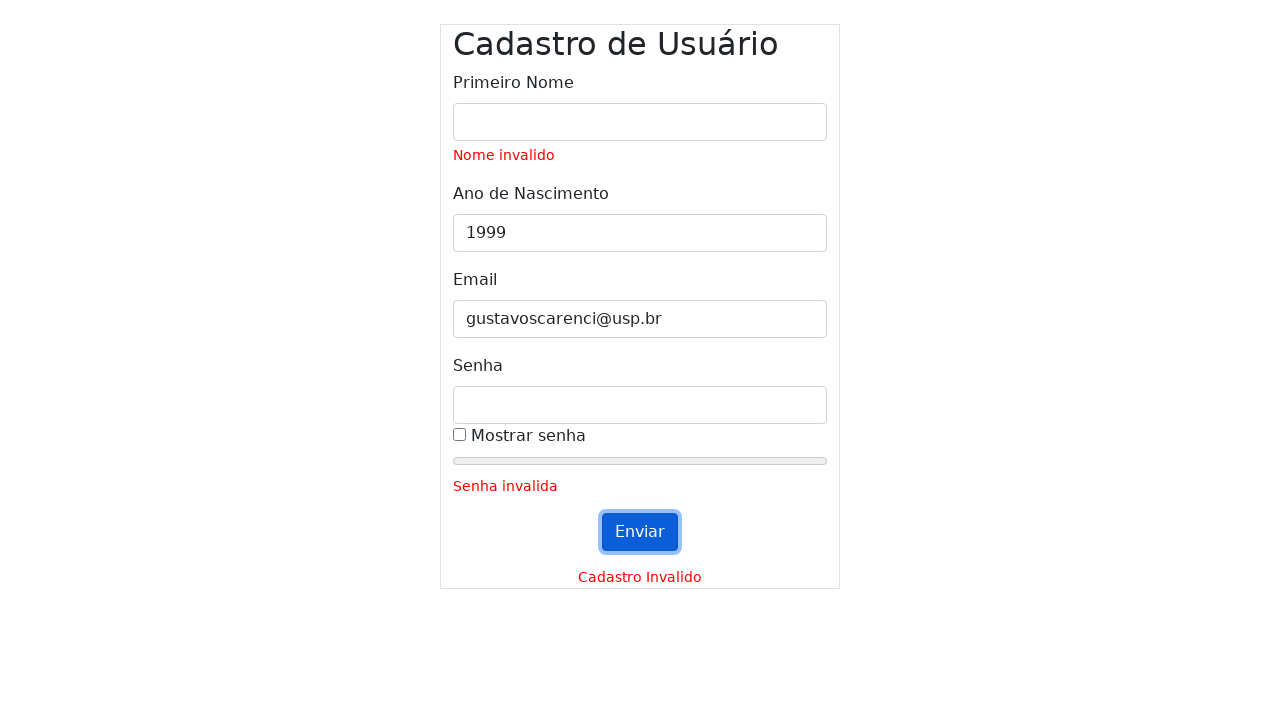

Cleared name field on #inputName
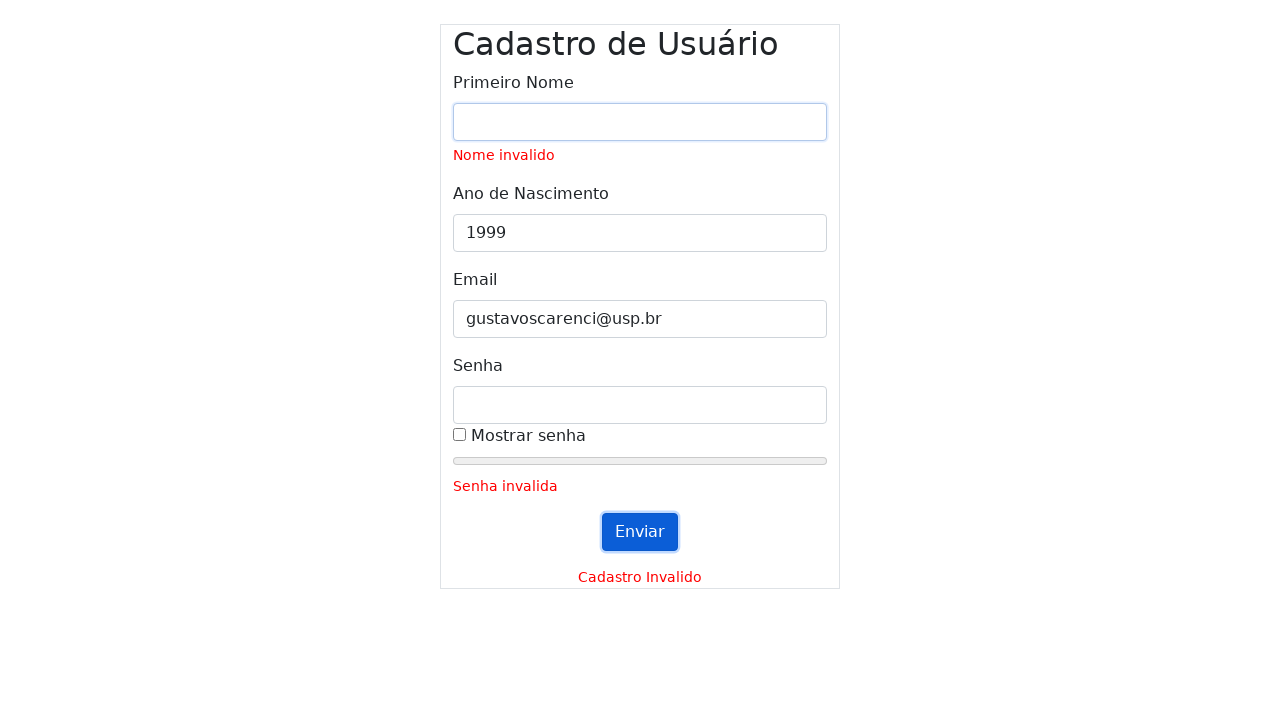

Filled name field with '' on #inputName
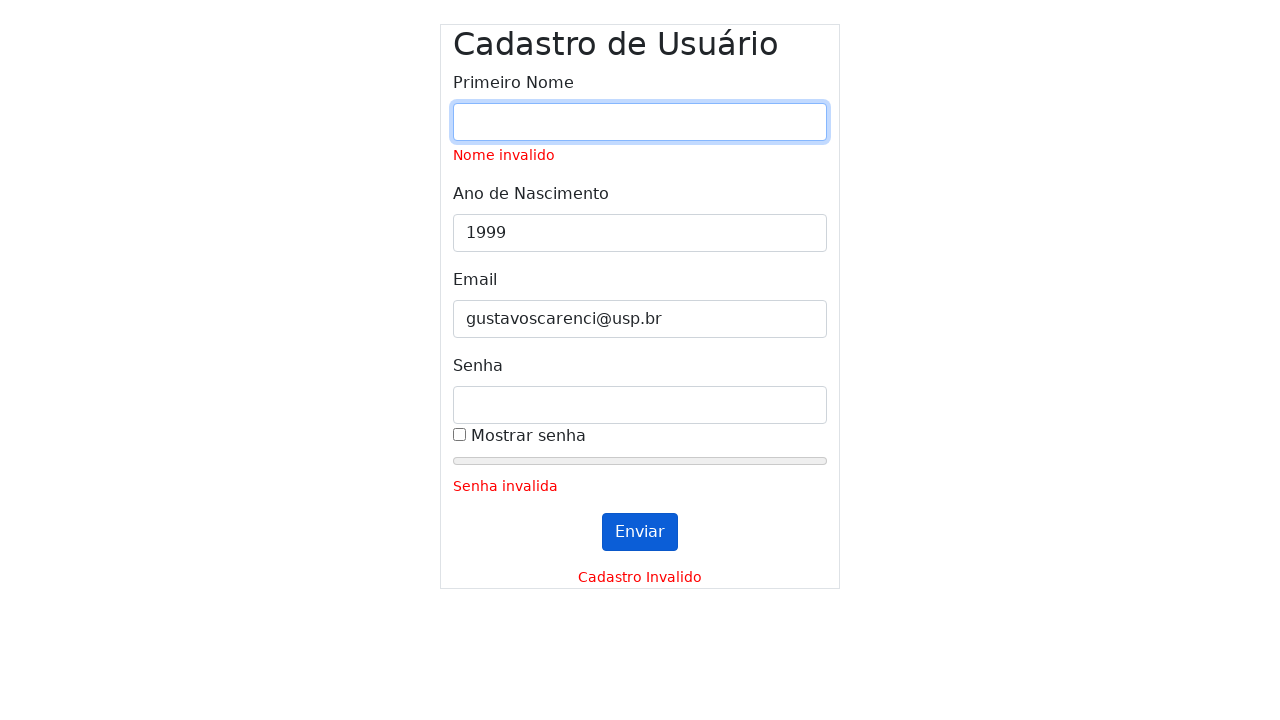

Cleared year field on #inputYear
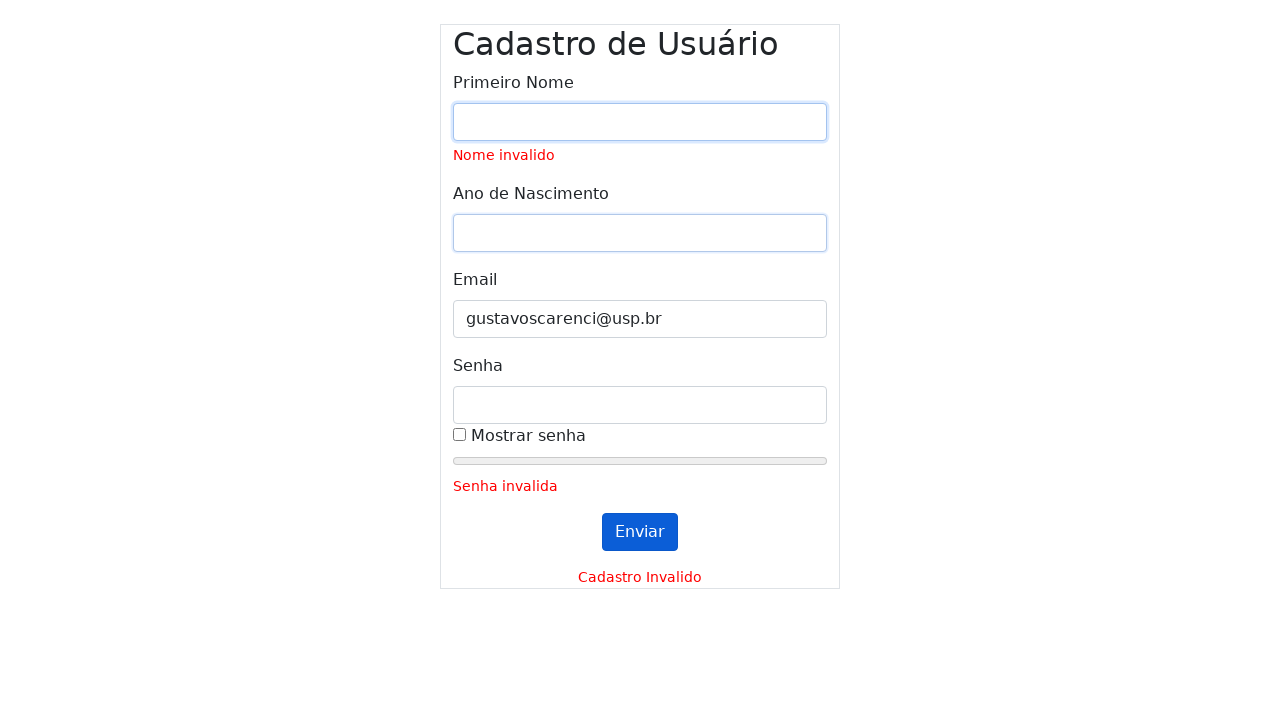

Filled year field with '1999' on #inputYear
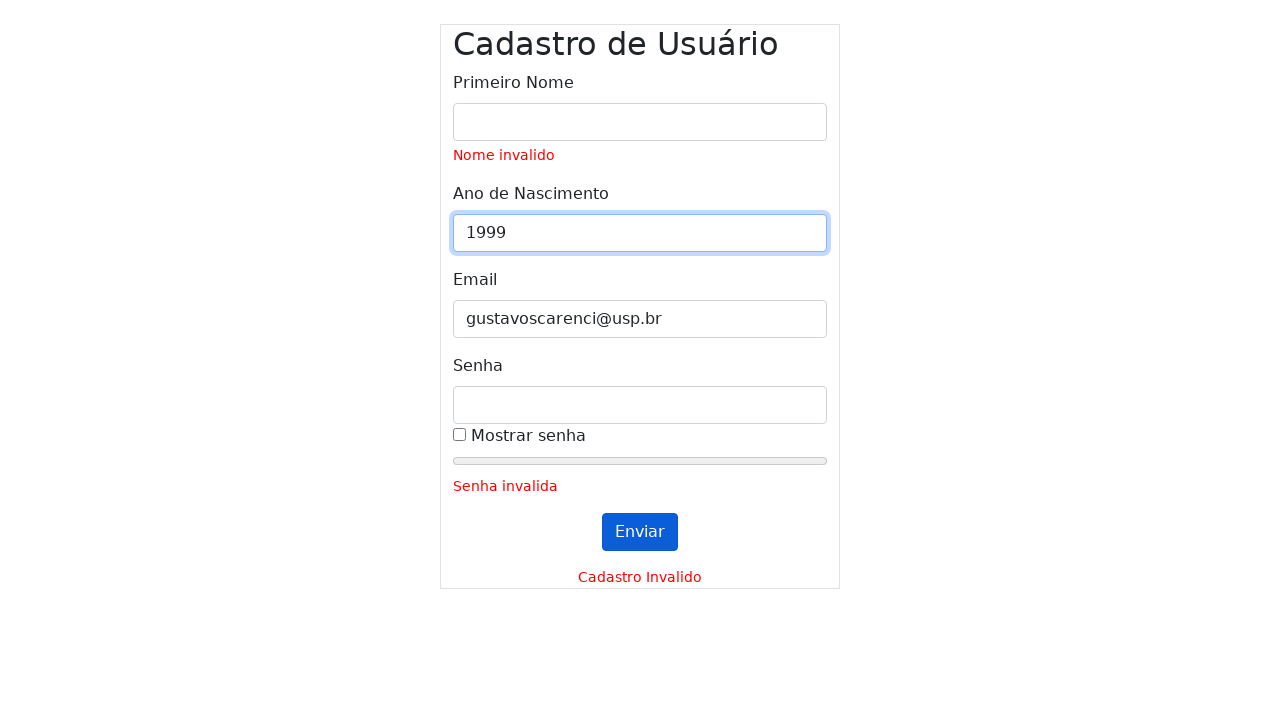

Cleared email field on #inputEmail
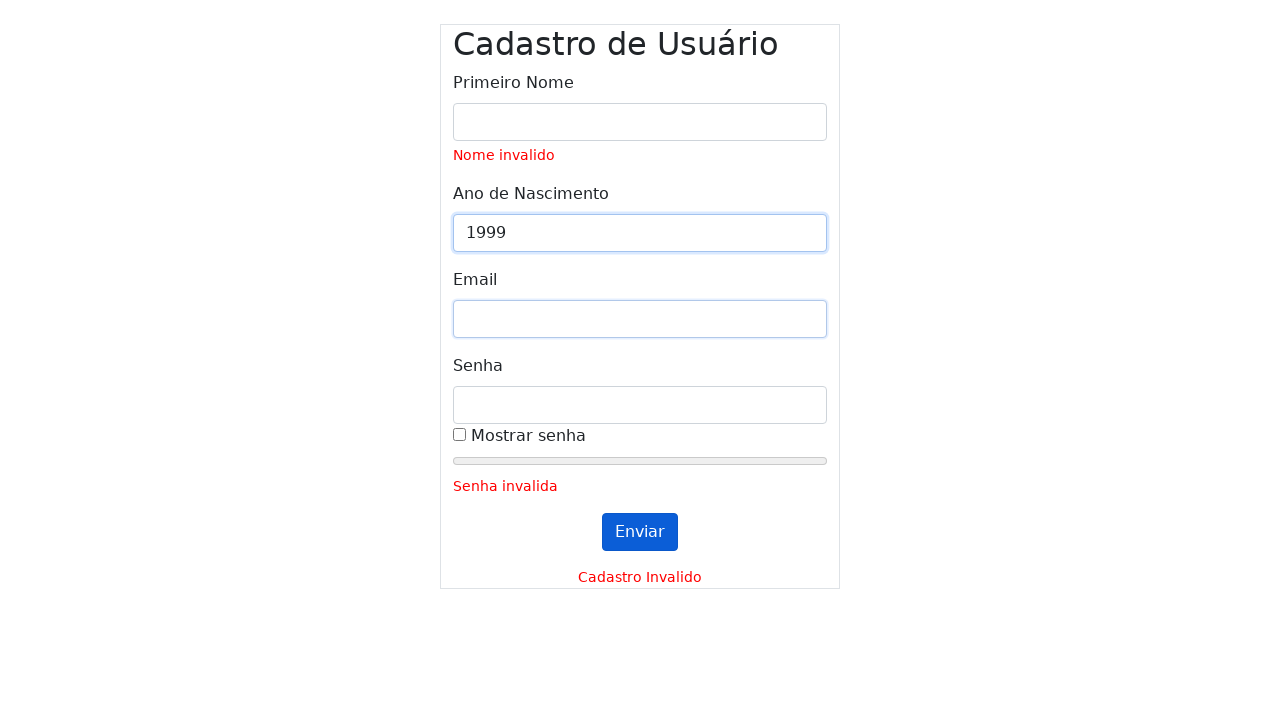

Filled email field with '' on #inputEmail
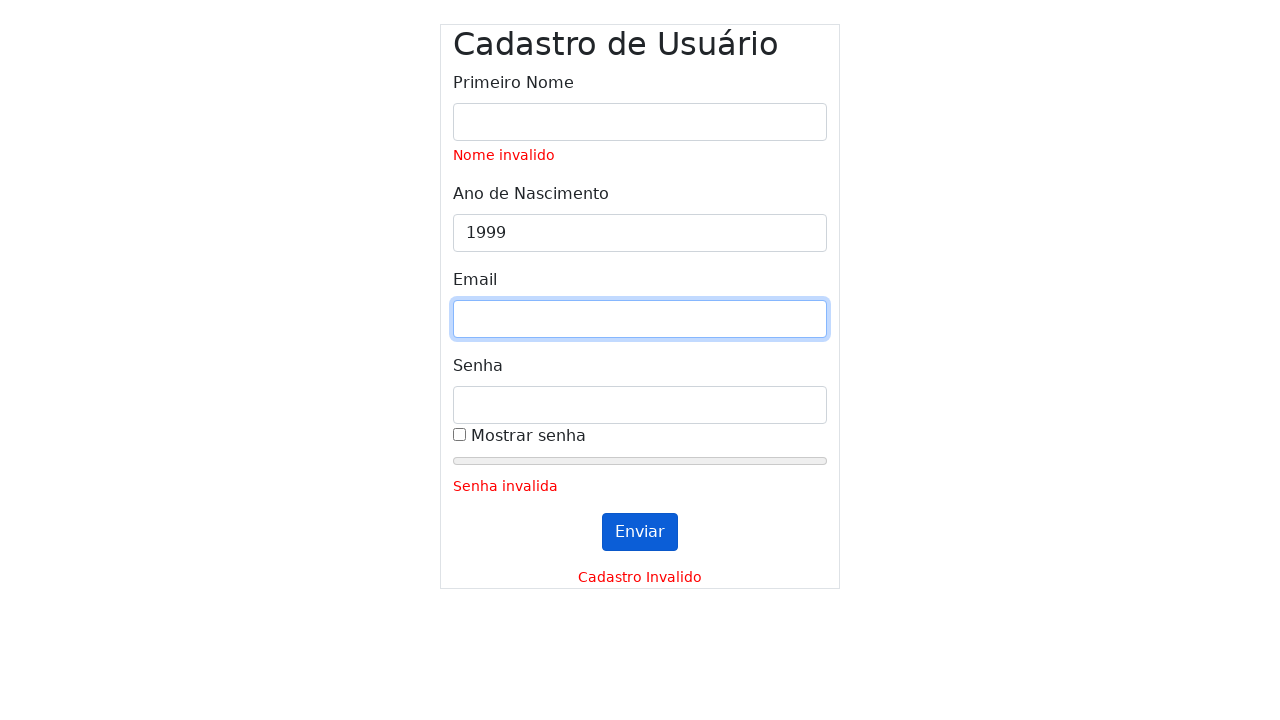

Cleared password field on #inputPassword
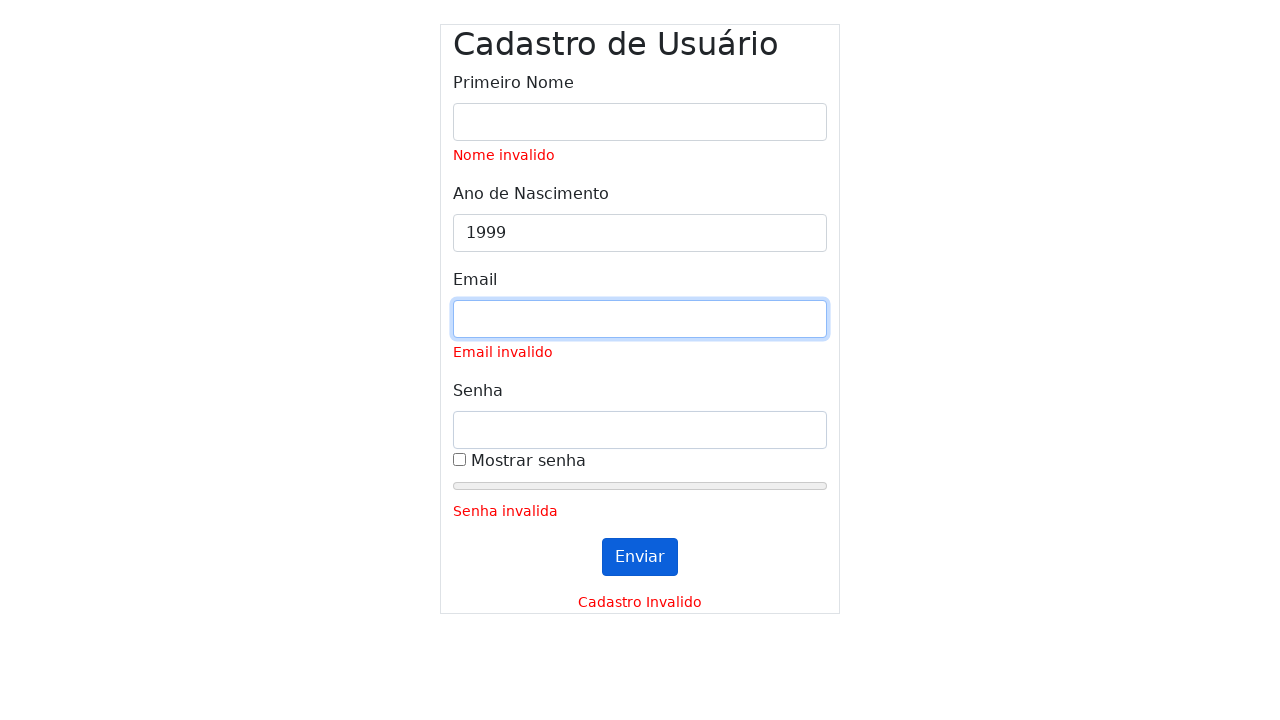

Filled password field with '3uAm@Pud1m99' on #inputPassword
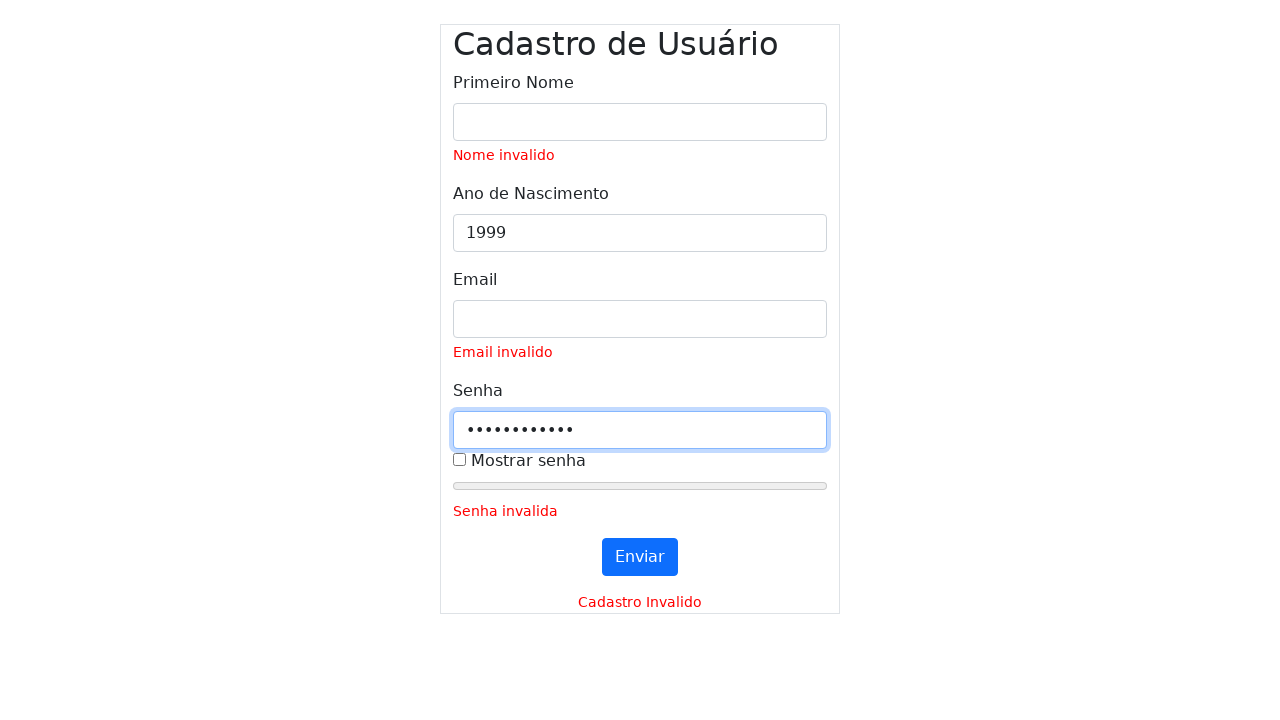

Clicked submit button (first click) at (640, 557) on #submitButton
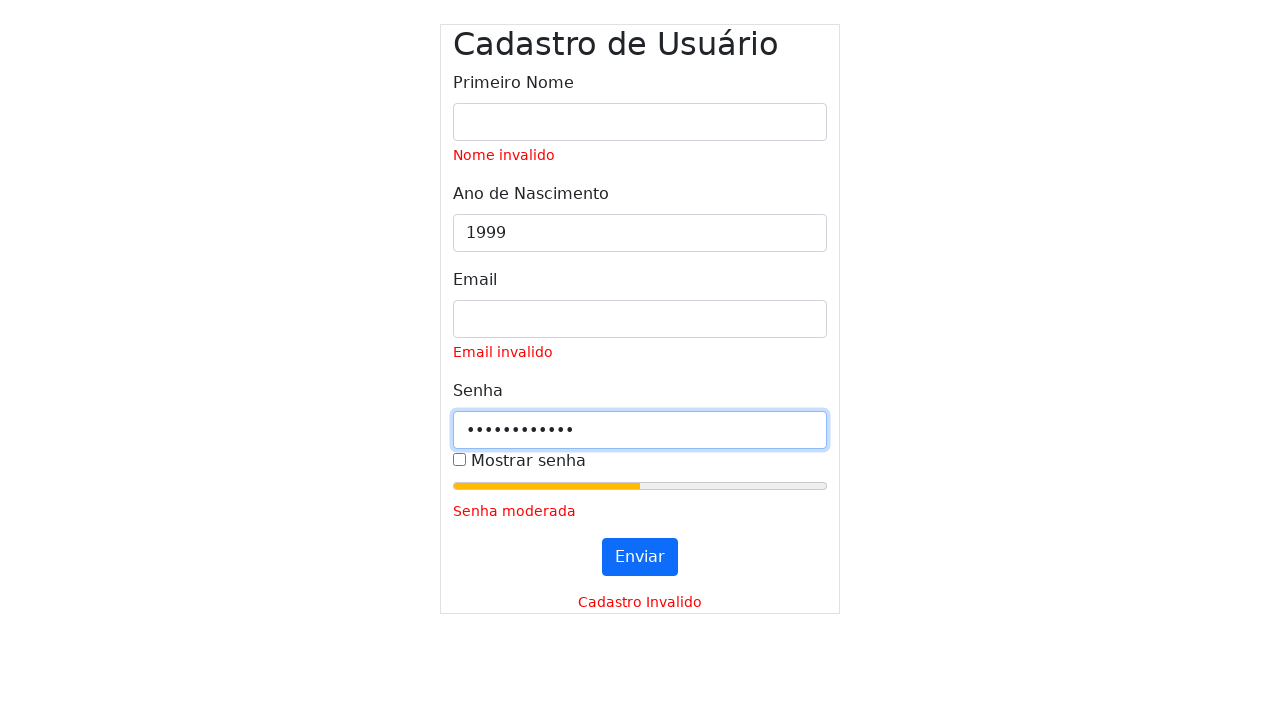

Clicked submit button (second click) at (640, 557) on #submitButton
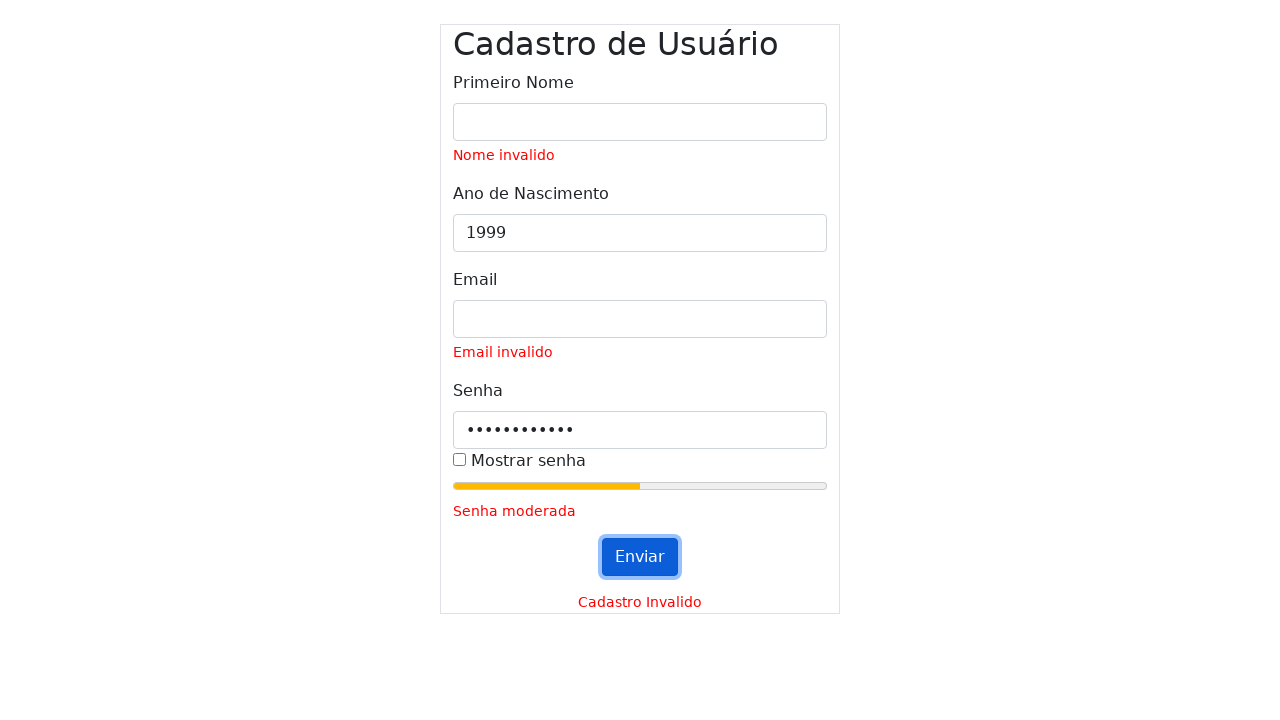

Waited for validation messages to appear
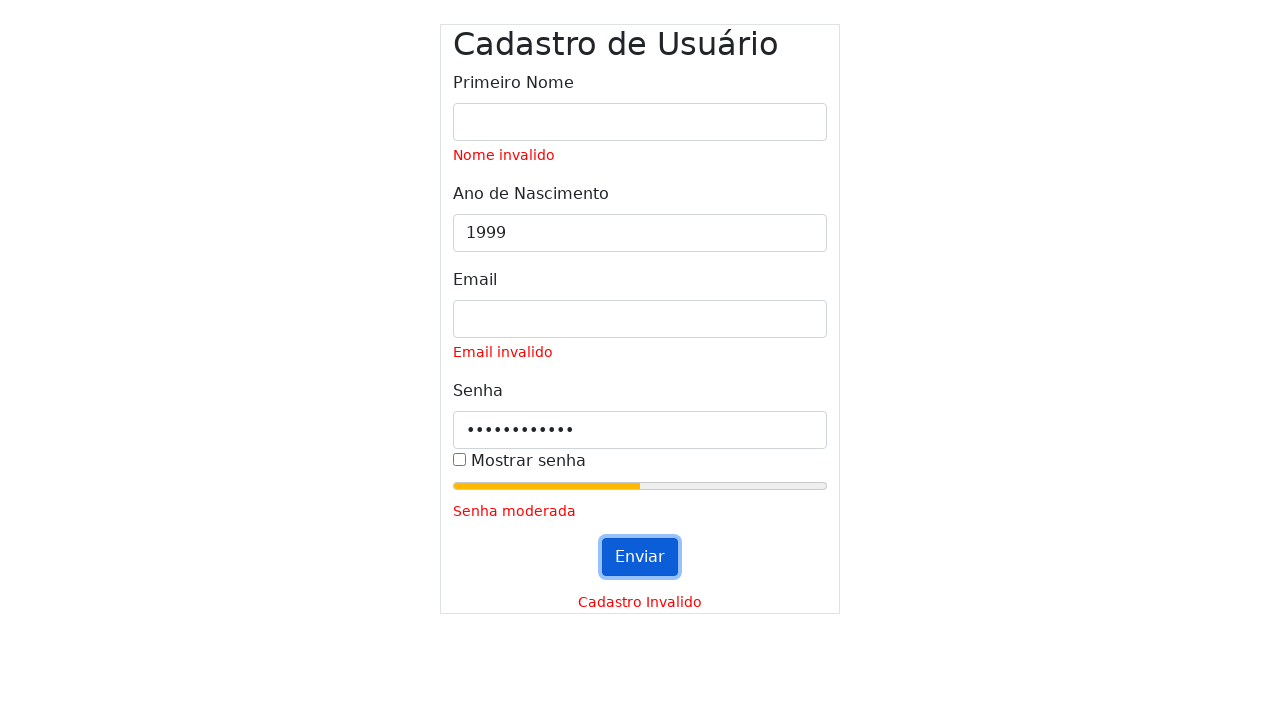

Cleared name field on #inputName
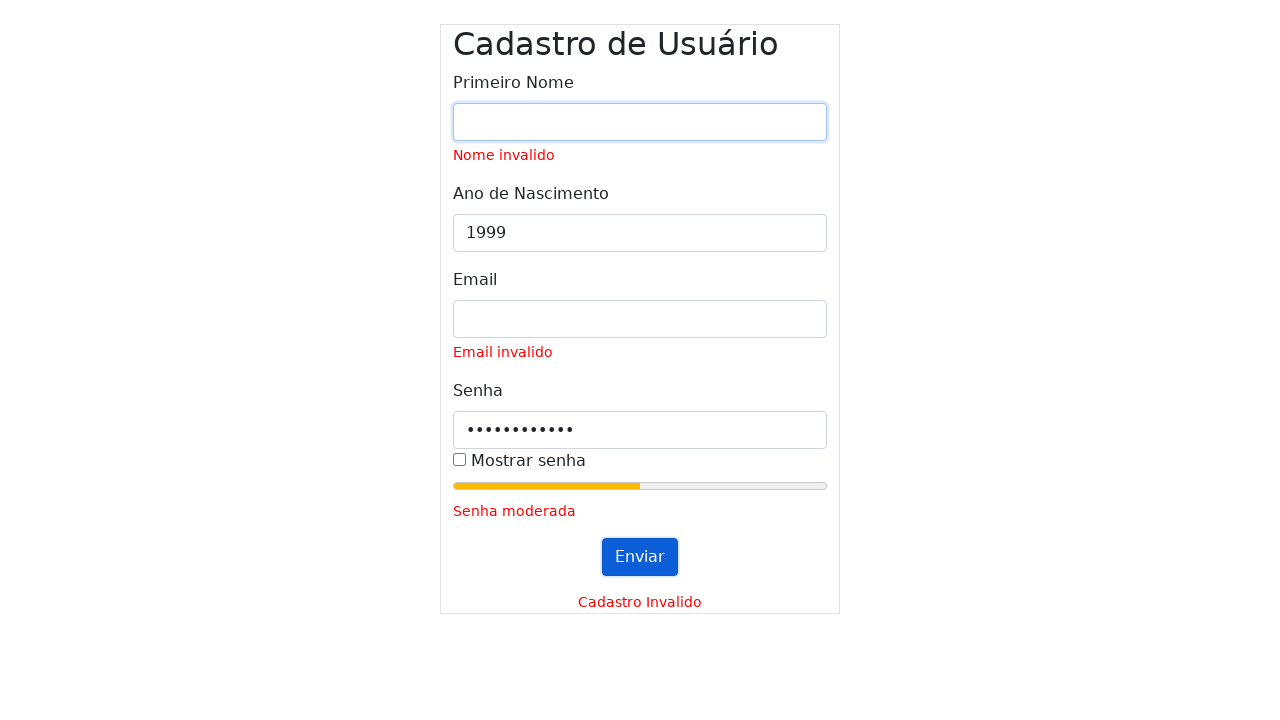

Filled name field with '' on #inputName
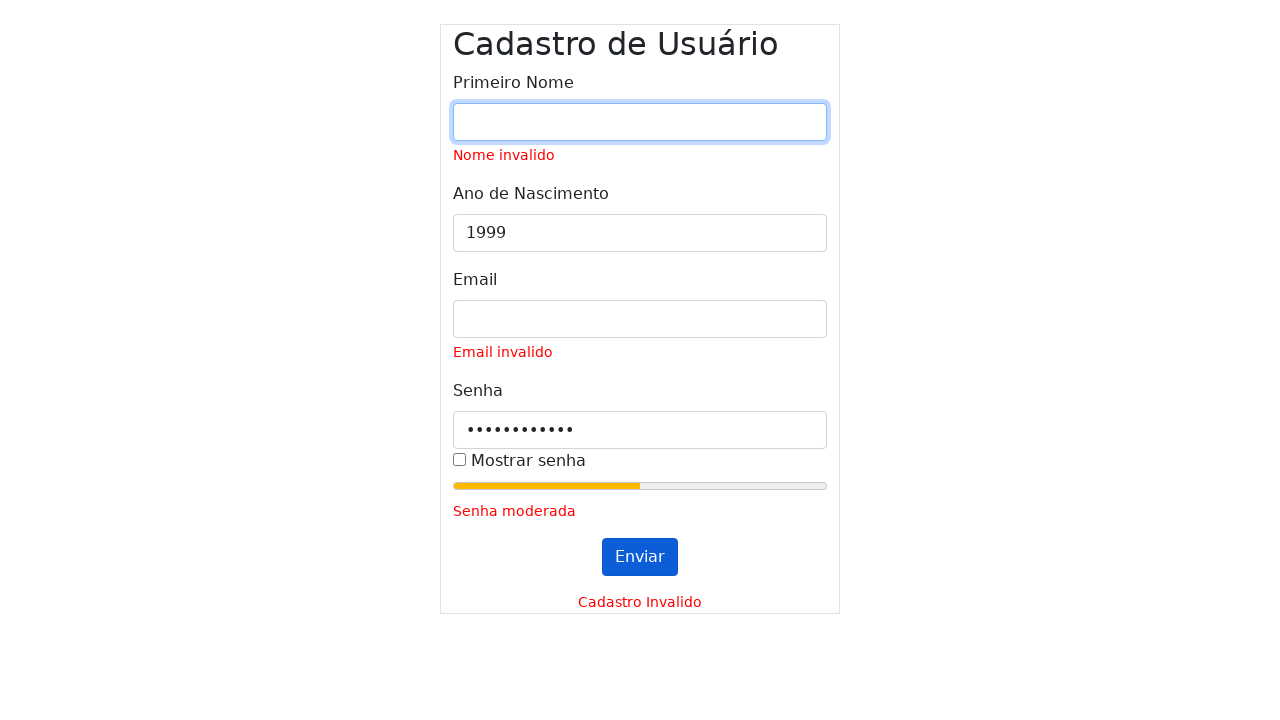

Cleared year field on #inputYear
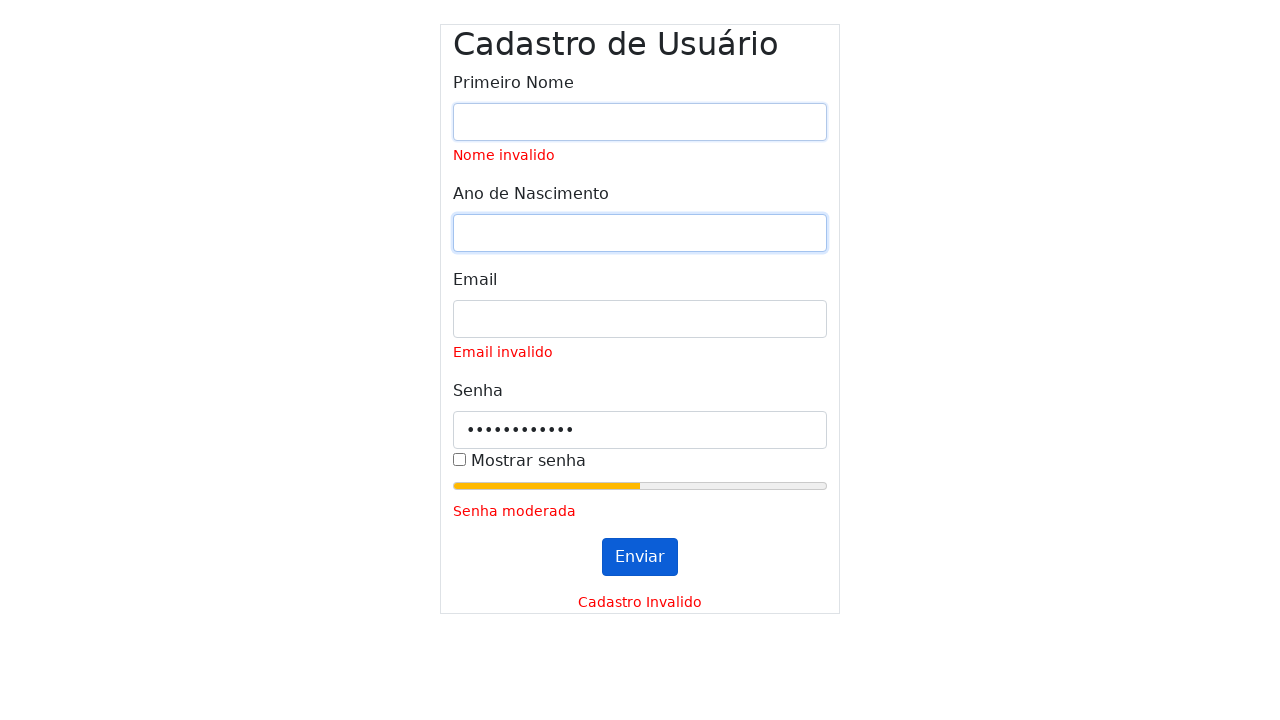

Filled year field with '1999' on #inputYear
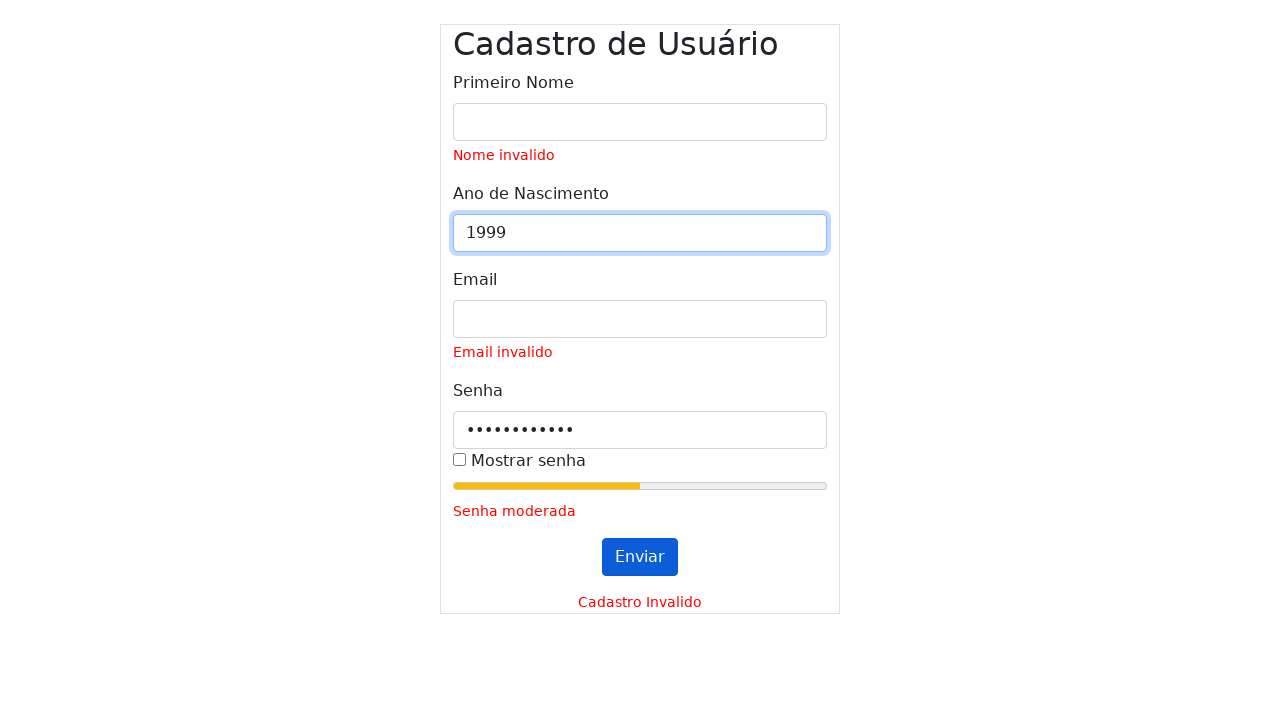

Cleared email field on #inputEmail
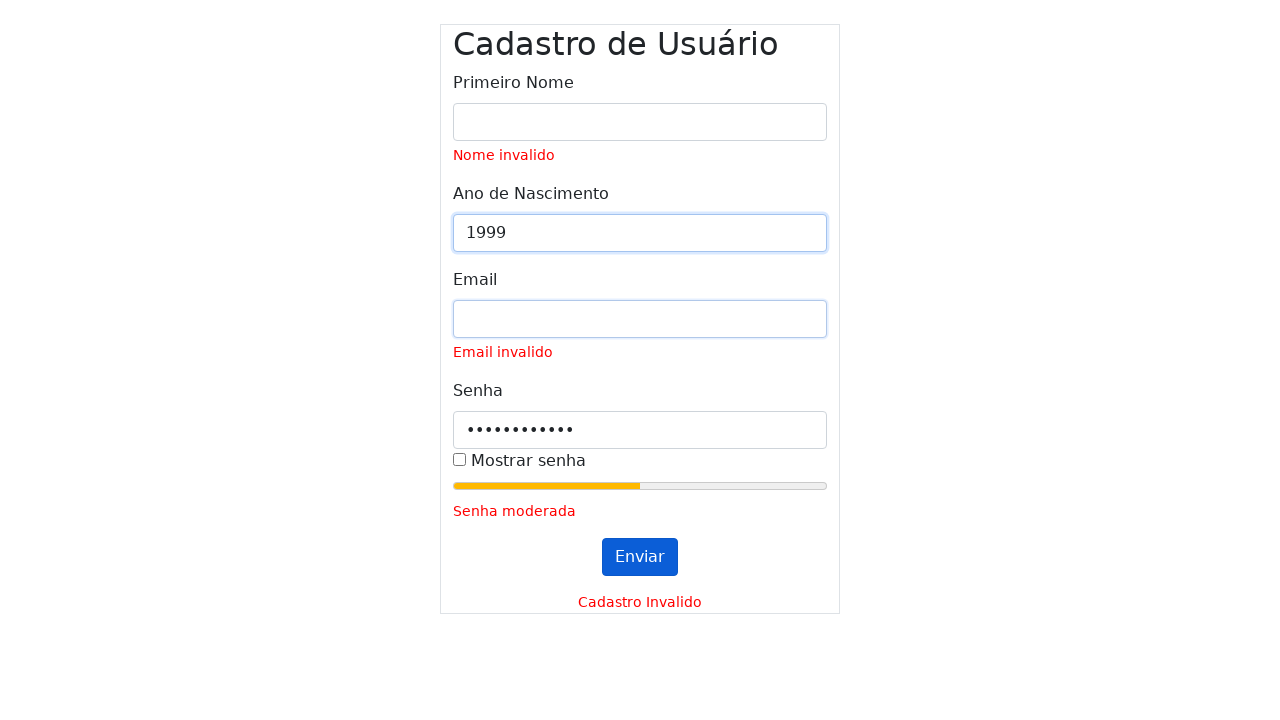

Filled email field with '' on #inputEmail
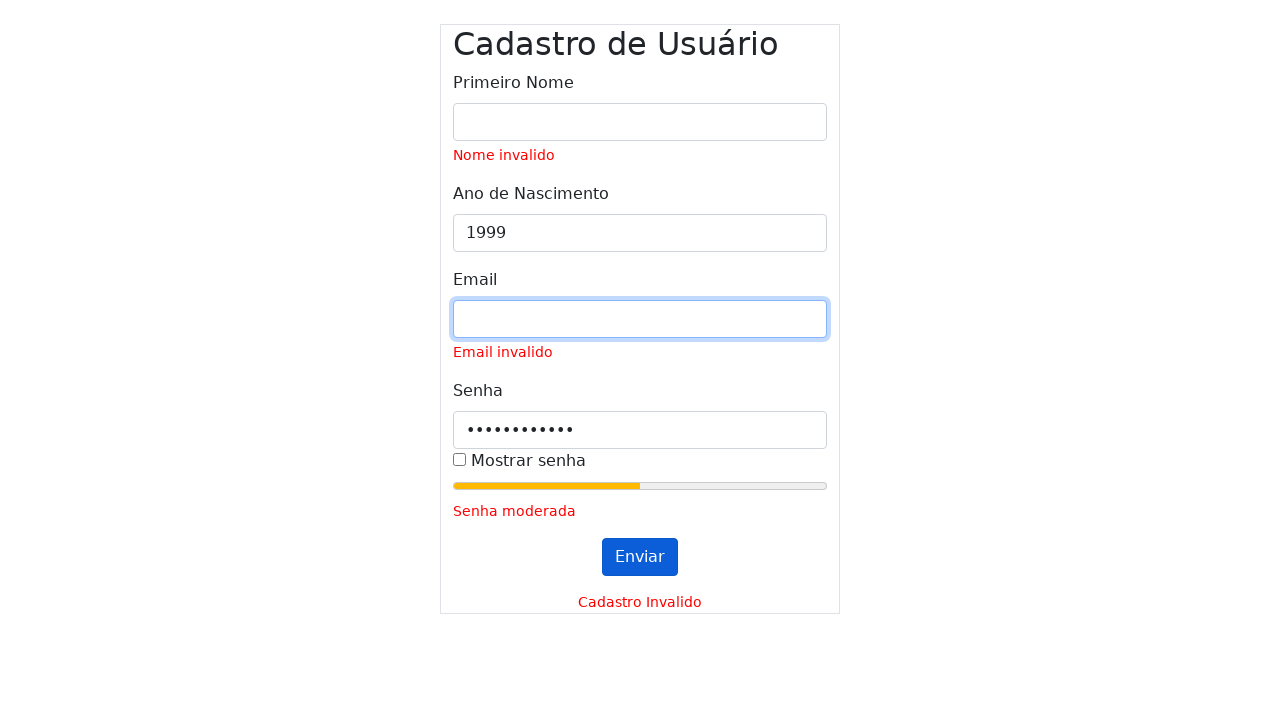

Cleared password field on #inputPassword
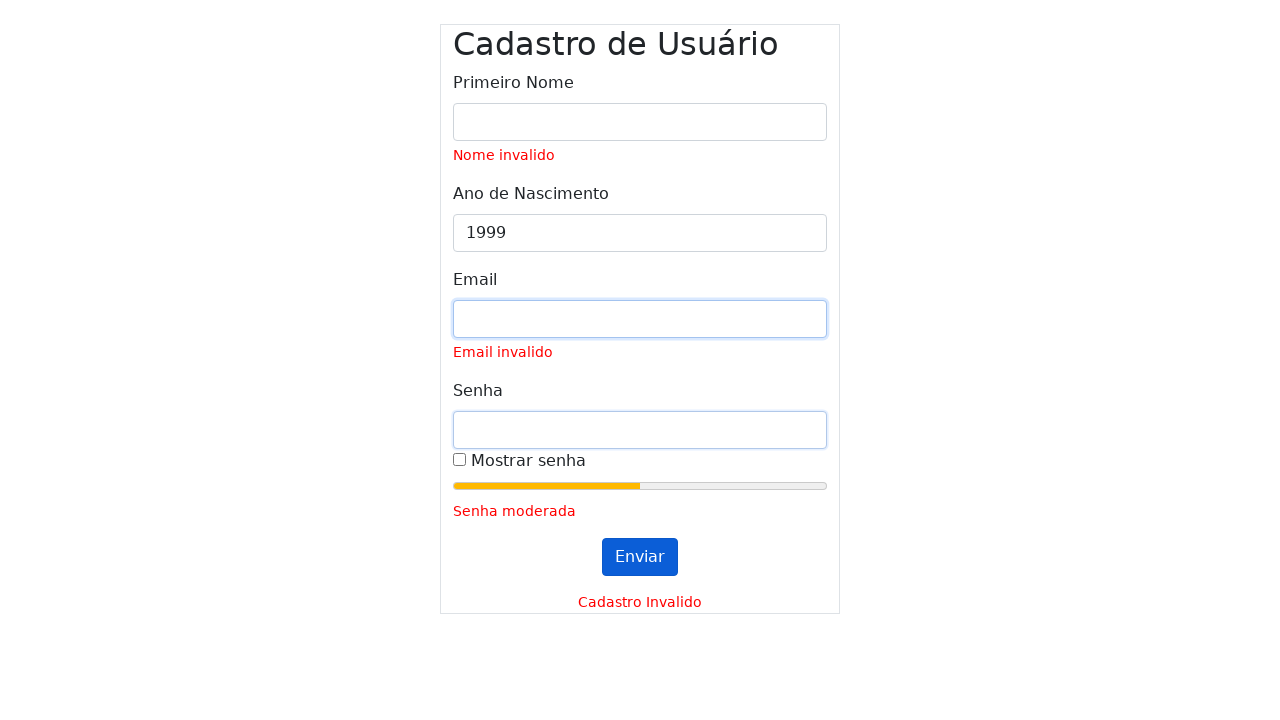

Filled password field with '' on #inputPassword
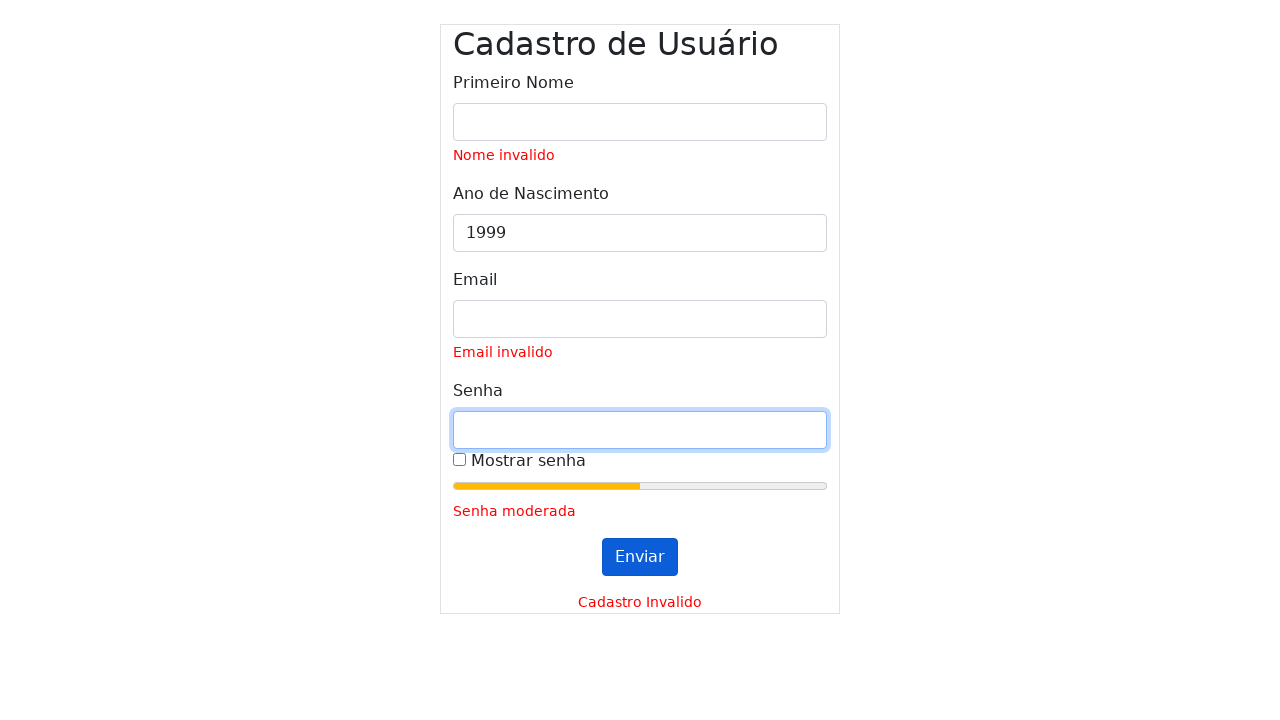

Clicked submit button (first click) at (640, 557) on #submitButton
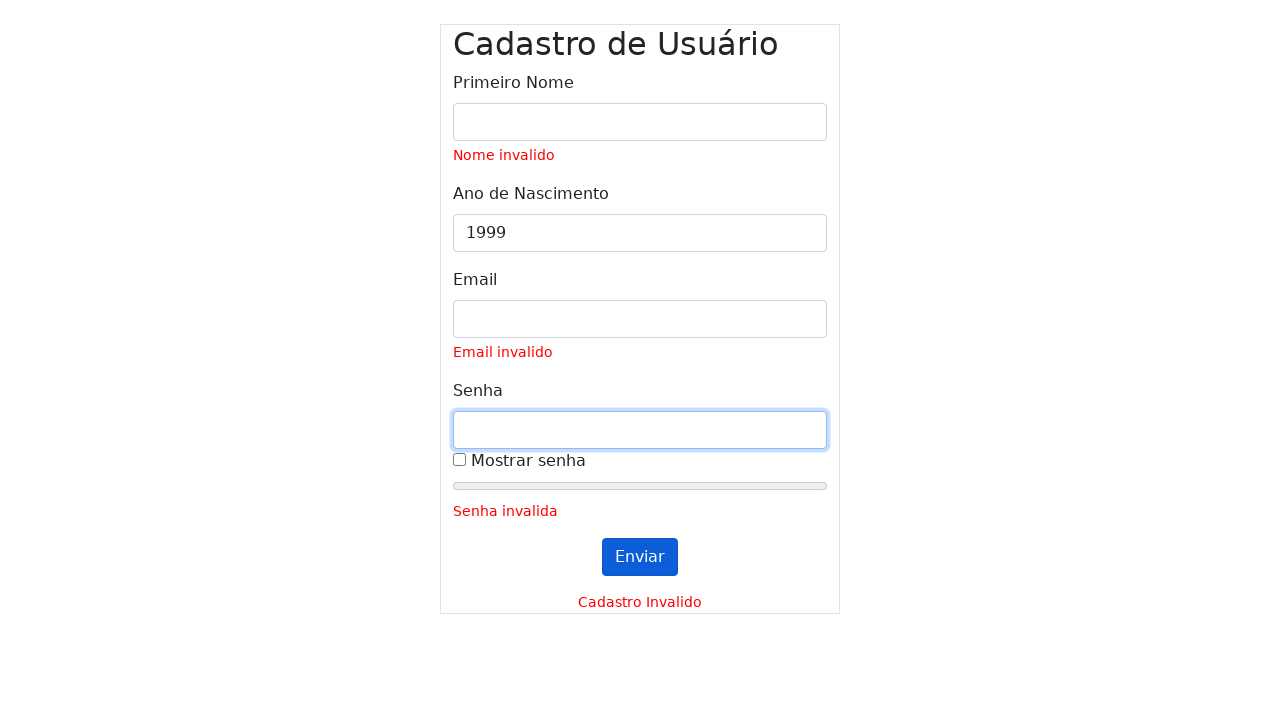

Clicked submit button (second click) at (640, 557) on #submitButton
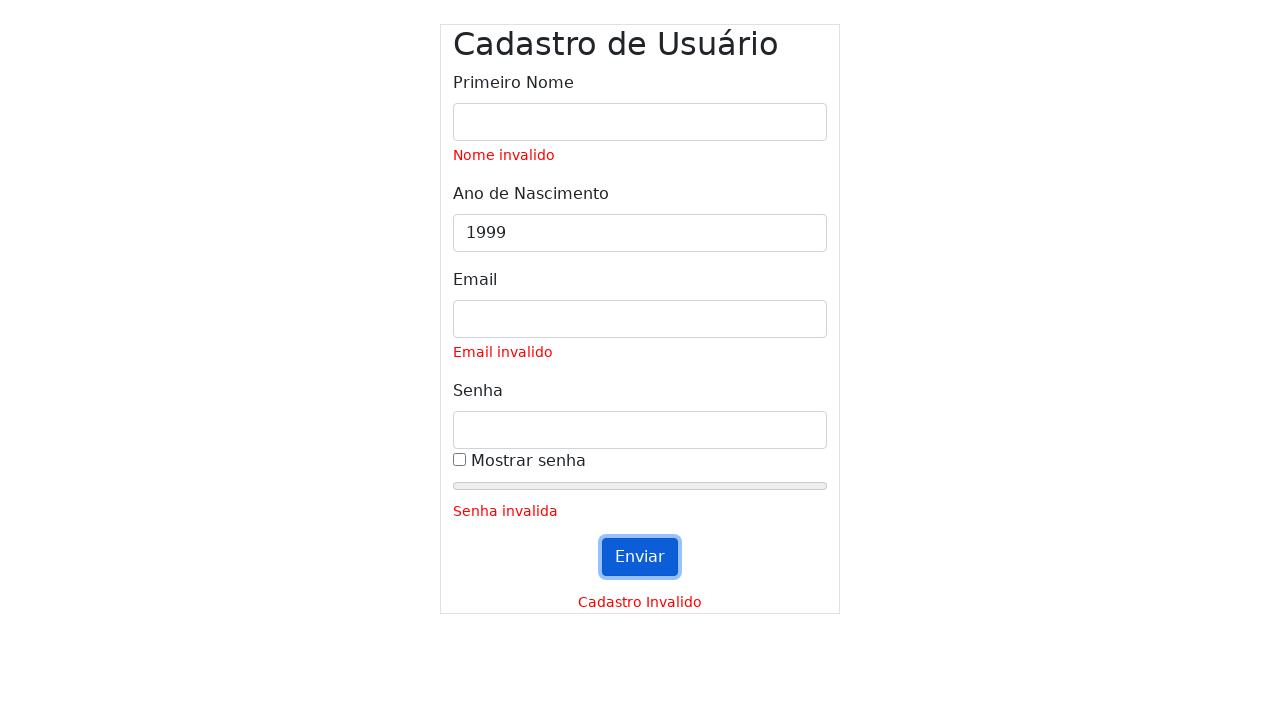

Waited for validation messages to appear
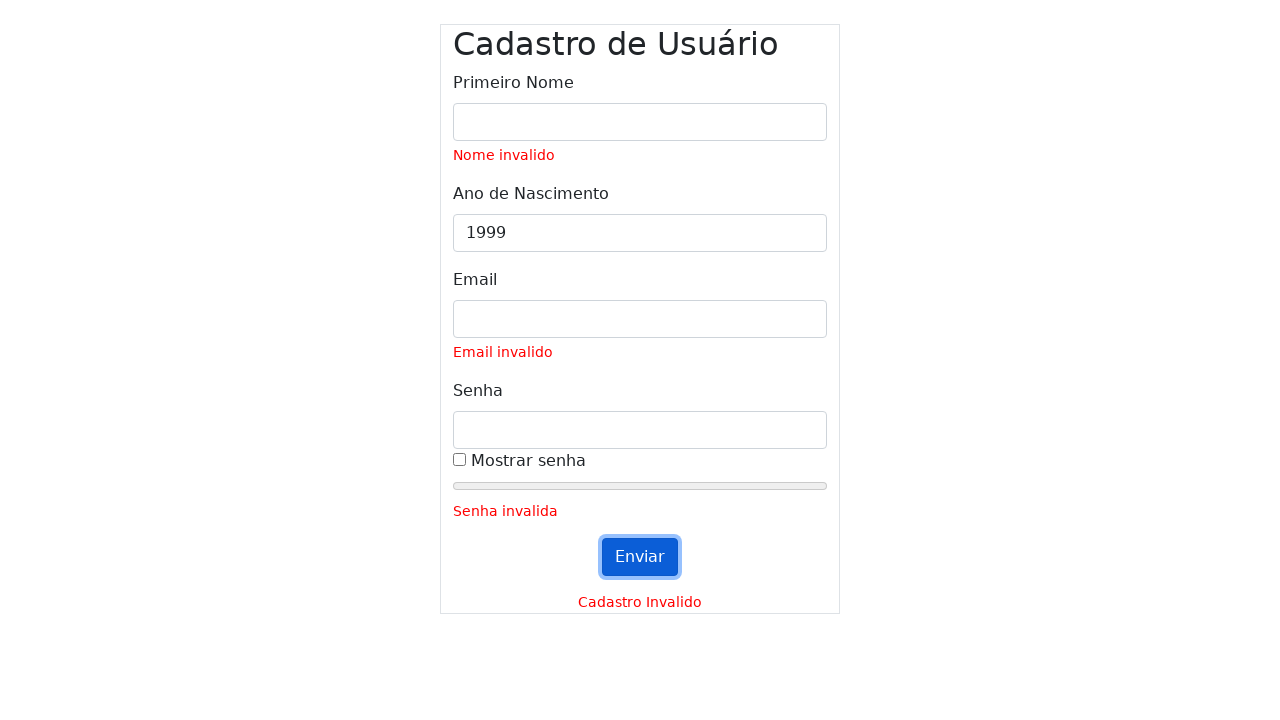

Cleared name field on #inputName
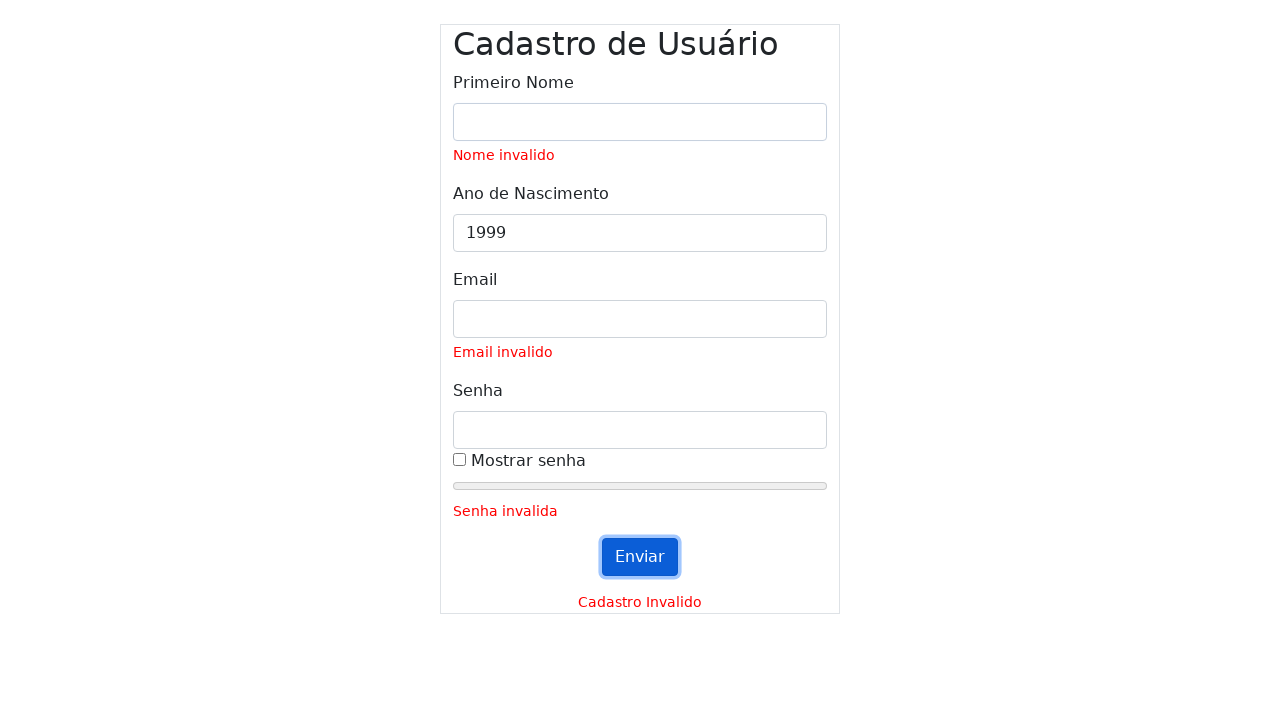

Filled name field with '' on #inputName
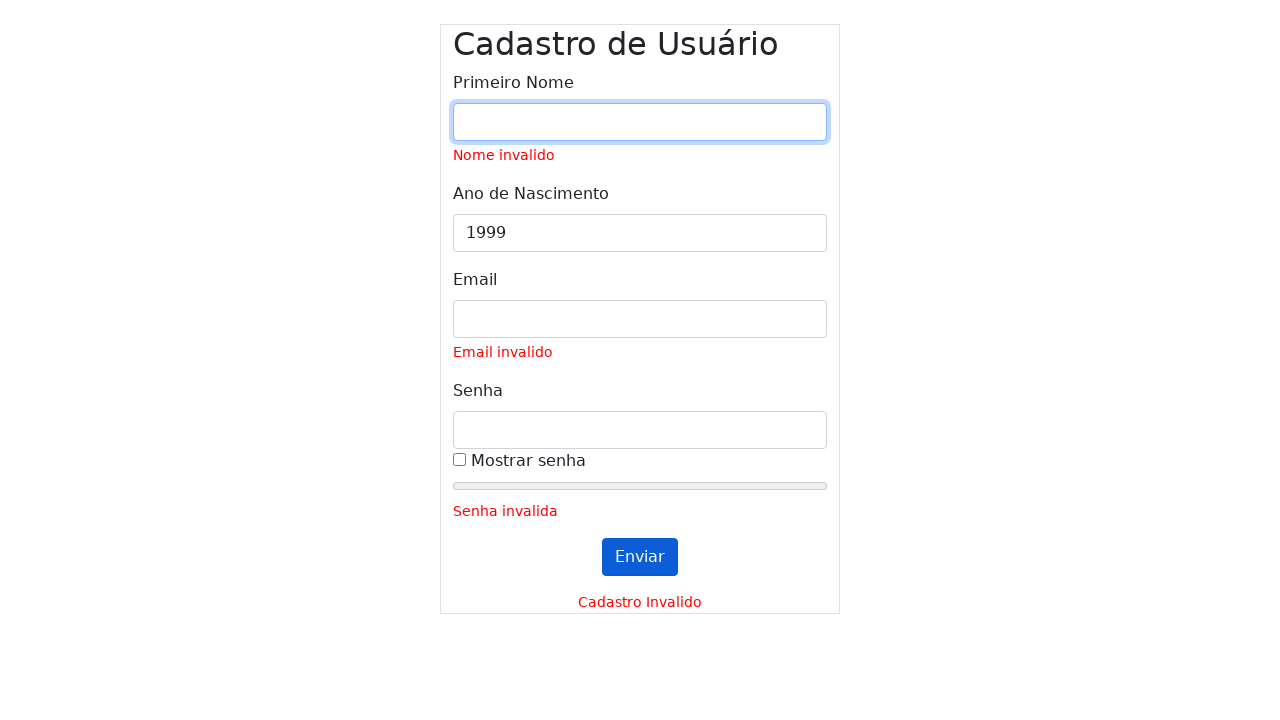

Cleared year field on #inputYear
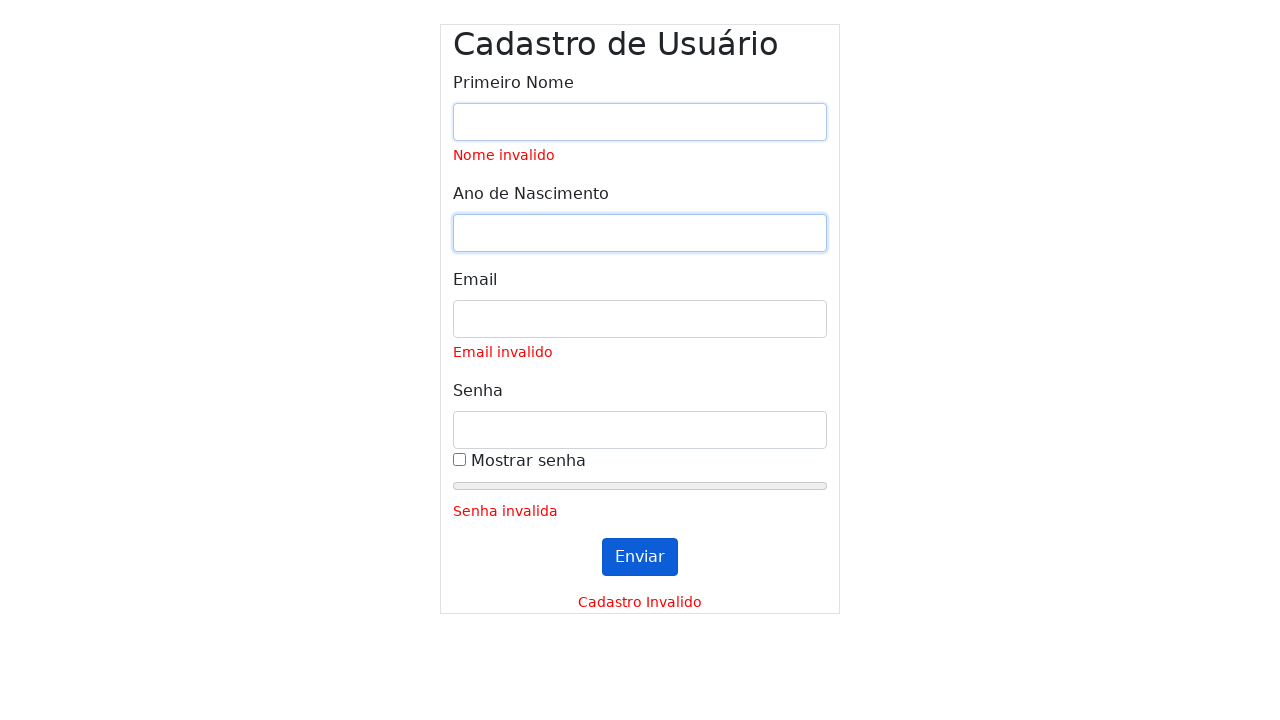

Filled year field with '' on #inputYear
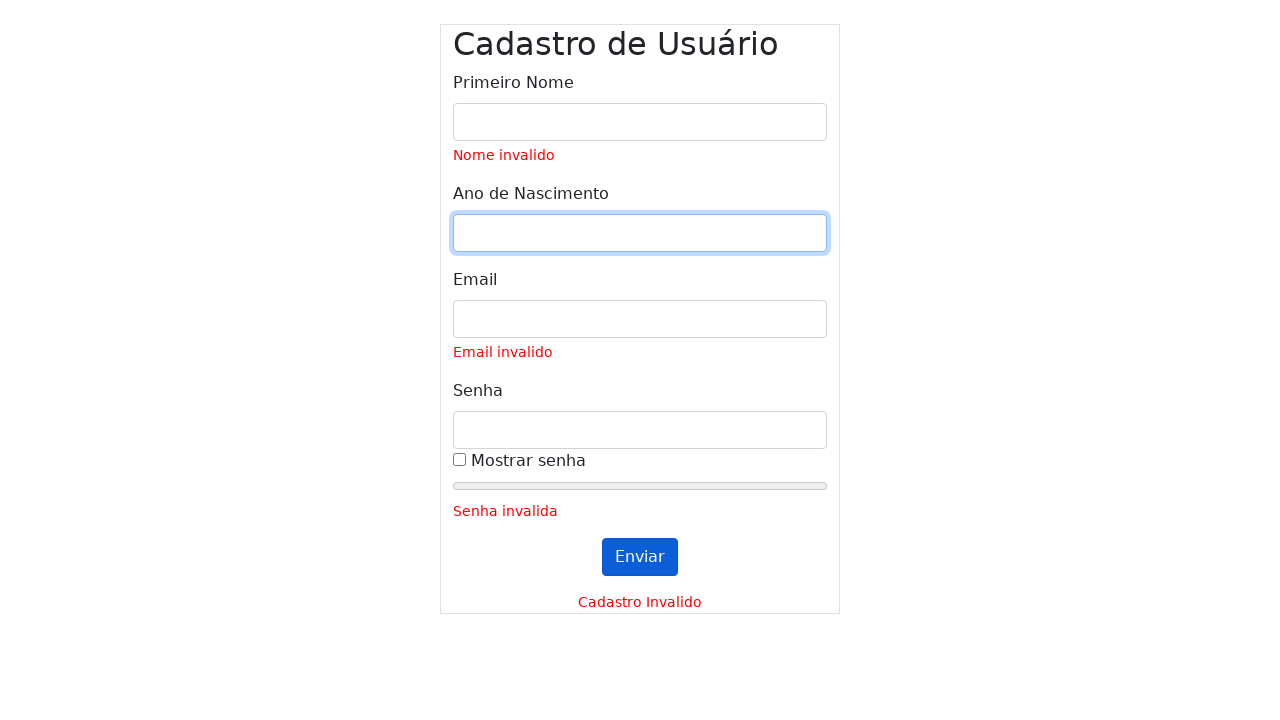

Cleared email field on #inputEmail
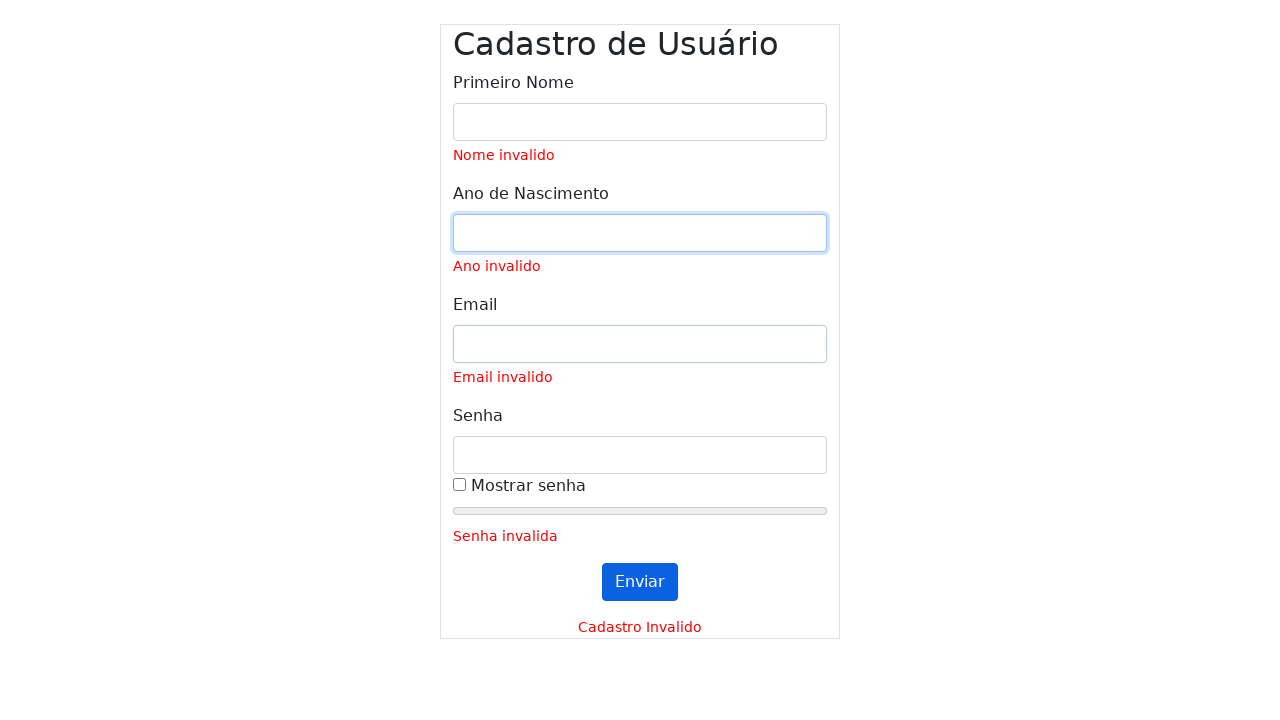

Filled email field with 'gustavoscarenci@usp.br' on #inputEmail
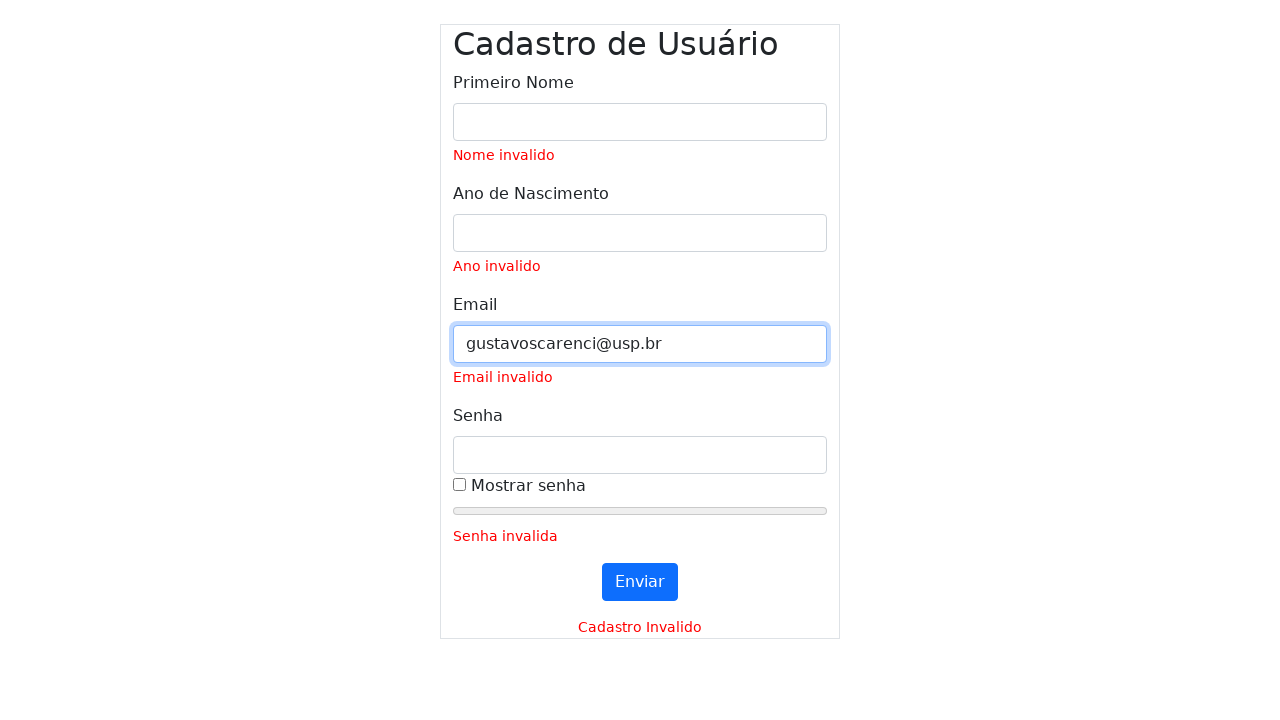

Cleared password field on #inputPassword
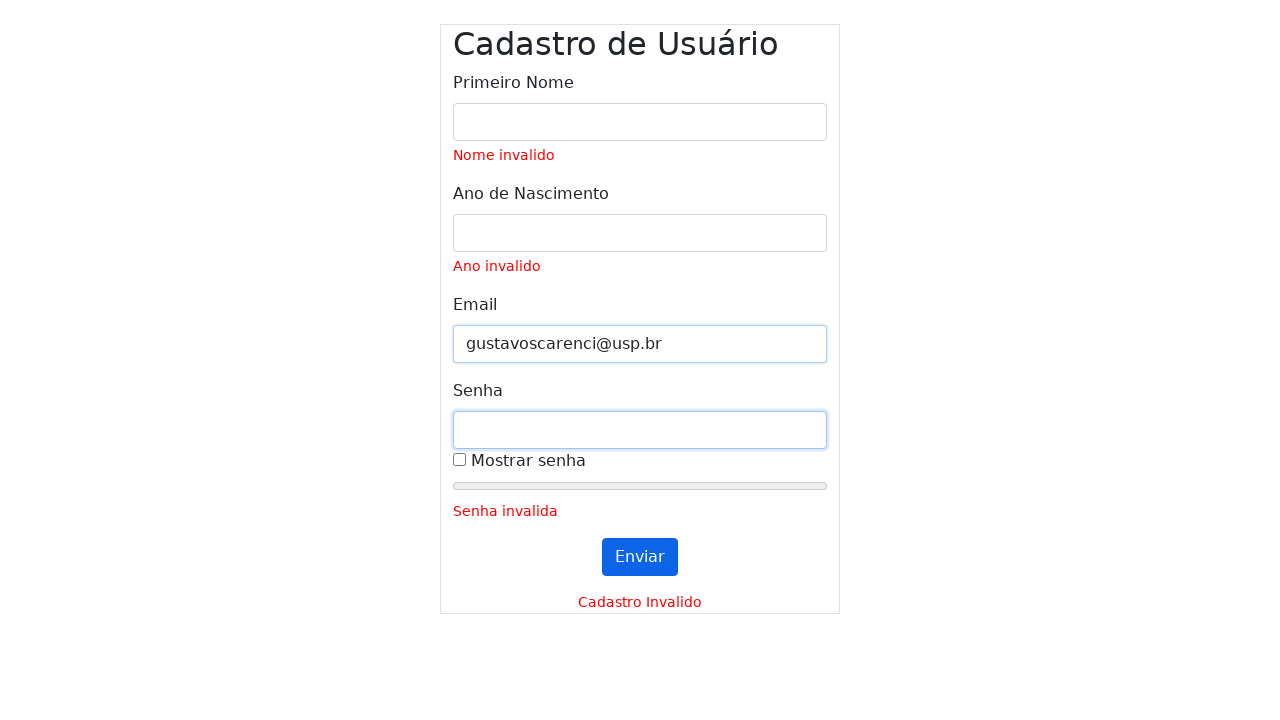

Filled password field with '3uAm@Pud1m99' on #inputPassword
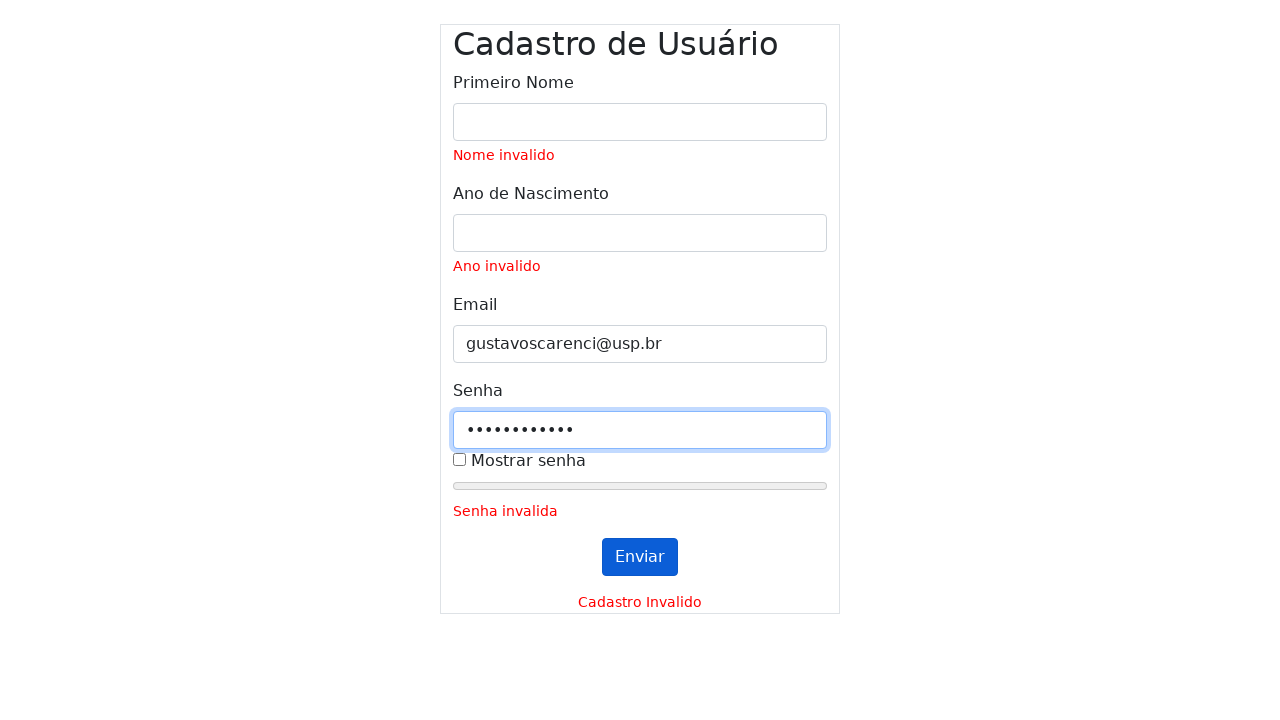

Clicked submit button (first click) at (640, 557) on #submitButton
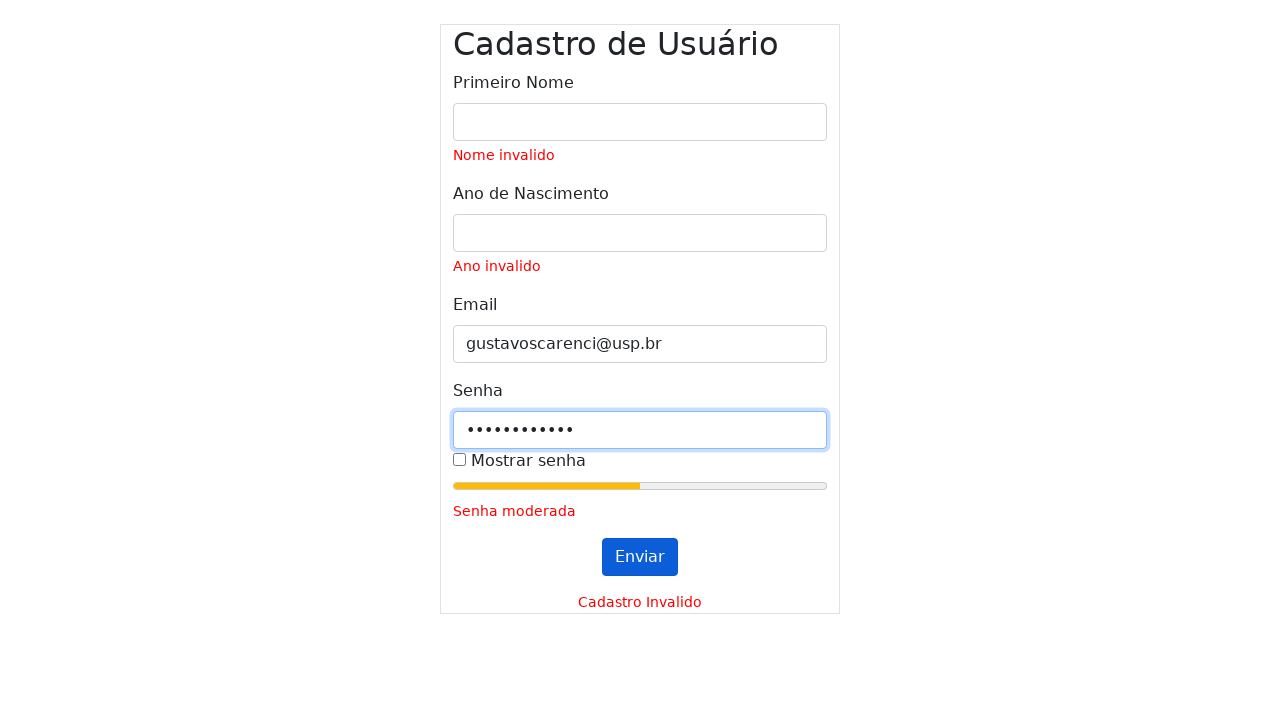

Clicked submit button (second click) at (640, 557) on #submitButton
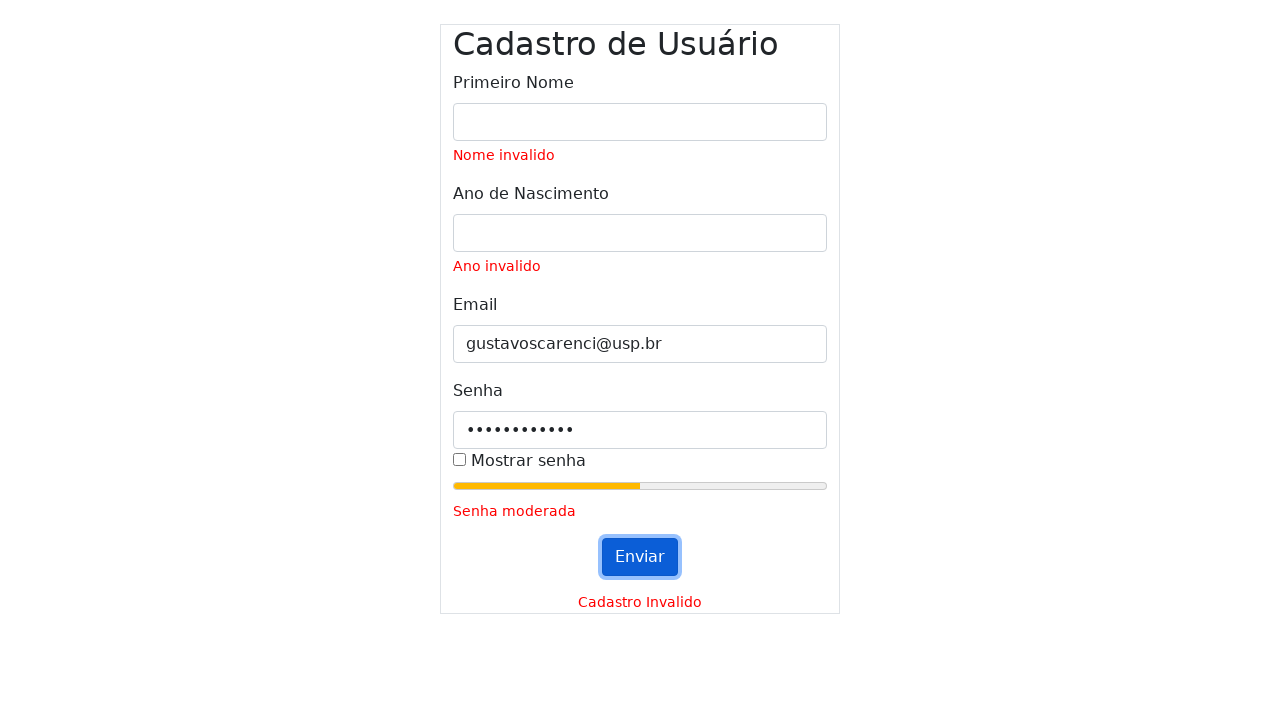

Waited for validation messages to appear
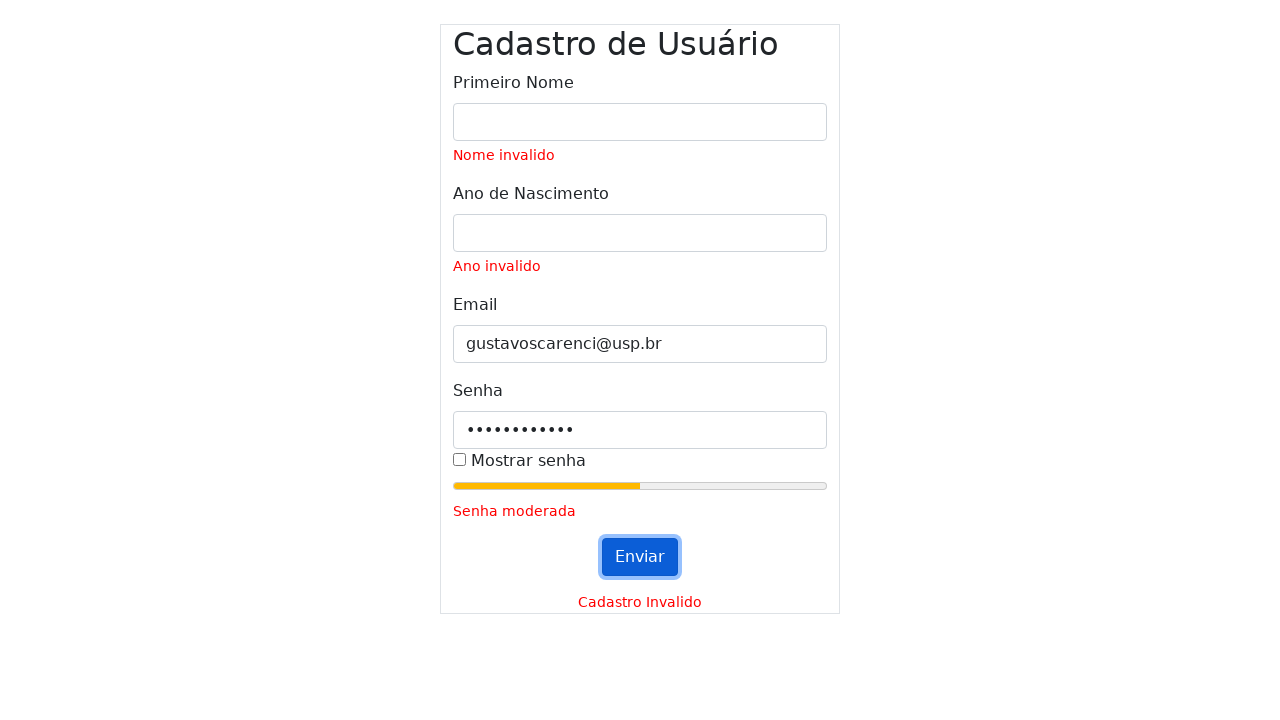

Cleared name field on #inputName
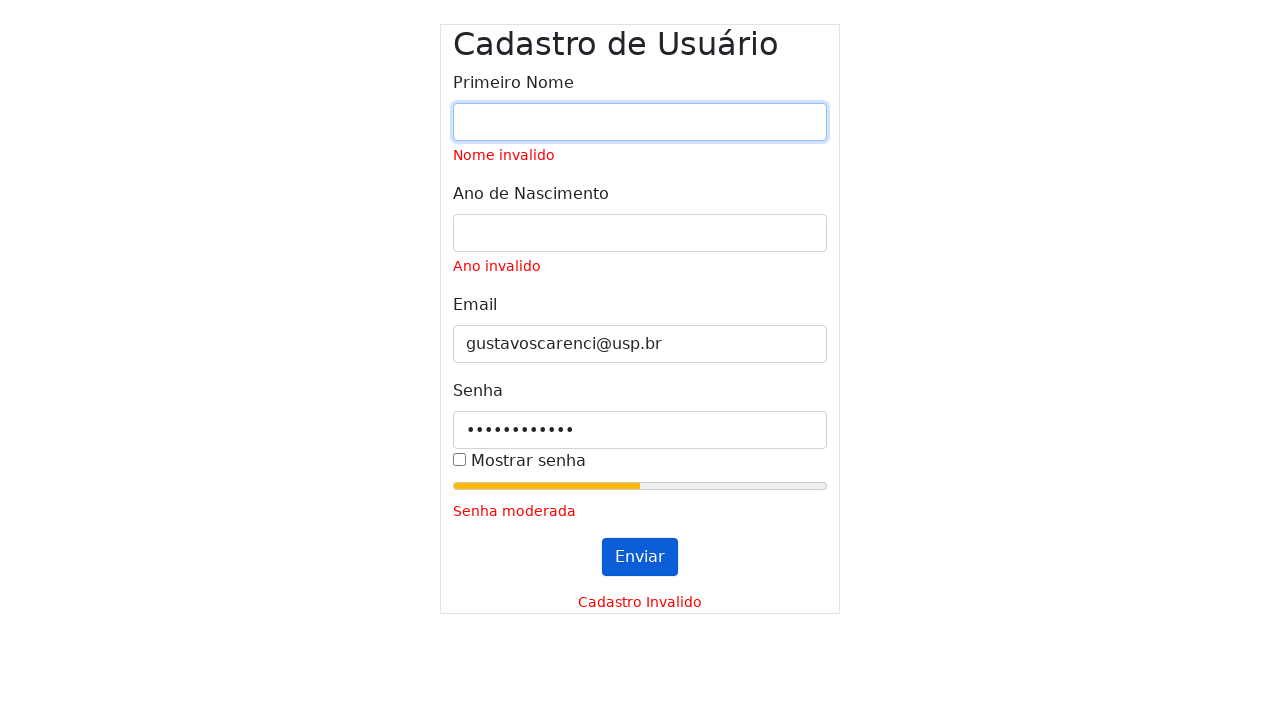

Filled name field with '' on #inputName
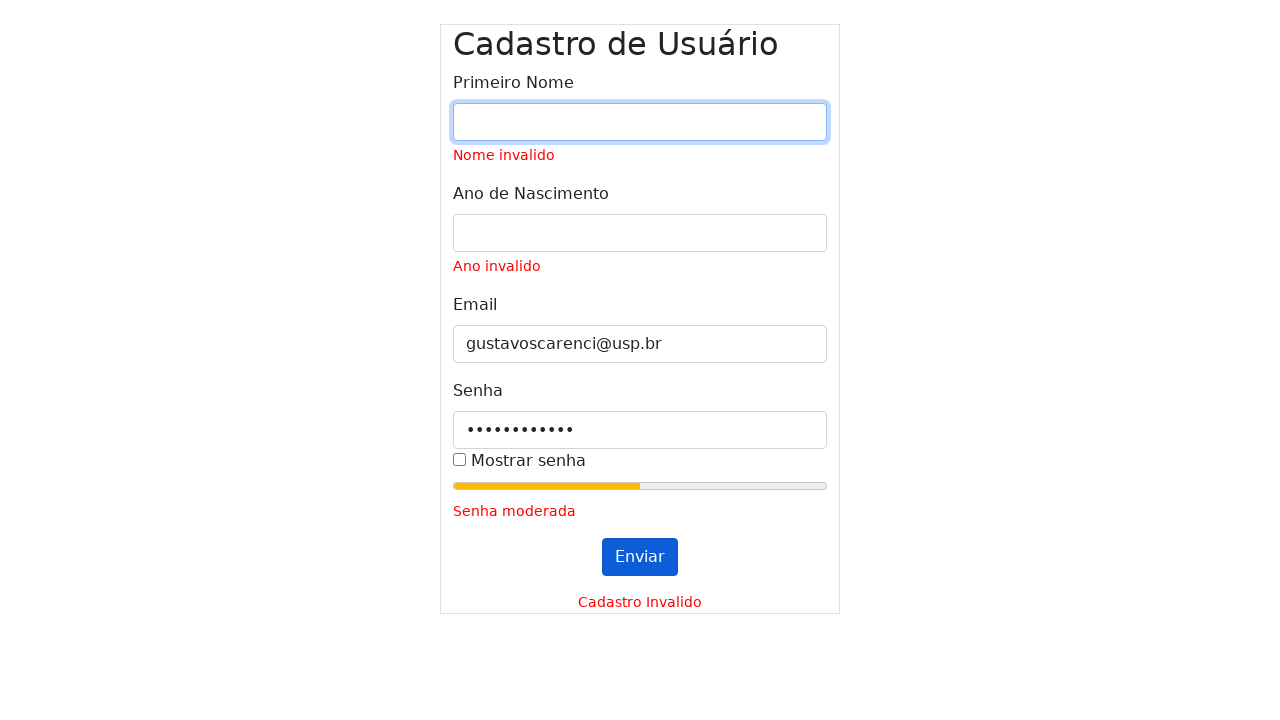

Cleared year field on #inputYear
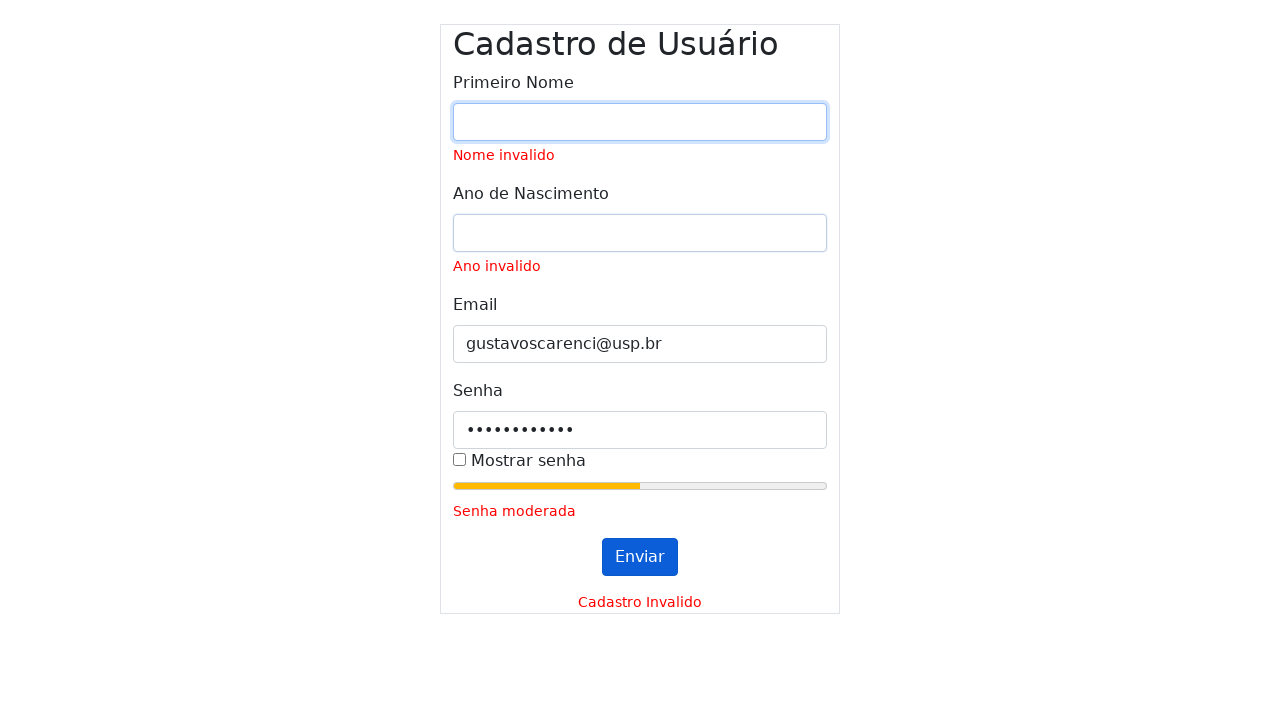

Filled year field with '' on #inputYear
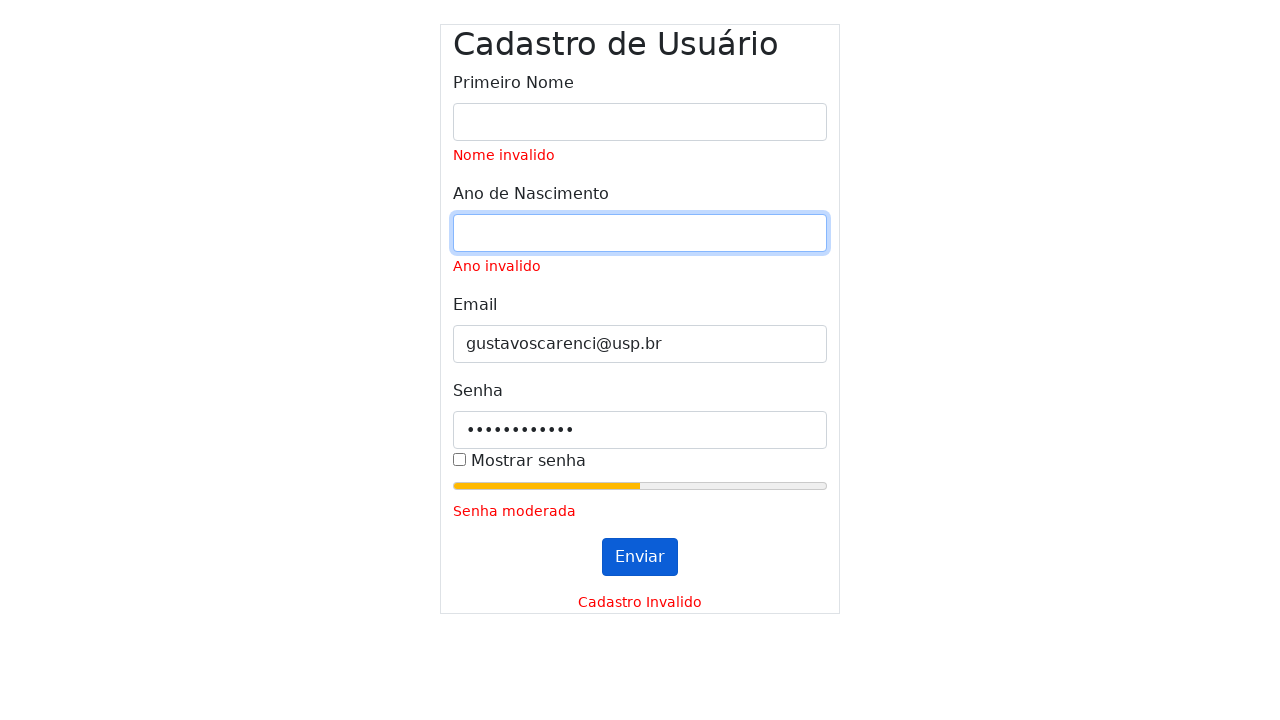

Cleared email field on #inputEmail
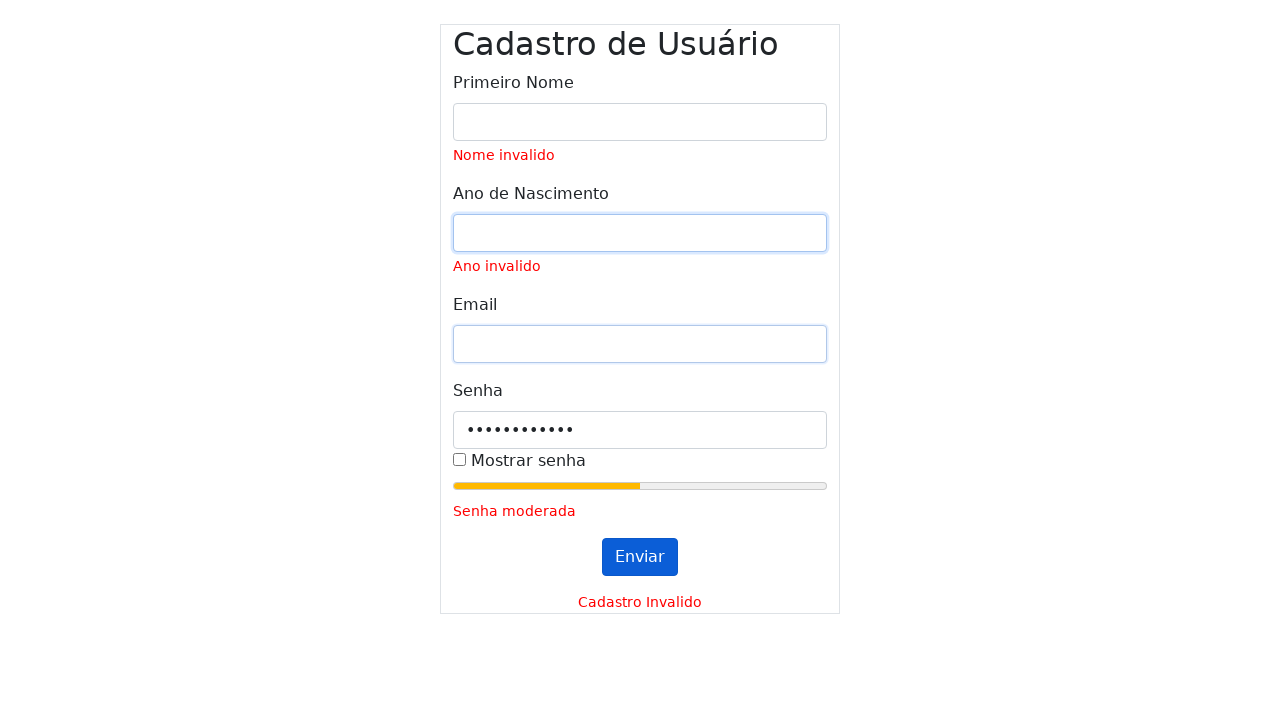

Filled email field with 'gustavoscarenci@usp.br' on #inputEmail
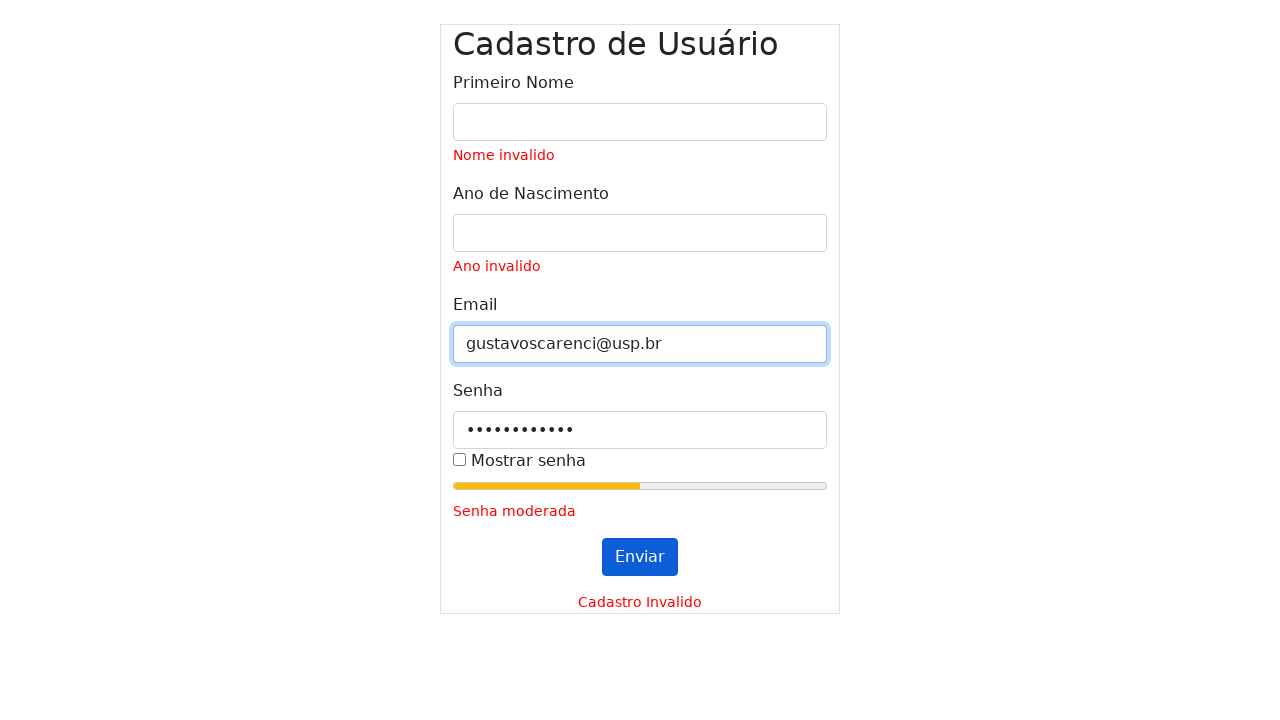

Cleared password field on #inputPassword
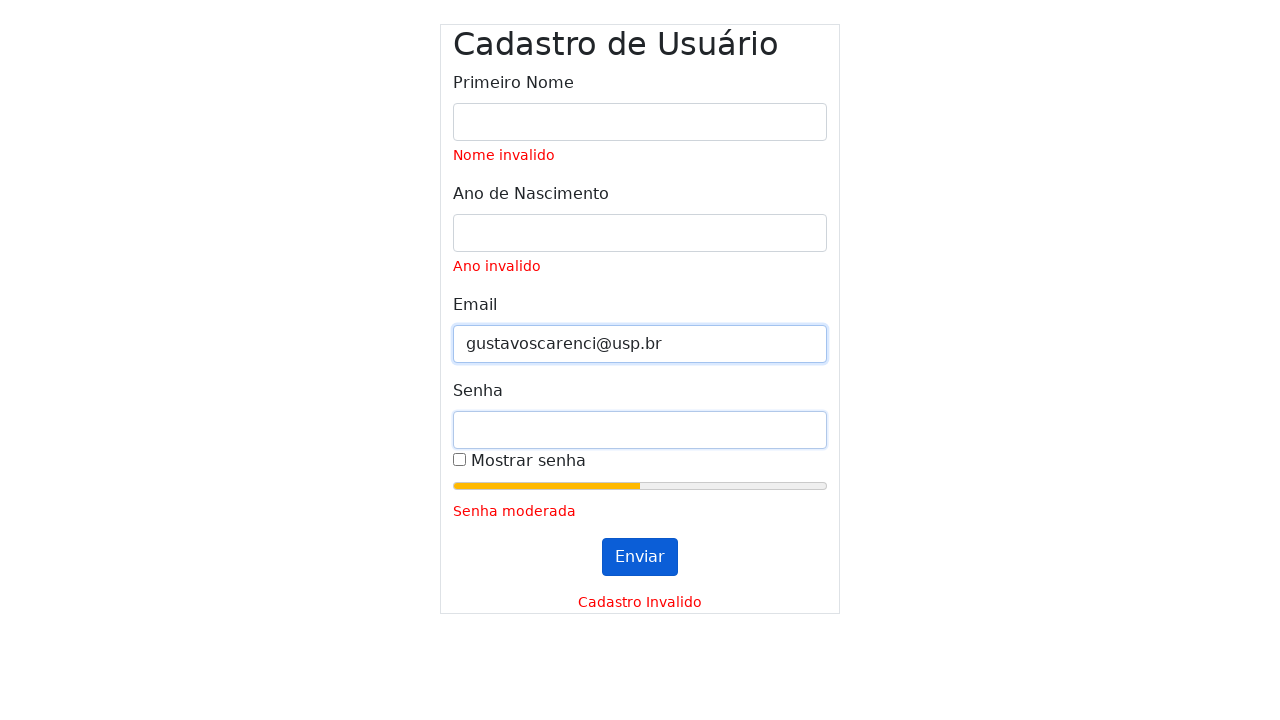

Filled password field with '' on #inputPassword
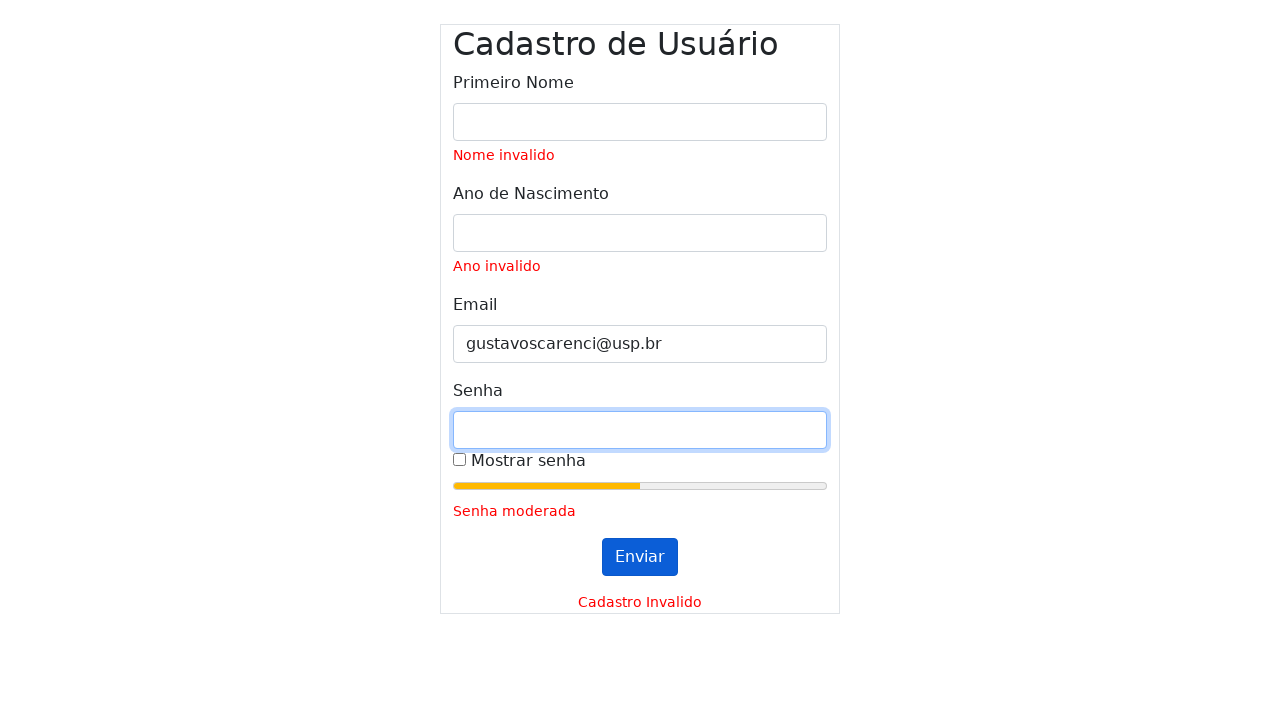

Clicked submit button (first click) at (640, 557) on #submitButton
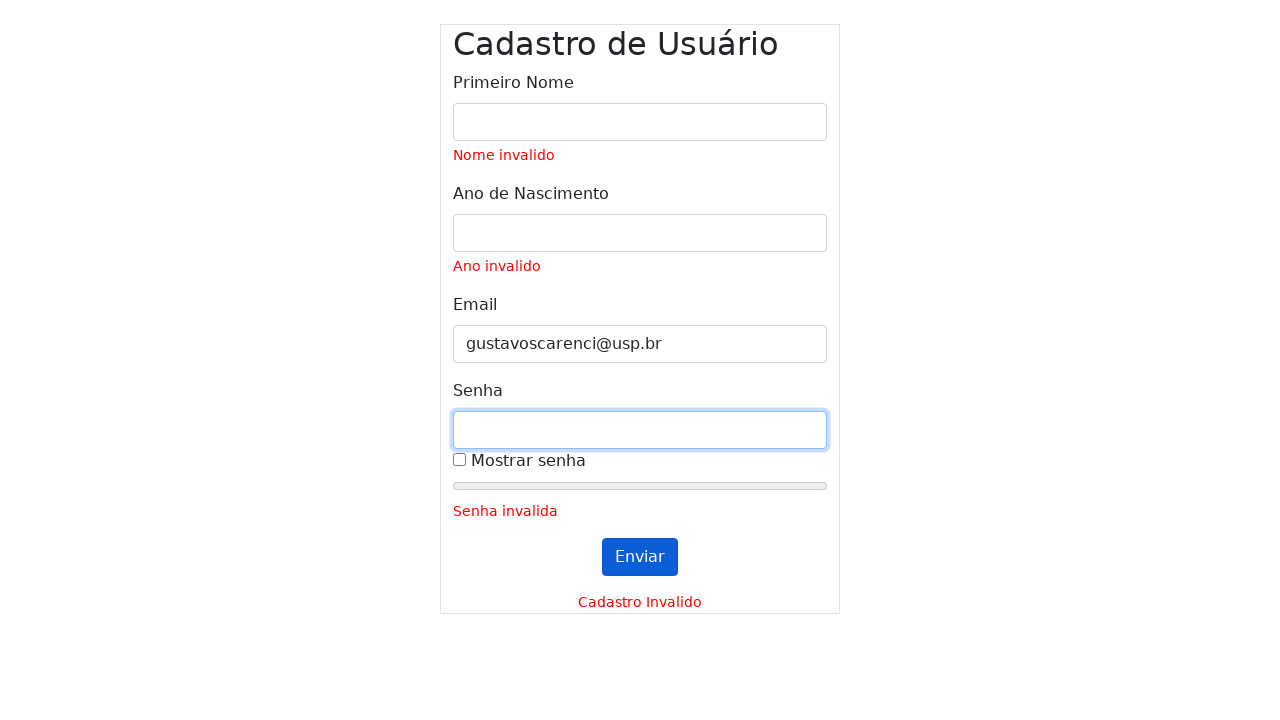

Clicked submit button (second click) at (640, 557) on #submitButton
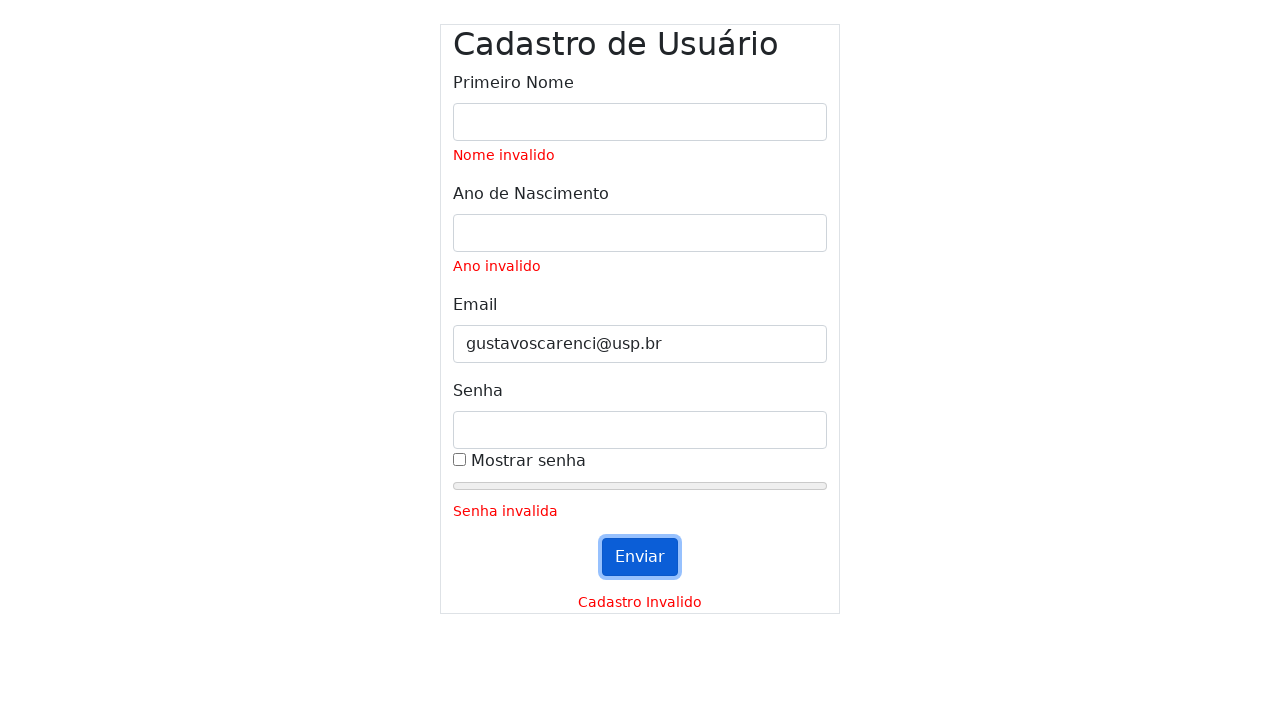

Waited for validation messages to appear
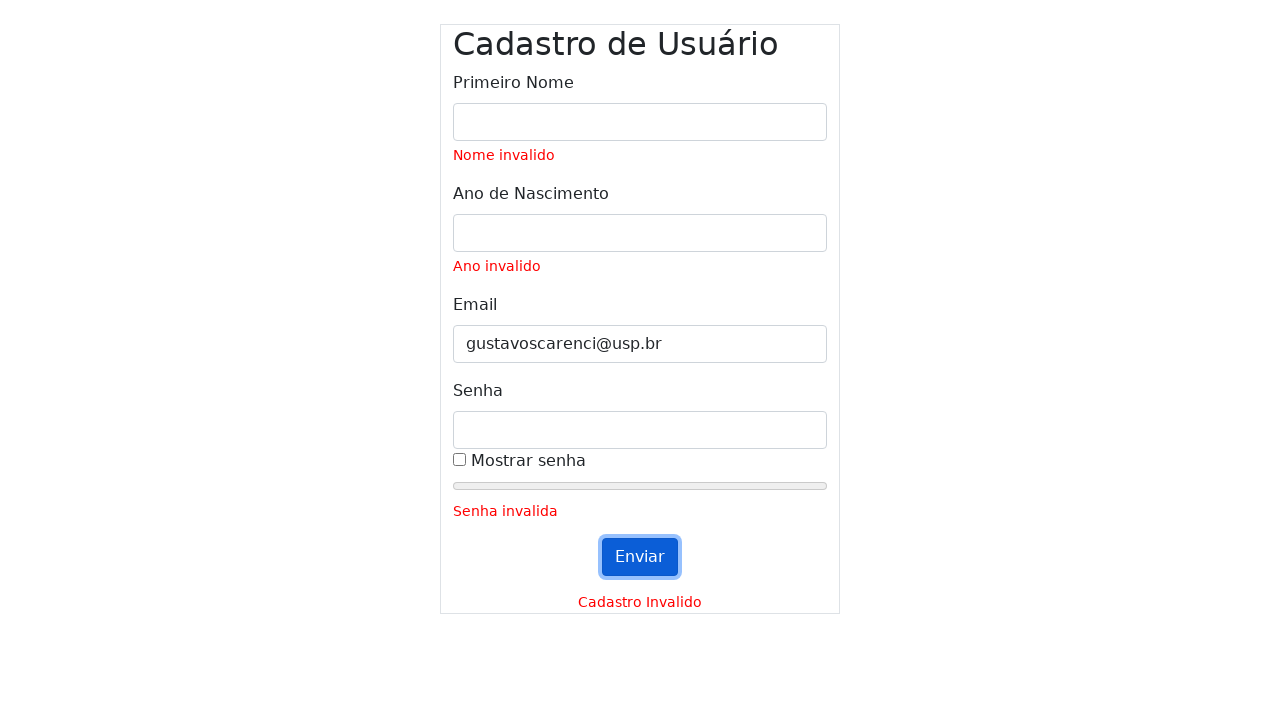

Cleared name field on #inputName
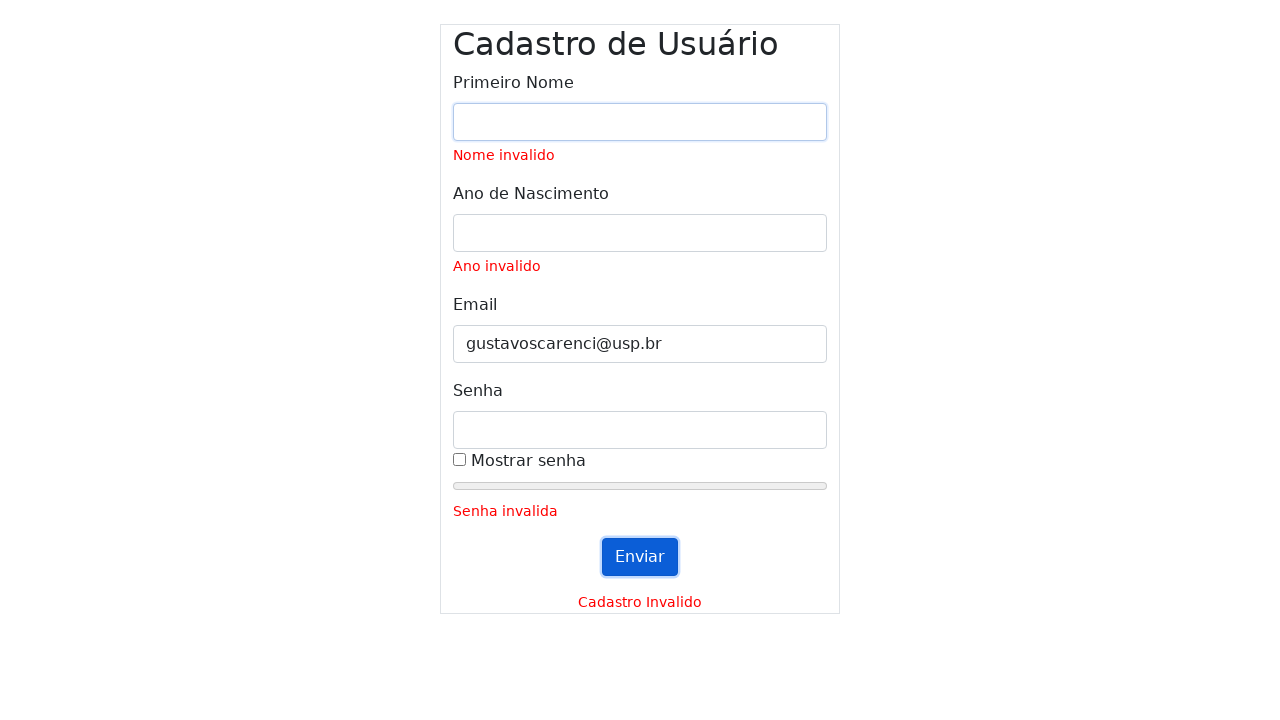

Filled name field with '' on #inputName
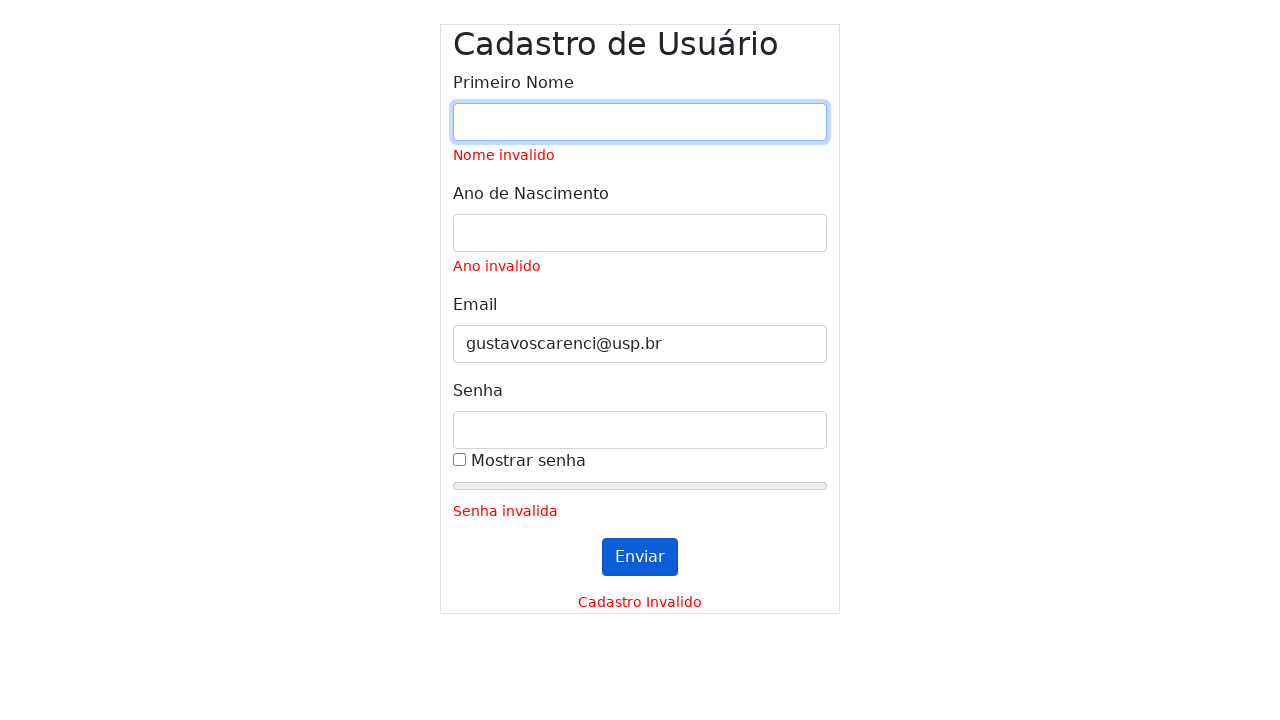

Cleared year field on #inputYear
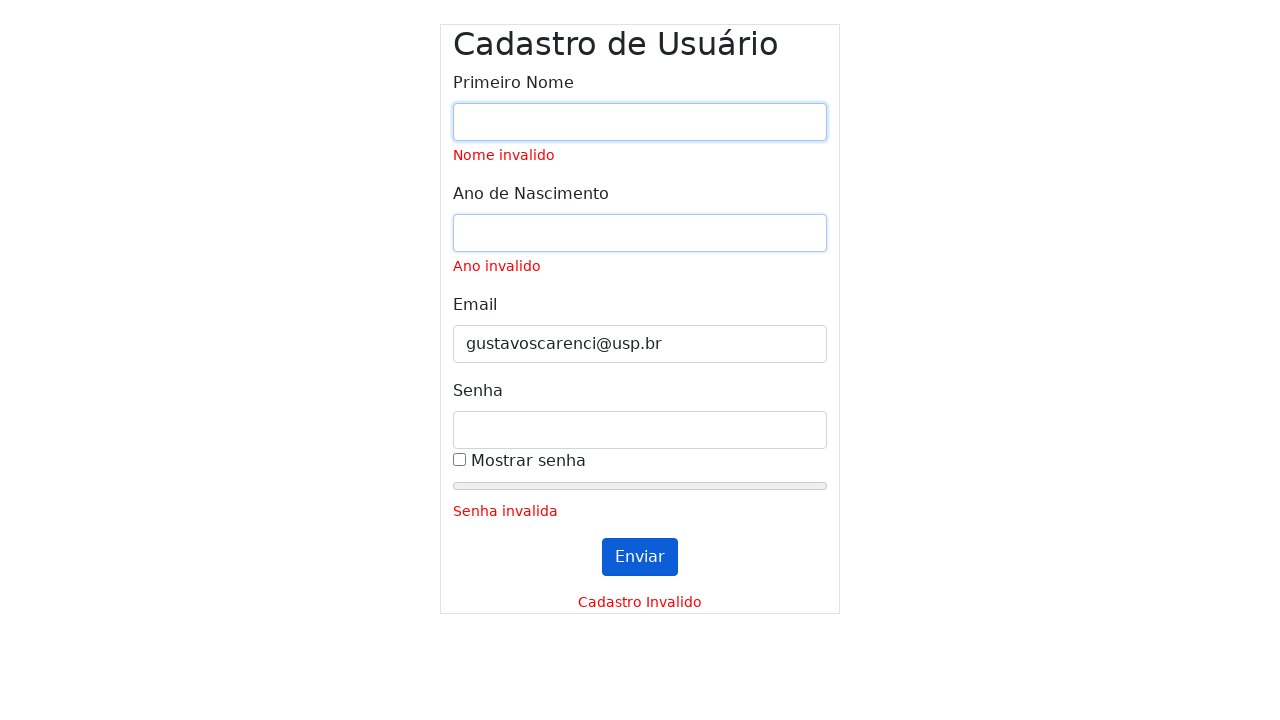

Filled year field with '' on #inputYear
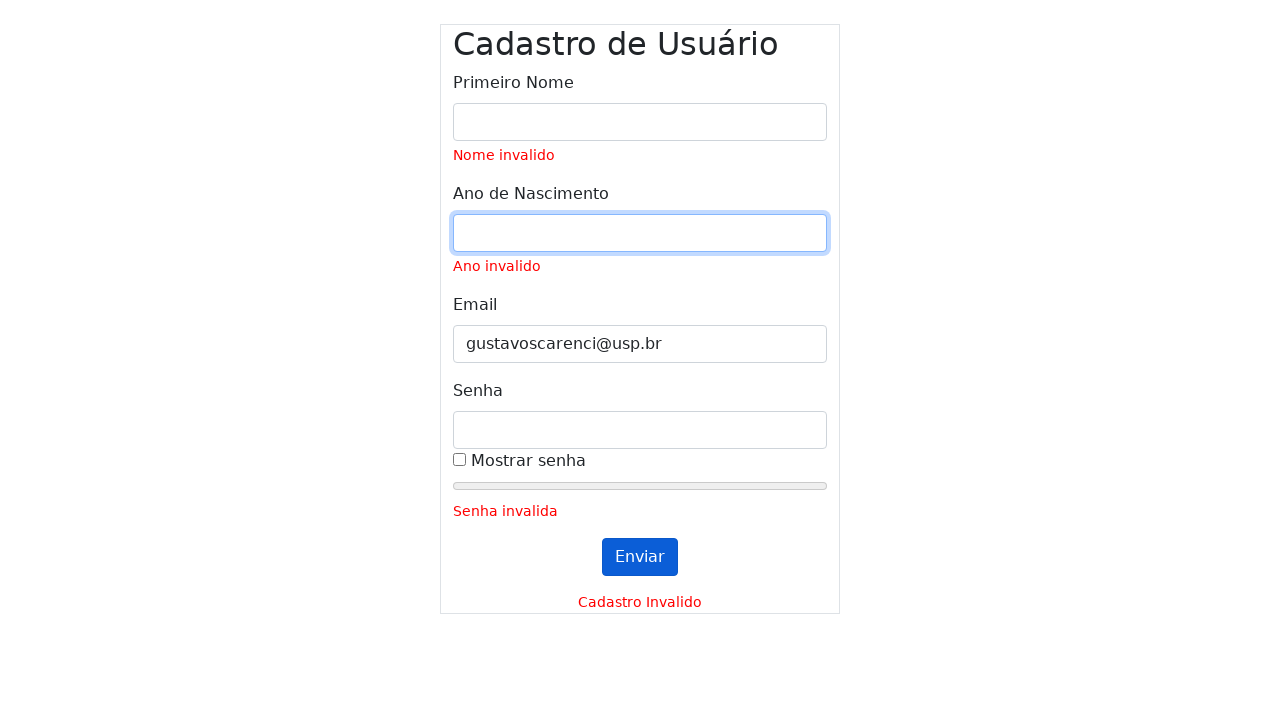

Cleared email field on #inputEmail
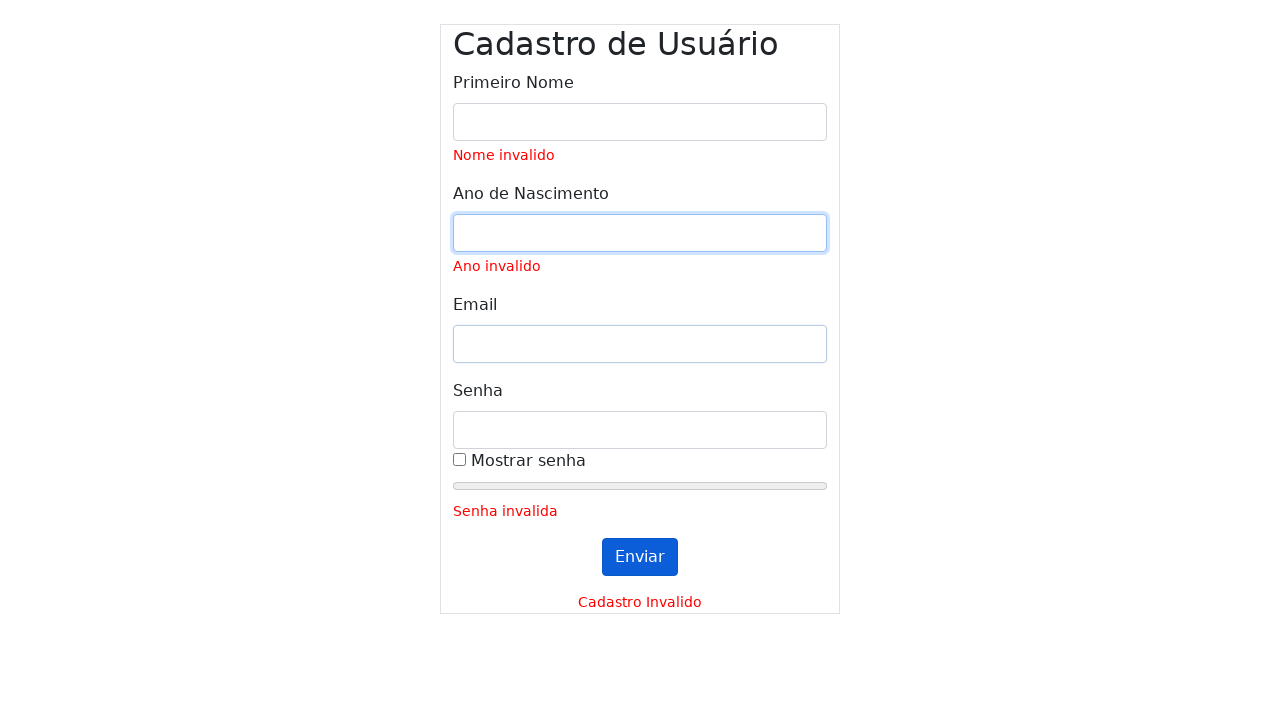

Filled email field with '' on #inputEmail
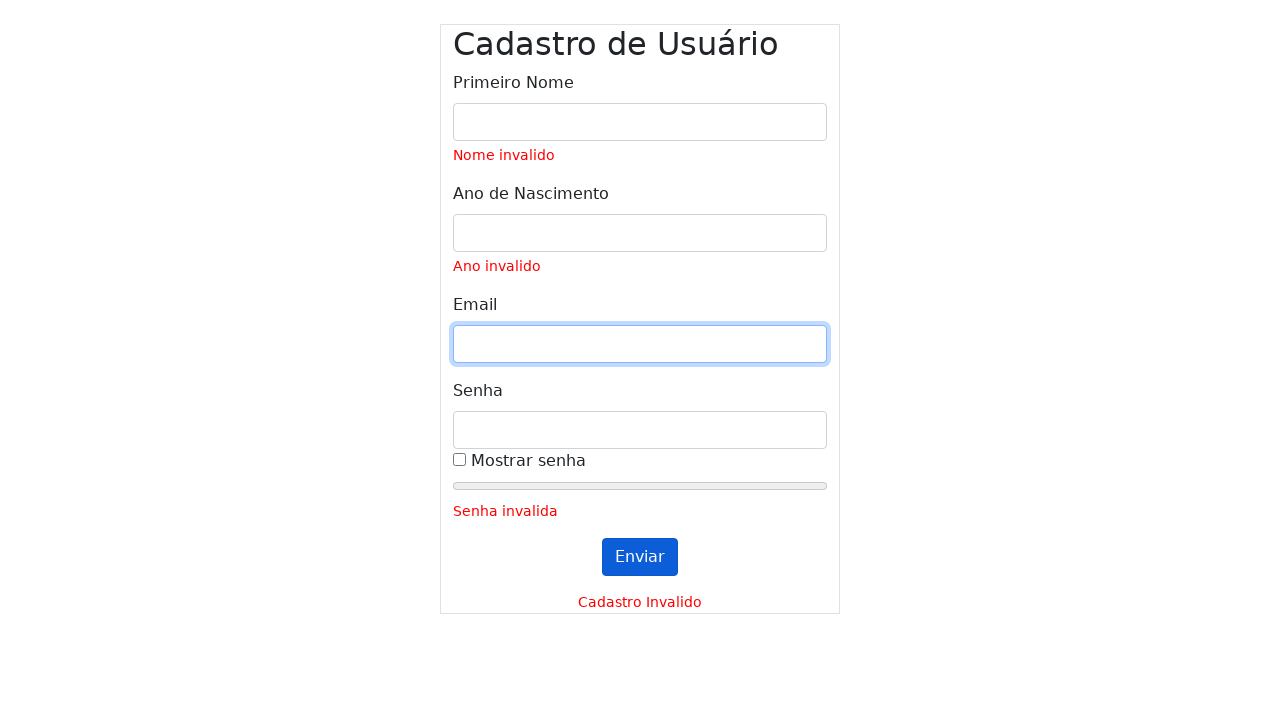

Cleared password field on #inputPassword
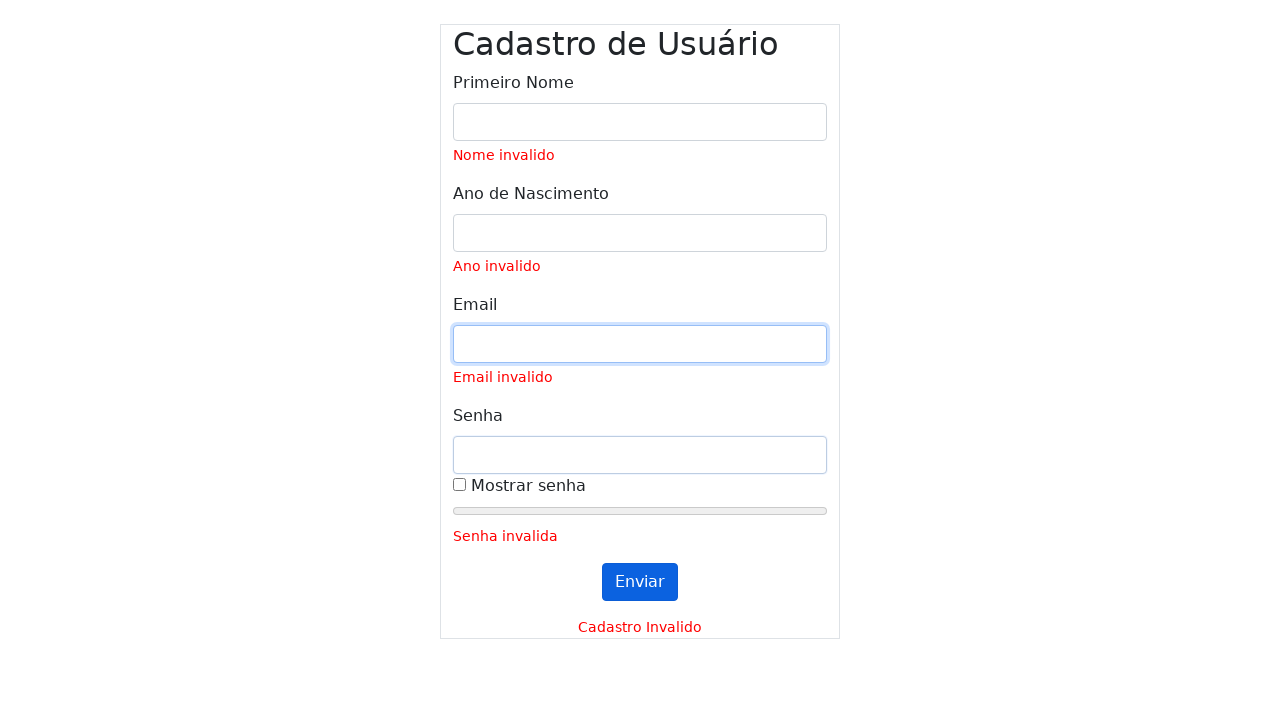

Filled password field with '3uAm@Pud1m99' on #inputPassword
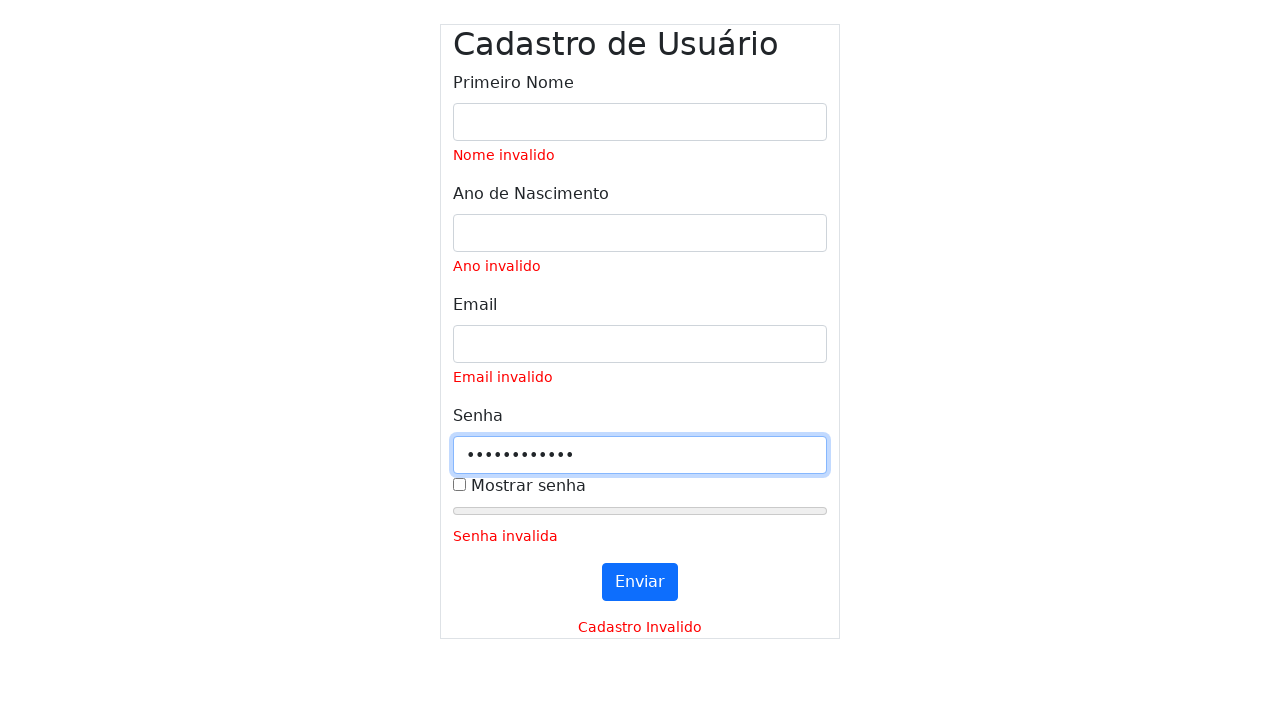

Clicked submit button (first click) at (640, 582) on #submitButton
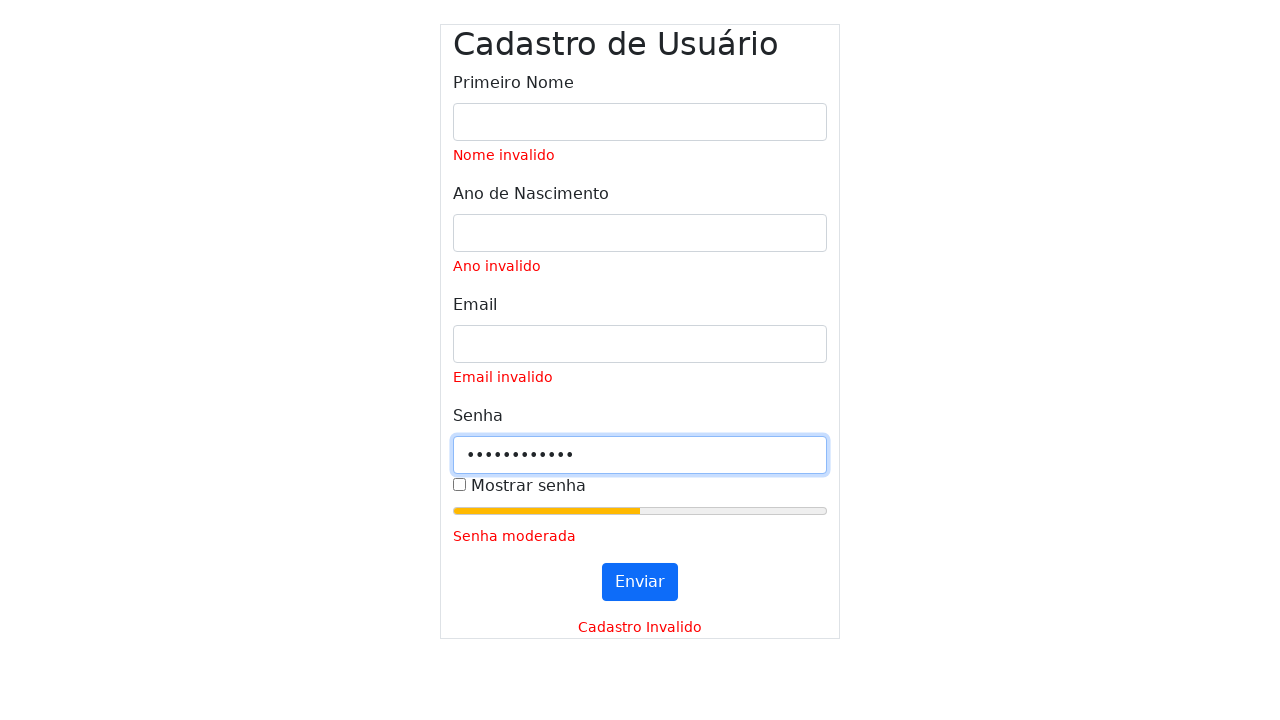

Clicked submit button (second click) at (640, 582) on #submitButton
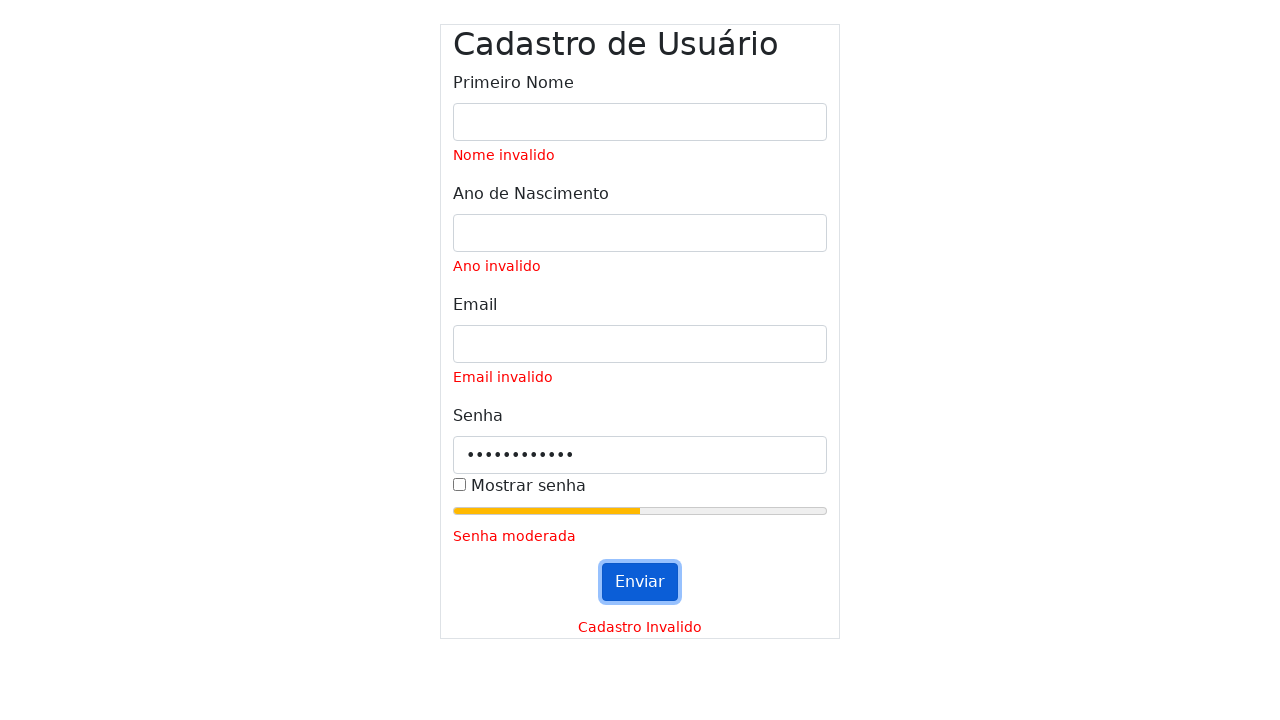

Waited for validation messages to appear
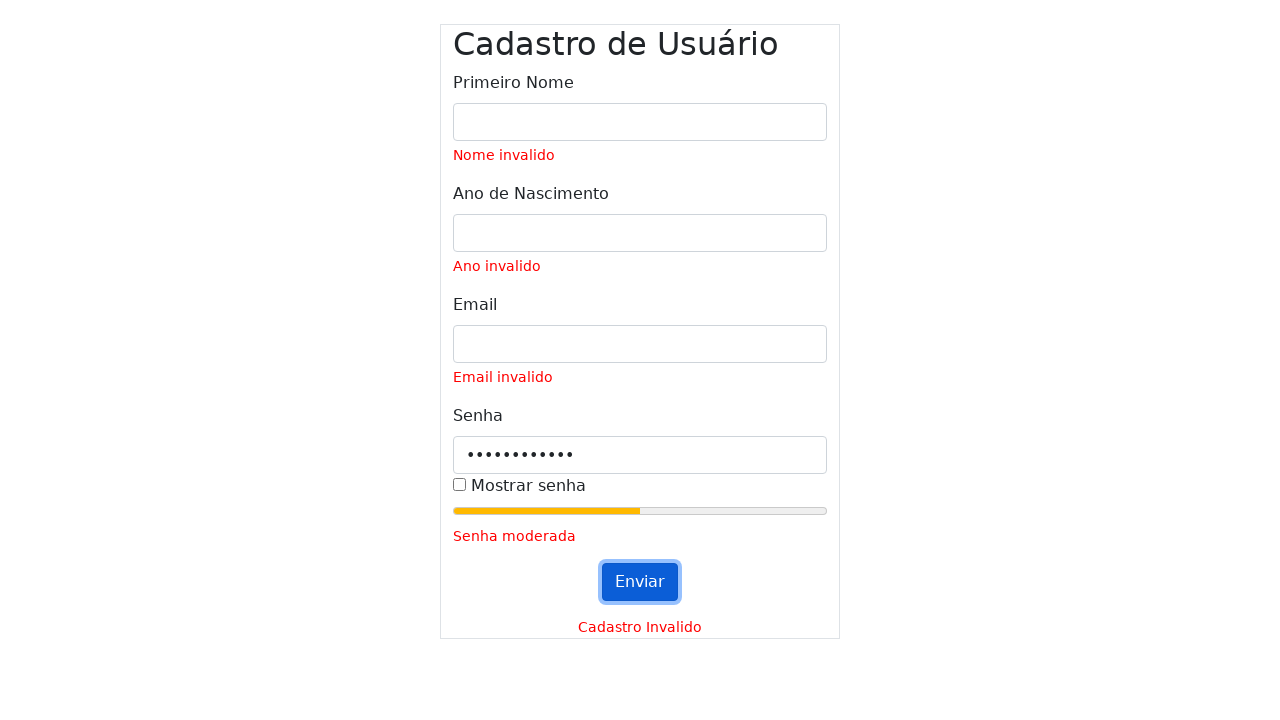

Cleared name field on #inputName
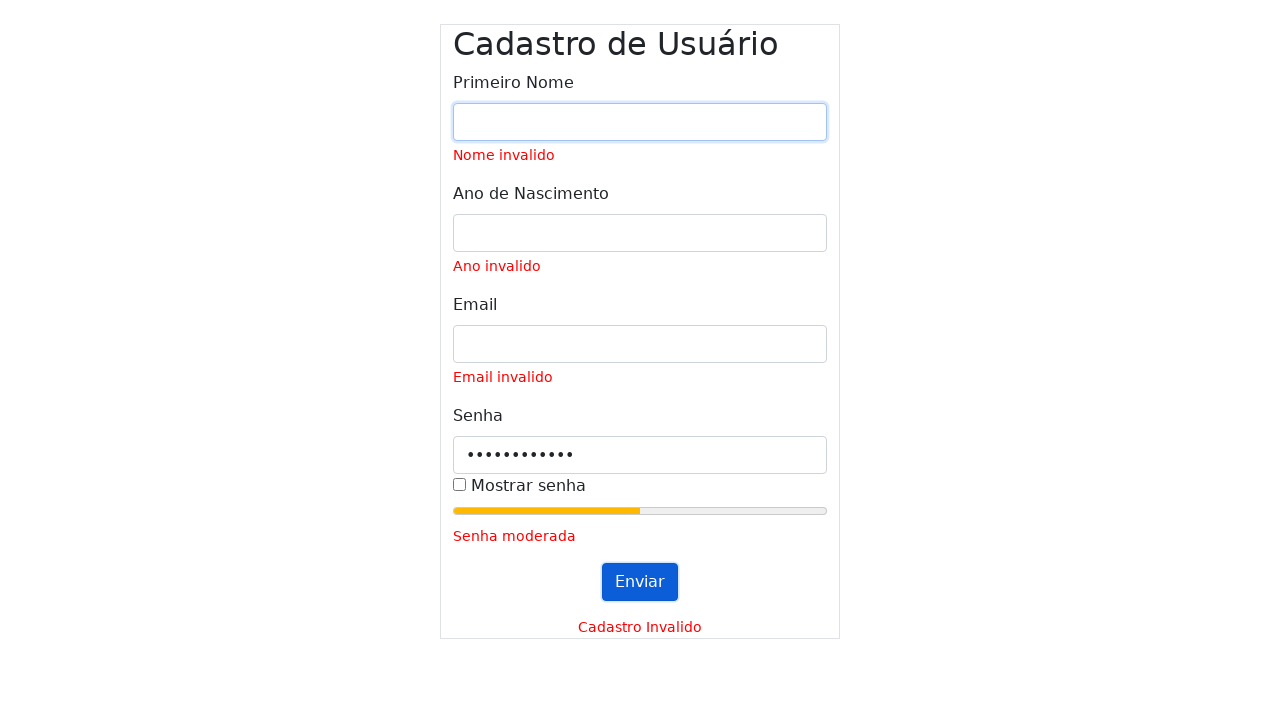

Filled name field with '' on #inputName
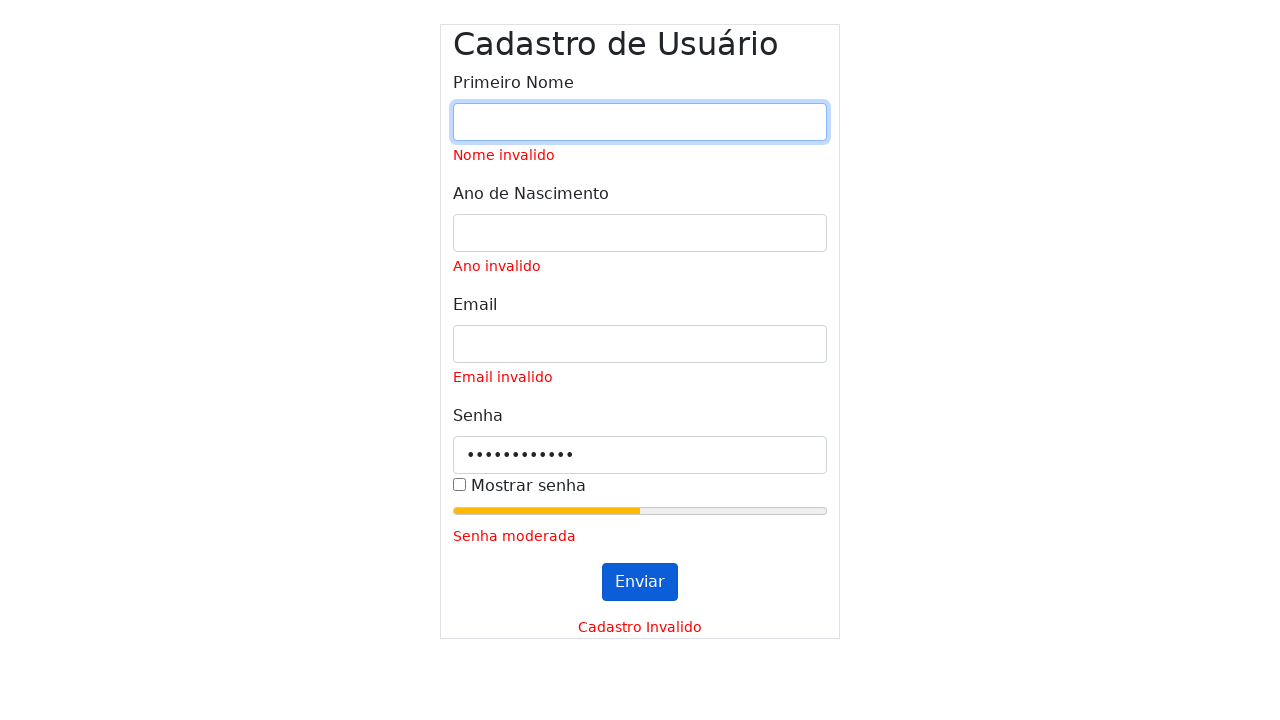

Cleared year field on #inputYear
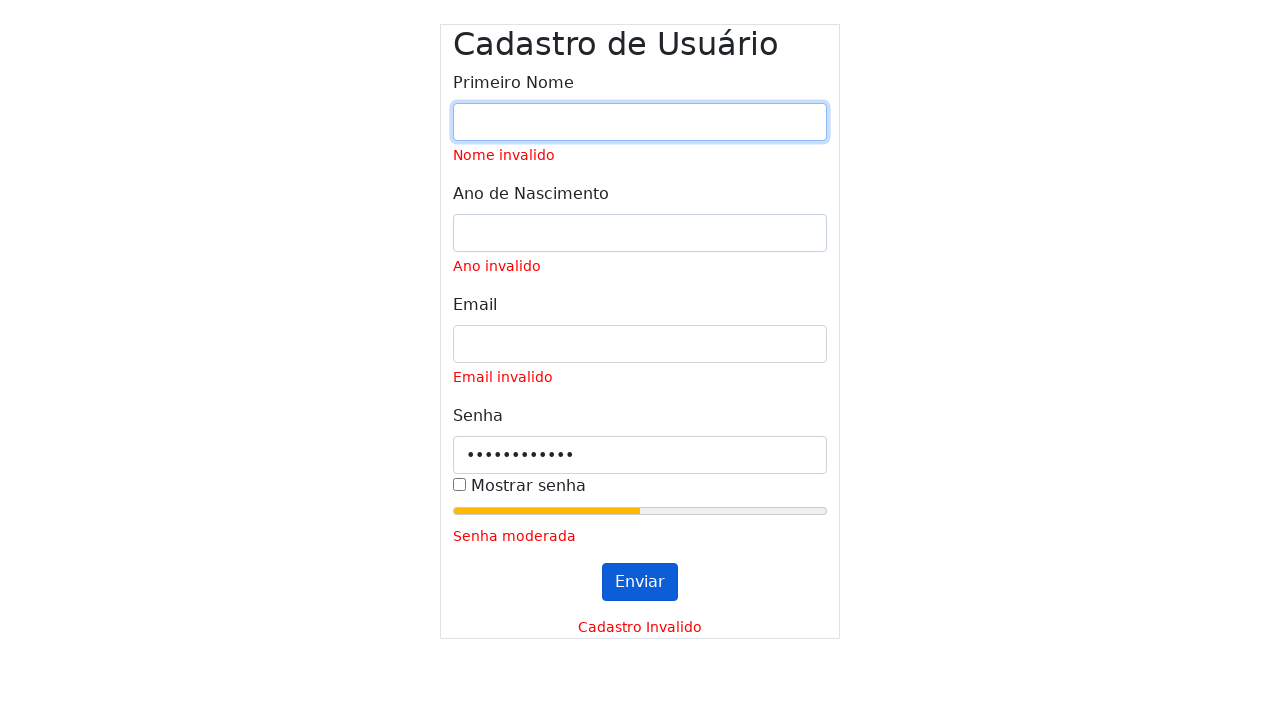

Filled year field with '' on #inputYear
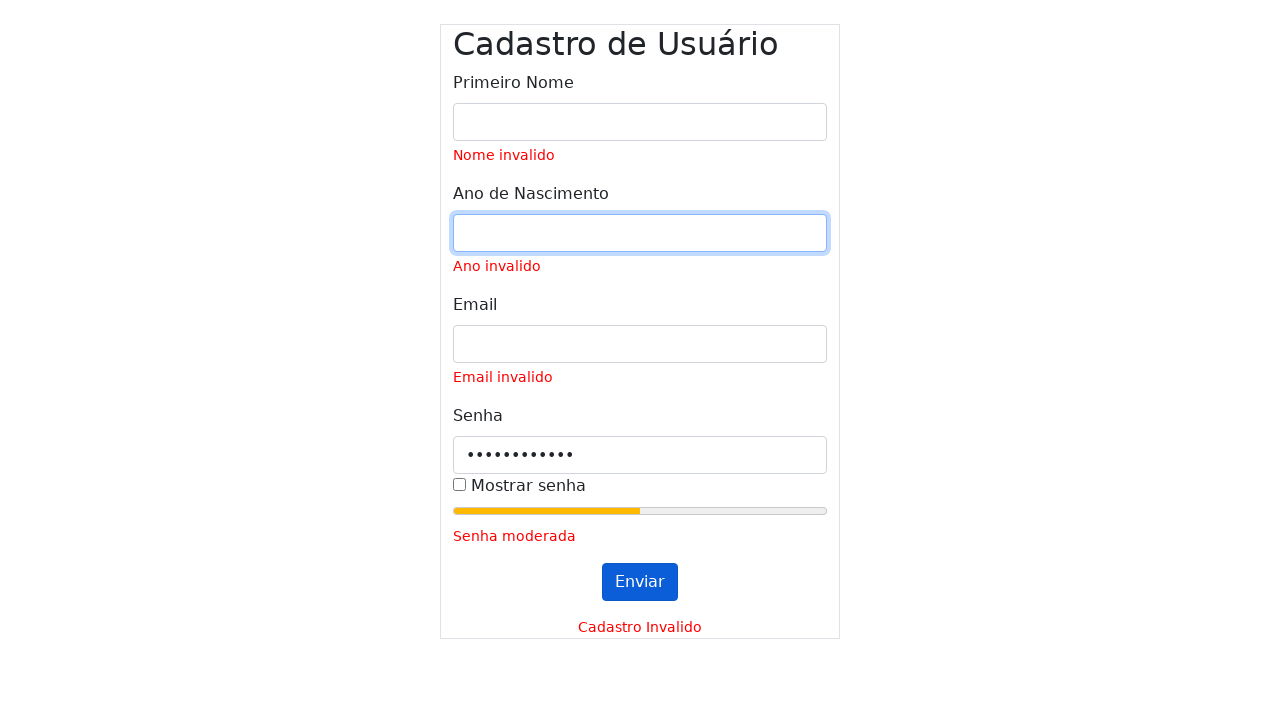

Cleared email field on #inputEmail
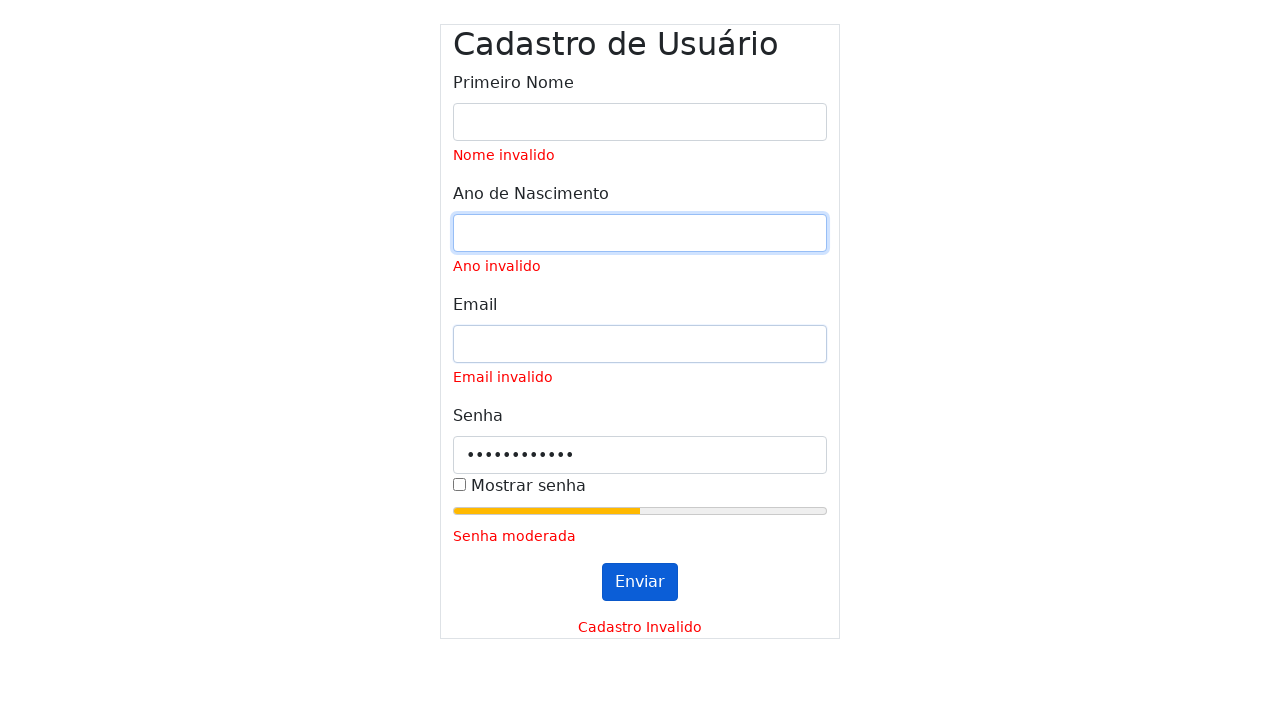

Filled email field with '' on #inputEmail
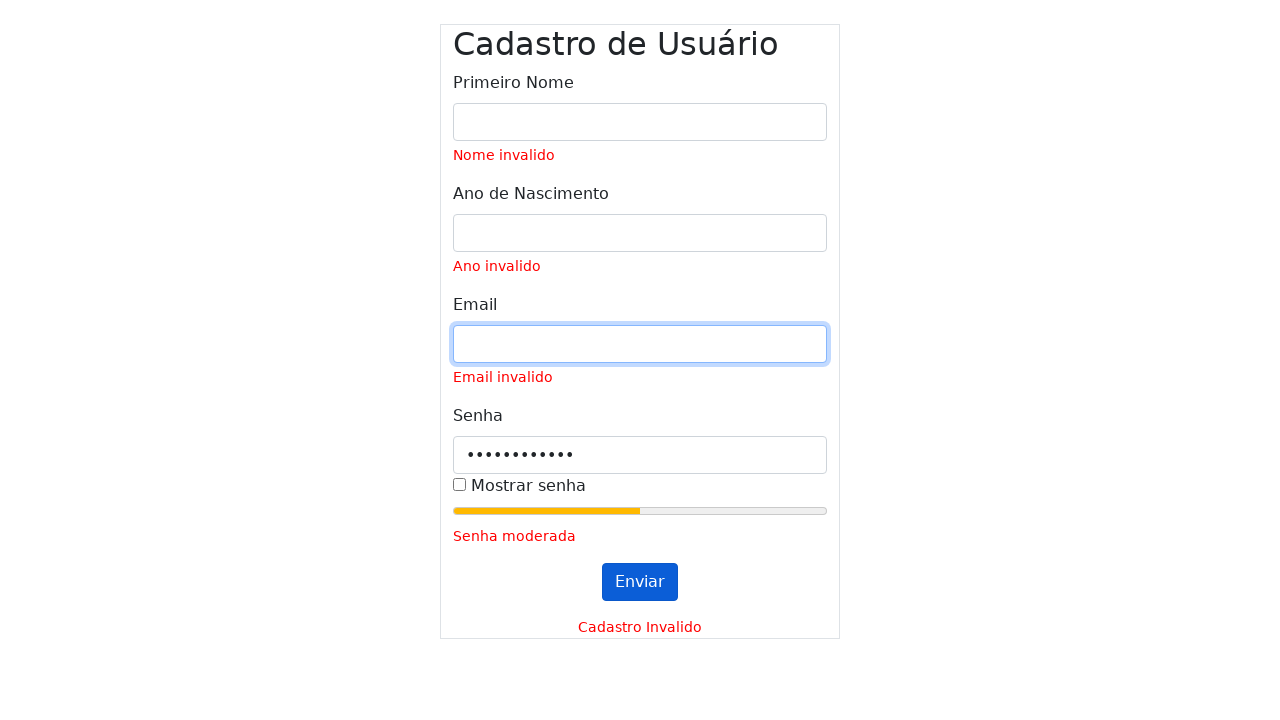

Cleared password field on #inputPassword
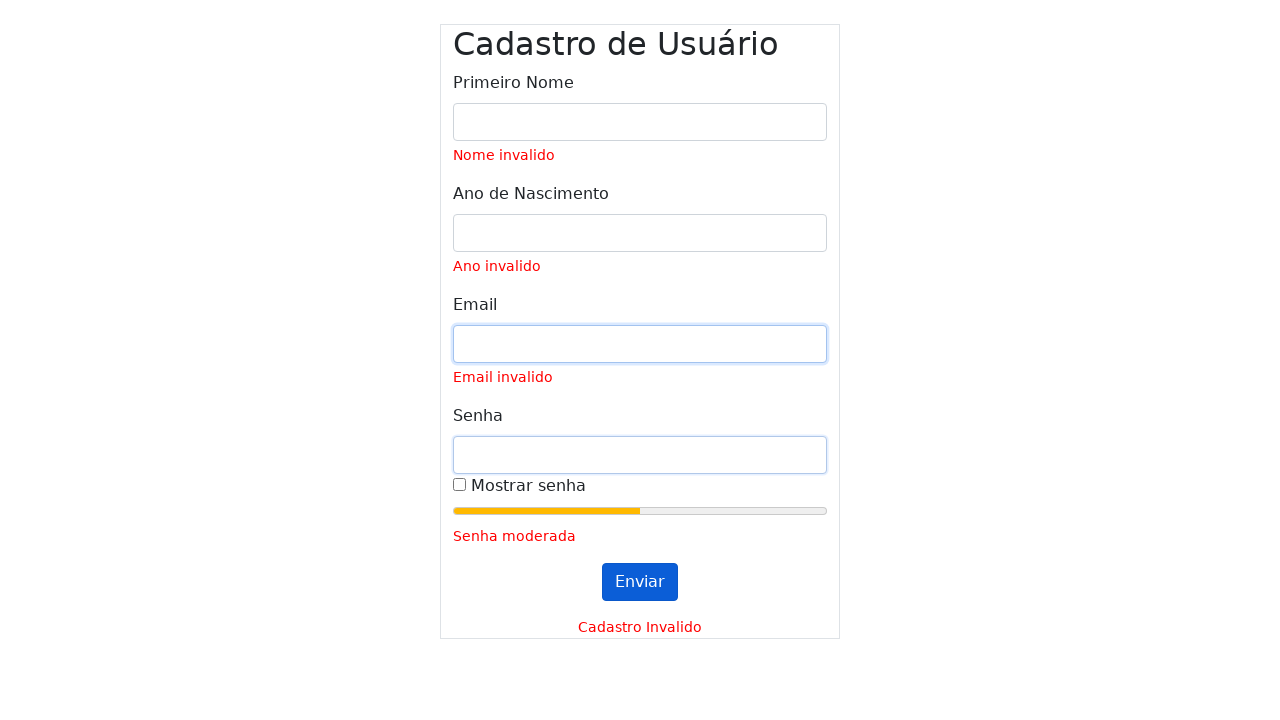

Filled password field with '' on #inputPassword
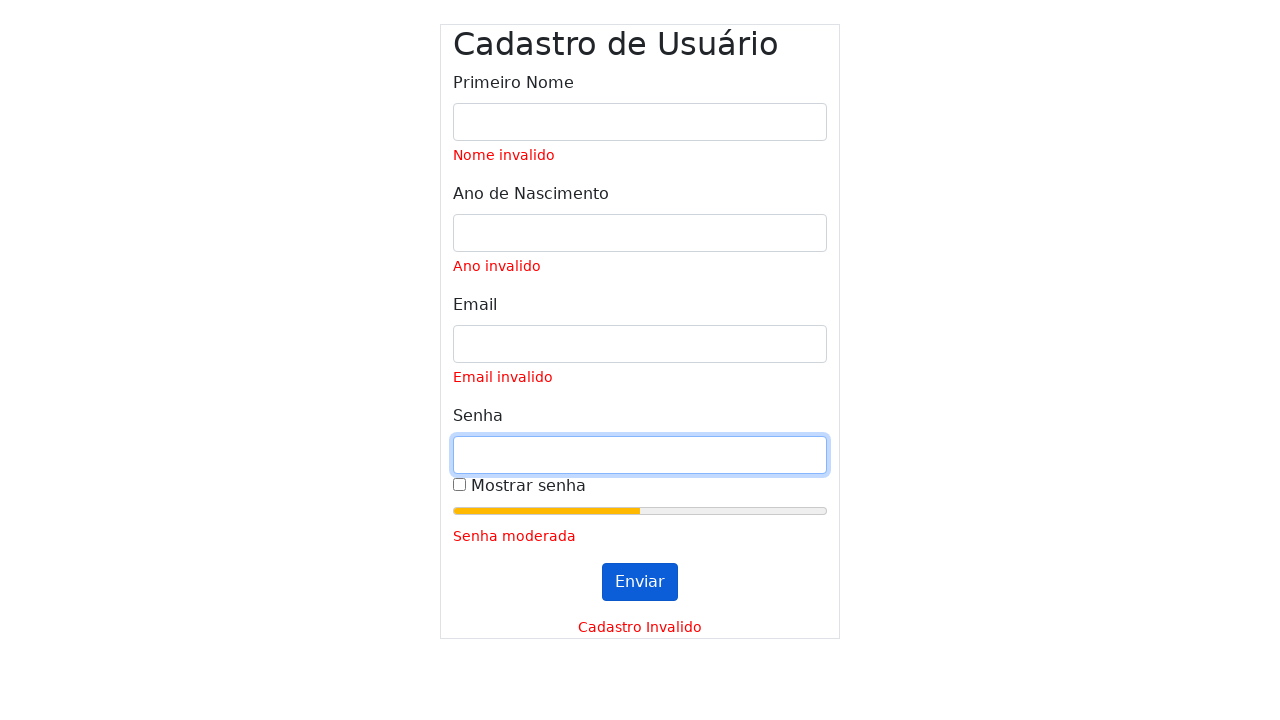

Clicked submit button (first click) at (640, 582) on #submitButton
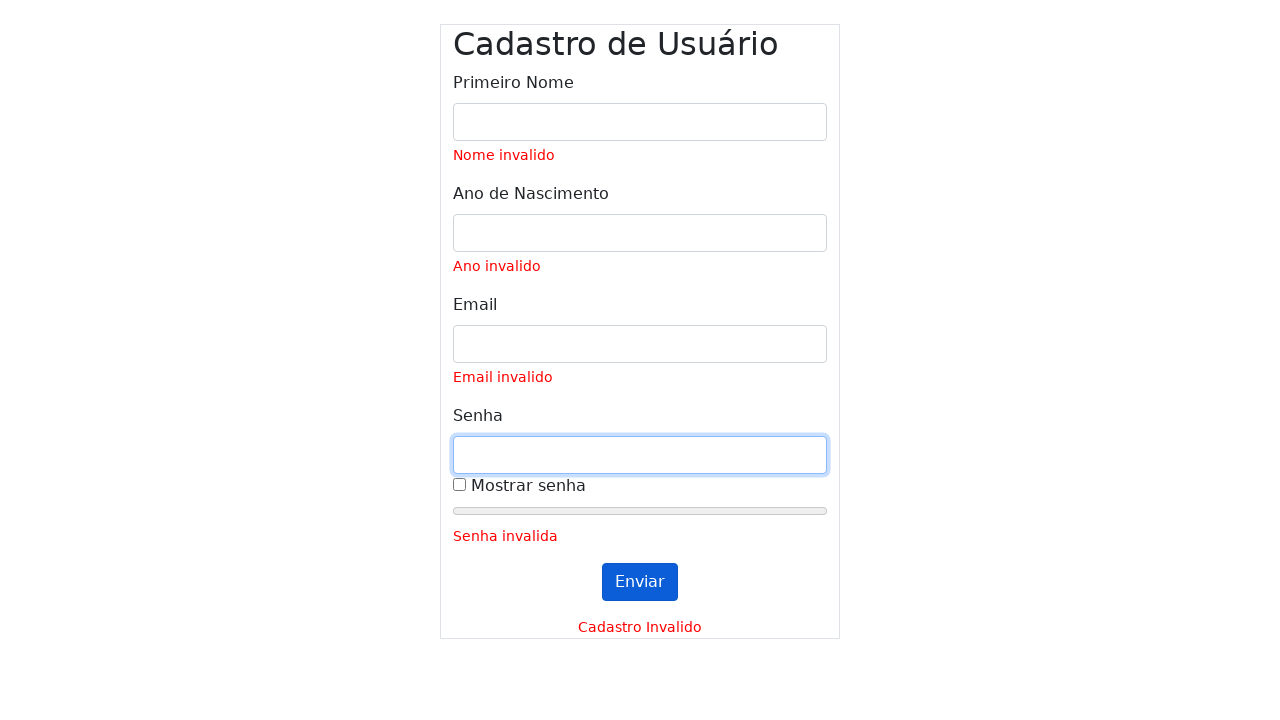

Clicked submit button (second click) at (640, 582) on #submitButton
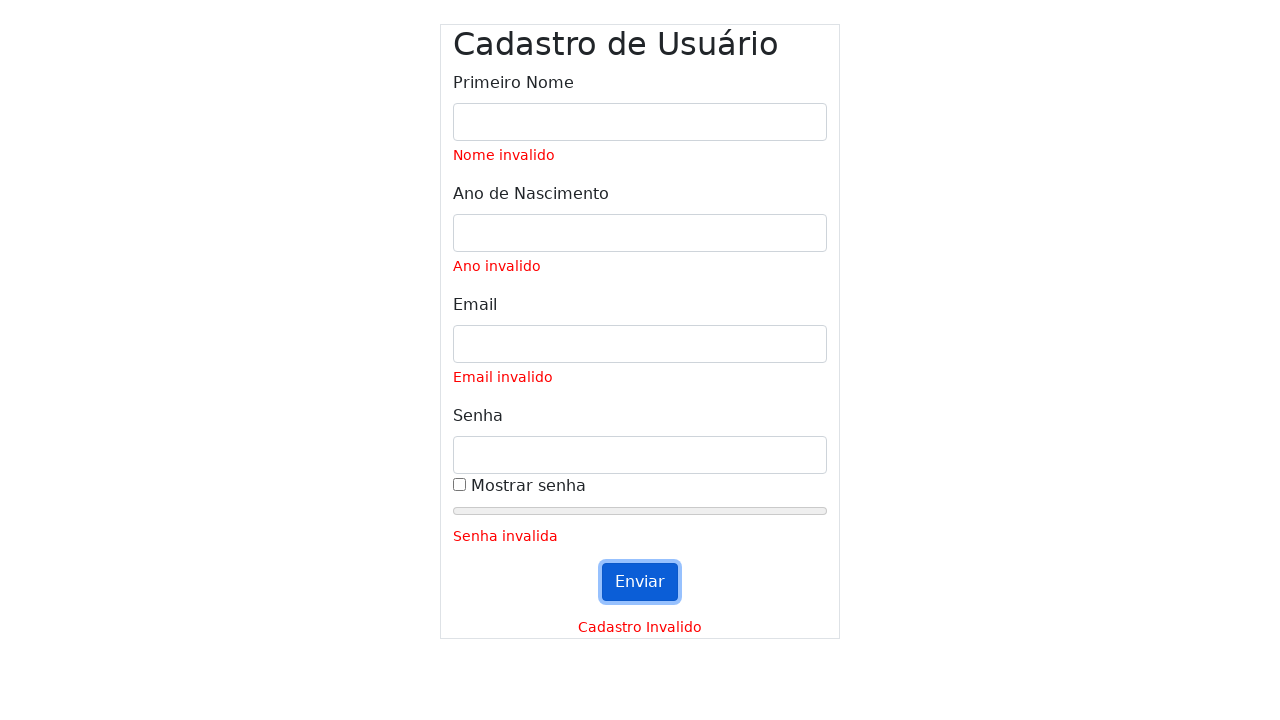

Waited for validation messages to appear
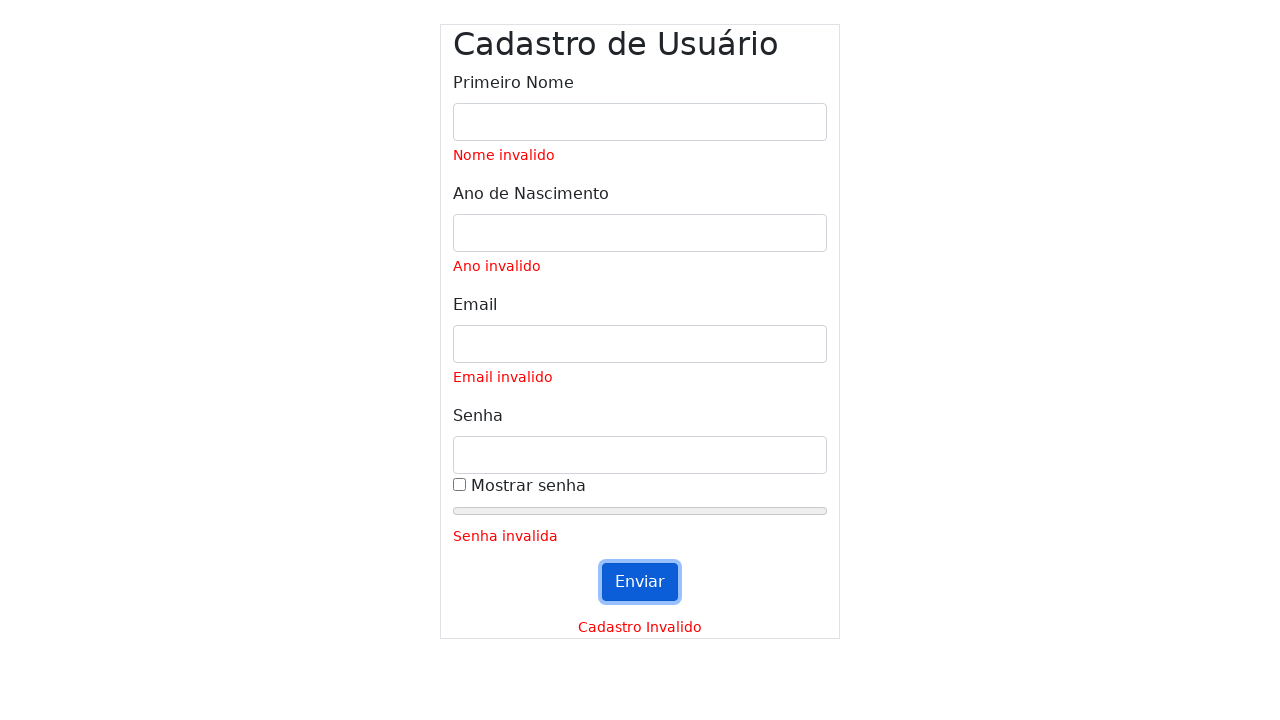

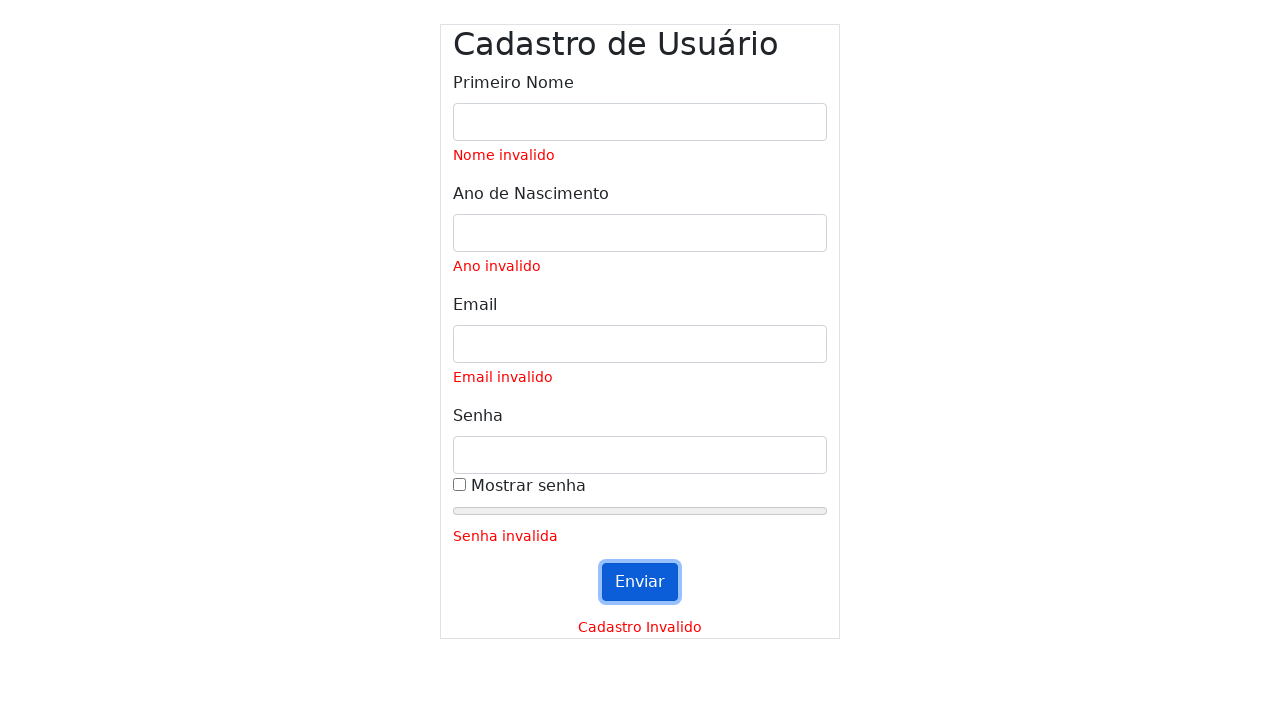